Tests creating 100 todo items in a loop

Starting URL: https://todomvc.com/examples/react/dist/

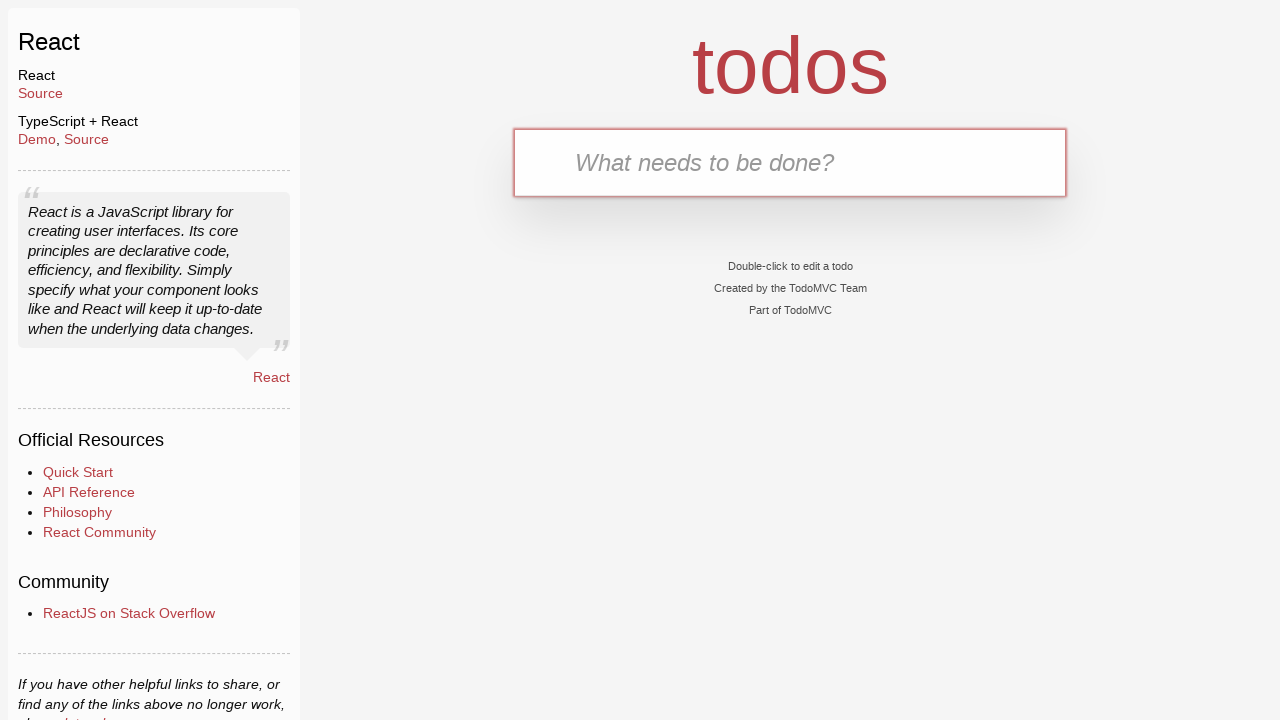

Waited for new todo input field to load
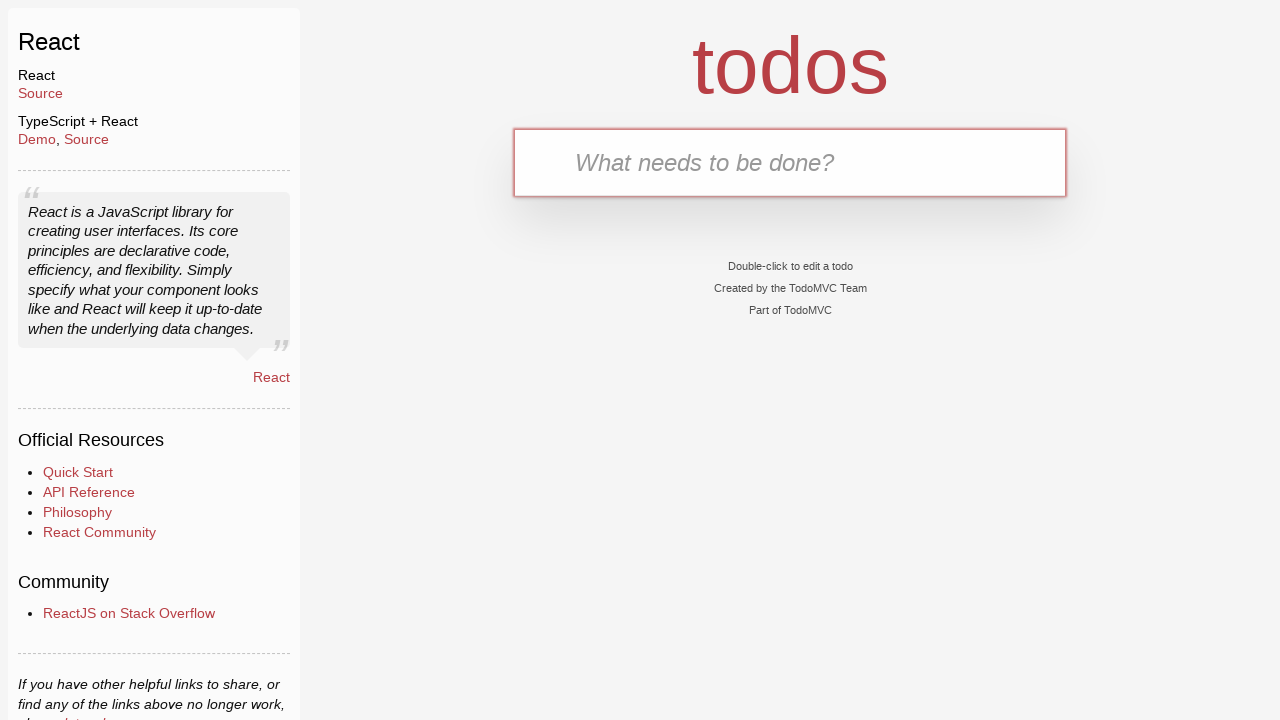

Filled todo input with 'ToDo0' on input.new-todo
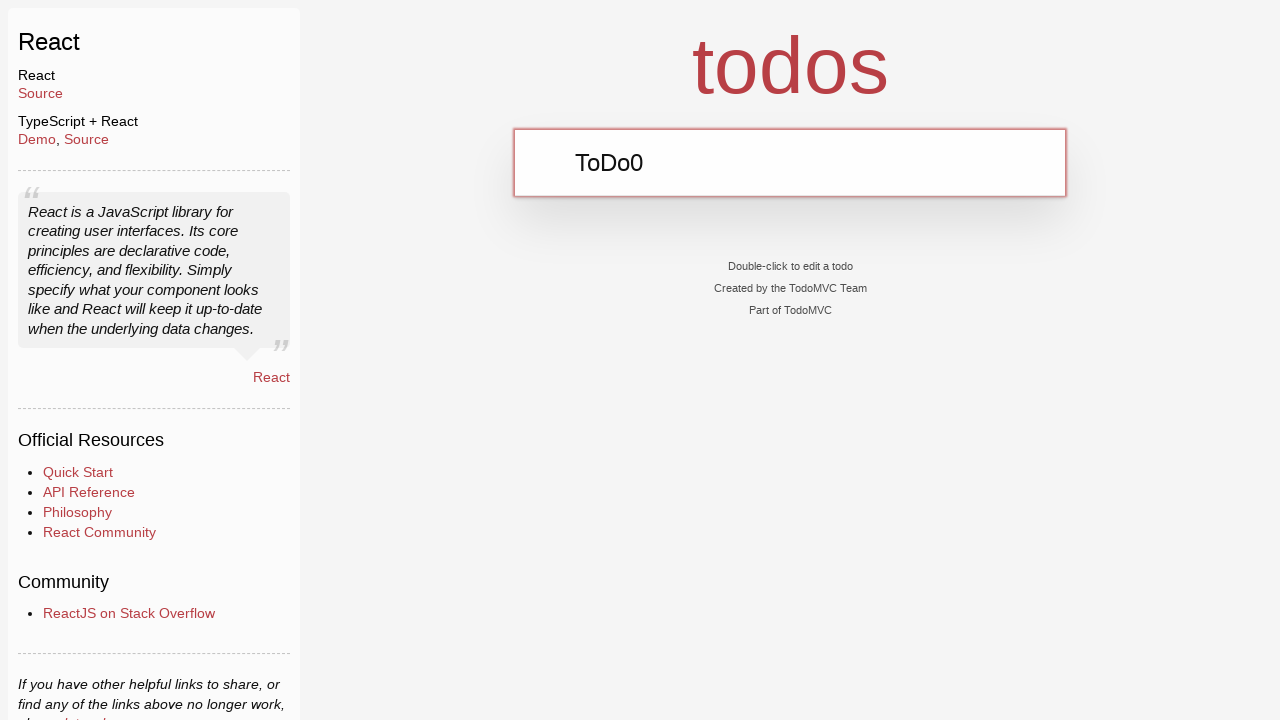

Pressed Enter to create todo item 1 on input.new-todo
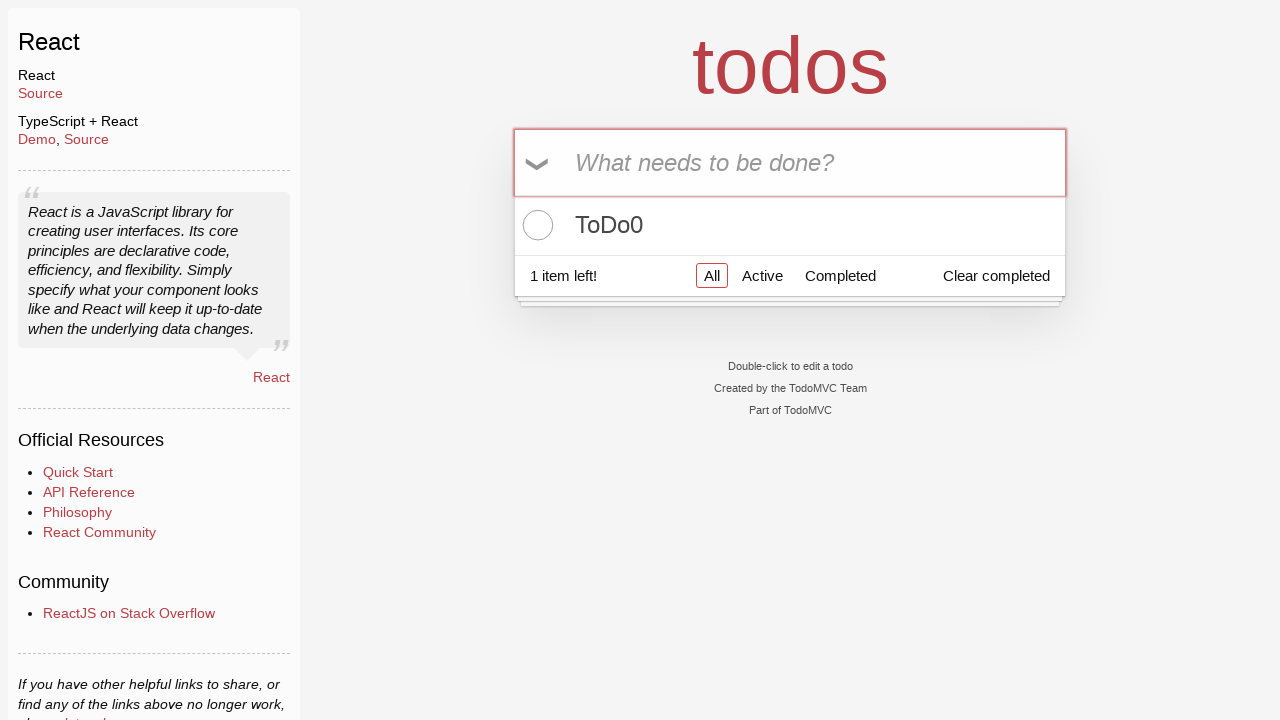

Filled todo input with 'ToDo1' on input.new-todo
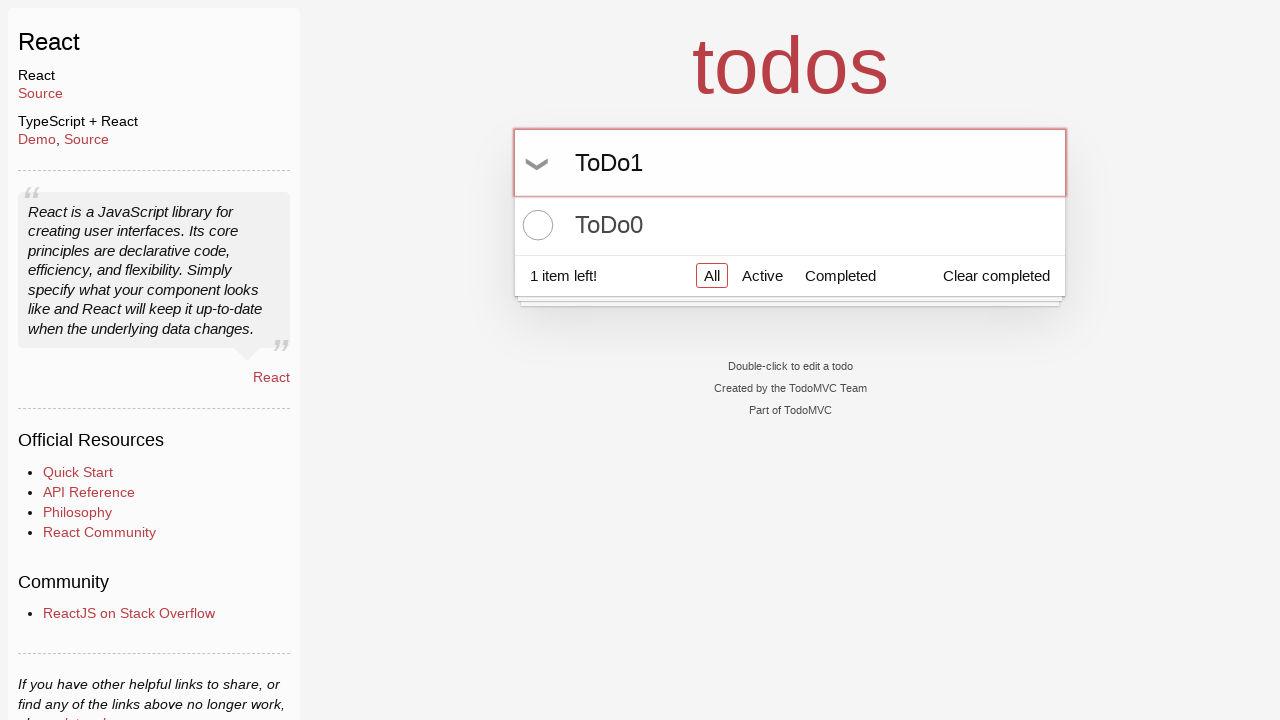

Pressed Enter to create todo item 2 on input.new-todo
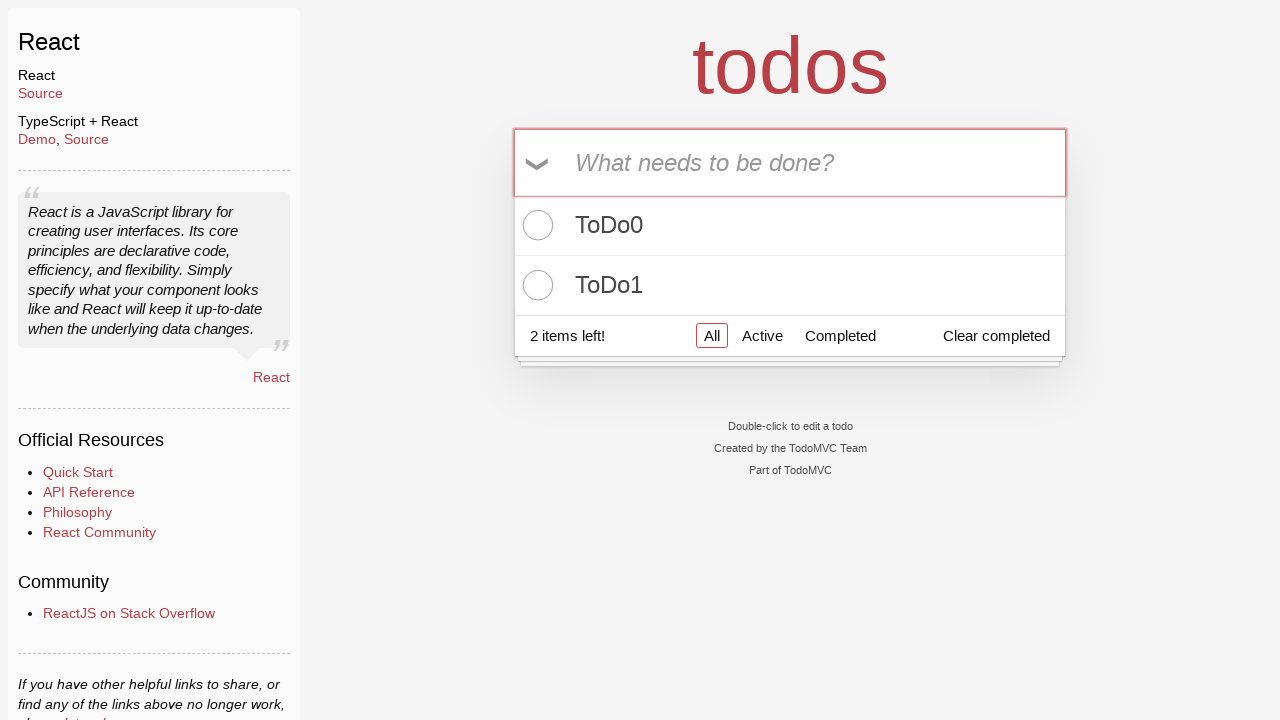

Filled todo input with 'ToDo2' on input.new-todo
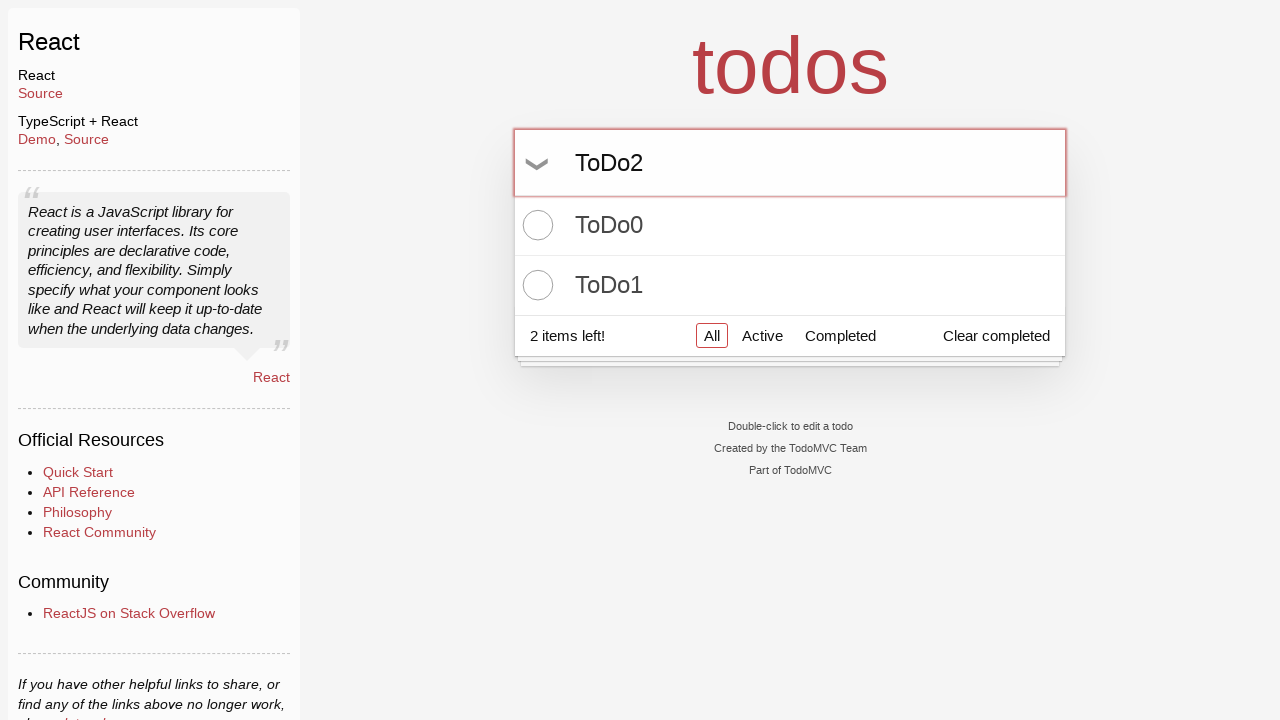

Pressed Enter to create todo item 3 on input.new-todo
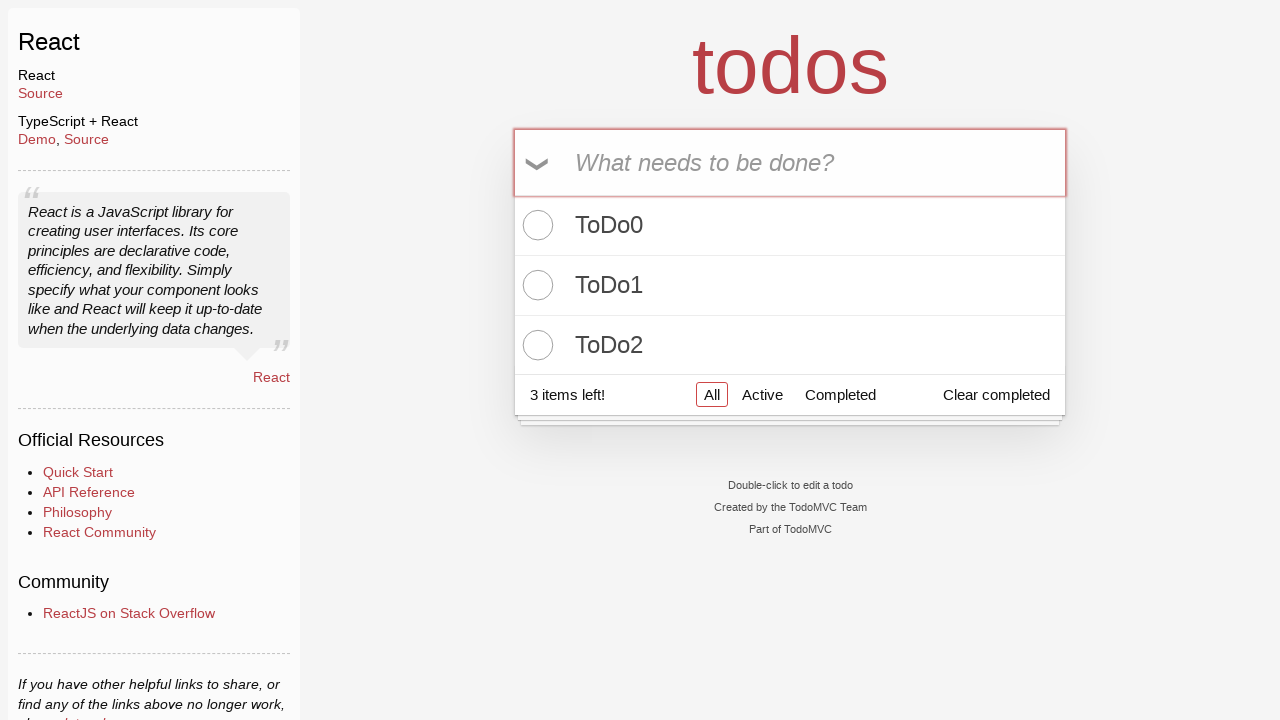

Filled todo input with 'ToDo3' on input.new-todo
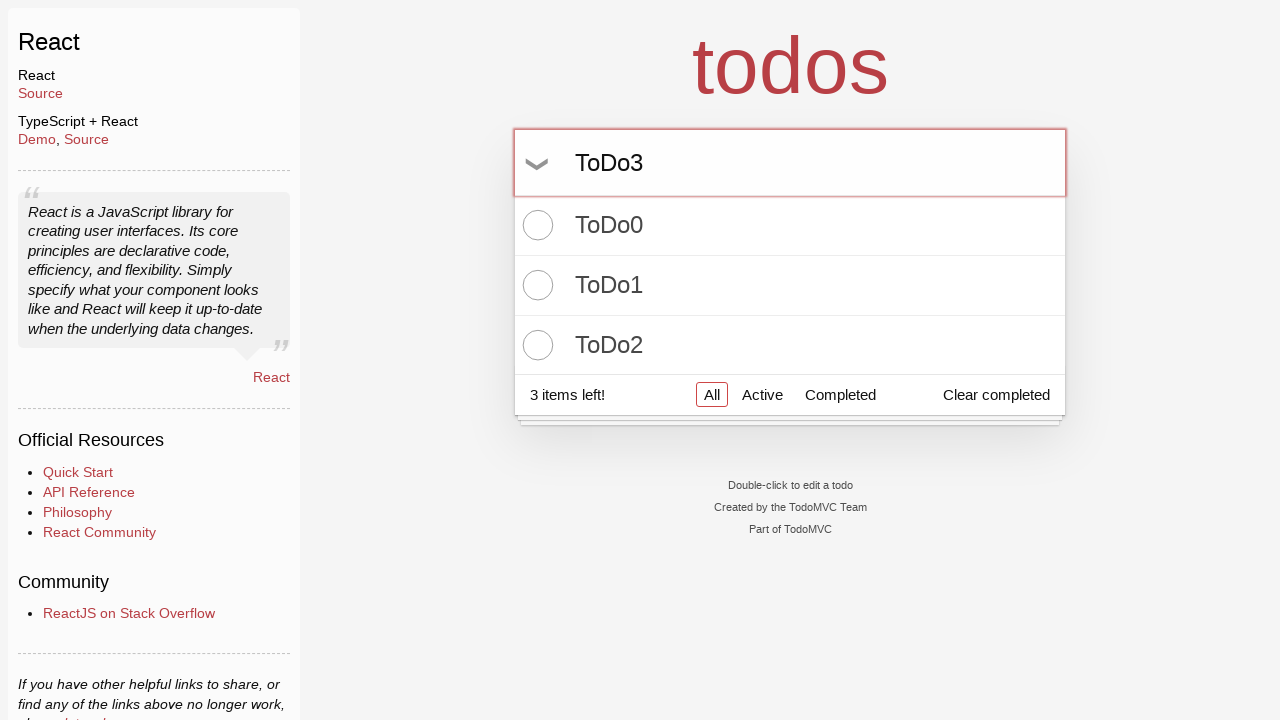

Pressed Enter to create todo item 4 on input.new-todo
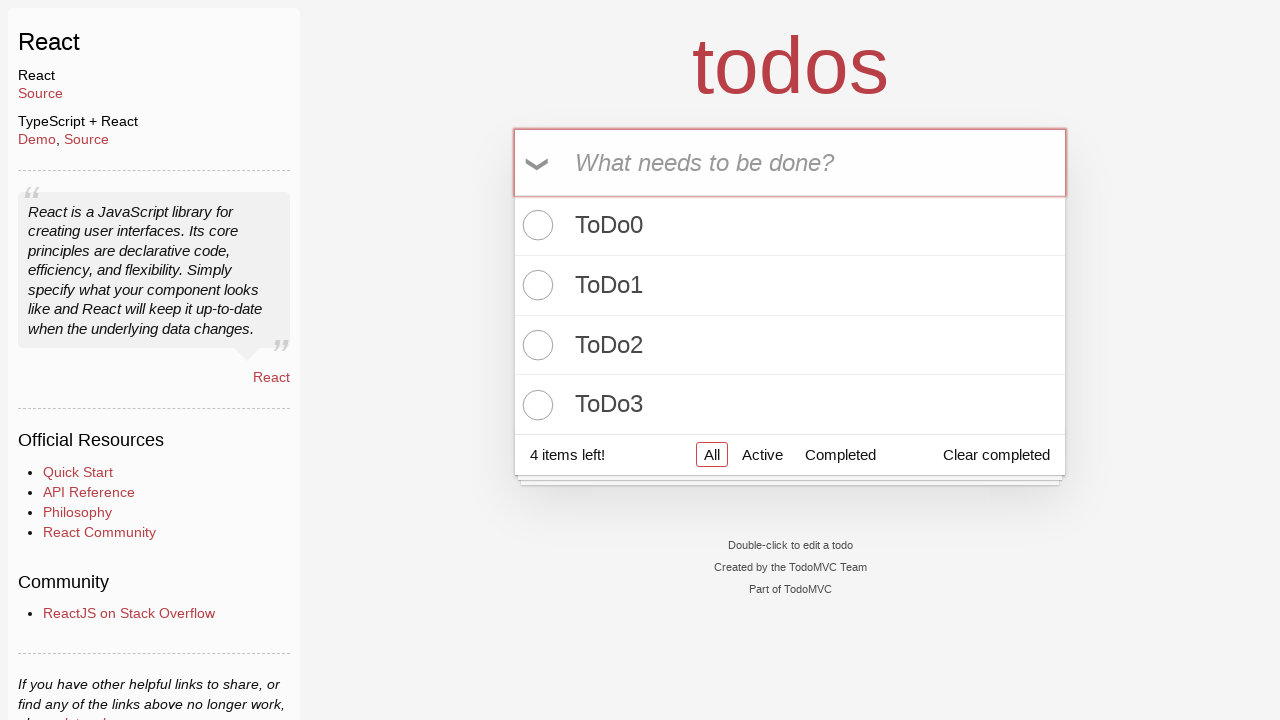

Filled todo input with 'ToDo4' on input.new-todo
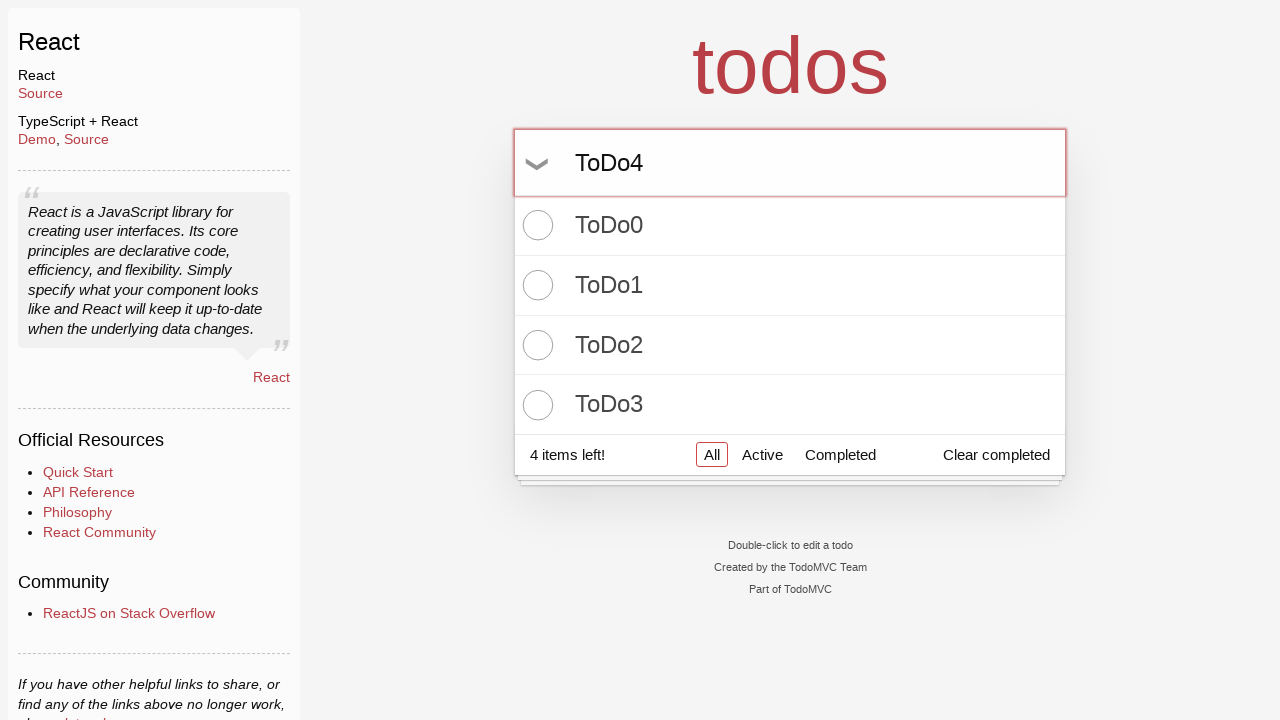

Pressed Enter to create todo item 5 on input.new-todo
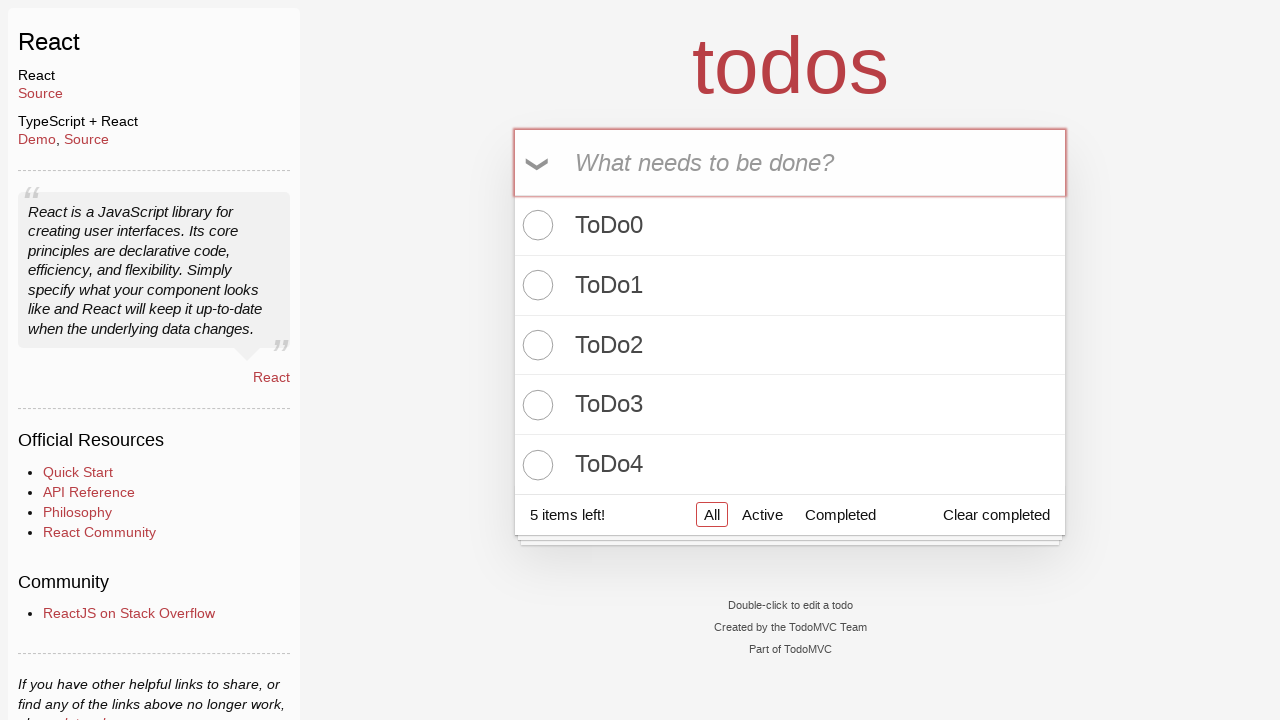

Filled todo input with 'ToDo5' on input.new-todo
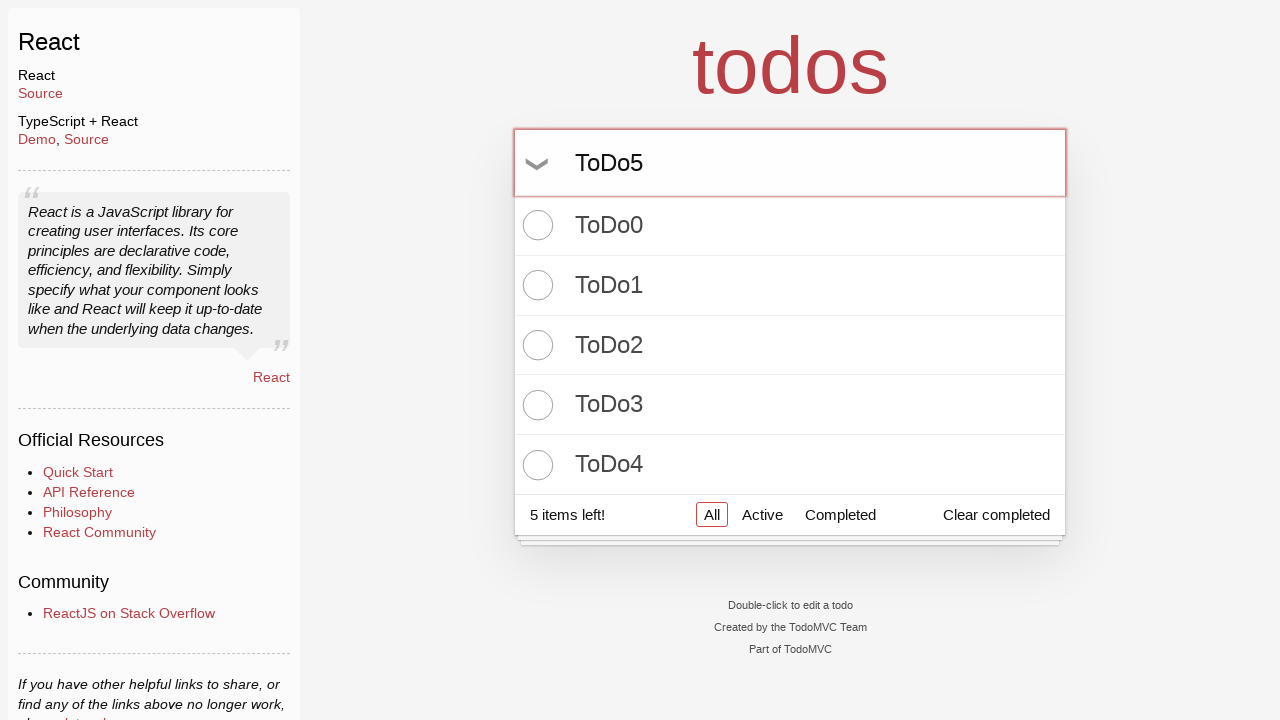

Pressed Enter to create todo item 6 on input.new-todo
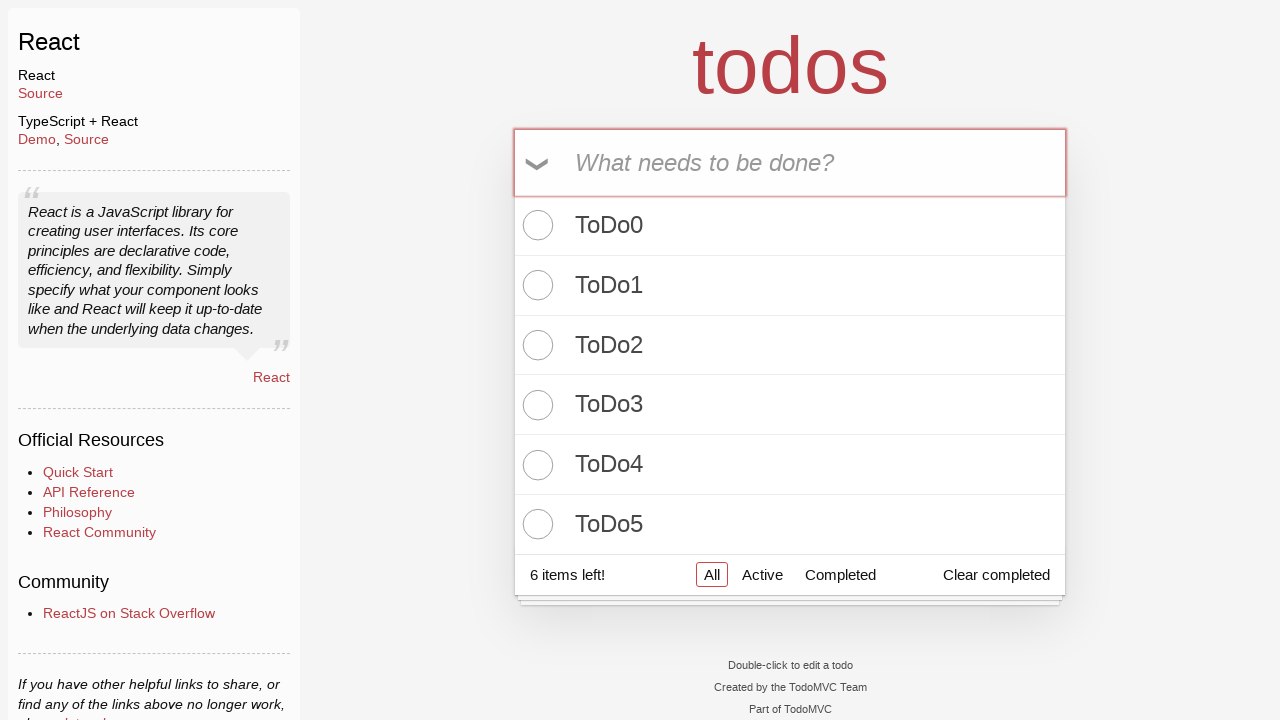

Filled todo input with 'ToDo6' on input.new-todo
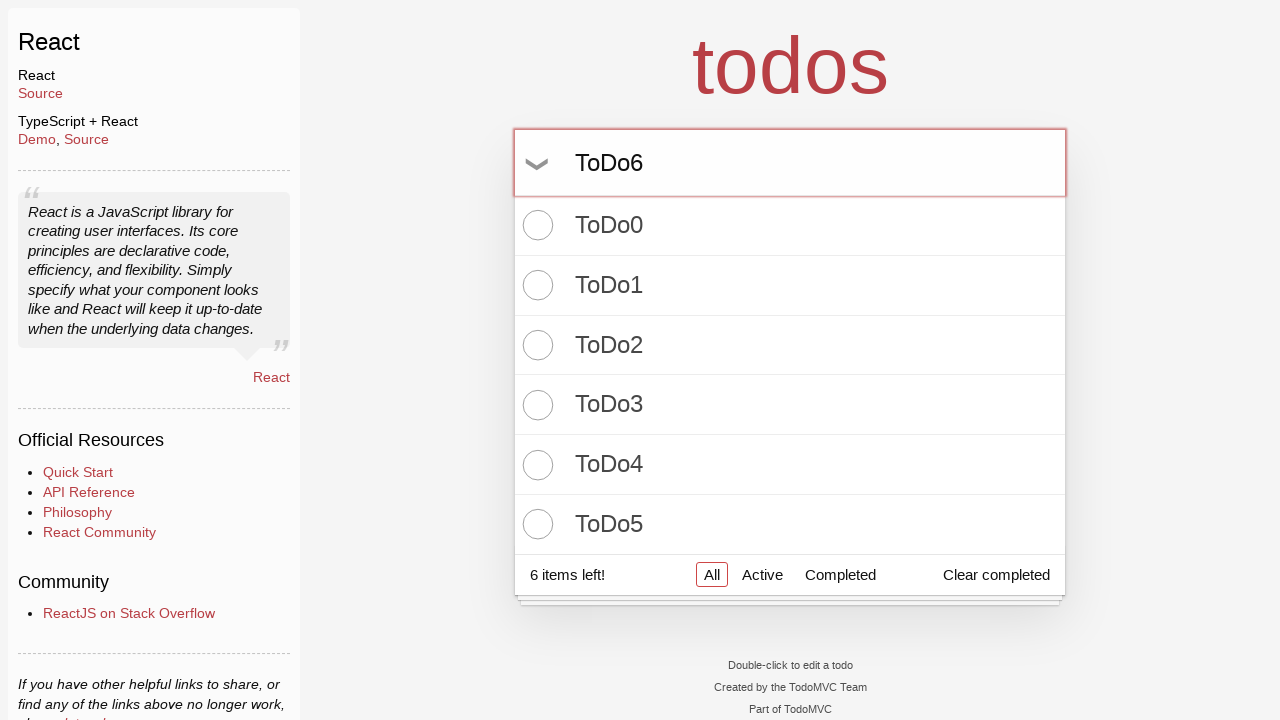

Pressed Enter to create todo item 7 on input.new-todo
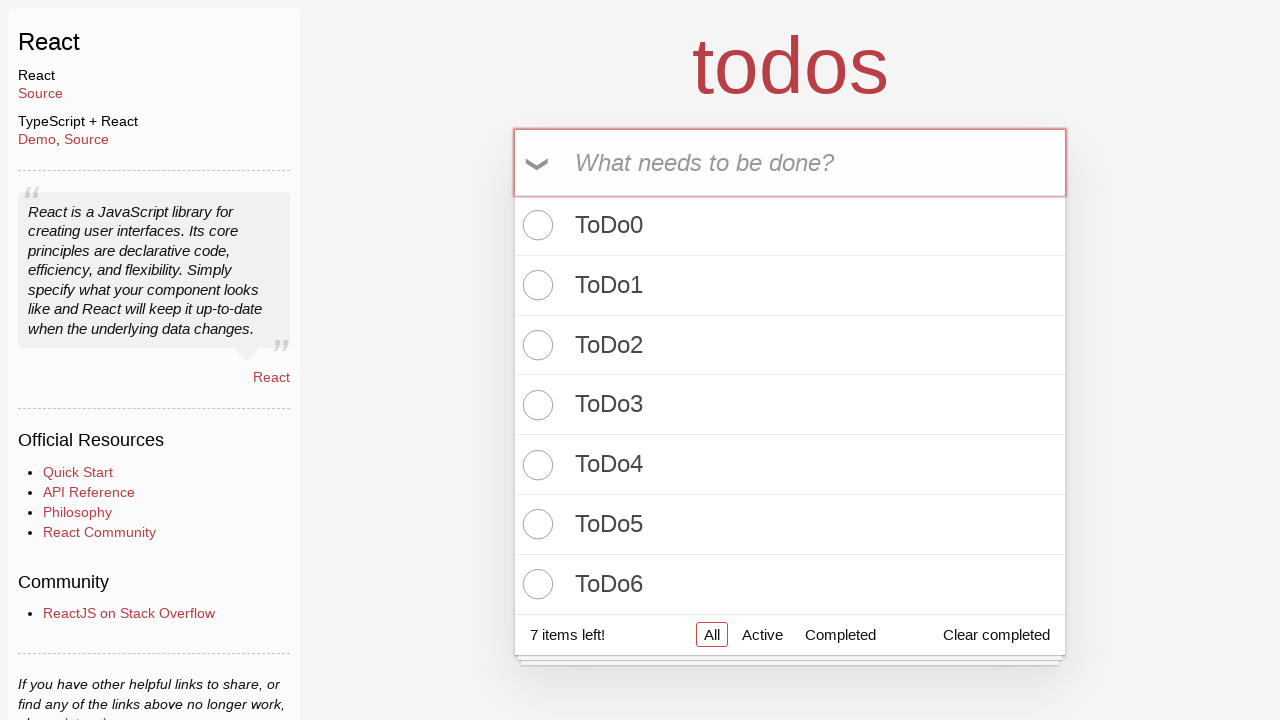

Filled todo input with 'ToDo7' on input.new-todo
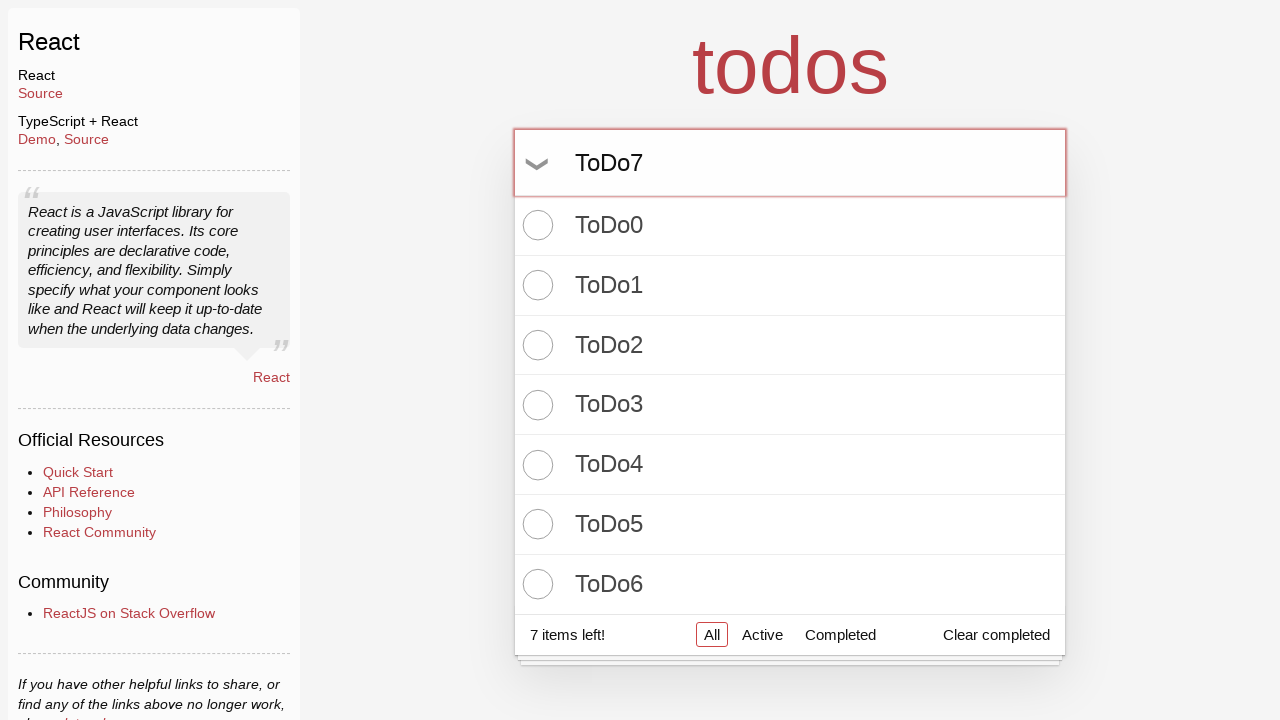

Pressed Enter to create todo item 8 on input.new-todo
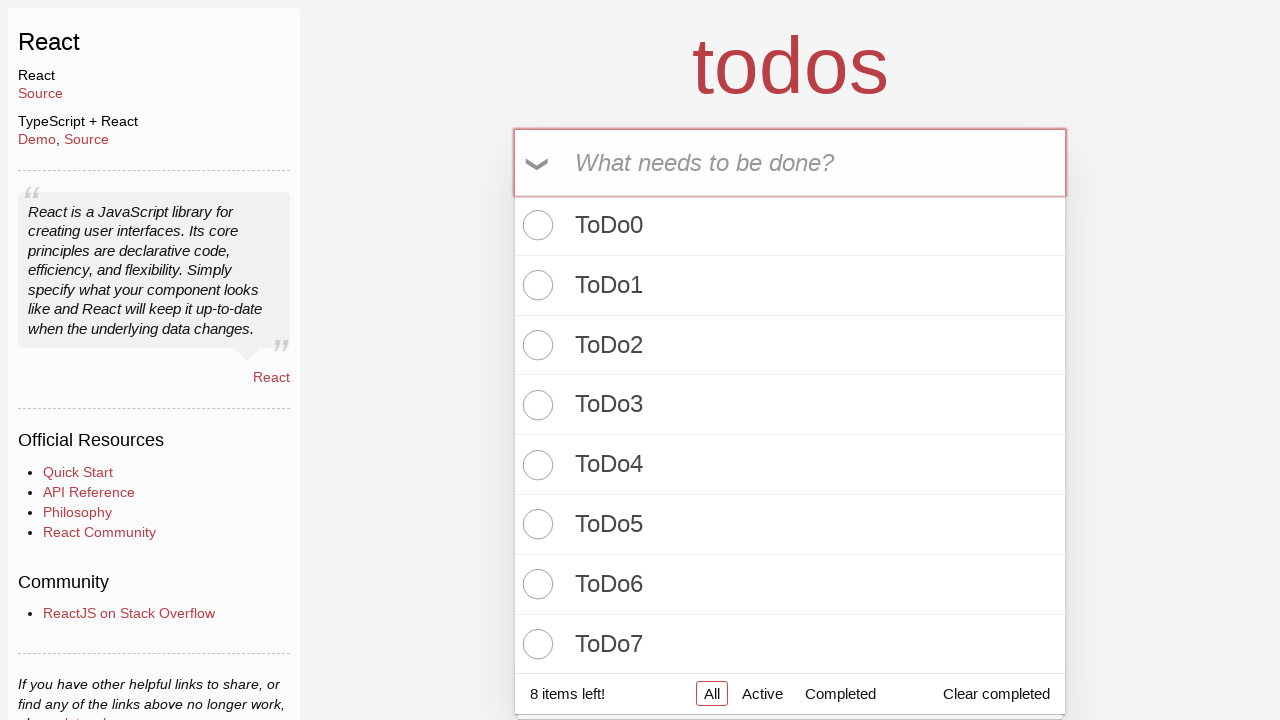

Filled todo input with 'ToDo8' on input.new-todo
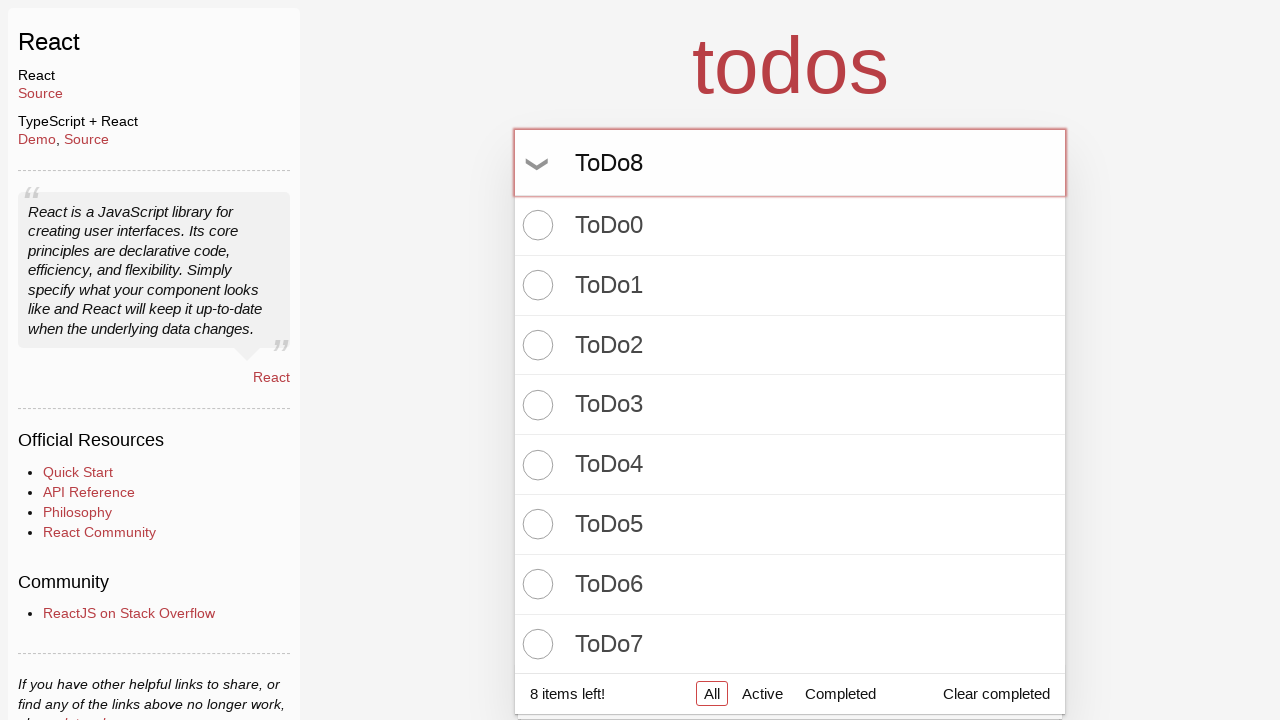

Pressed Enter to create todo item 9 on input.new-todo
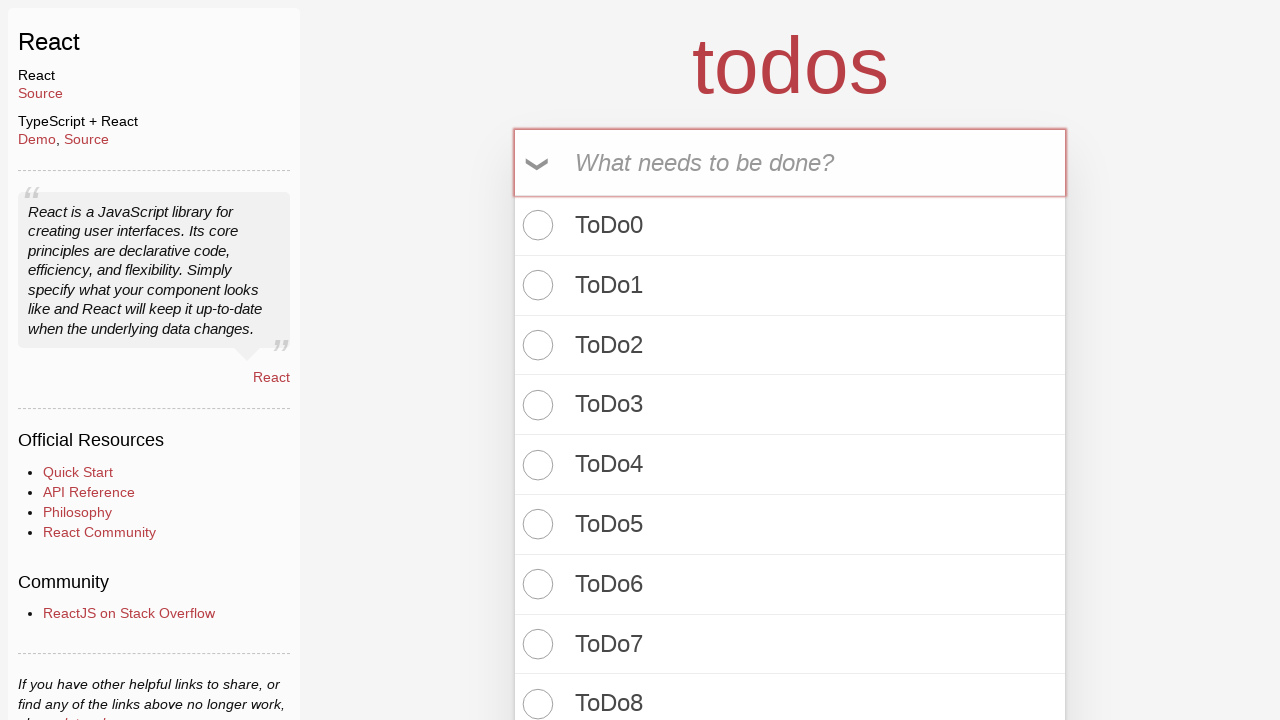

Filled todo input with 'ToDo9' on input.new-todo
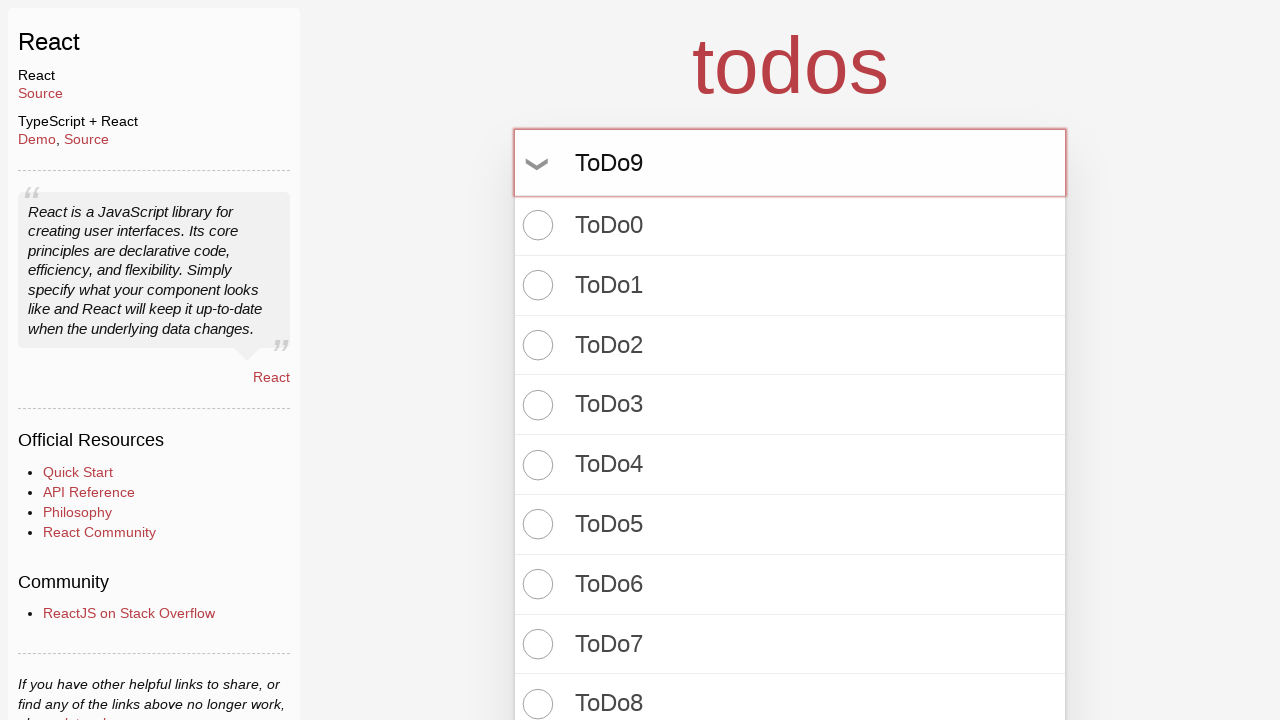

Pressed Enter to create todo item 10 on input.new-todo
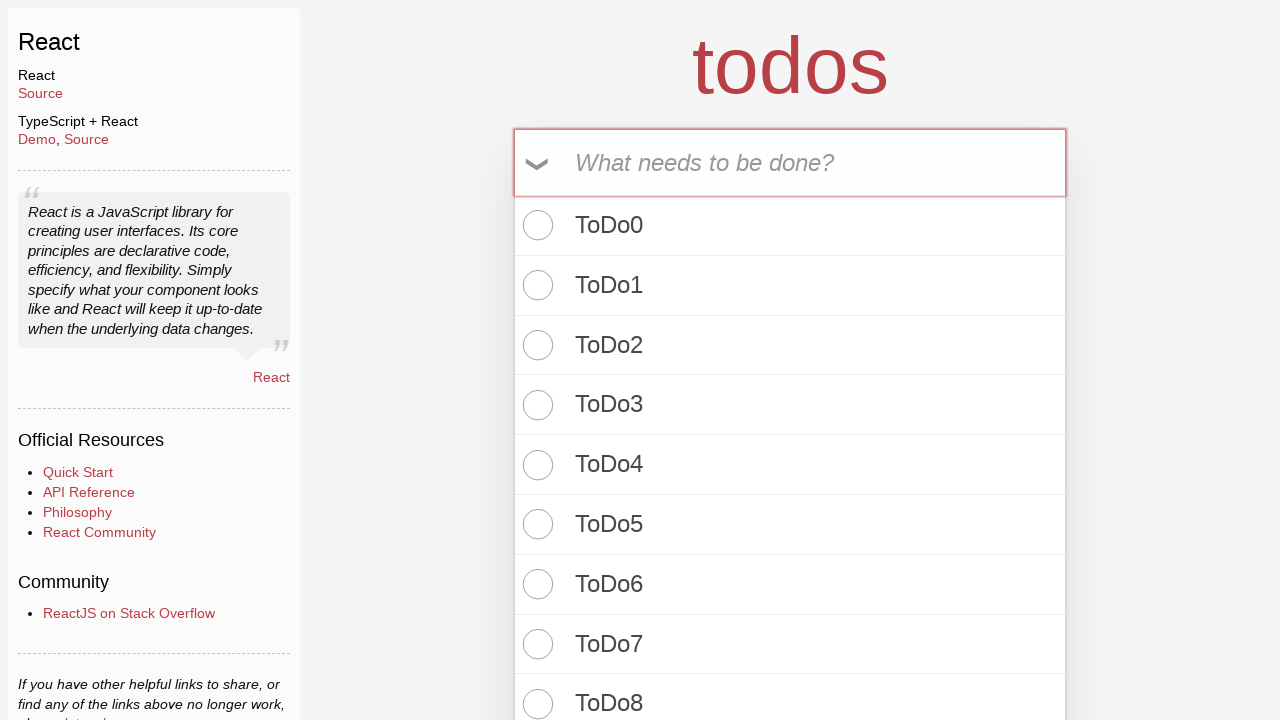

Filled todo input with 'ToDo10' on input.new-todo
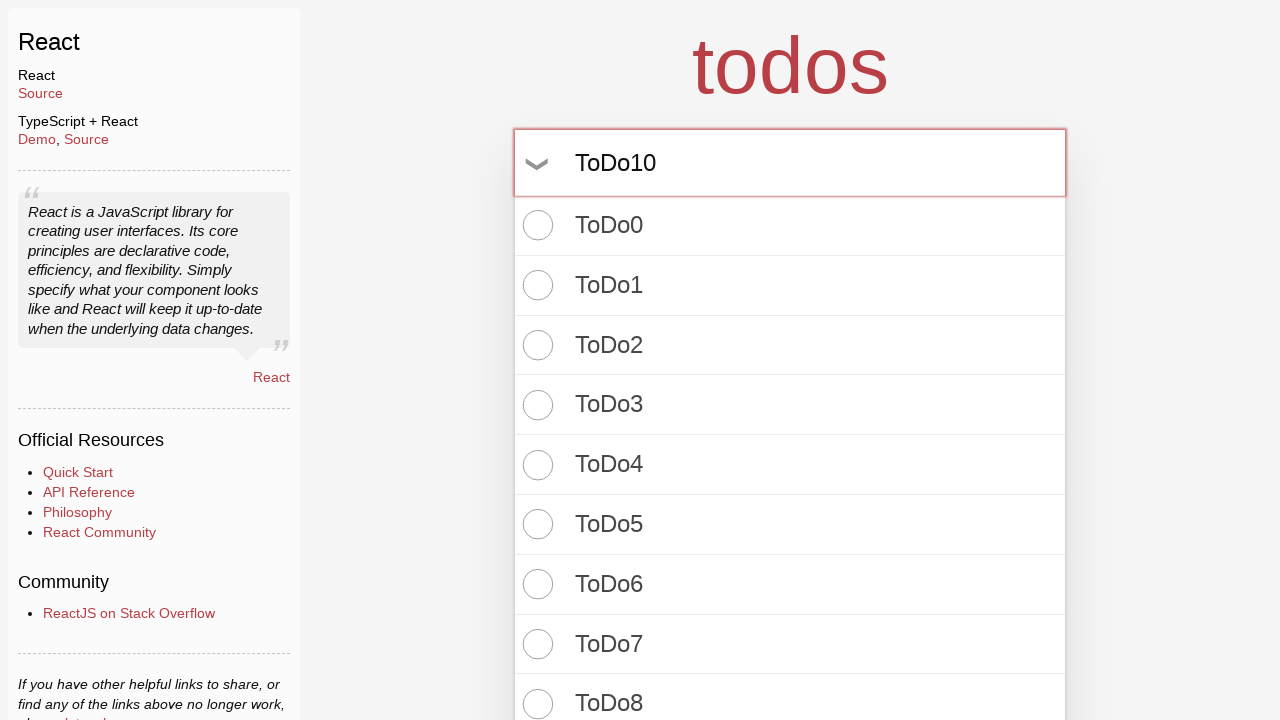

Pressed Enter to create todo item 11 on input.new-todo
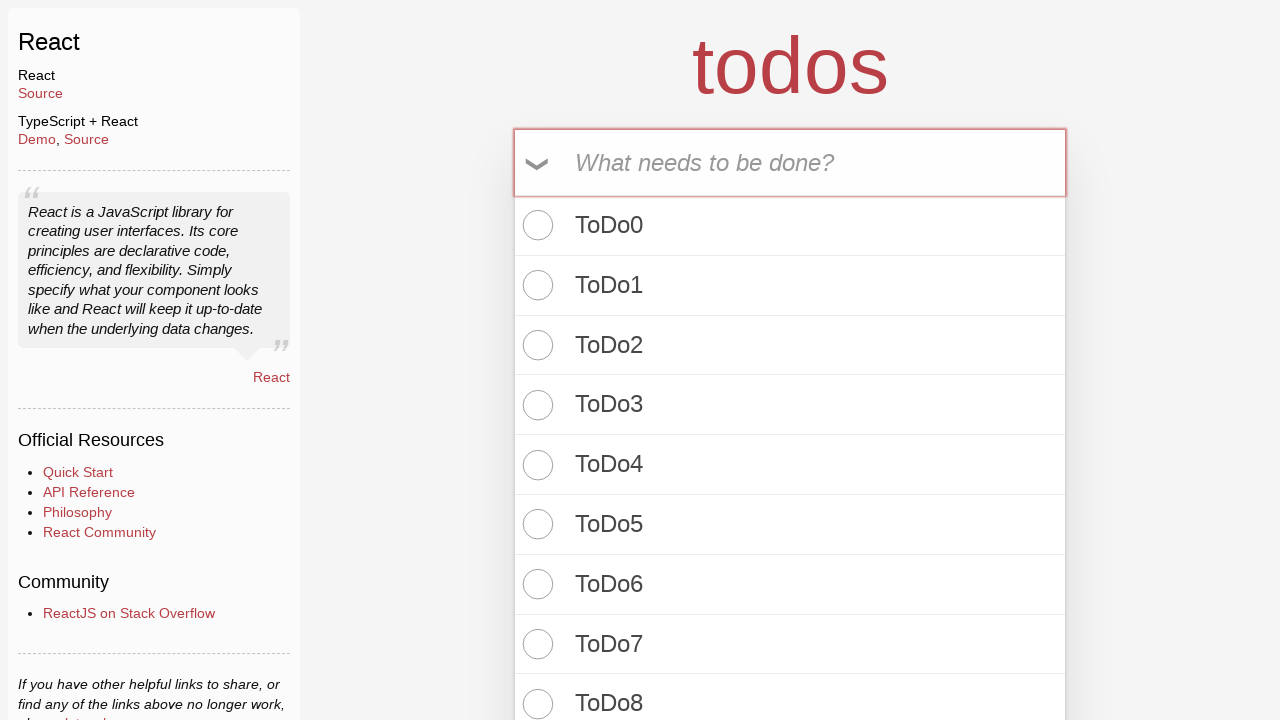

Filled todo input with 'ToDo11' on input.new-todo
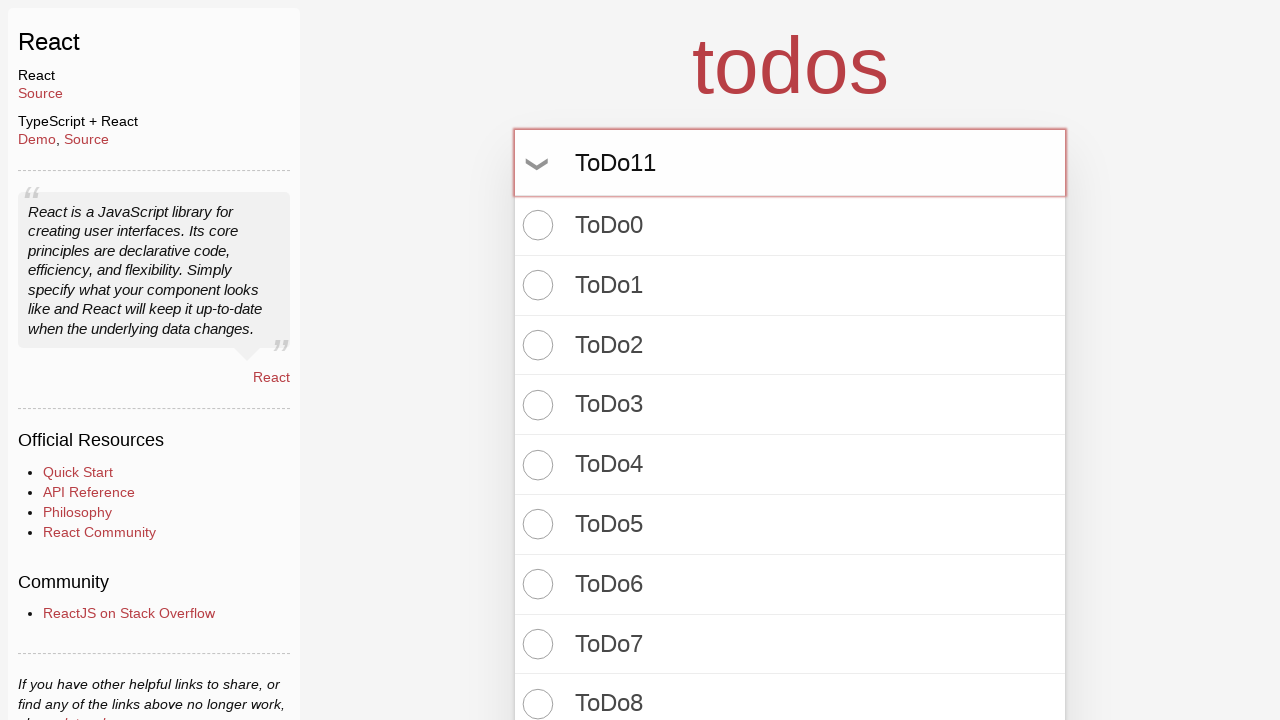

Pressed Enter to create todo item 12 on input.new-todo
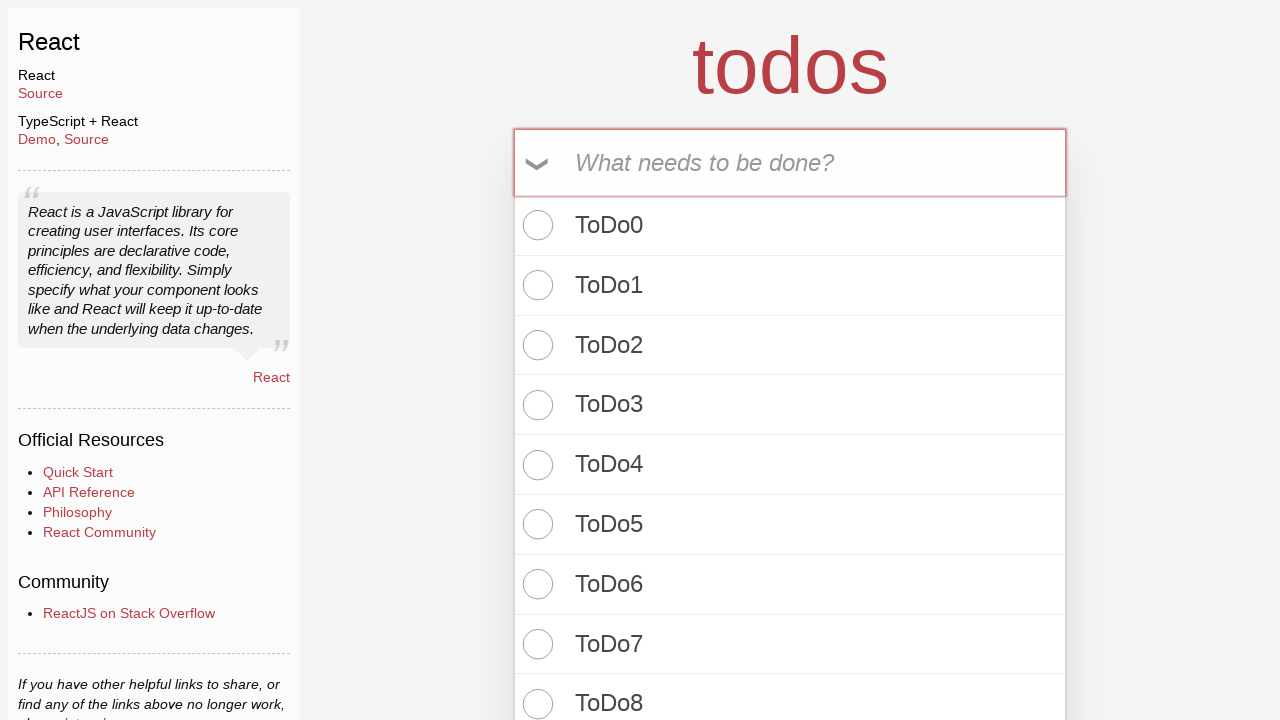

Filled todo input with 'ToDo12' on input.new-todo
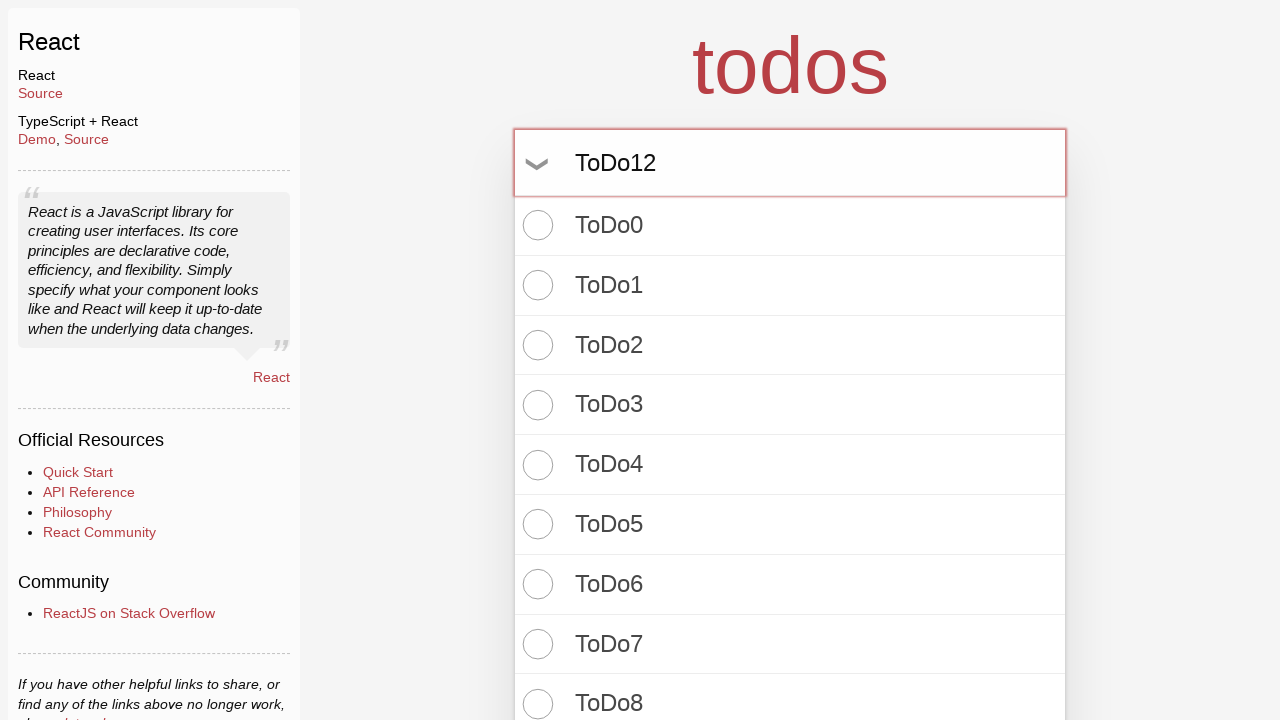

Pressed Enter to create todo item 13 on input.new-todo
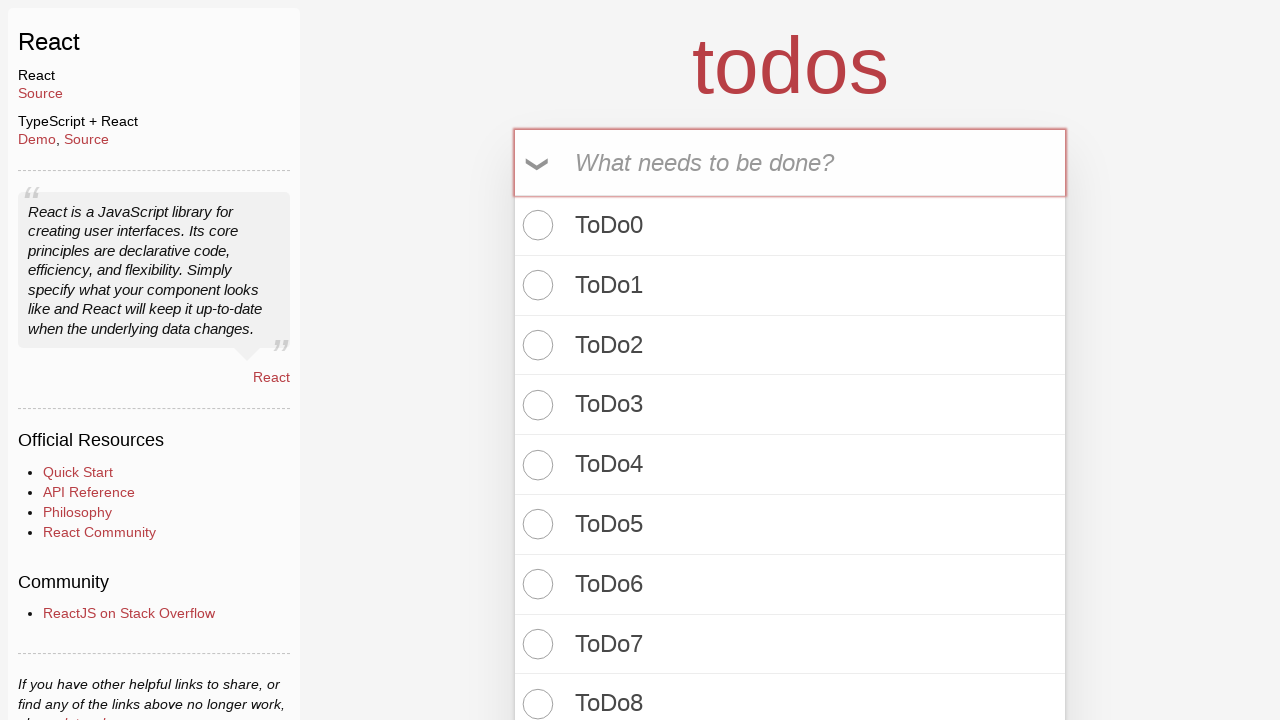

Filled todo input with 'ToDo13' on input.new-todo
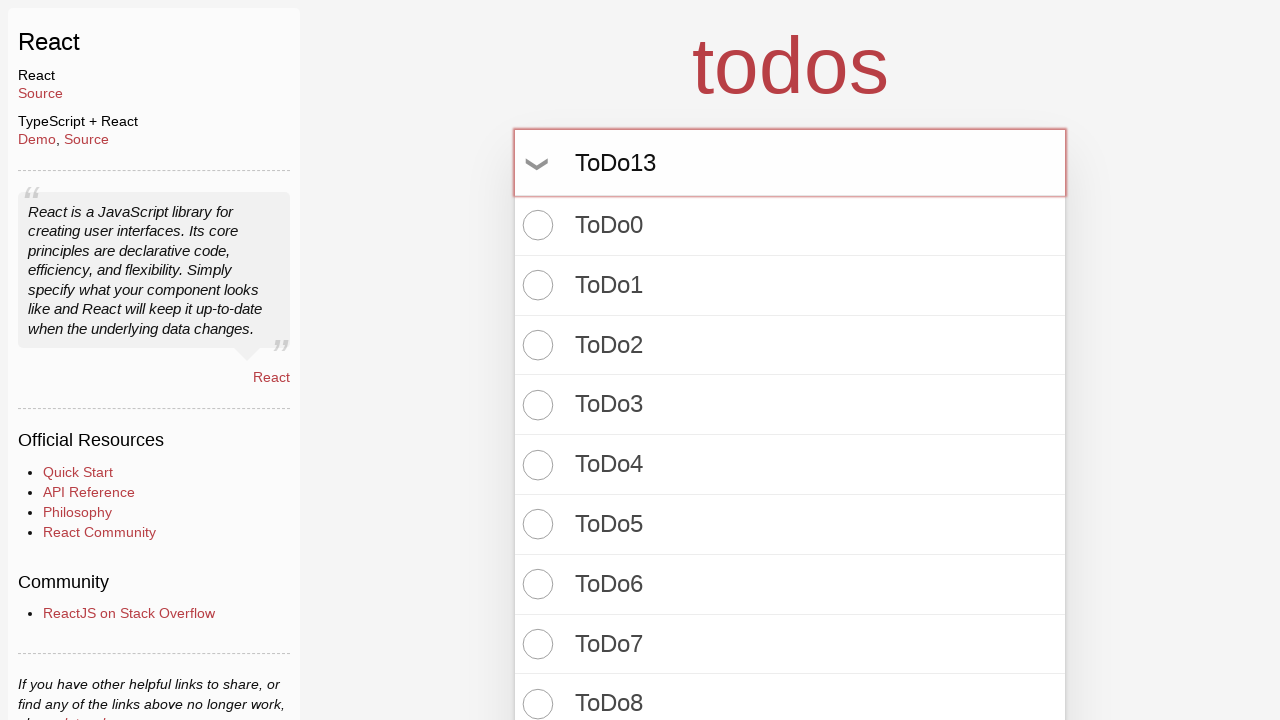

Pressed Enter to create todo item 14 on input.new-todo
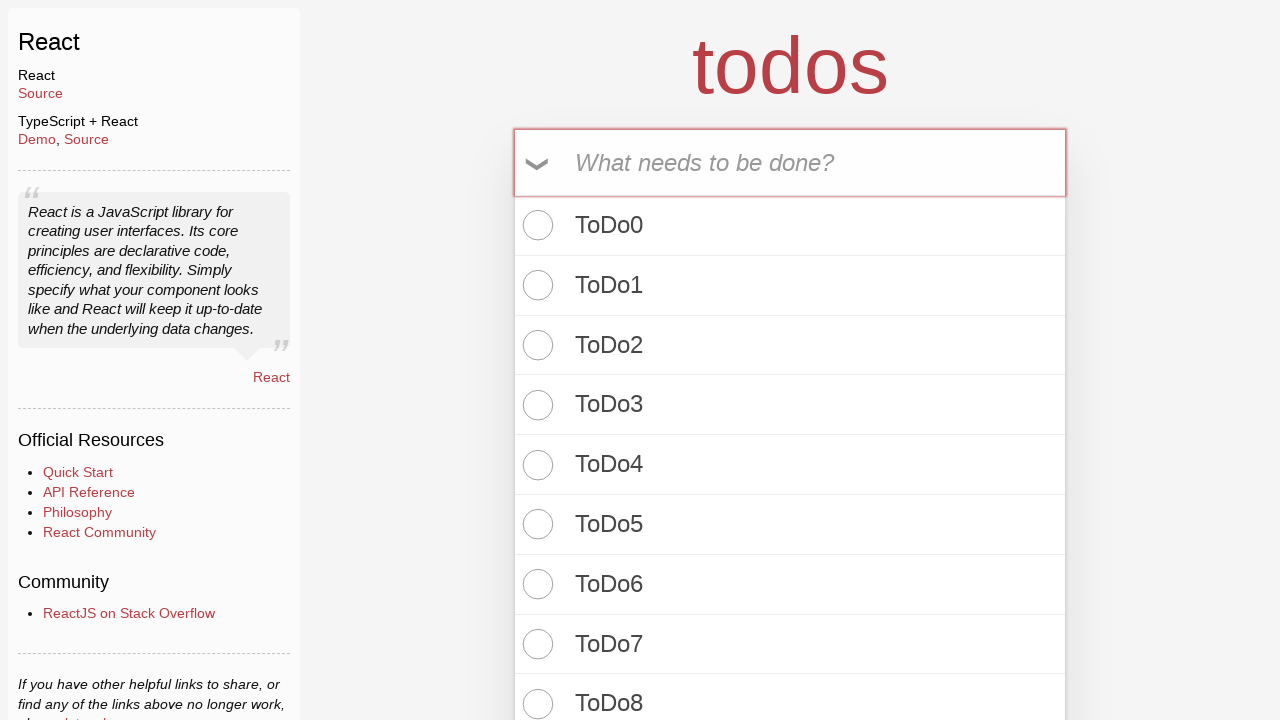

Filled todo input with 'ToDo14' on input.new-todo
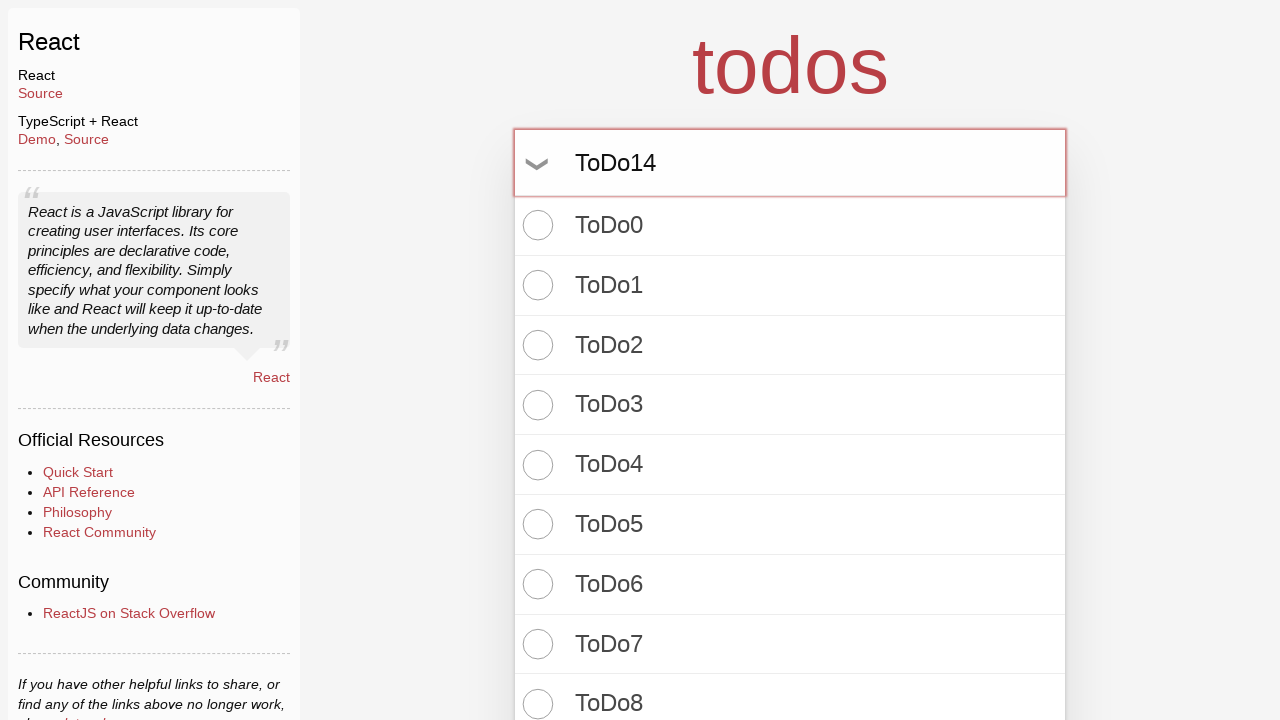

Pressed Enter to create todo item 15 on input.new-todo
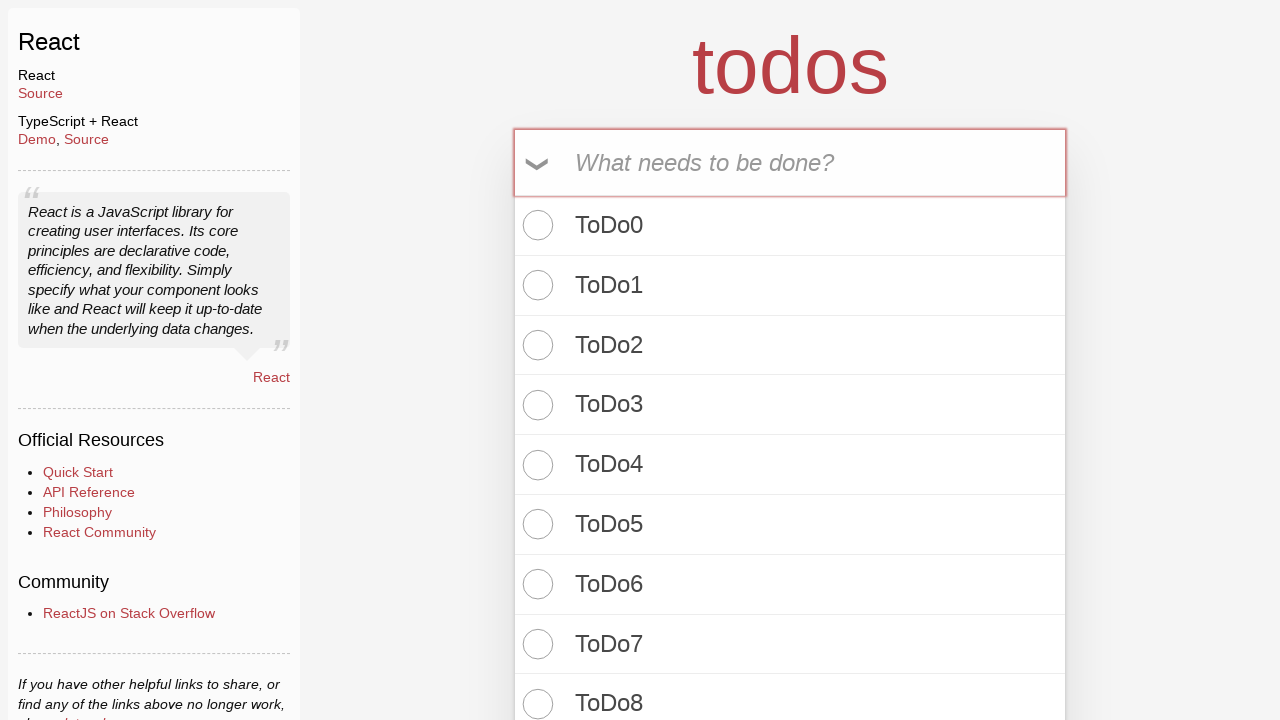

Filled todo input with 'ToDo15' on input.new-todo
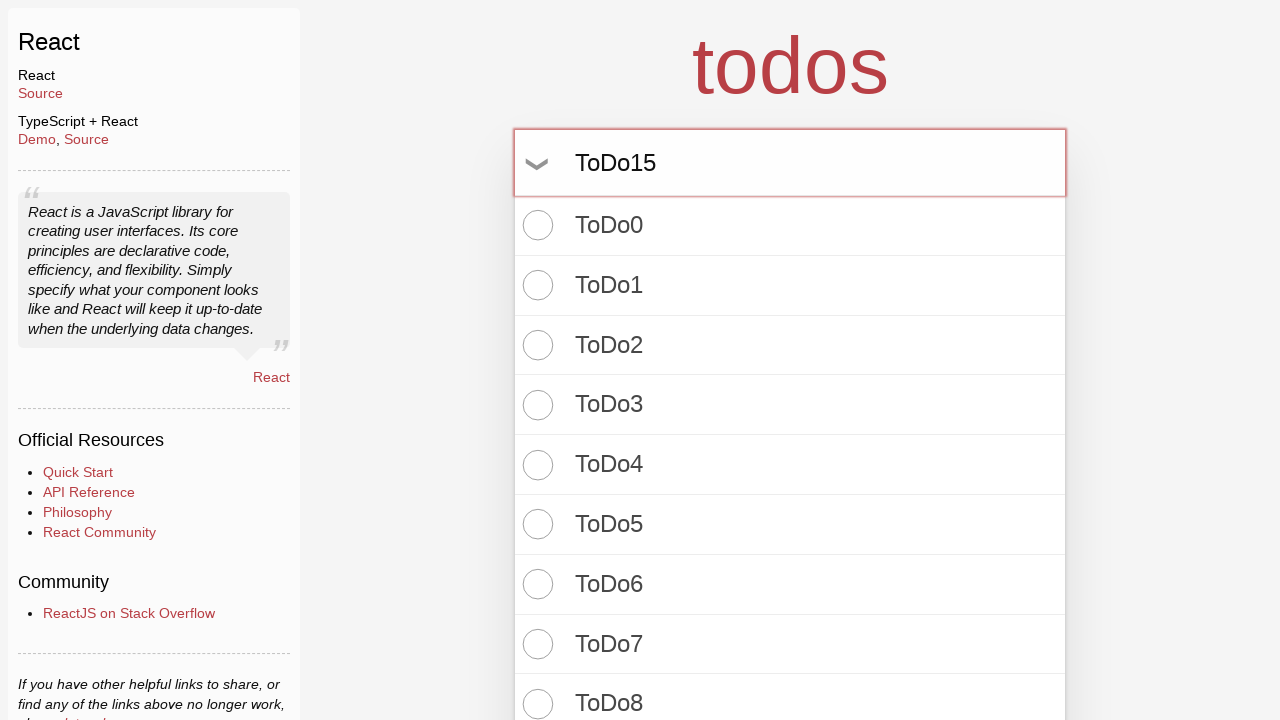

Pressed Enter to create todo item 16 on input.new-todo
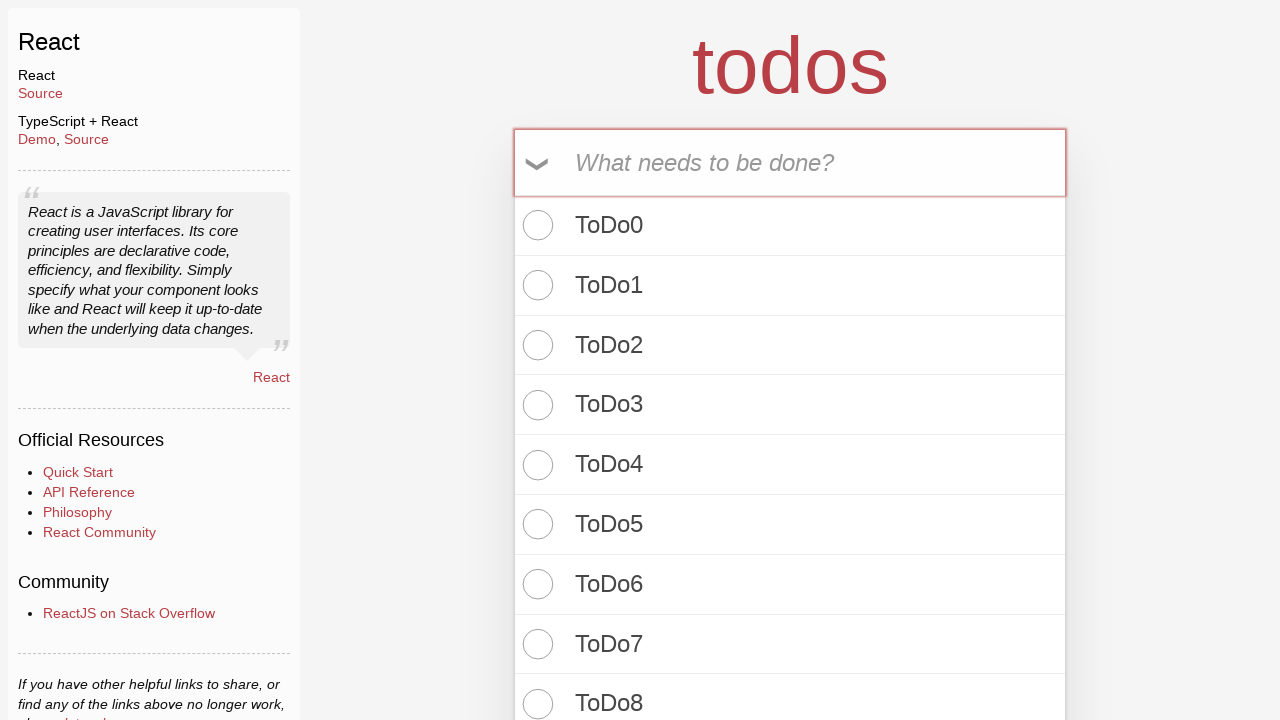

Filled todo input with 'ToDo16' on input.new-todo
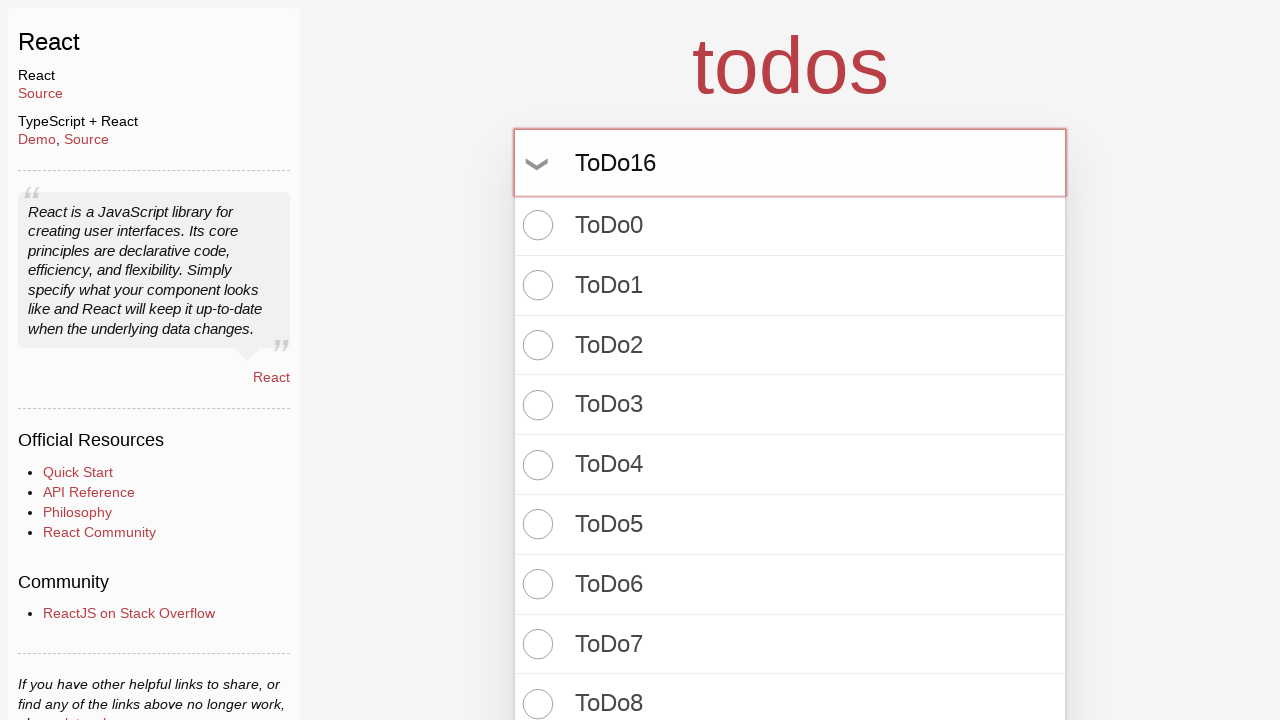

Pressed Enter to create todo item 17 on input.new-todo
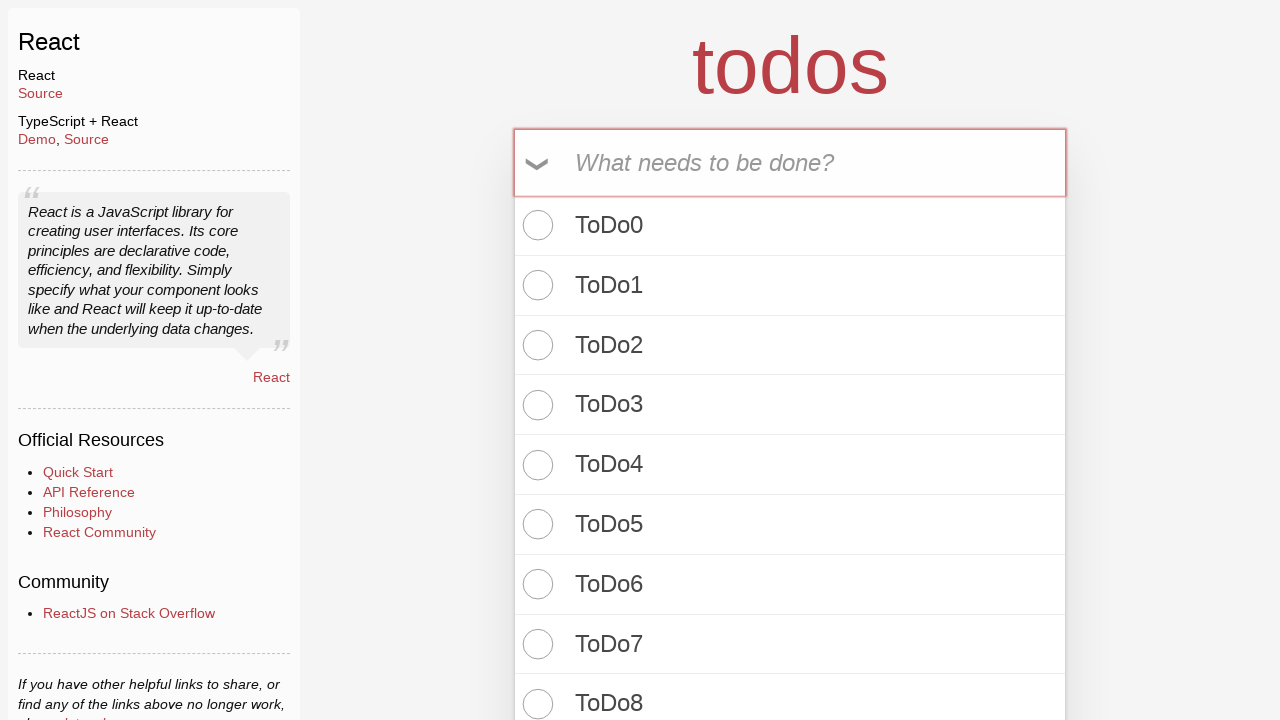

Filled todo input with 'ToDo17' on input.new-todo
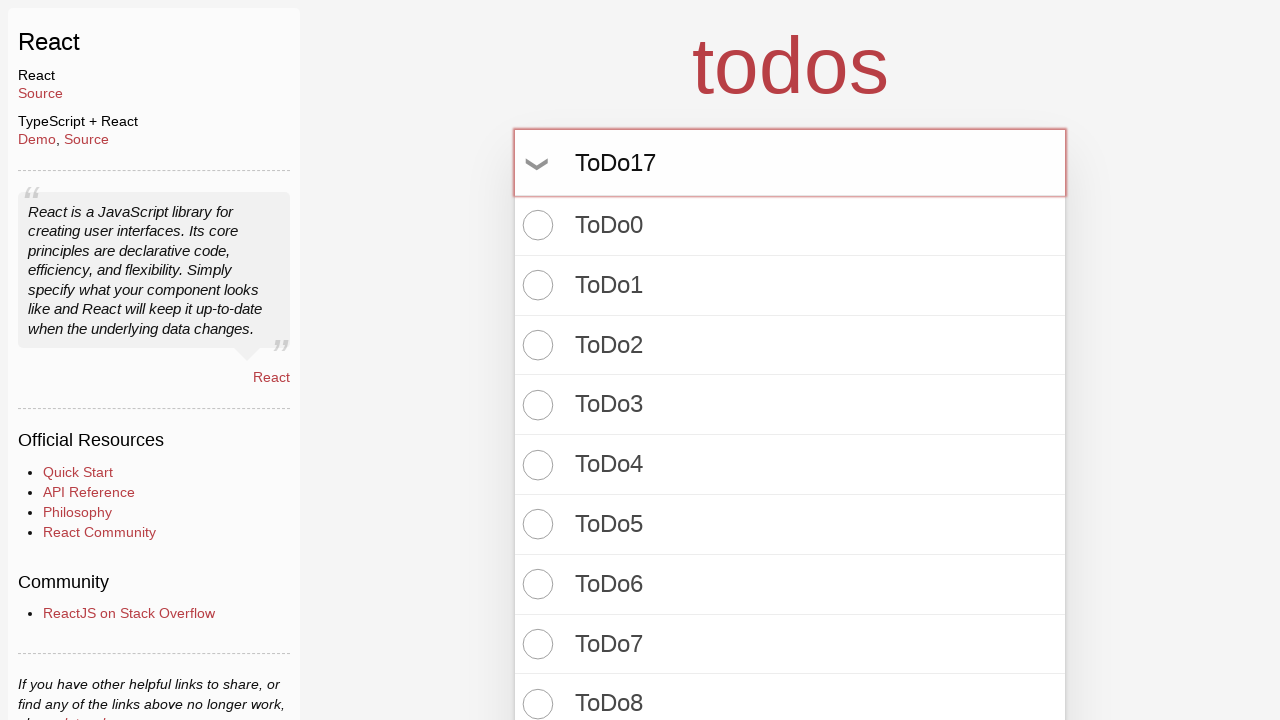

Pressed Enter to create todo item 18 on input.new-todo
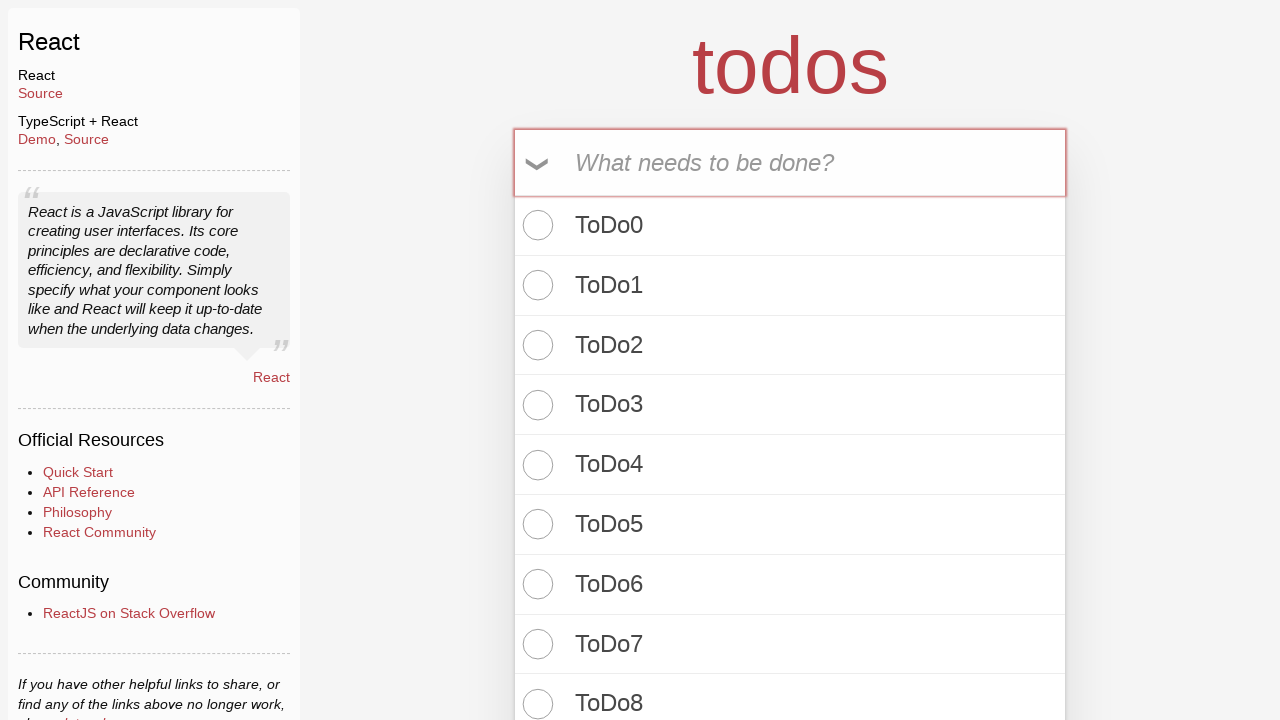

Filled todo input with 'ToDo18' on input.new-todo
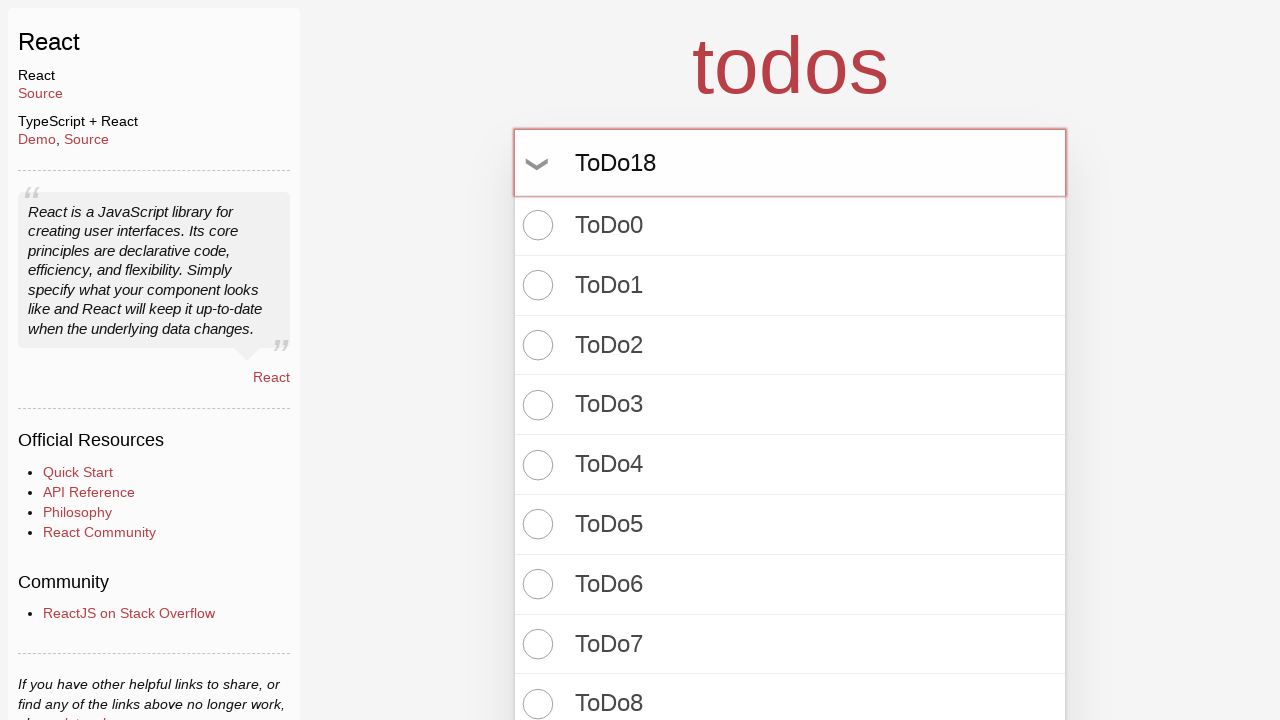

Pressed Enter to create todo item 19 on input.new-todo
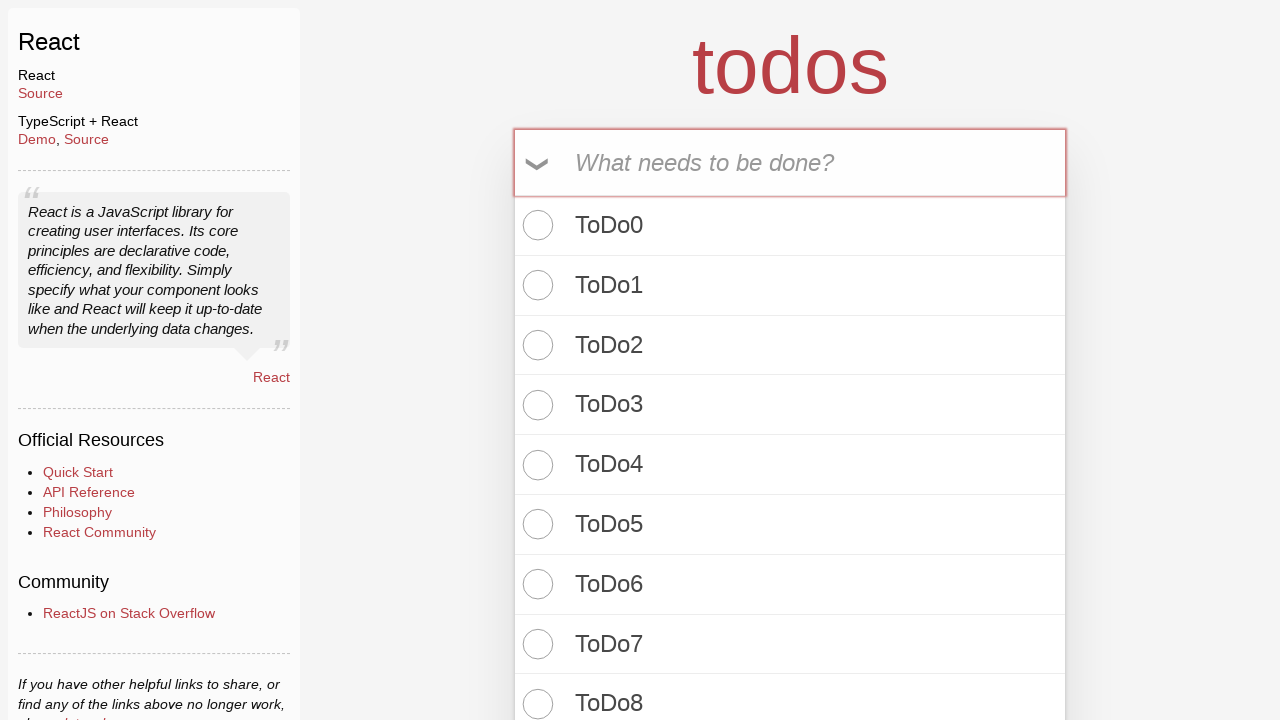

Filled todo input with 'ToDo19' on input.new-todo
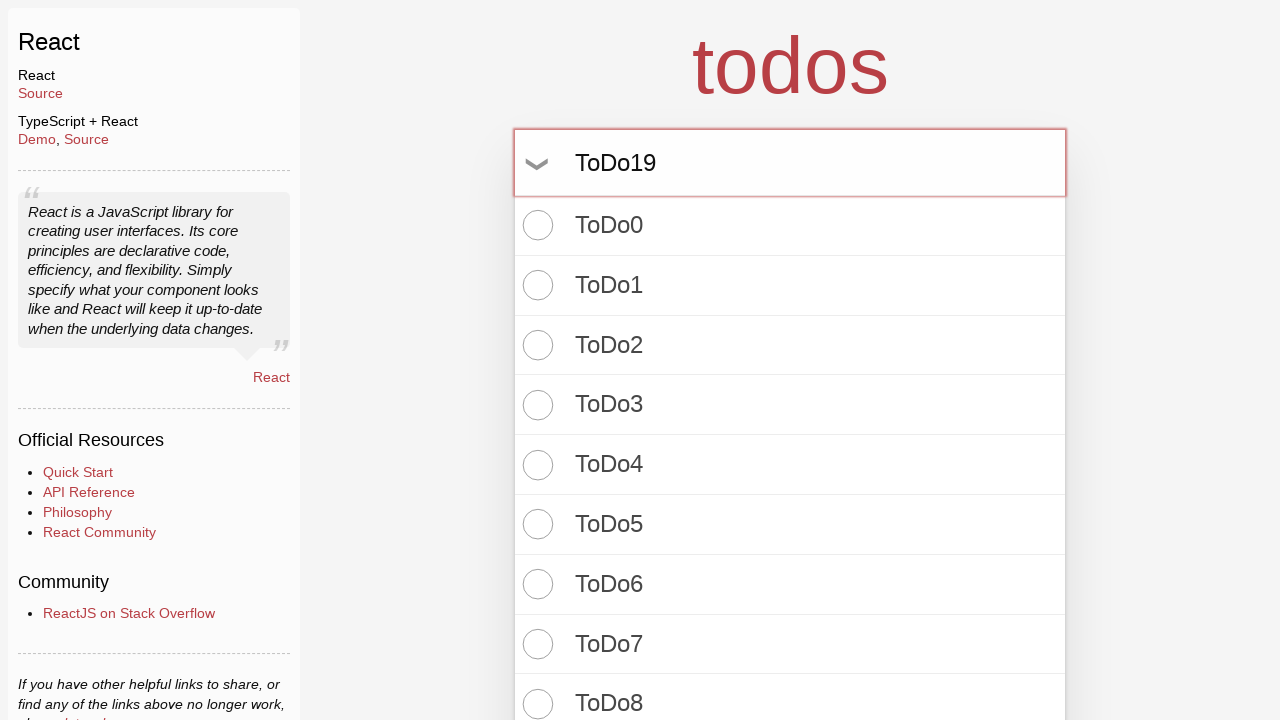

Pressed Enter to create todo item 20 on input.new-todo
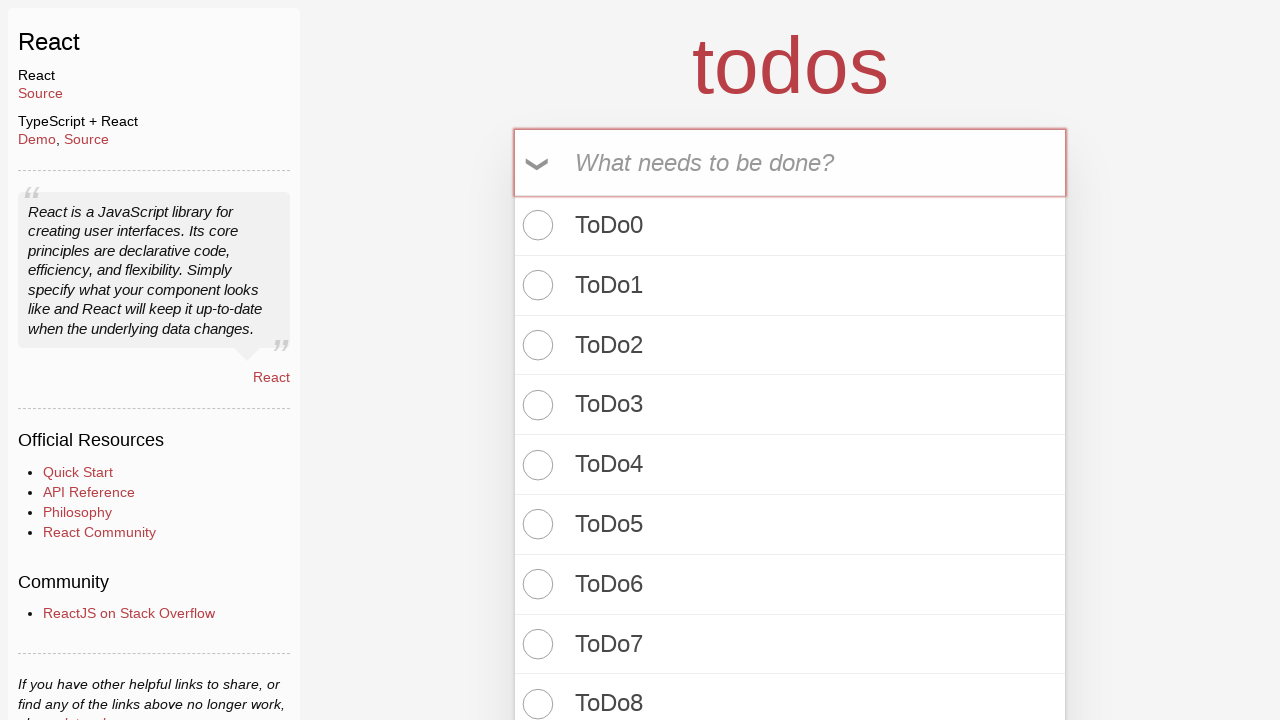

Filled todo input with 'ToDo20' on input.new-todo
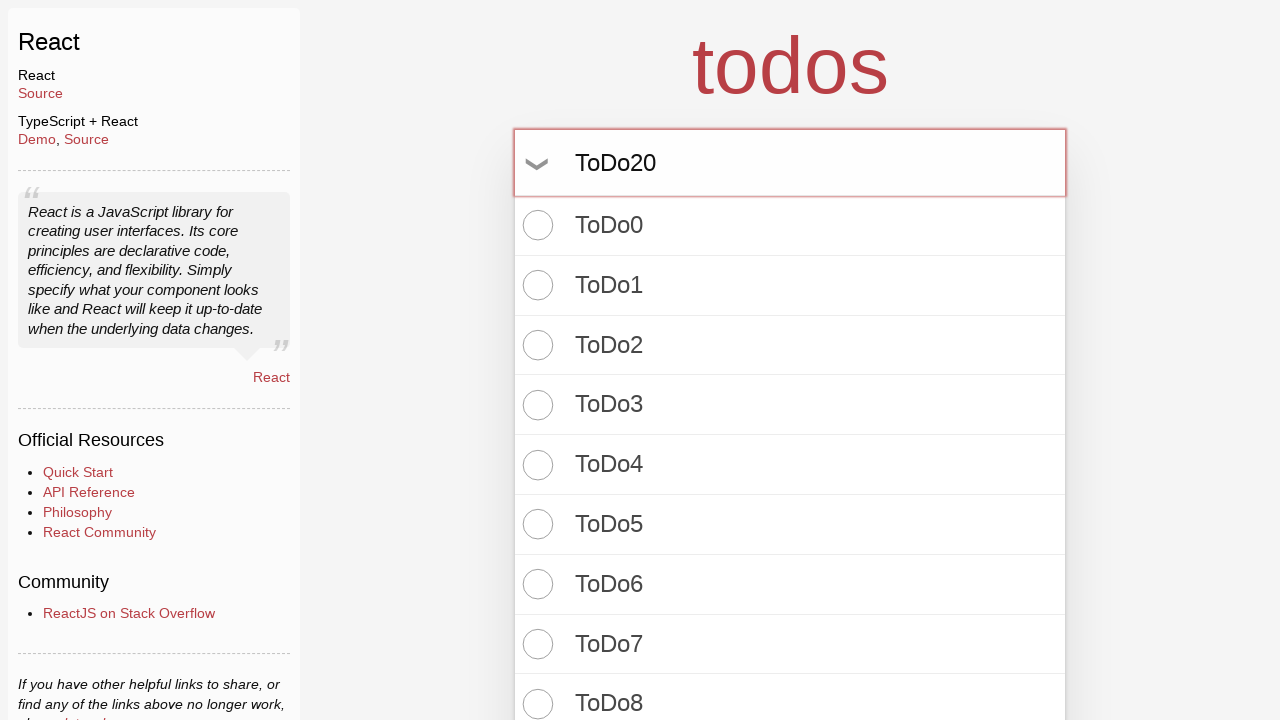

Pressed Enter to create todo item 21 on input.new-todo
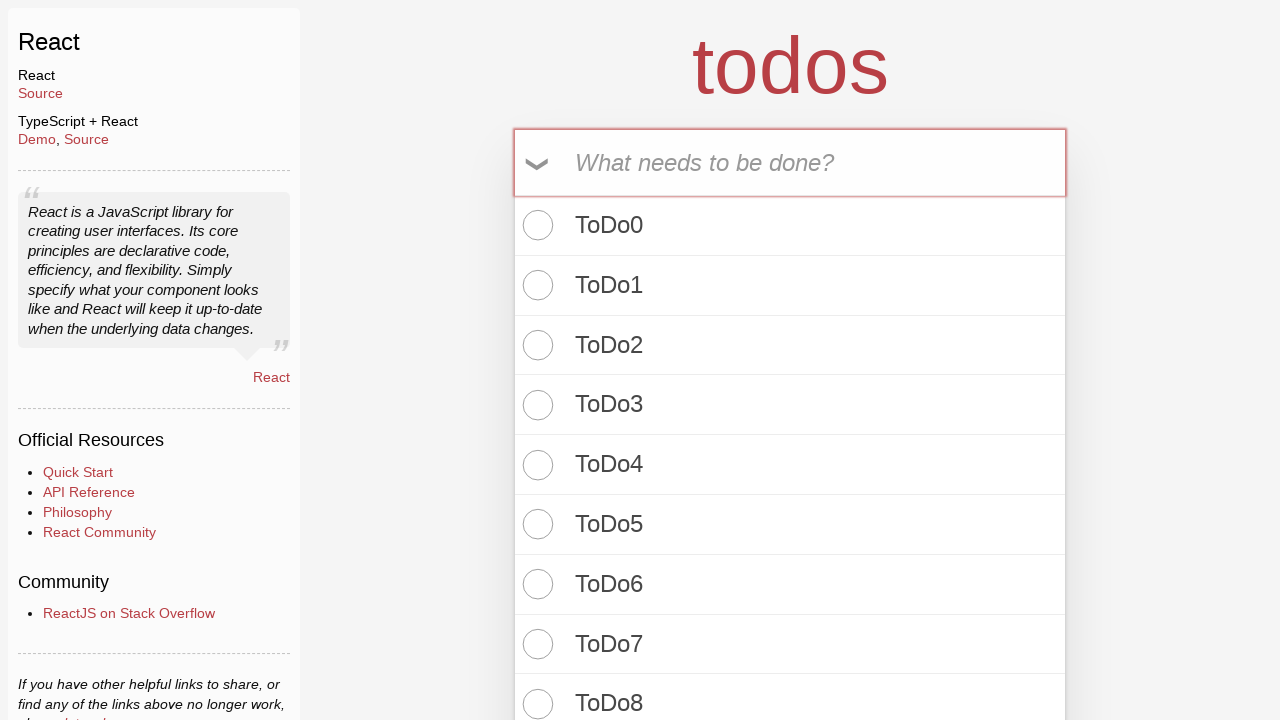

Filled todo input with 'ToDo21' on input.new-todo
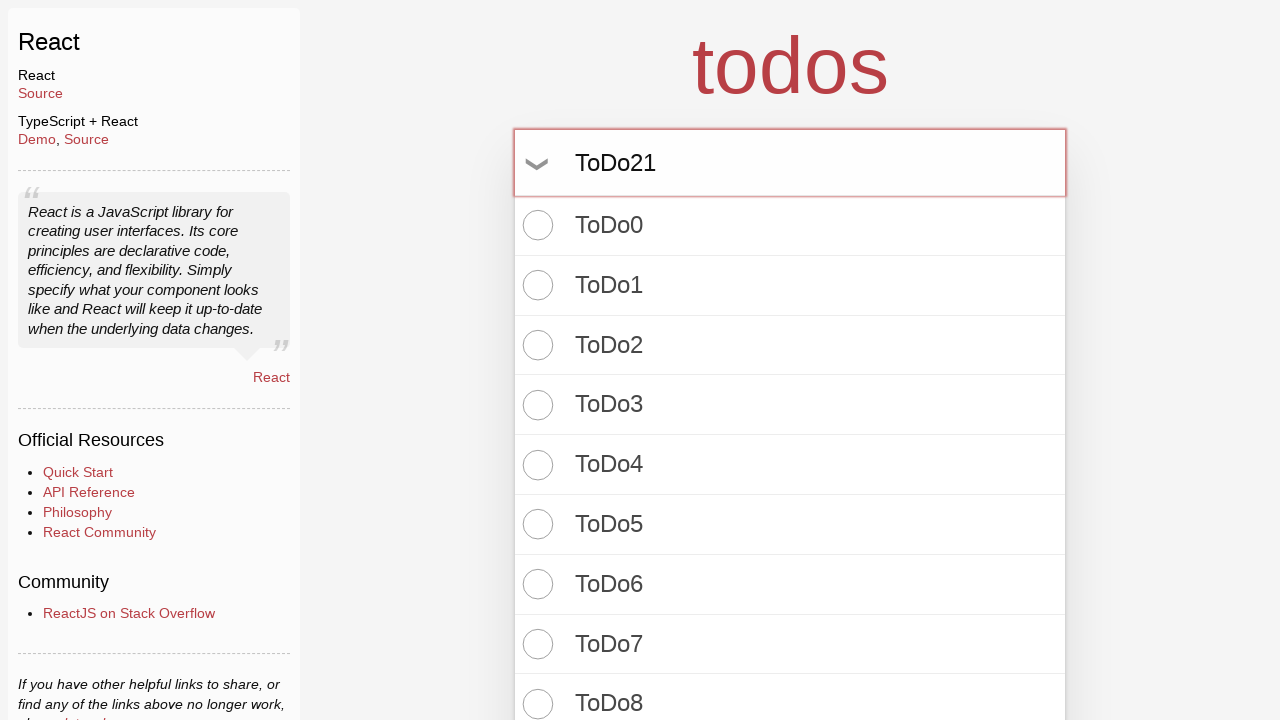

Pressed Enter to create todo item 22 on input.new-todo
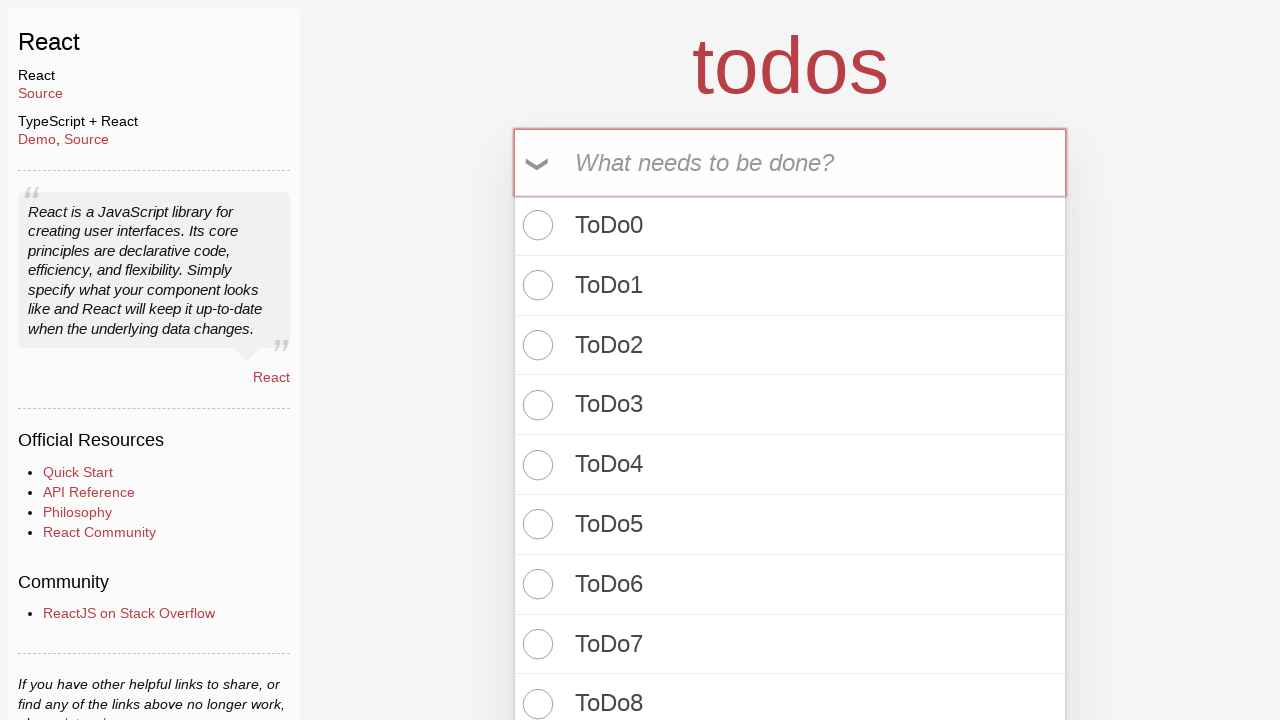

Filled todo input with 'ToDo22' on input.new-todo
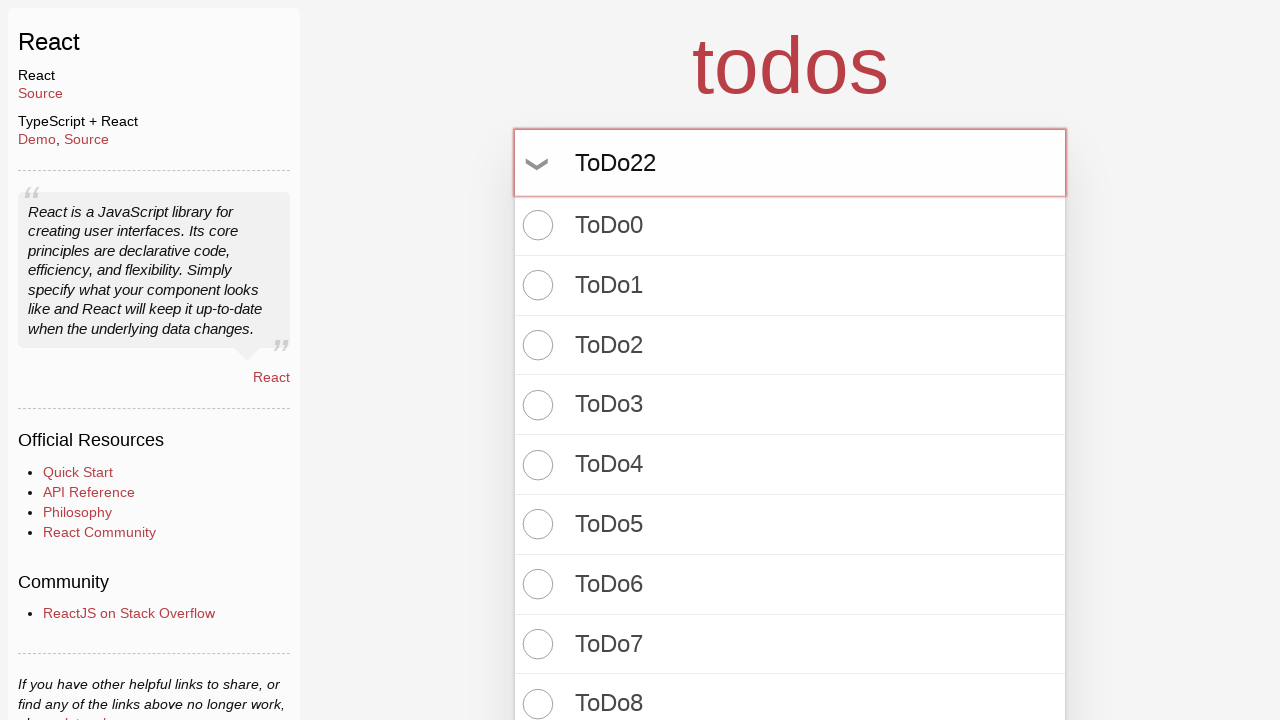

Pressed Enter to create todo item 23 on input.new-todo
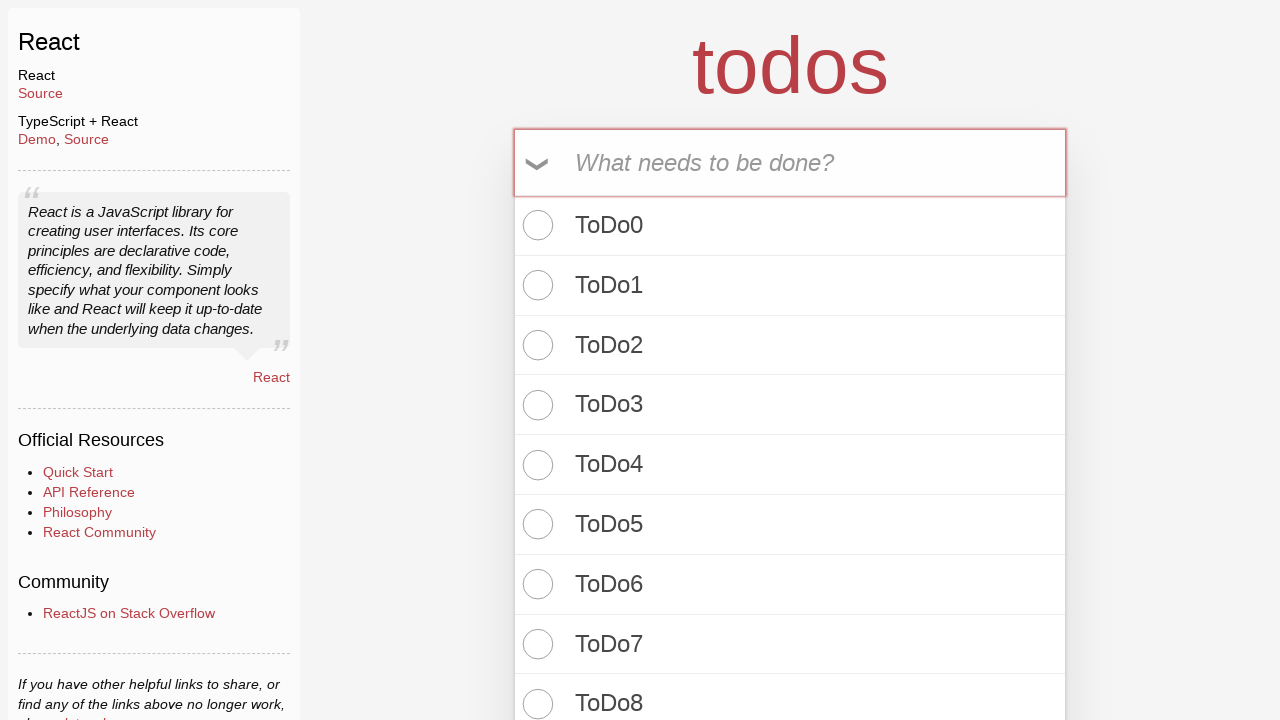

Filled todo input with 'ToDo23' on input.new-todo
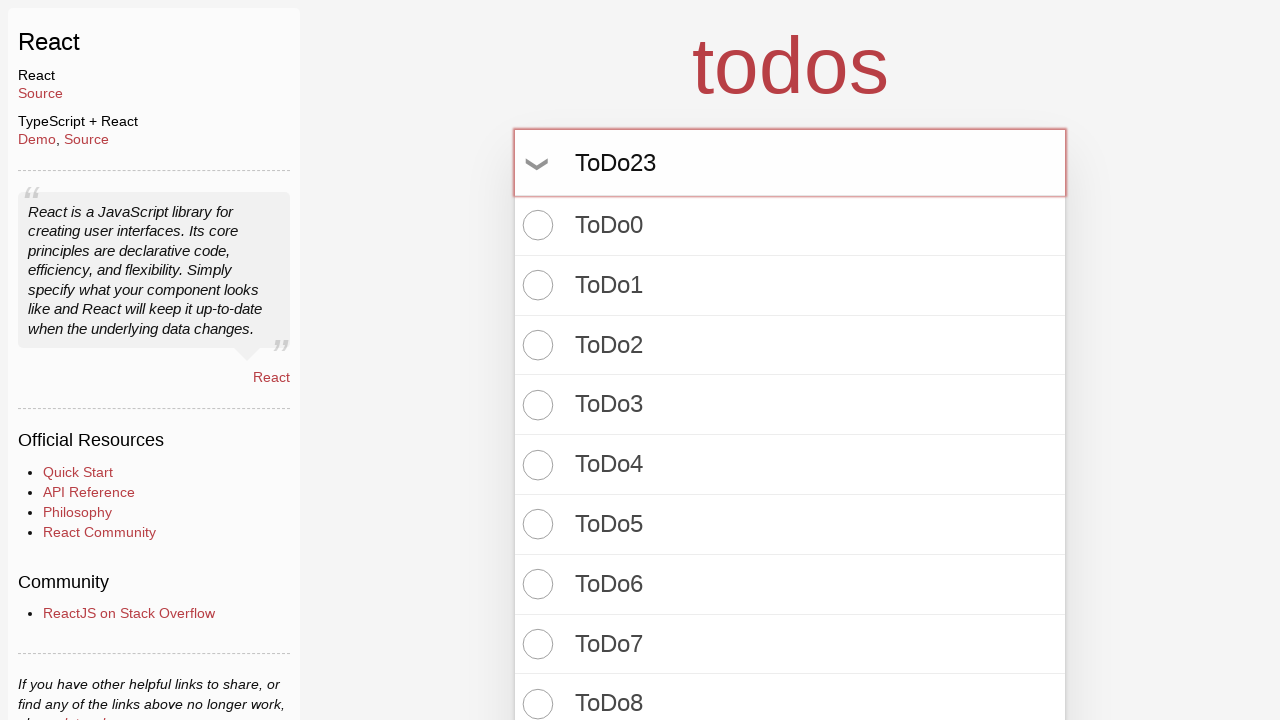

Pressed Enter to create todo item 24 on input.new-todo
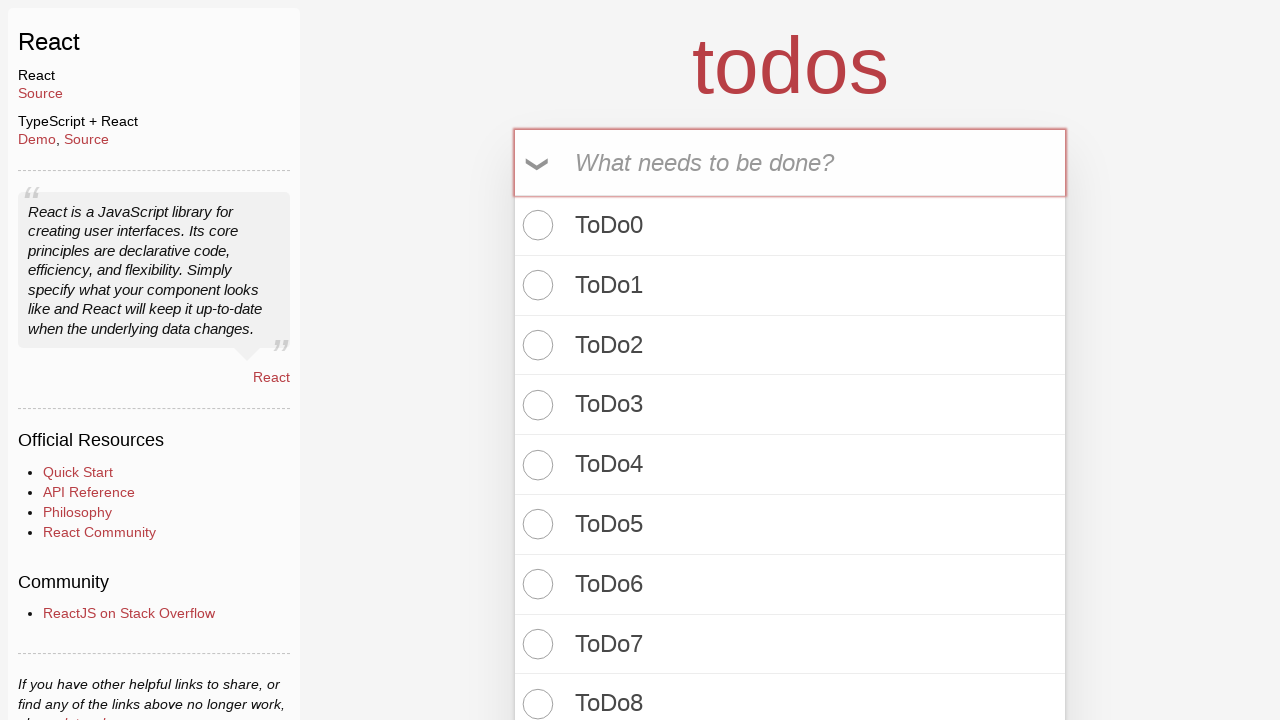

Filled todo input with 'ToDo24' on input.new-todo
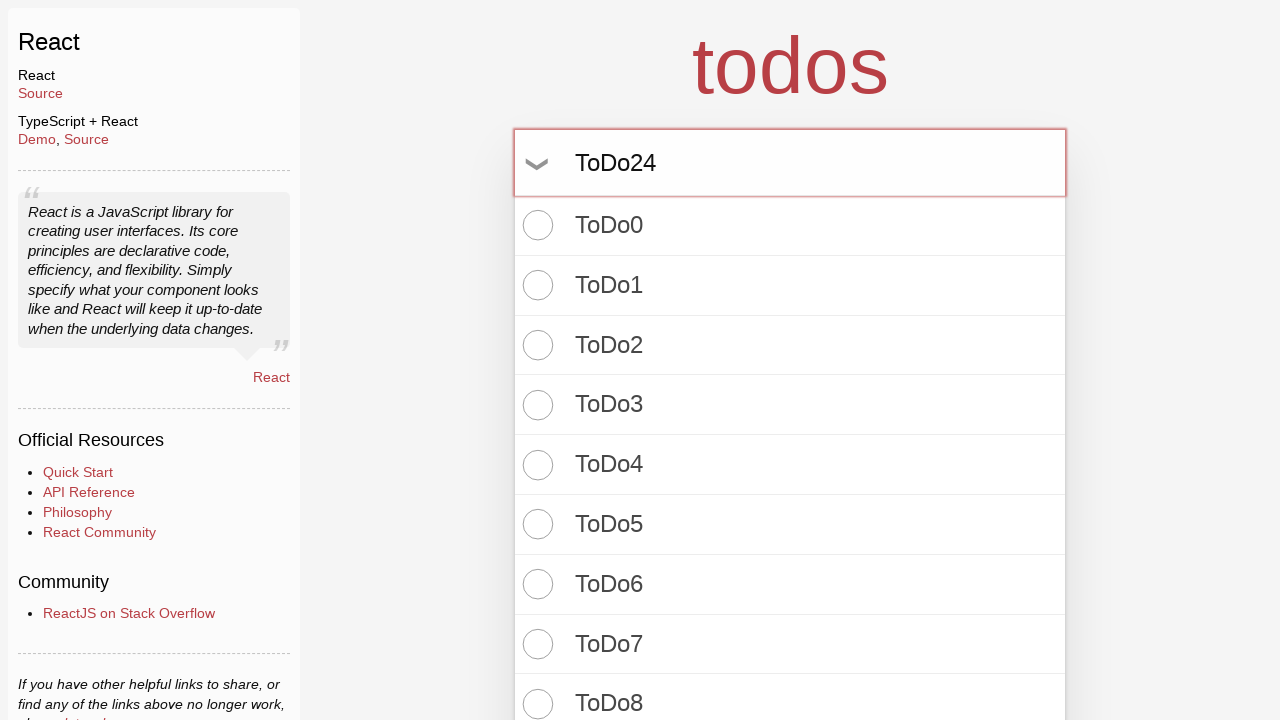

Pressed Enter to create todo item 25 on input.new-todo
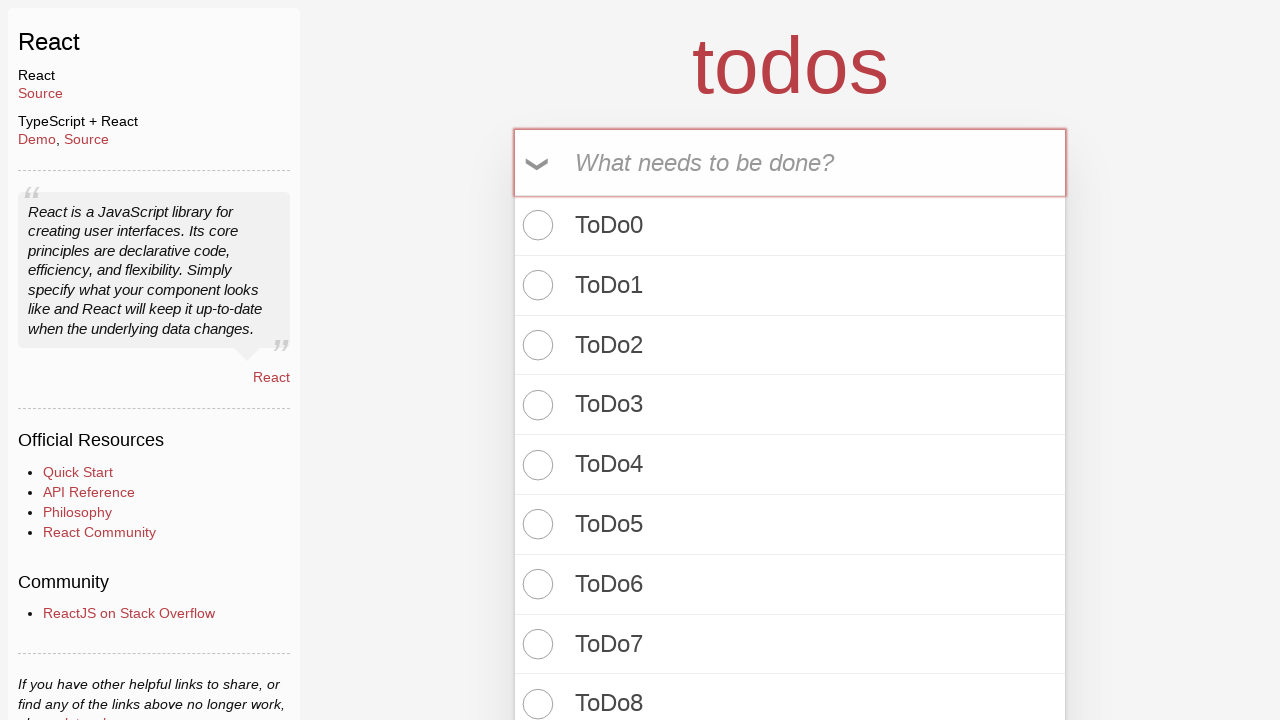

Filled todo input with 'ToDo25' on input.new-todo
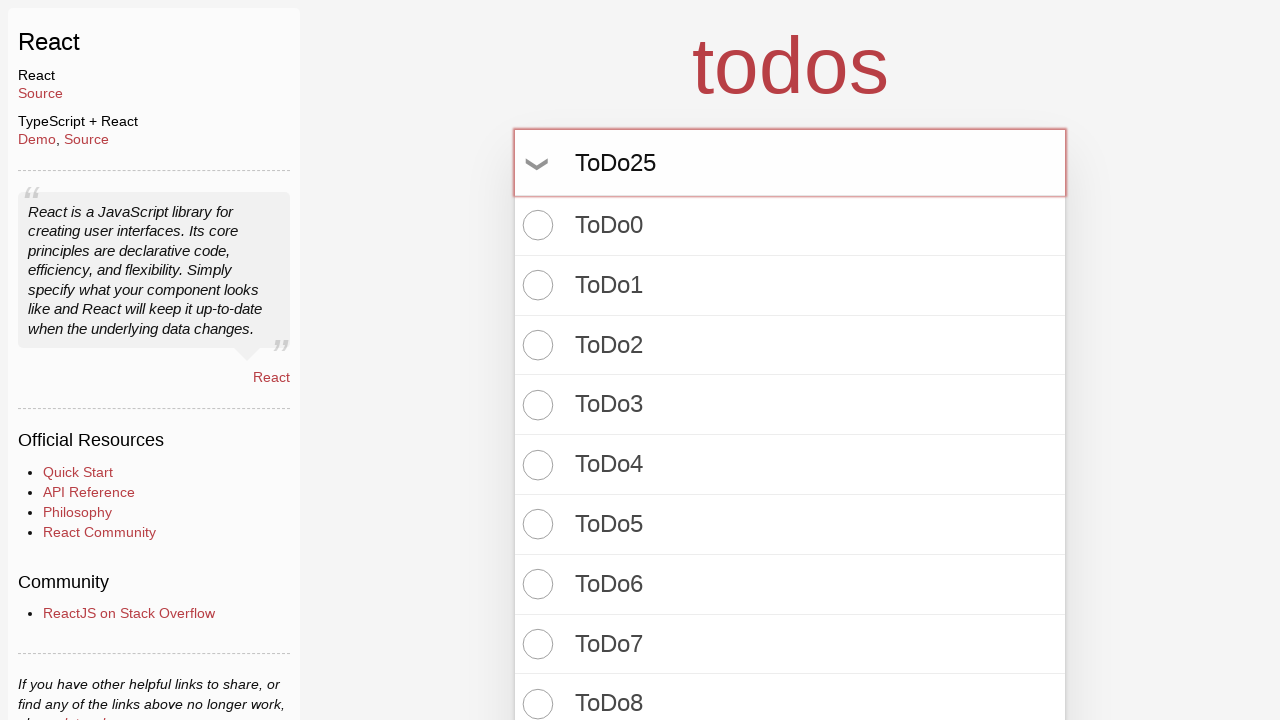

Pressed Enter to create todo item 26 on input.new-todo
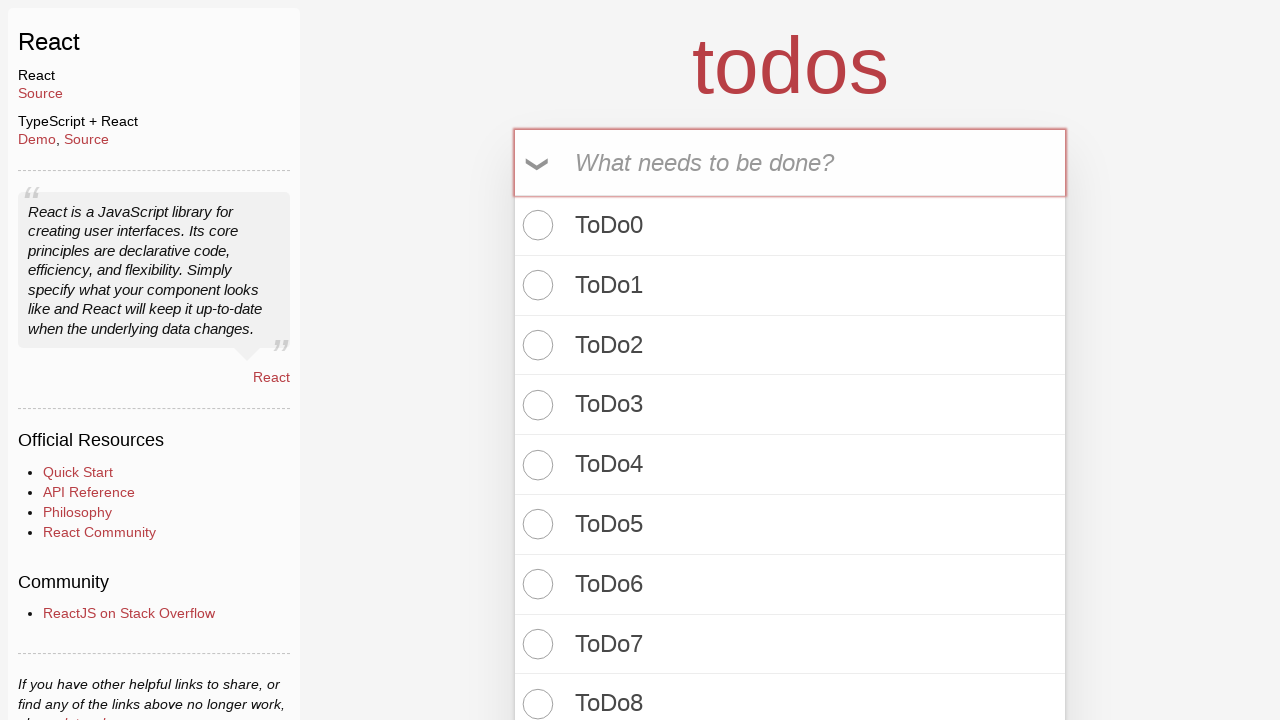

Filled todo input with 'ToDo26' on input.new-todo
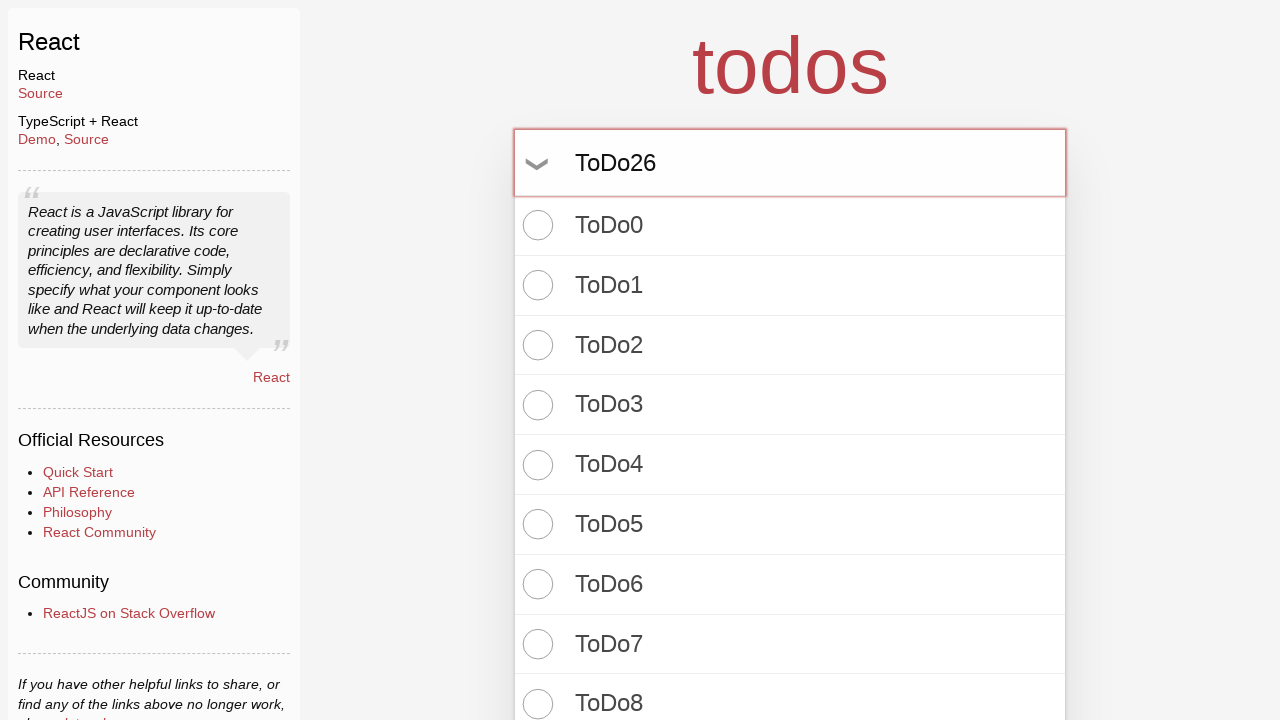

Pressed Enter to create todo item 27 on input.new-todo
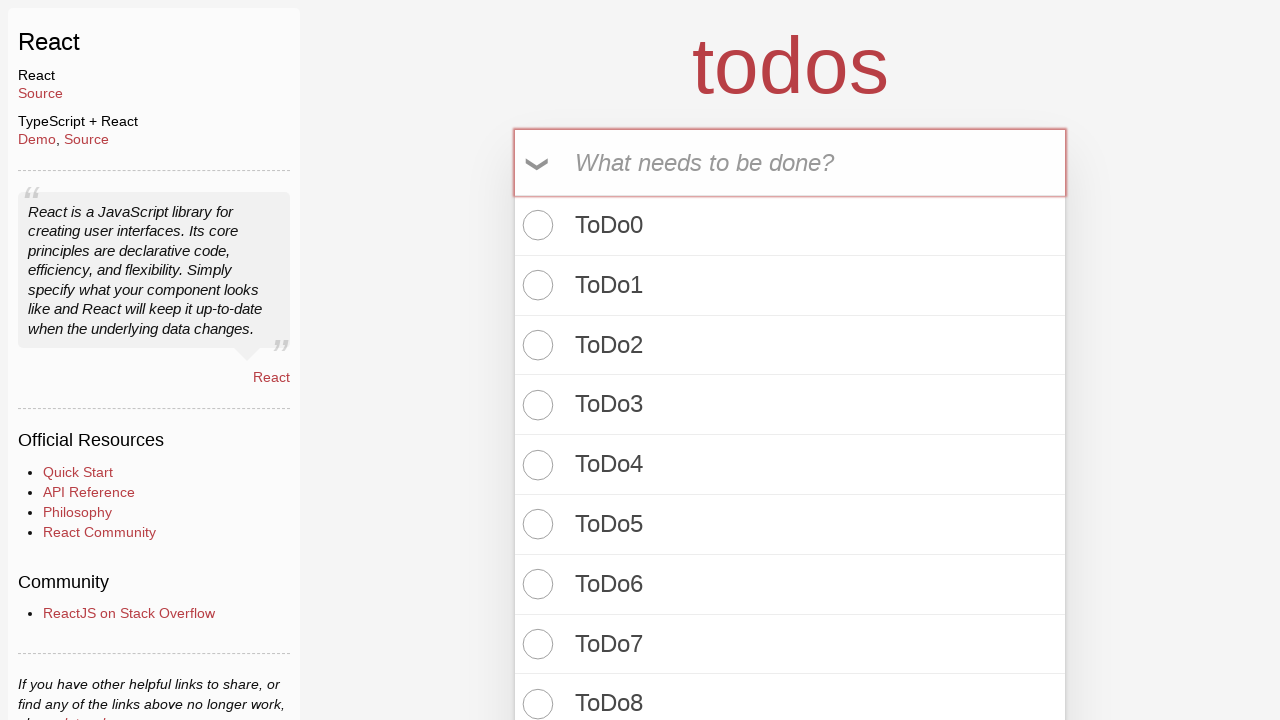

Filled todo input with 'ToDo27' on input.new-todo
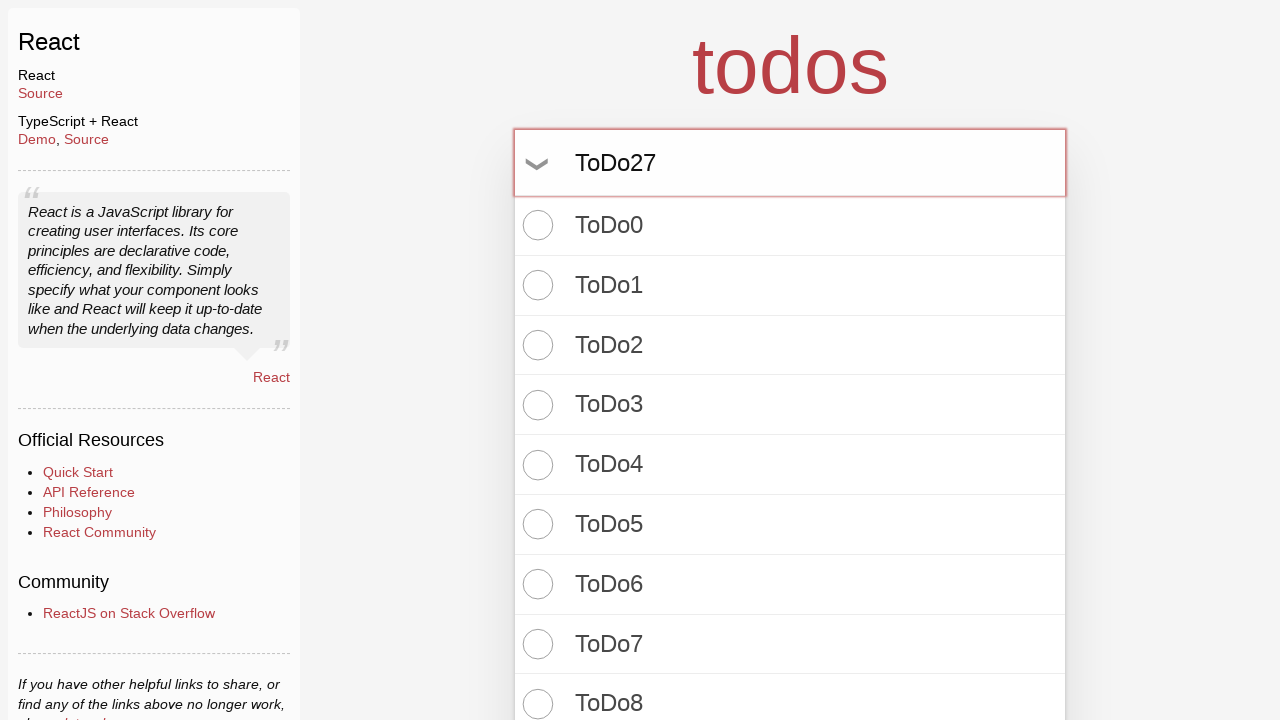

Pressed Enter to create todo item 28 on input.new-todo
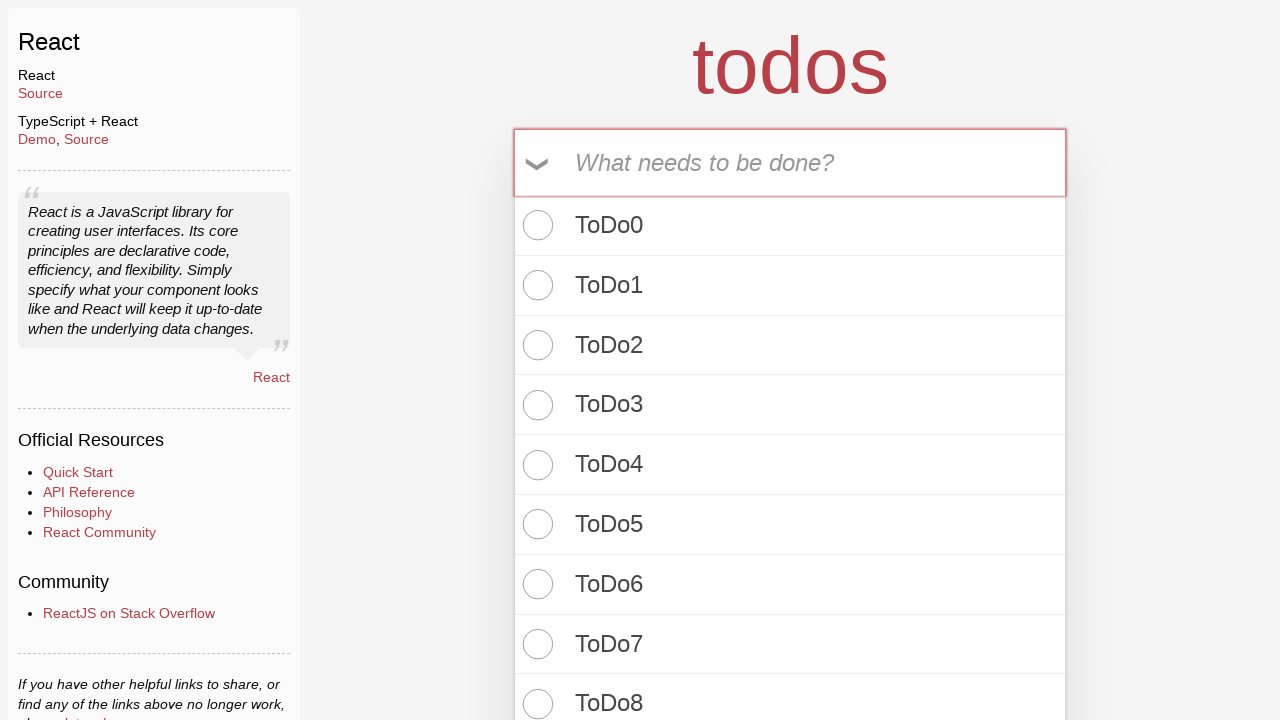

Filled todo input with 'ToDo28' on input.new-todo
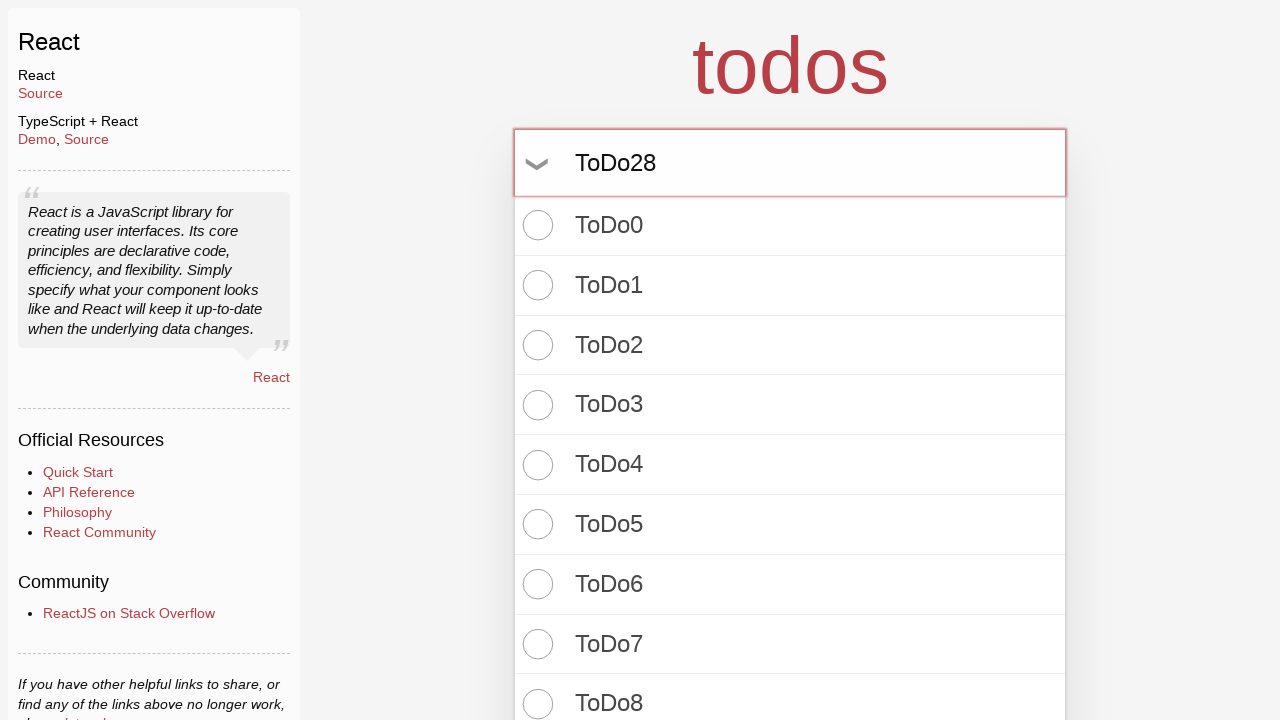

Pressed Enter to create todo item 29 on input.new-todo
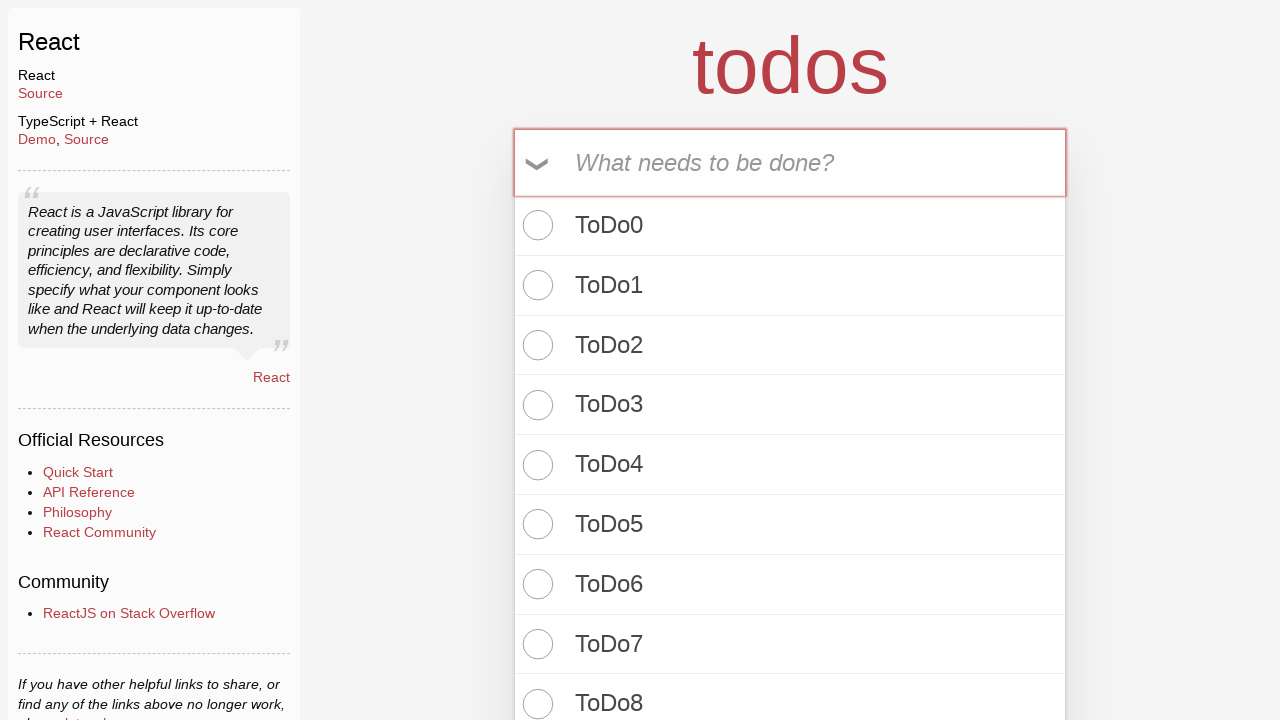

Filled todo input with 'ToDo29' on input.new-todo
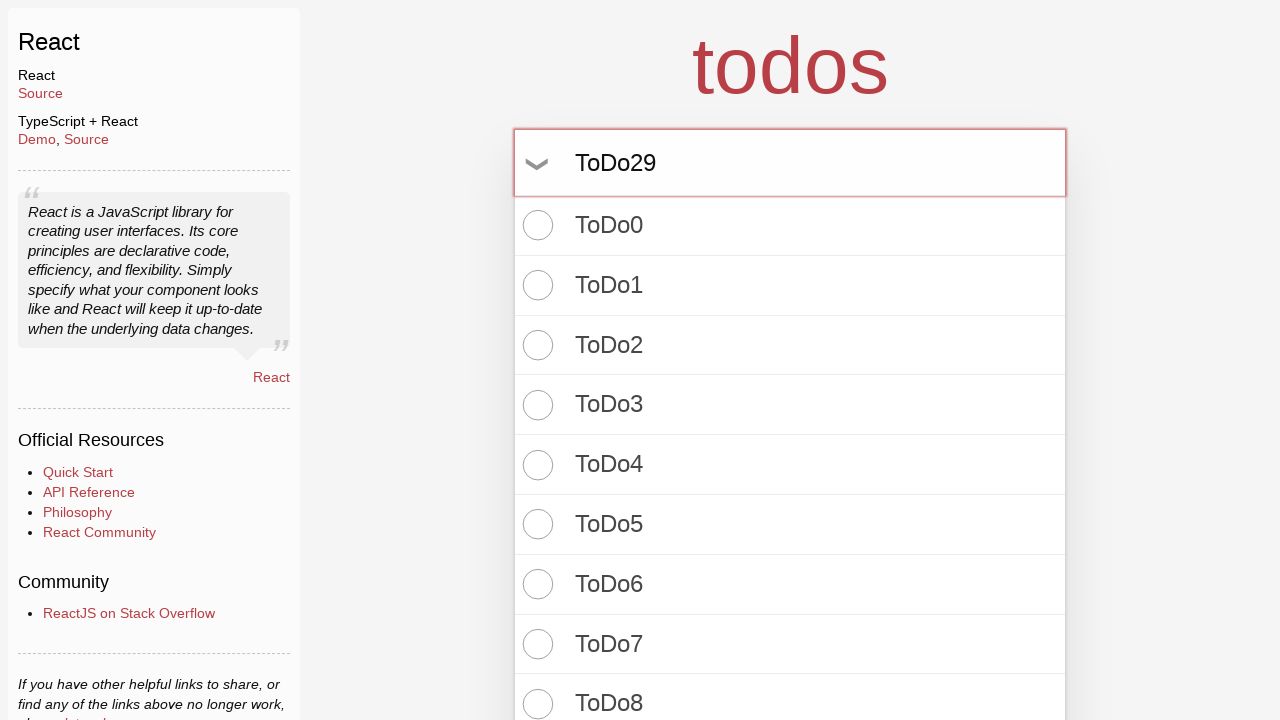

Pressed Enter to create todo item 30 on input.new-todo
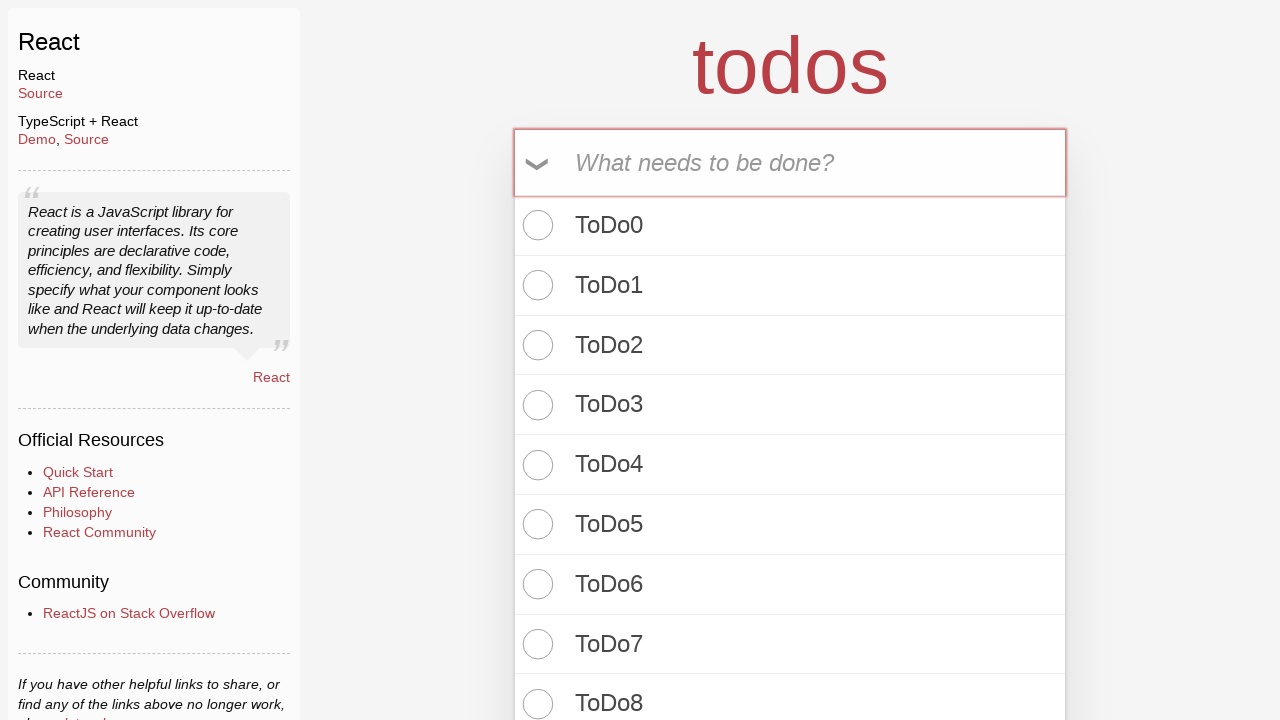

Filled todo input with 'ToDo30' on input.new-todo
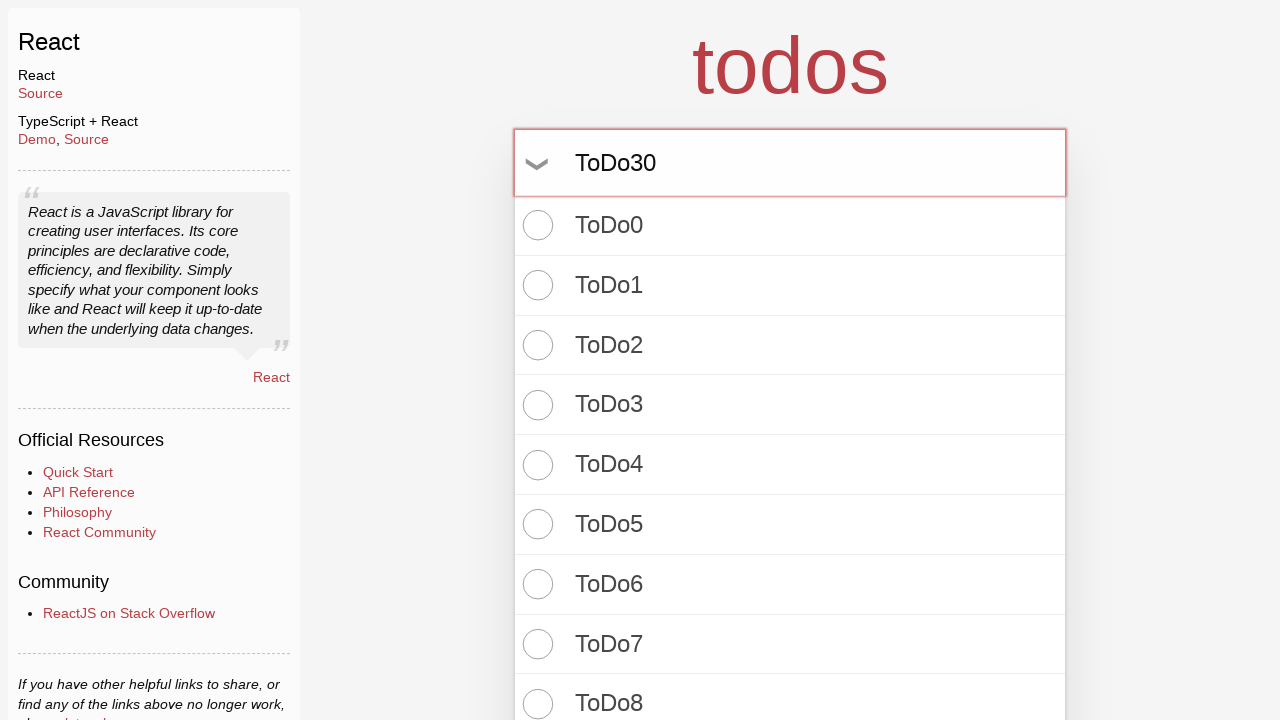

Pressed Enter to create todo item 31 on input.new-todo
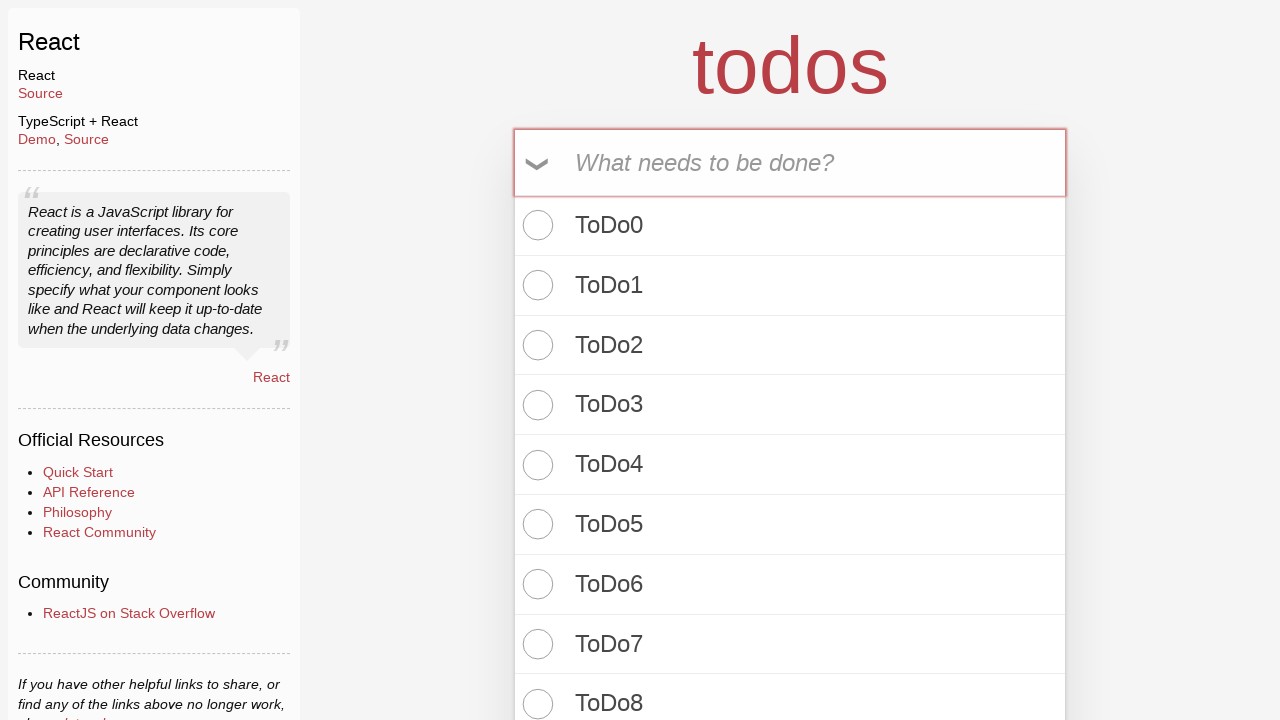

Filled todo input with 'ToDo31' on input.new-todo
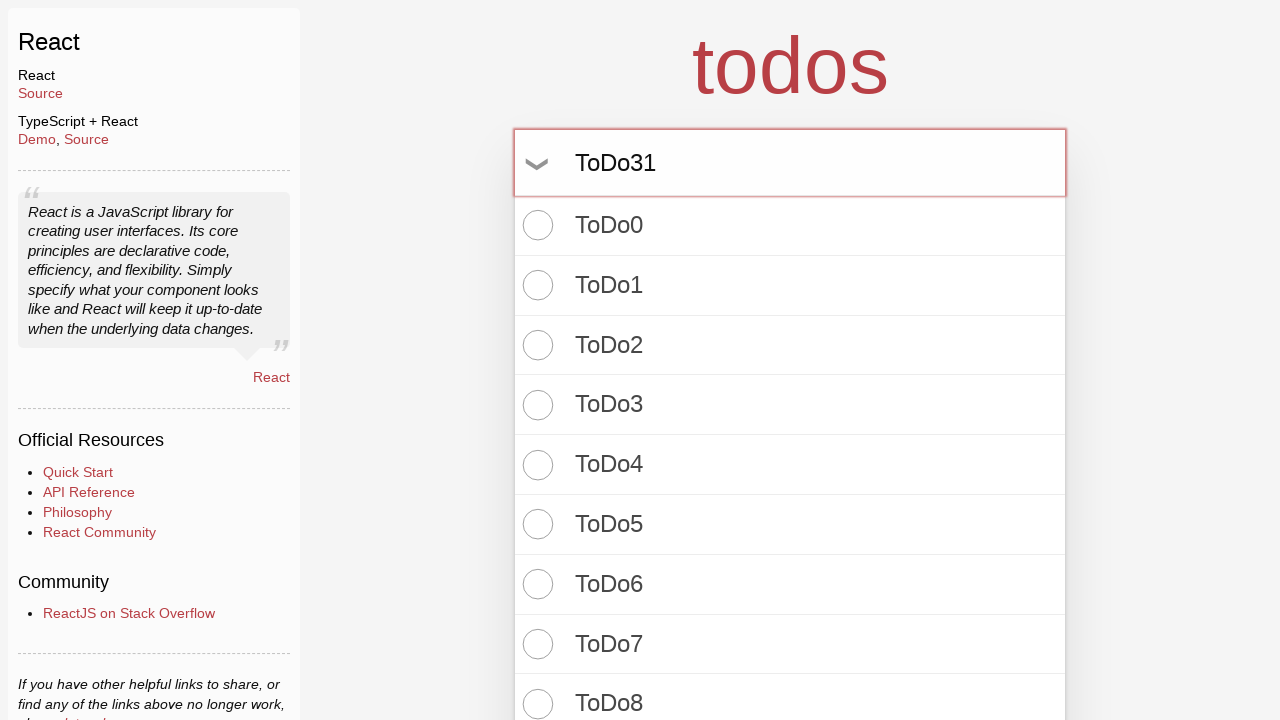

Pressed Enter to create todo item 32 on input.new-todo
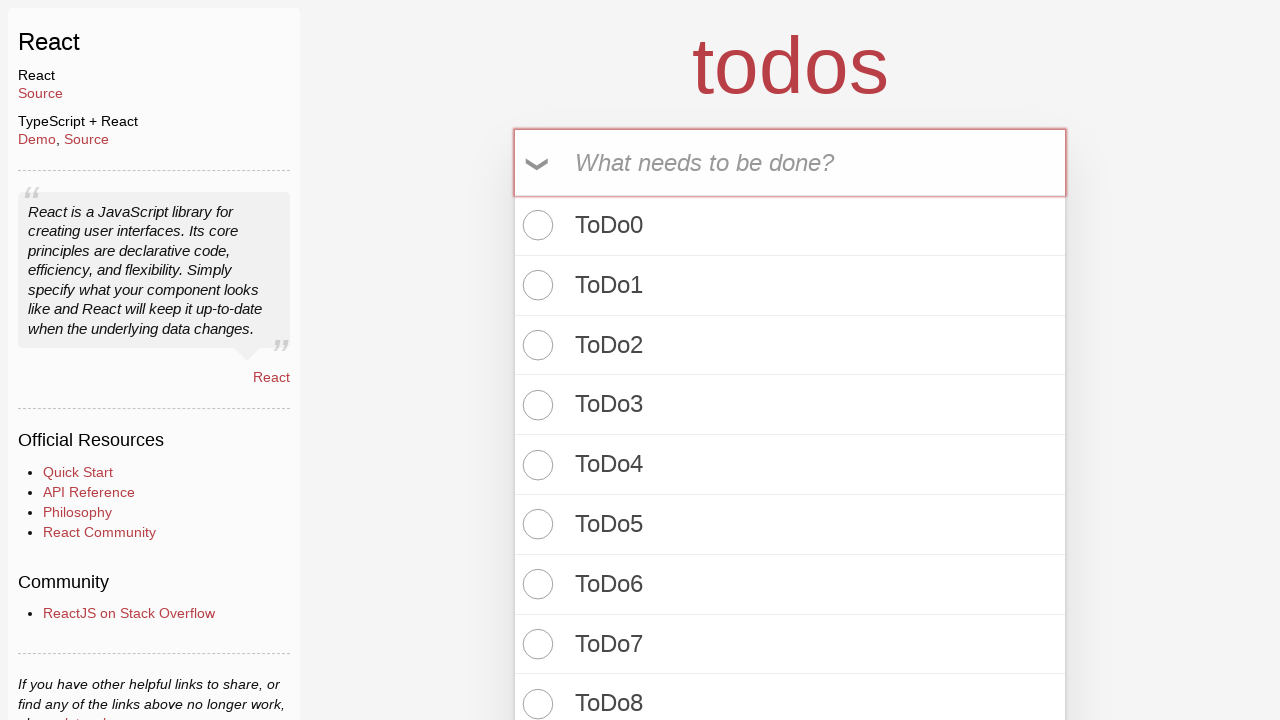

Filled todo input with 'ToDo32' on input.new-todo
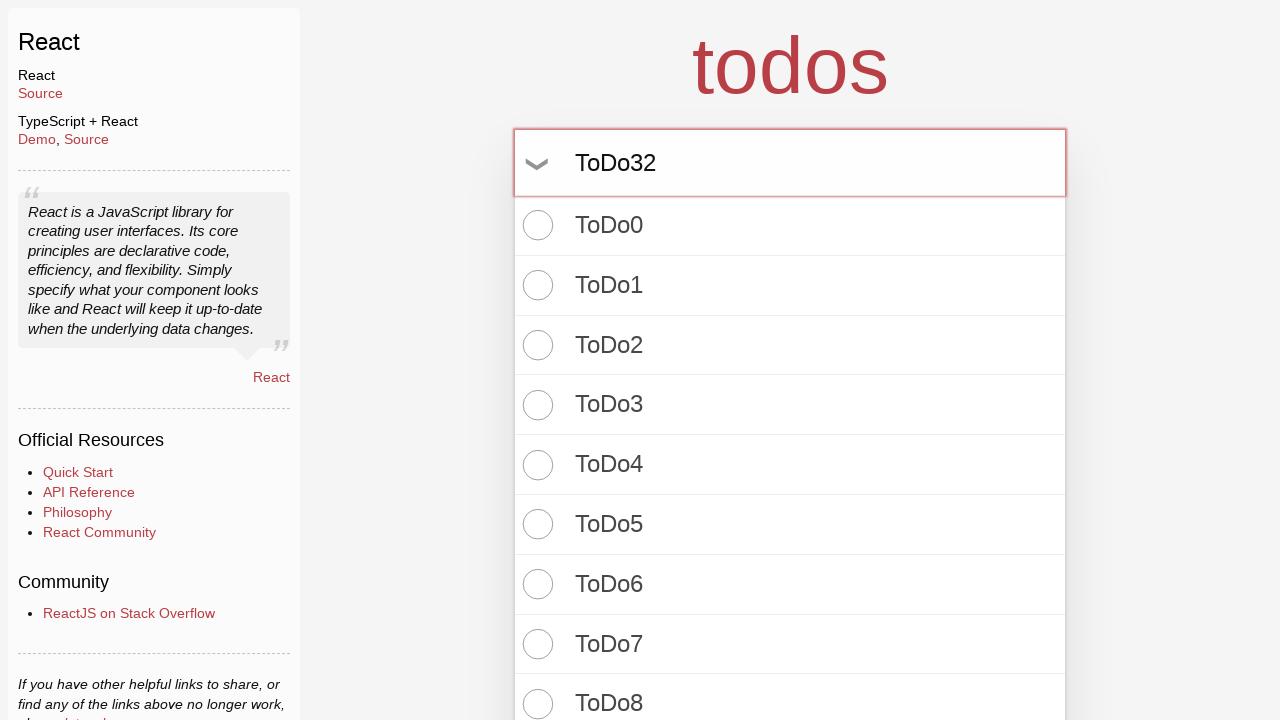

Pressed Enter to create todo item 33 on input.new-todo
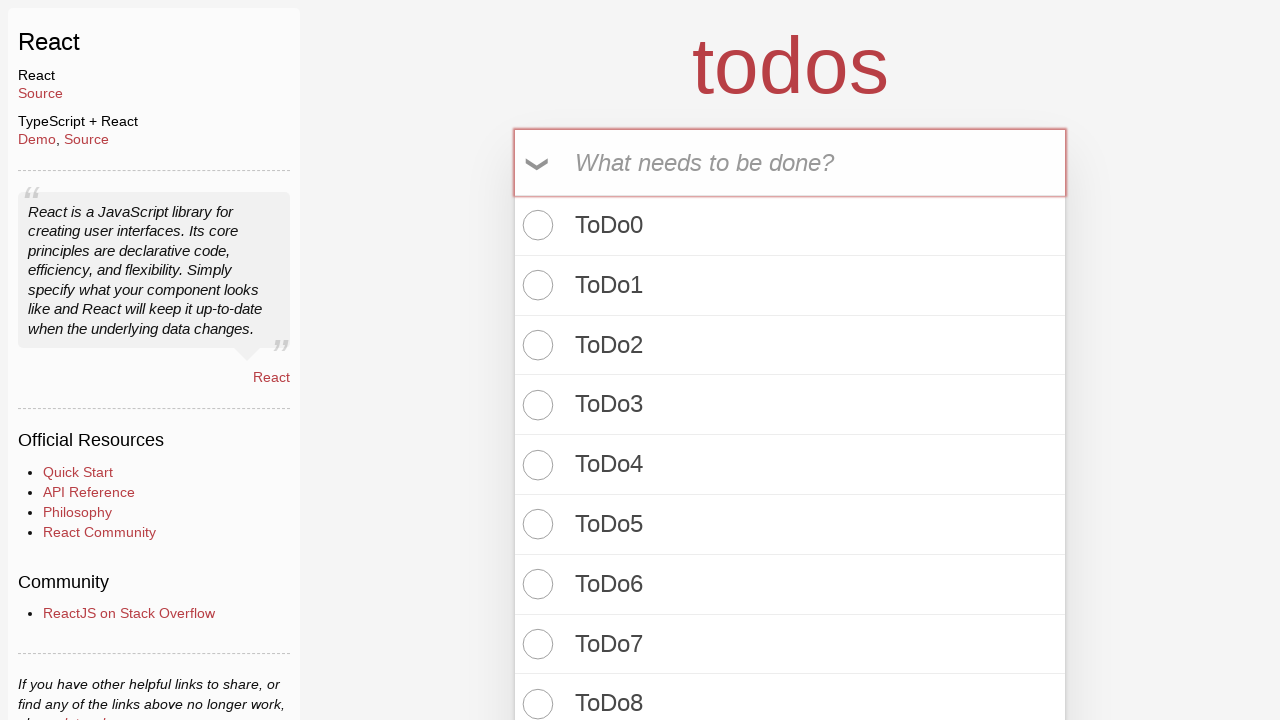

Filled todo input with 'ToDo33' on input.new-todo
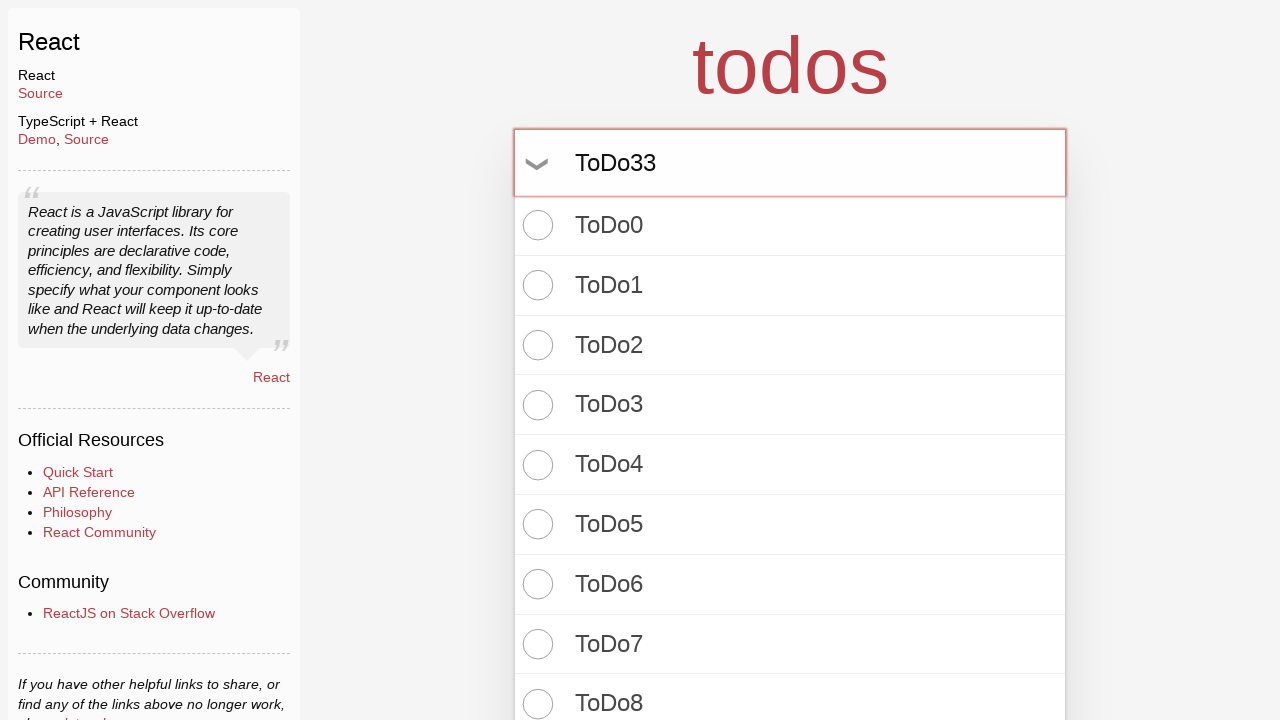

Pressed Enter to create todo item 34 on input.new-todo
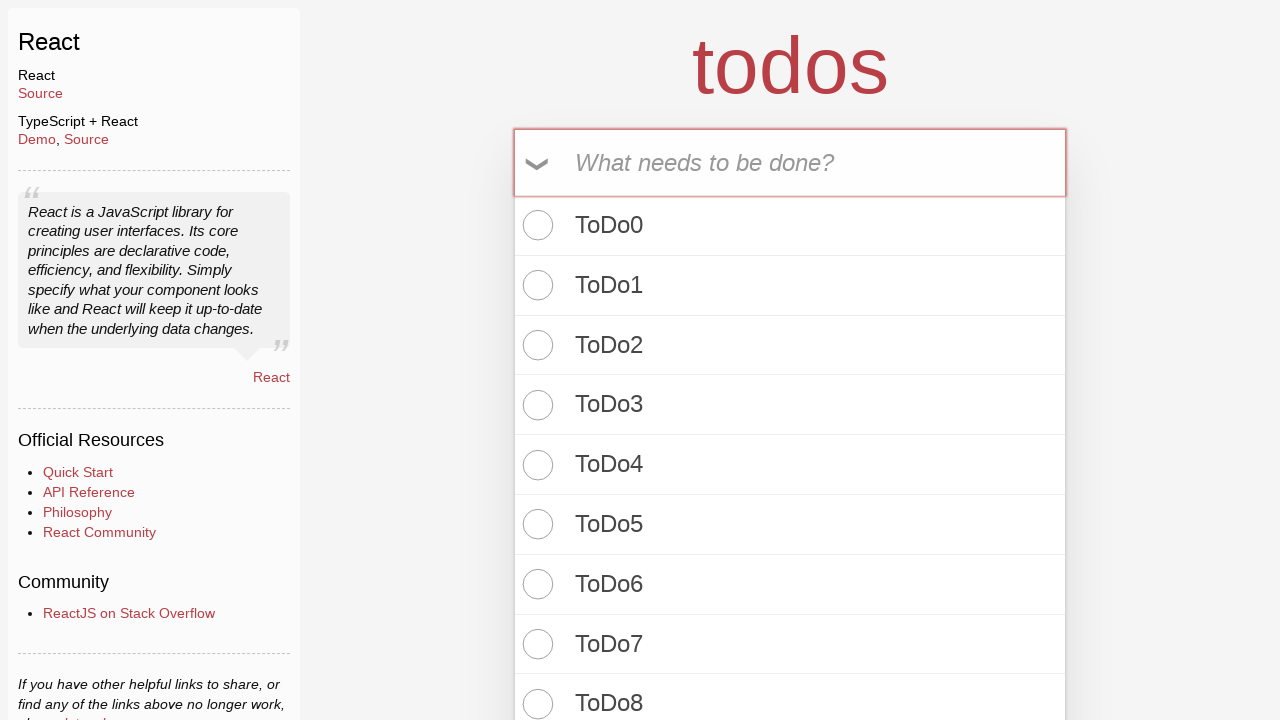

Filled todo input with 'ToDo34' on input.new-todo
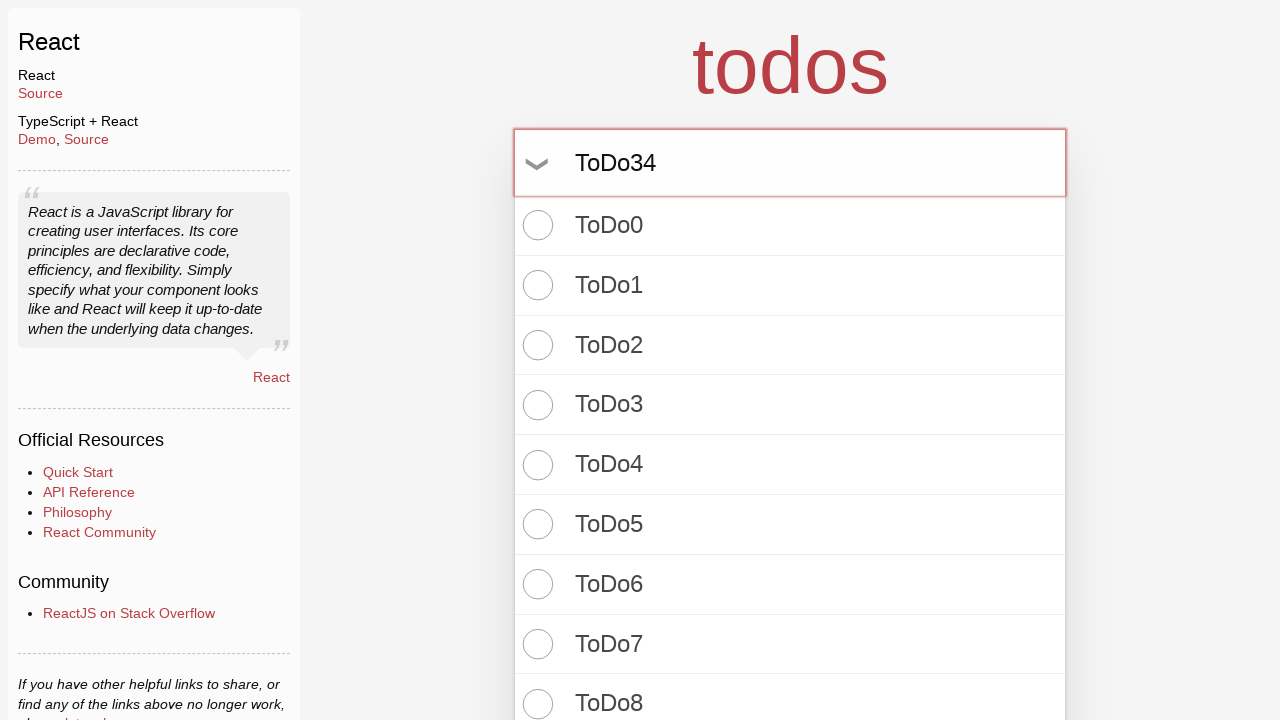

Pressed Enter to create todo item 35 on input.new-todo
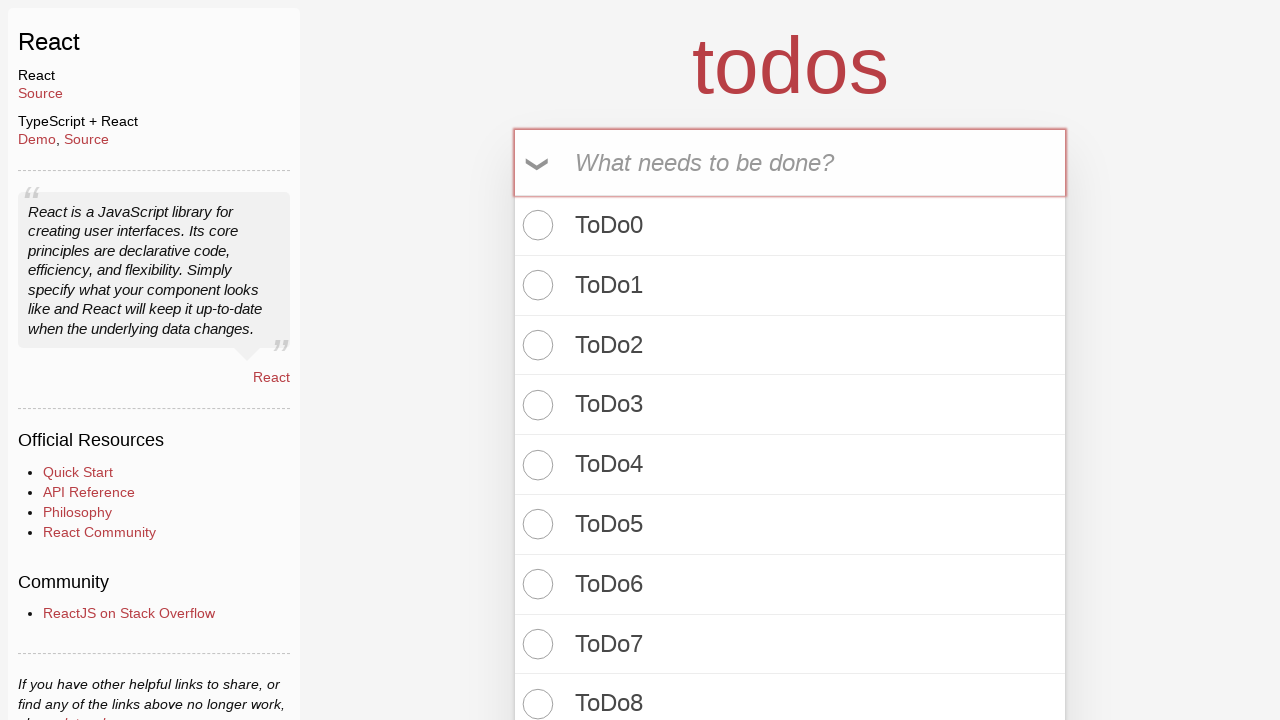

Filled todo input with 'ToDo35' on input.new-todo
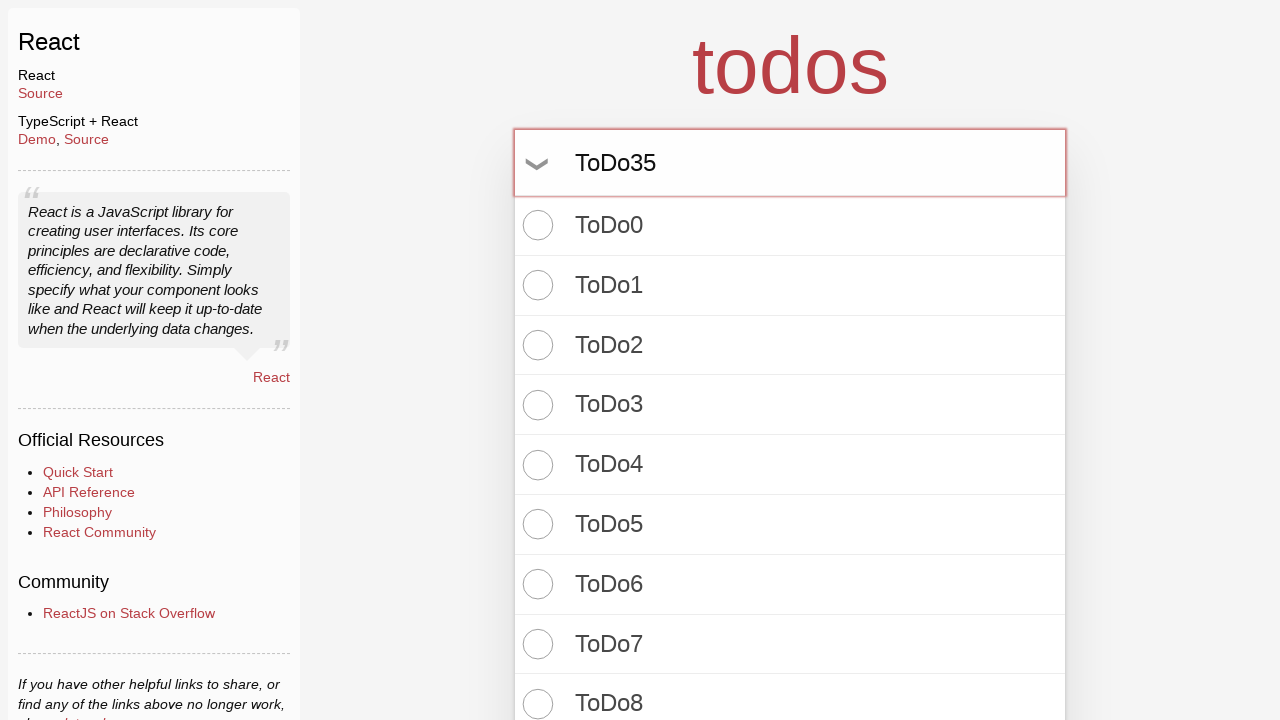

Pressed Enter to create todo item 36 on input.new-todo
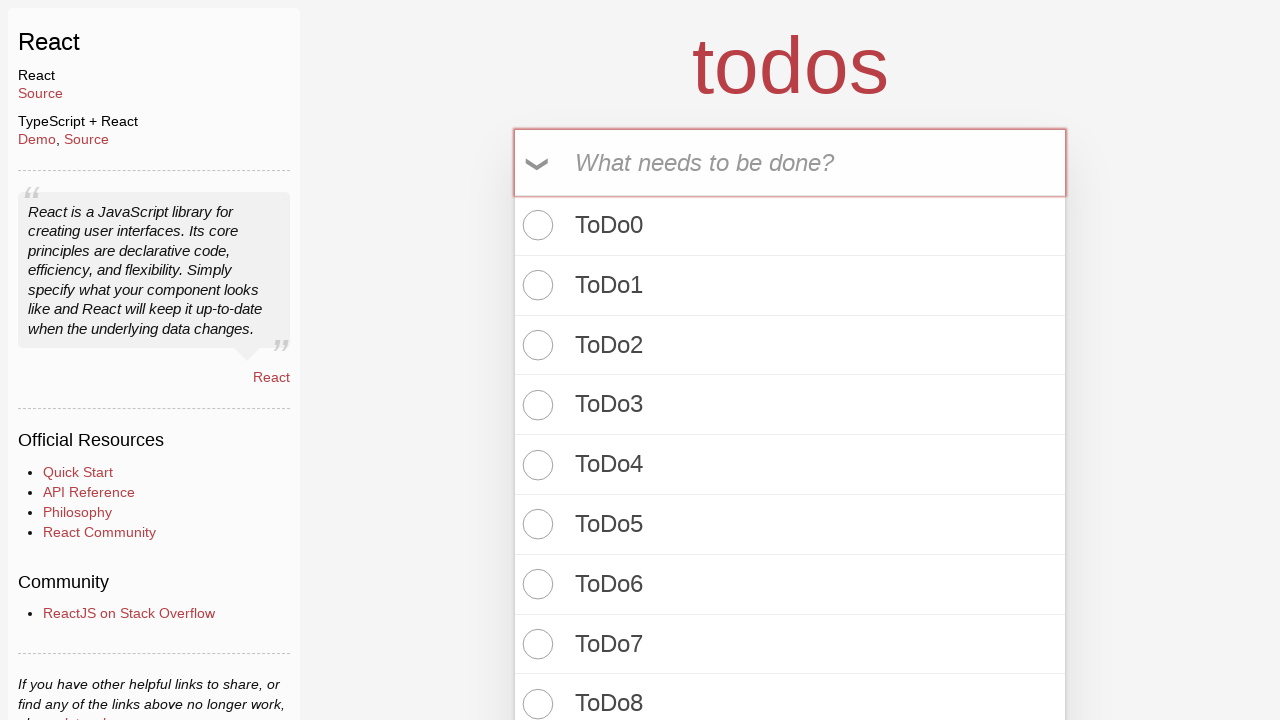

Filled todo input with 'ToDo36' on input.new-todo
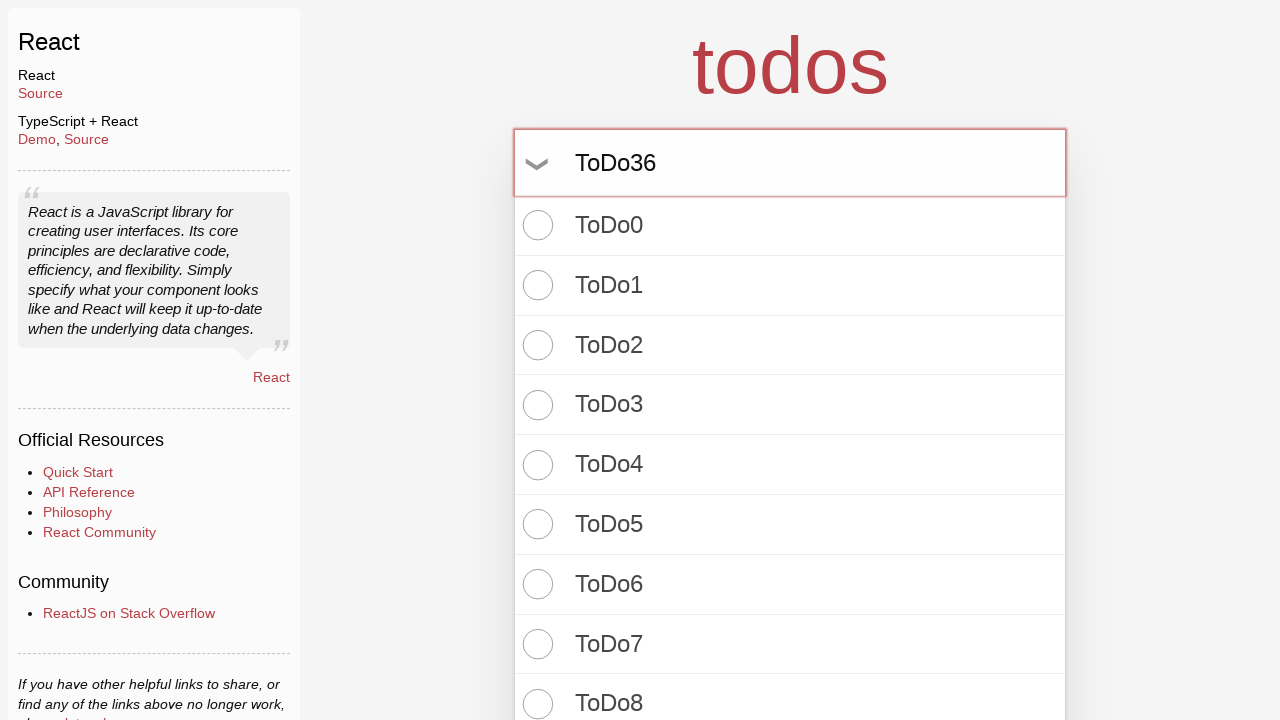

Pressed Enter to create todo item 37 on input.new-todo
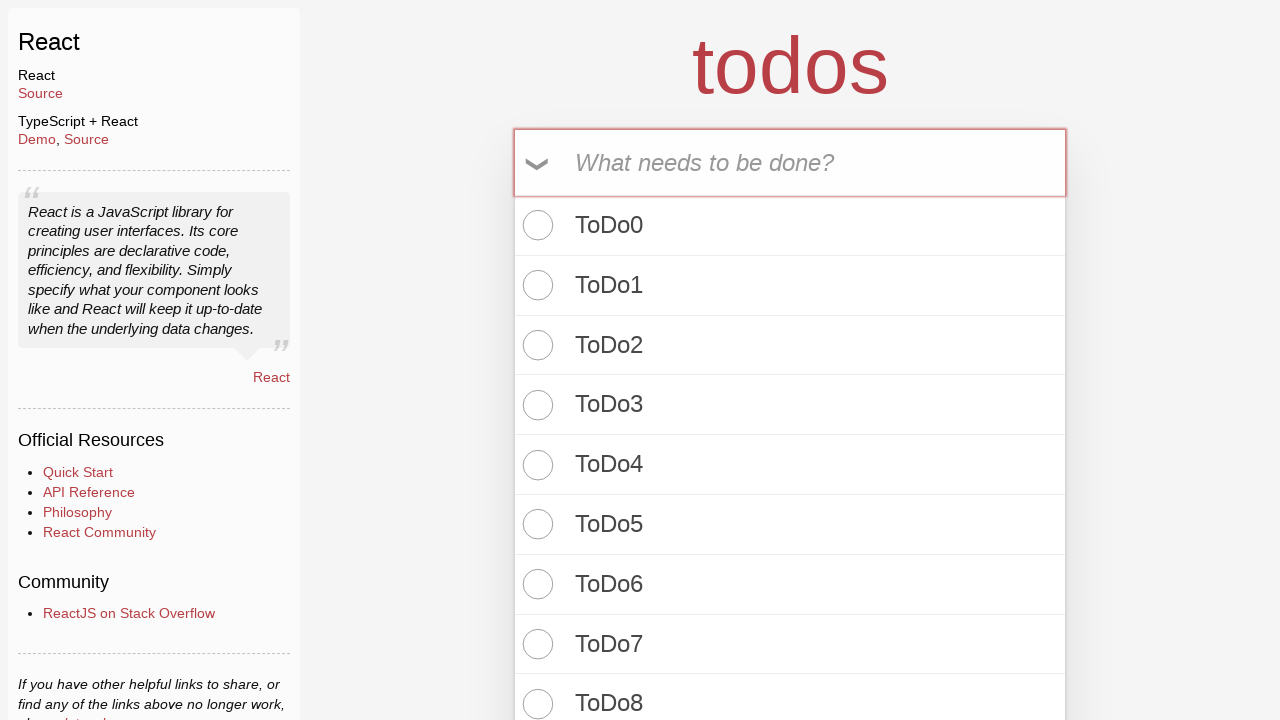

Filled todo input with 'ToDo37' on input.new-todo
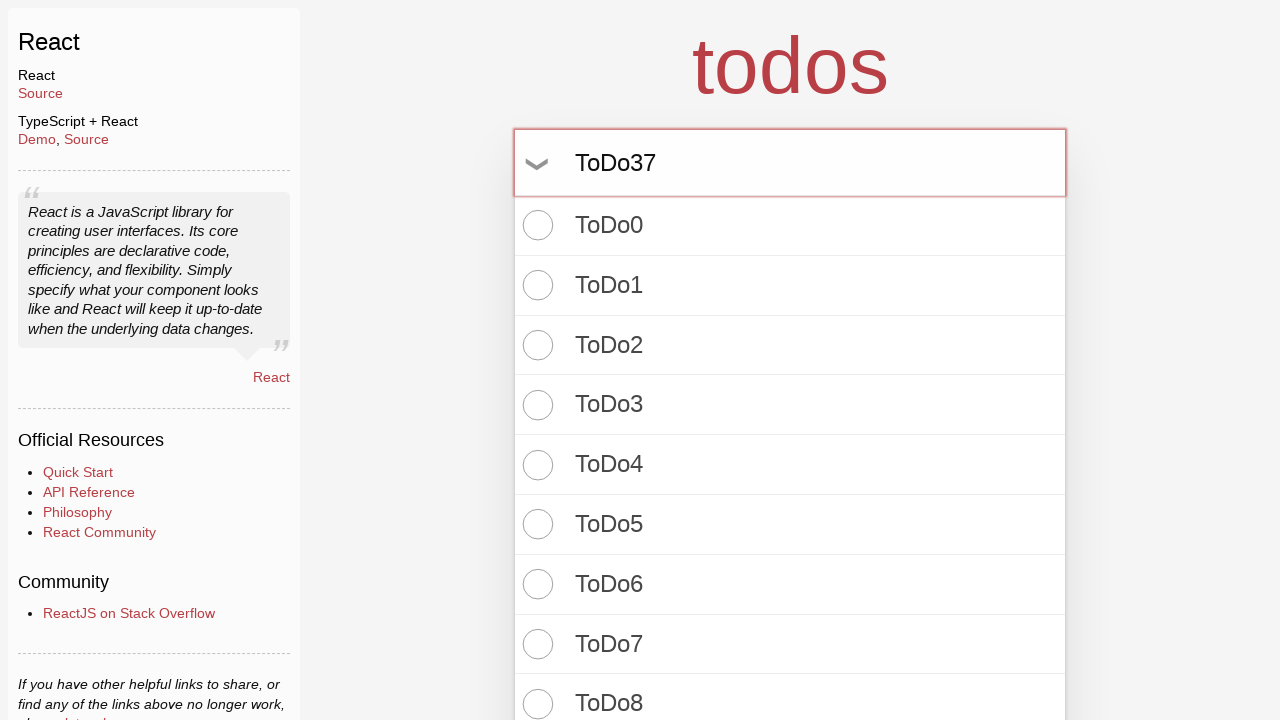

Pressed Enter to create todo item 38 on input.new-todo
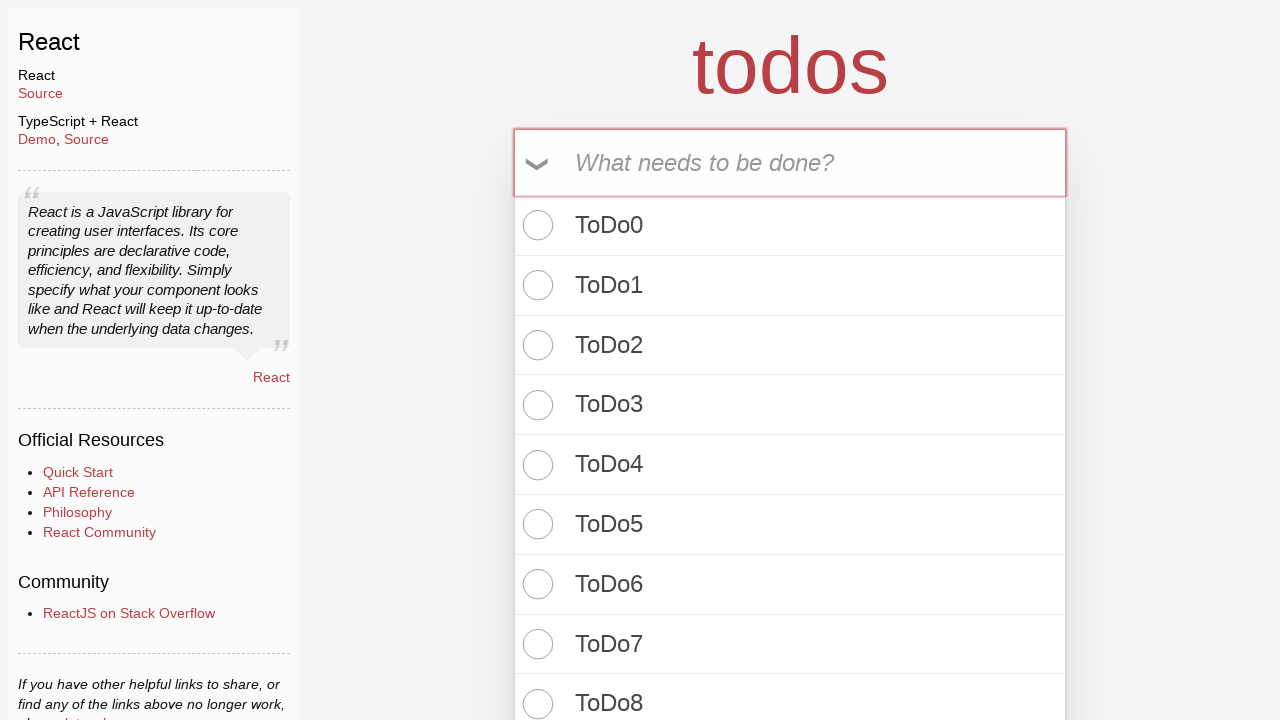

Filled todo input with 'ToDo38' on input.new-todo
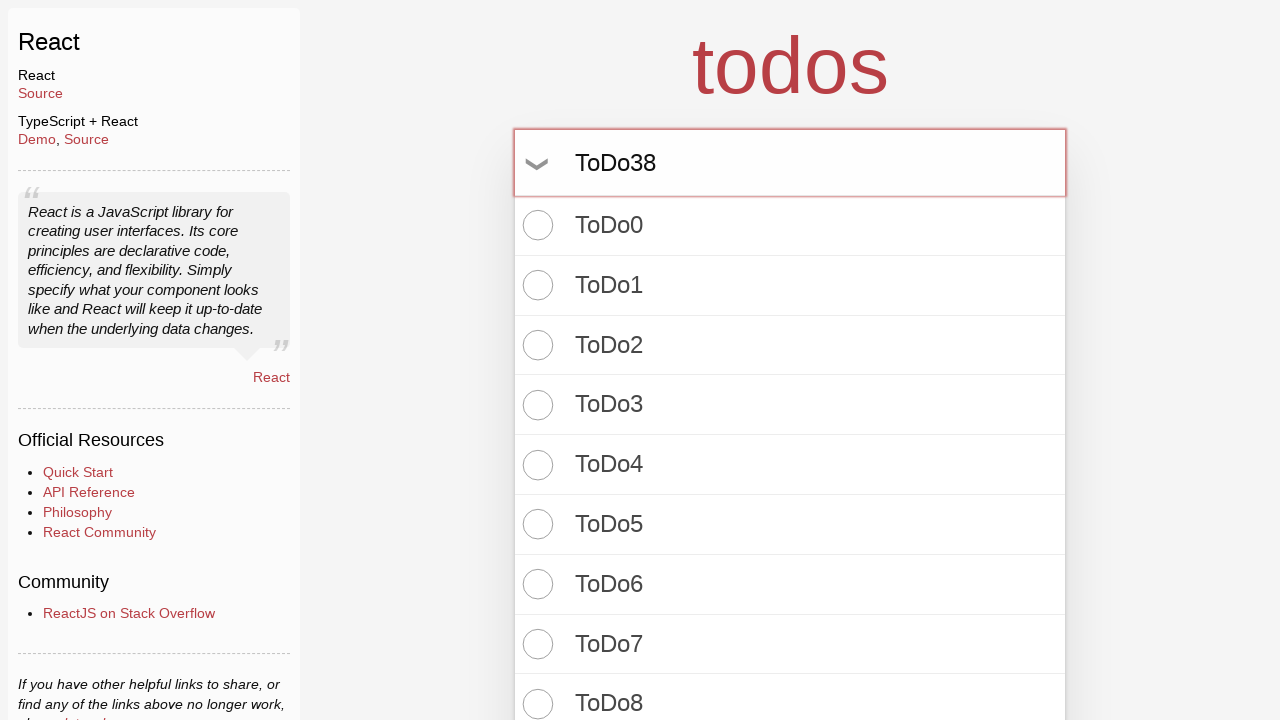

Pressed Enter to create todo item 39 on input.new-todo
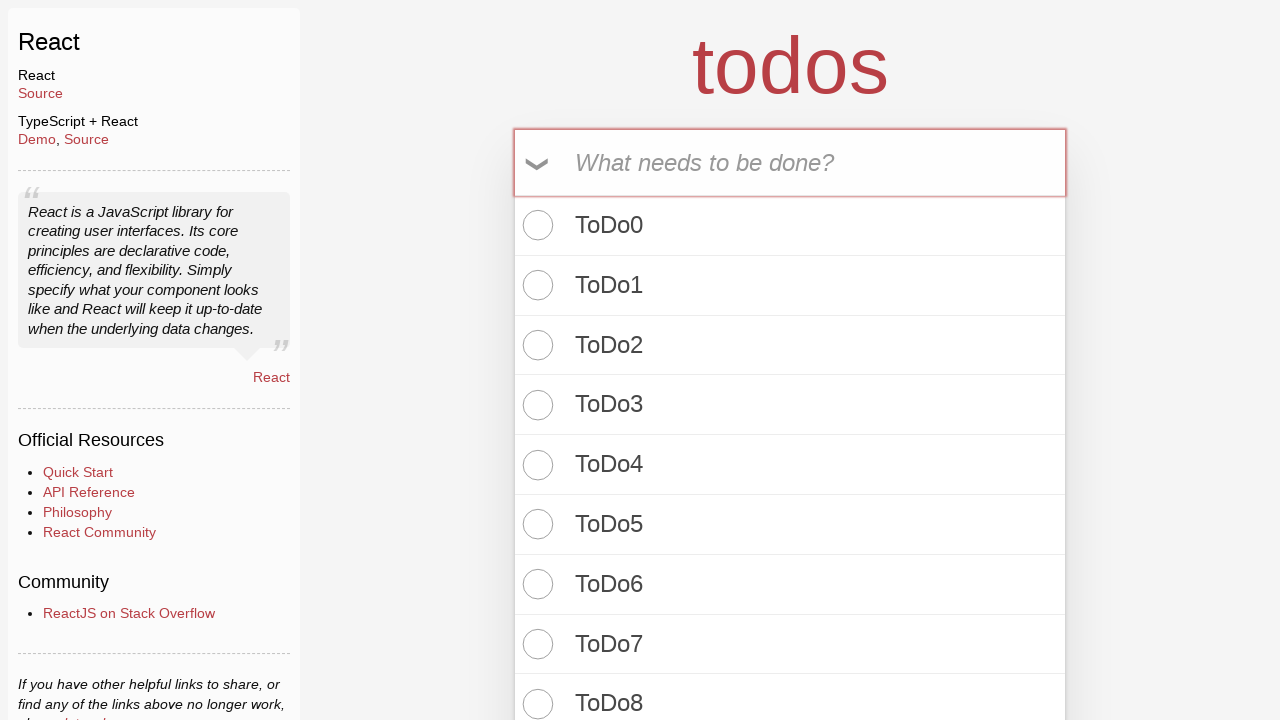

Filled todo input with 'ToDo39' on input.new-todo
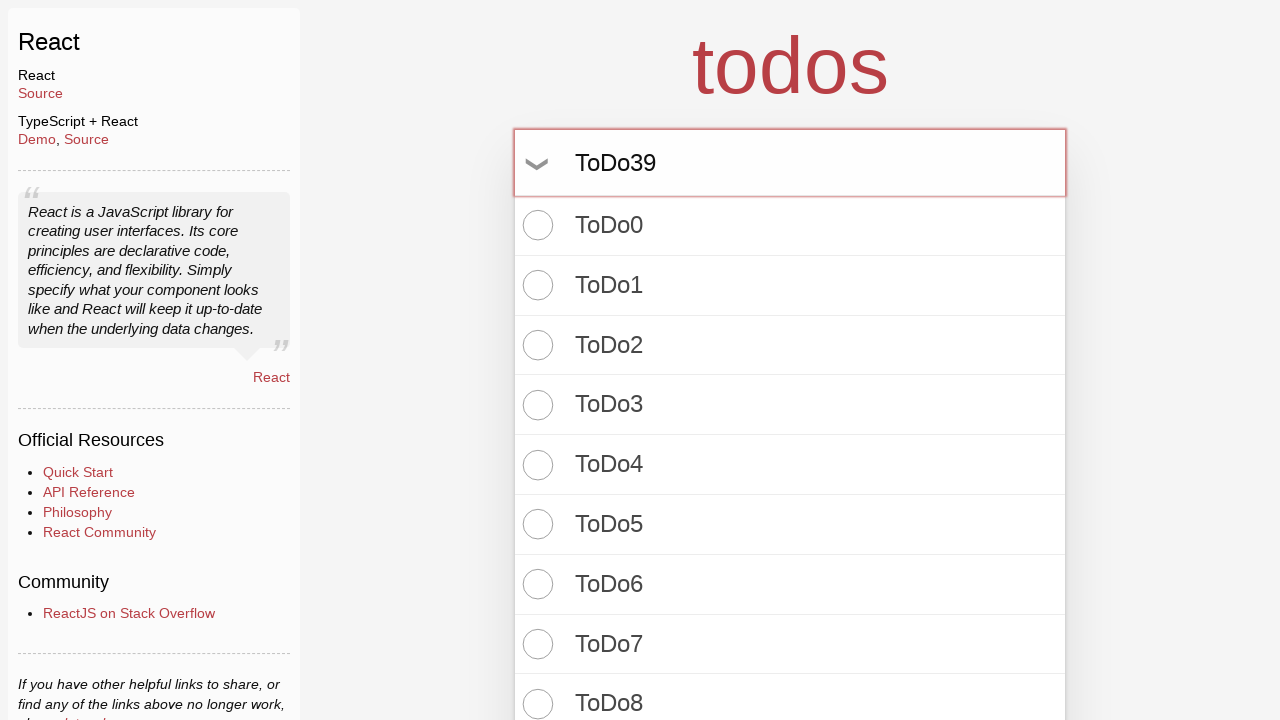

Pressed Enter to create todo item 40 on input.new-todo
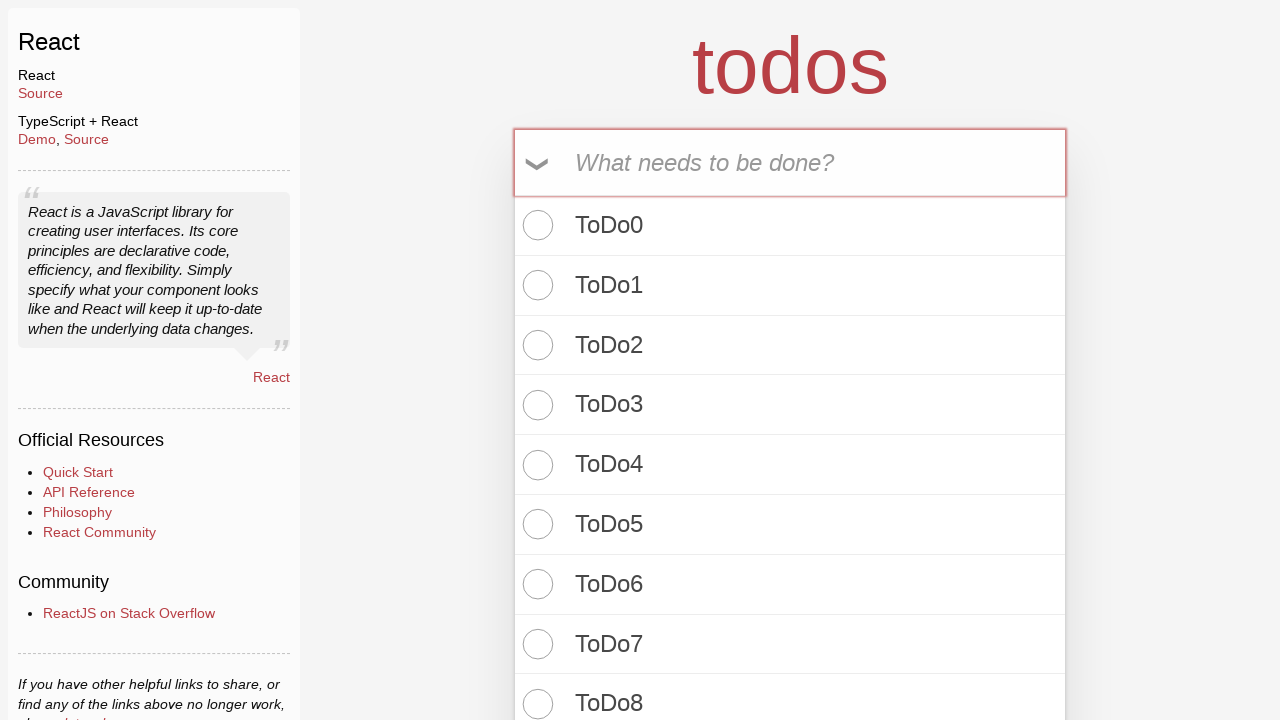

Filled todo input with 'ToDo40' on input.new-todo
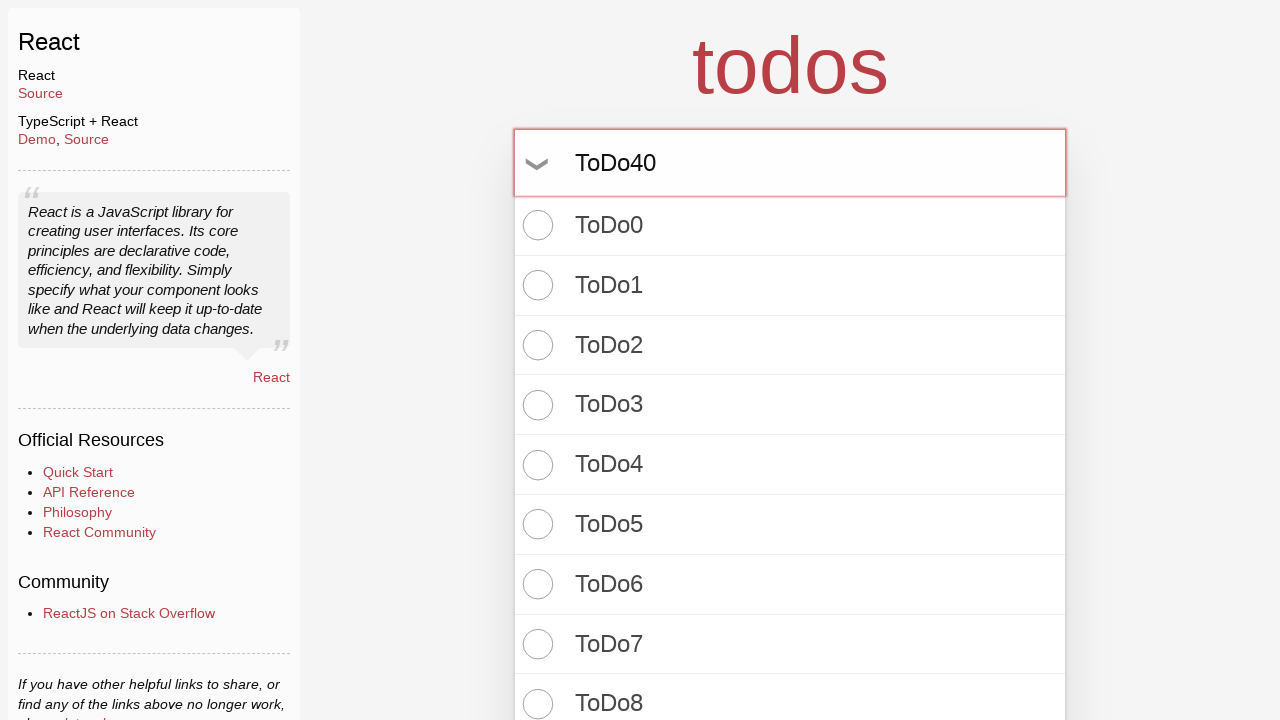

Pressed Enter to create todo item 41 on input.new-todo
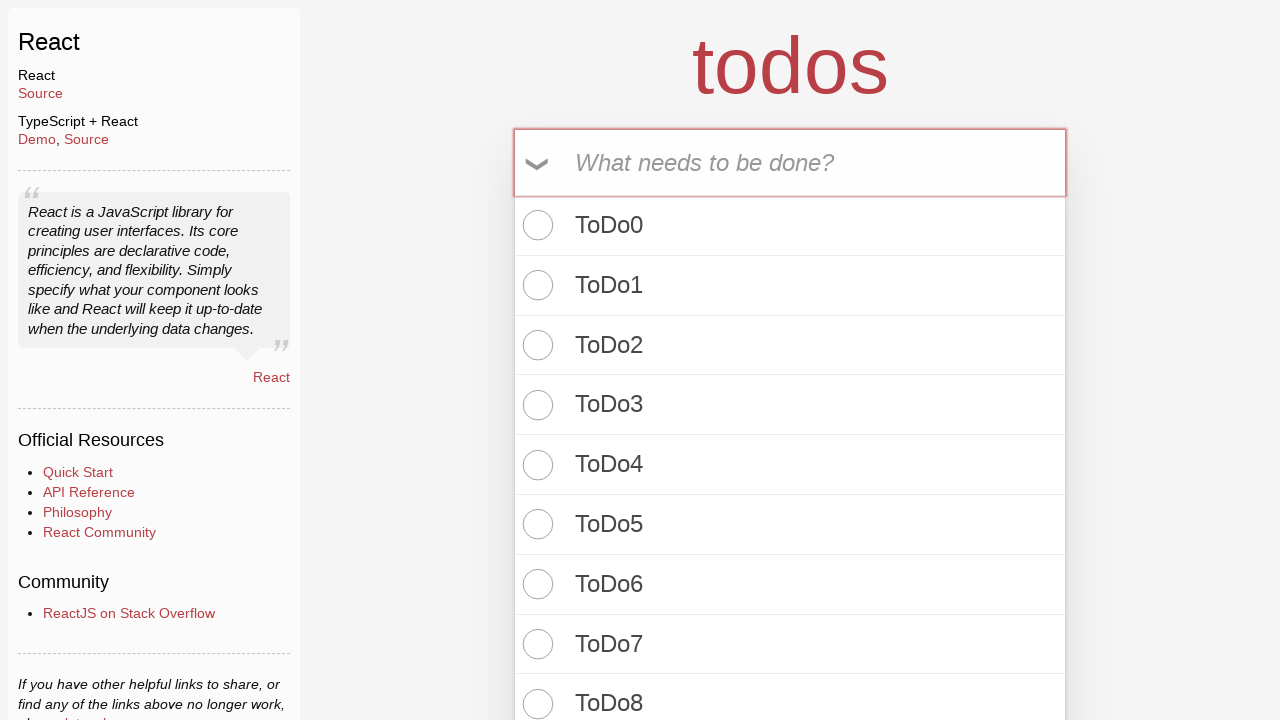

Filled todo input with 'ToDo41' on input.new-todo
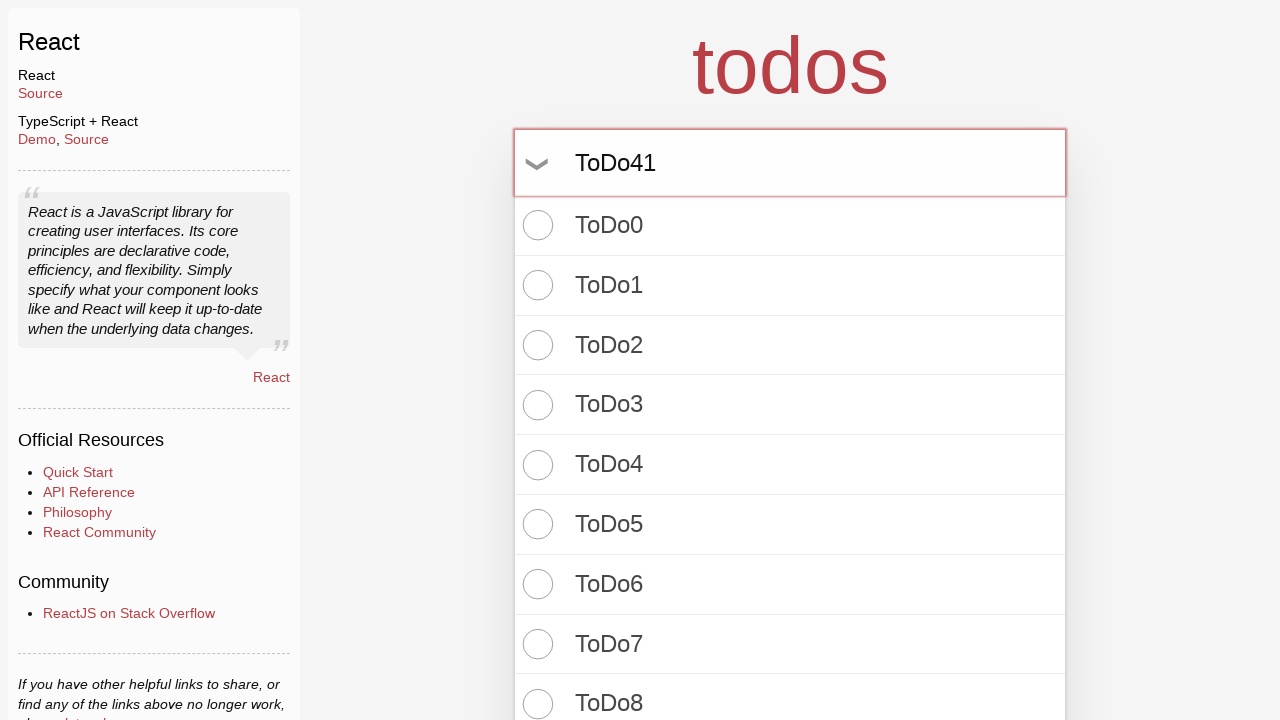

Pressed Enter to create todo item 42 on input.new-todo
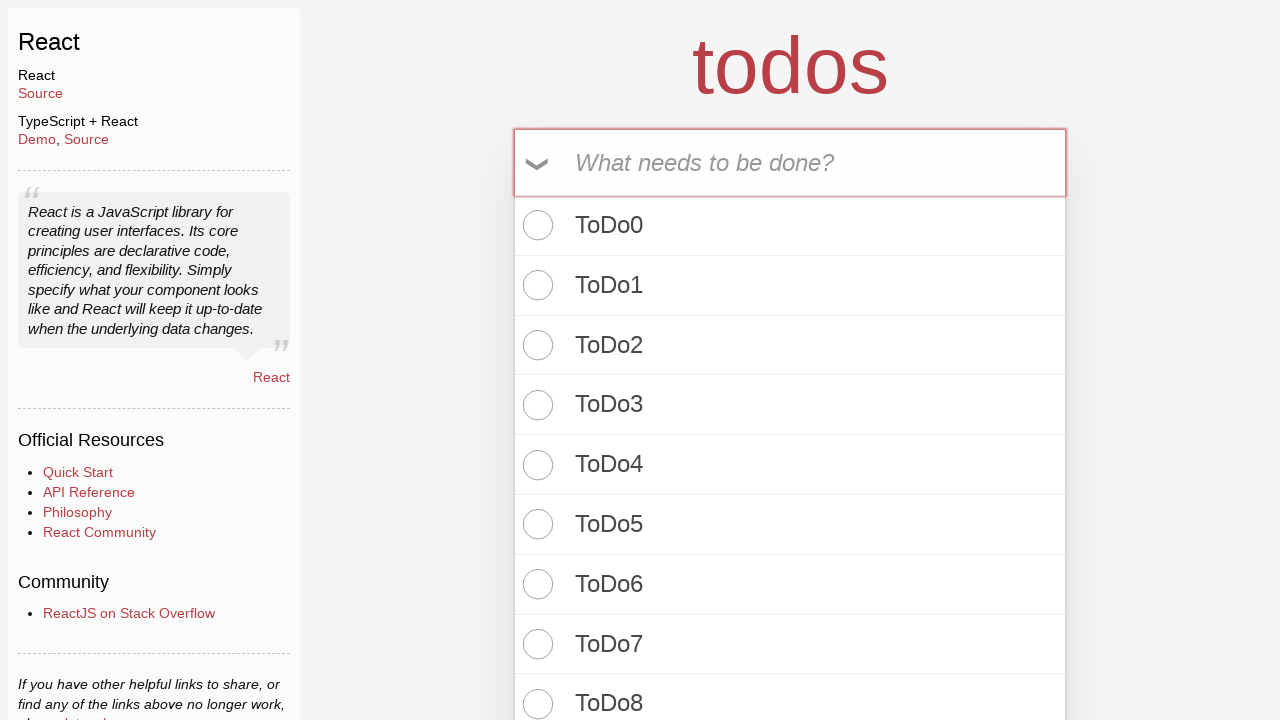

Filled todo input with 'ToDo42' on input.new-todo
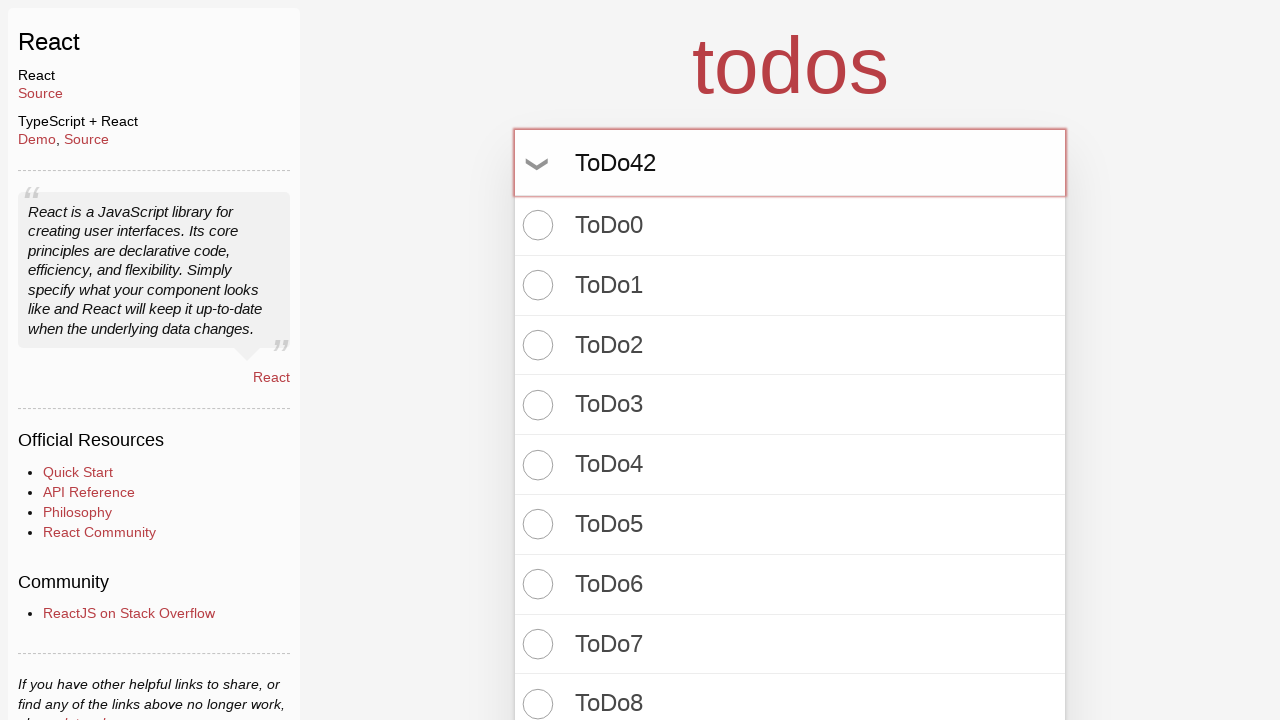

Pressed Enter to create todo item 43 on input.new-todo
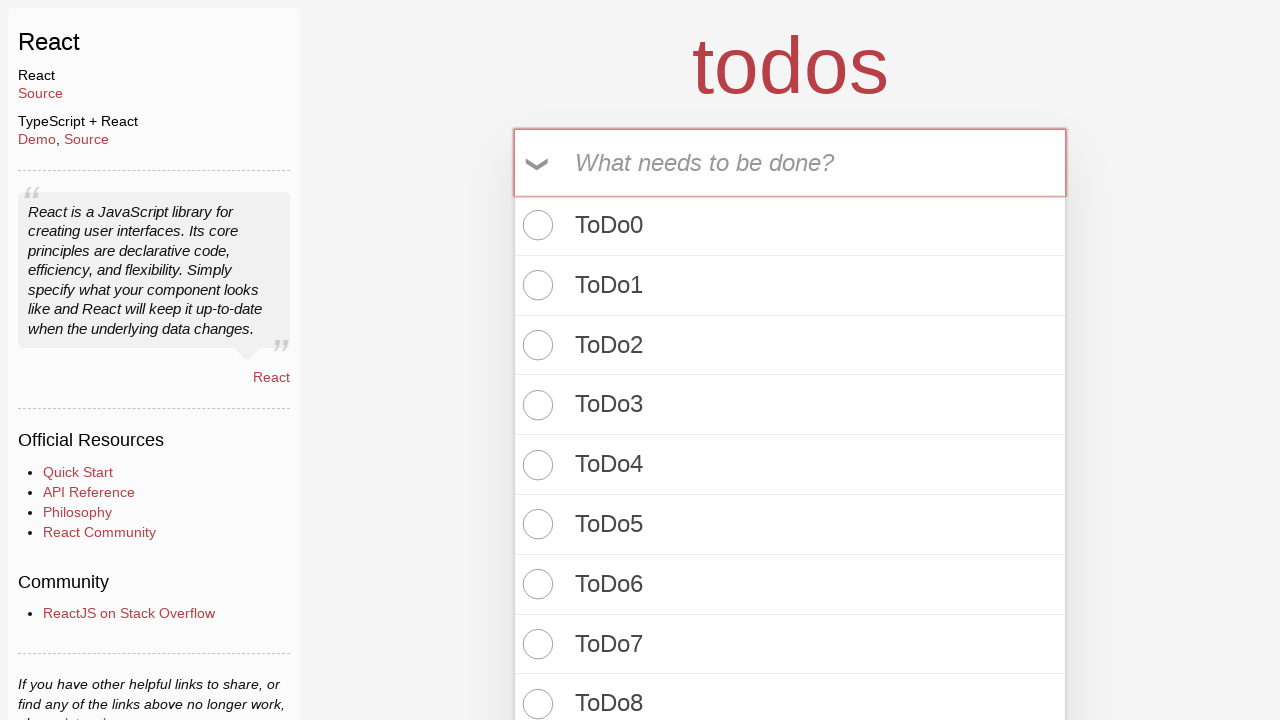

Filled todo input with 'ToDo43' on input.new-todo
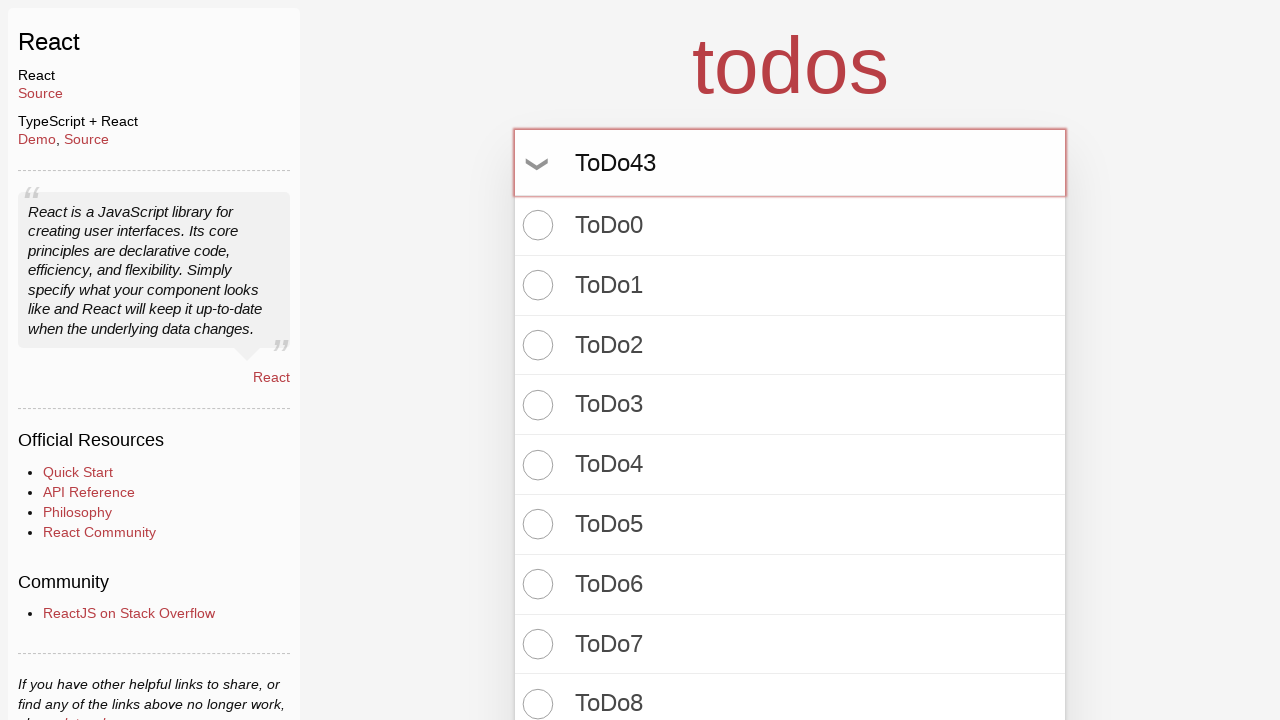

Pressed Enter to create todo item 44 on input.new-todo
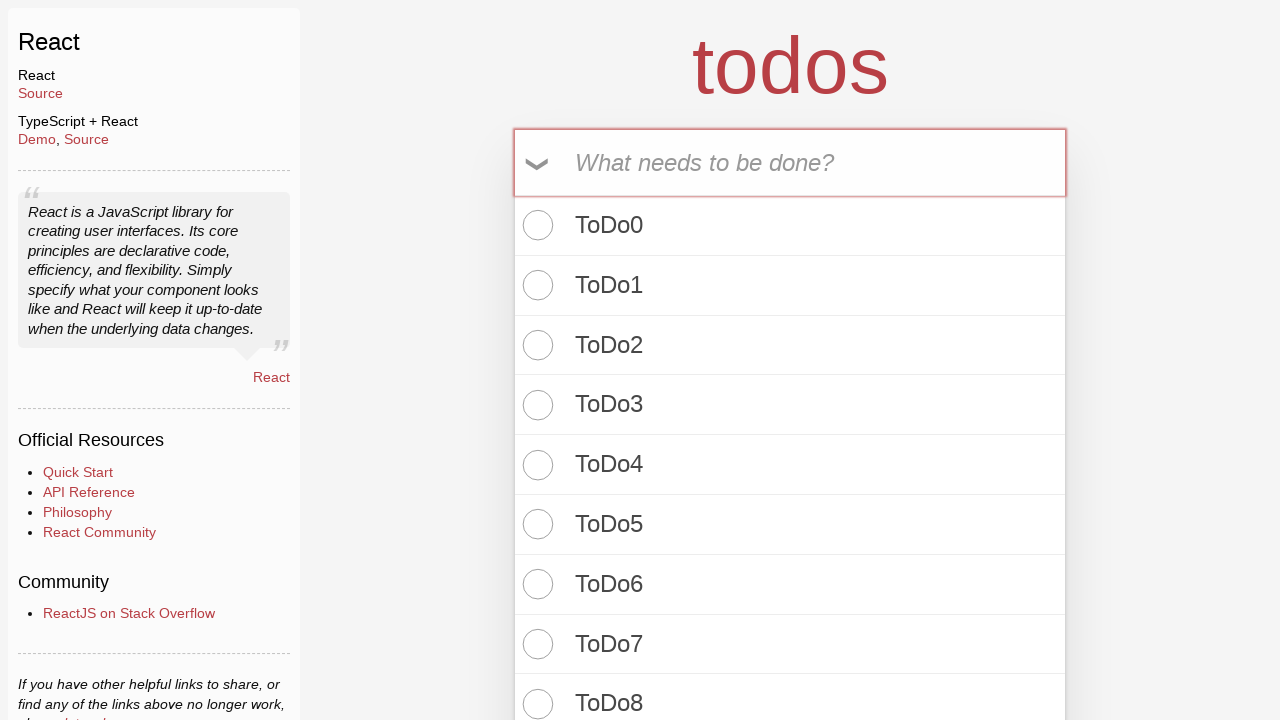

Filled todo input with 'ToDo44' on input.new-todo
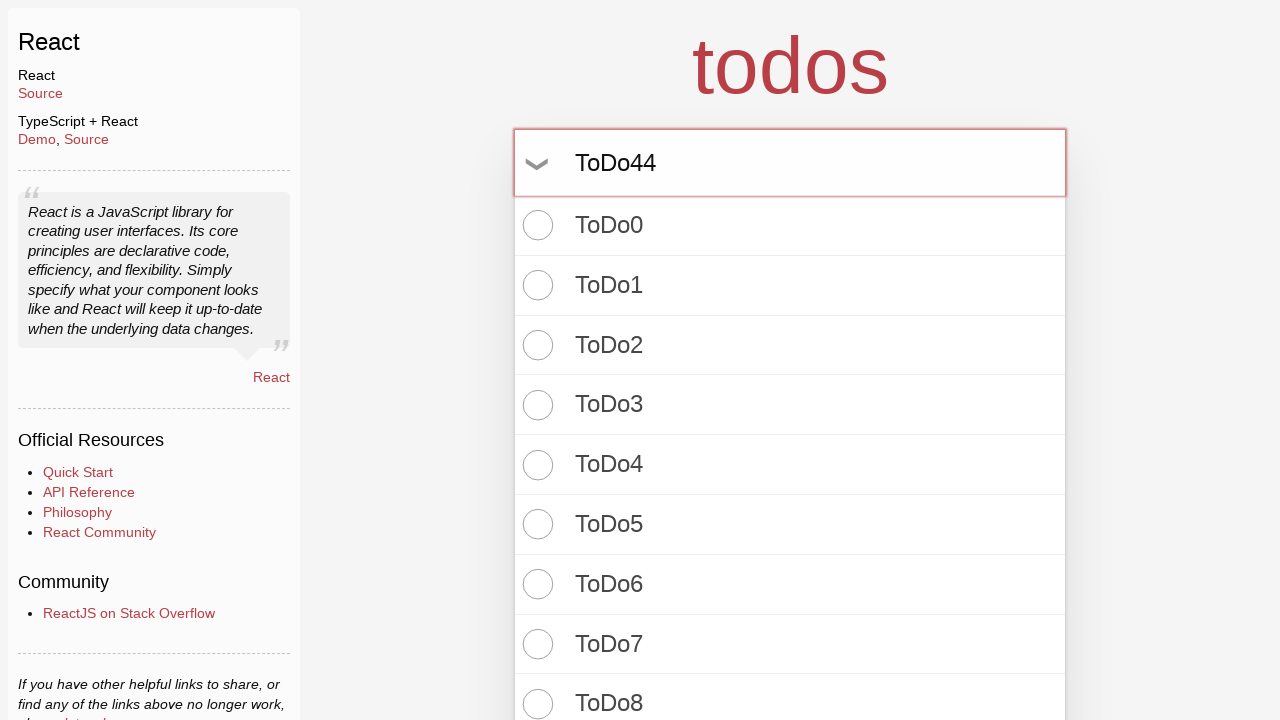

Pressed Enter to create todo item 45 on input.new-todo
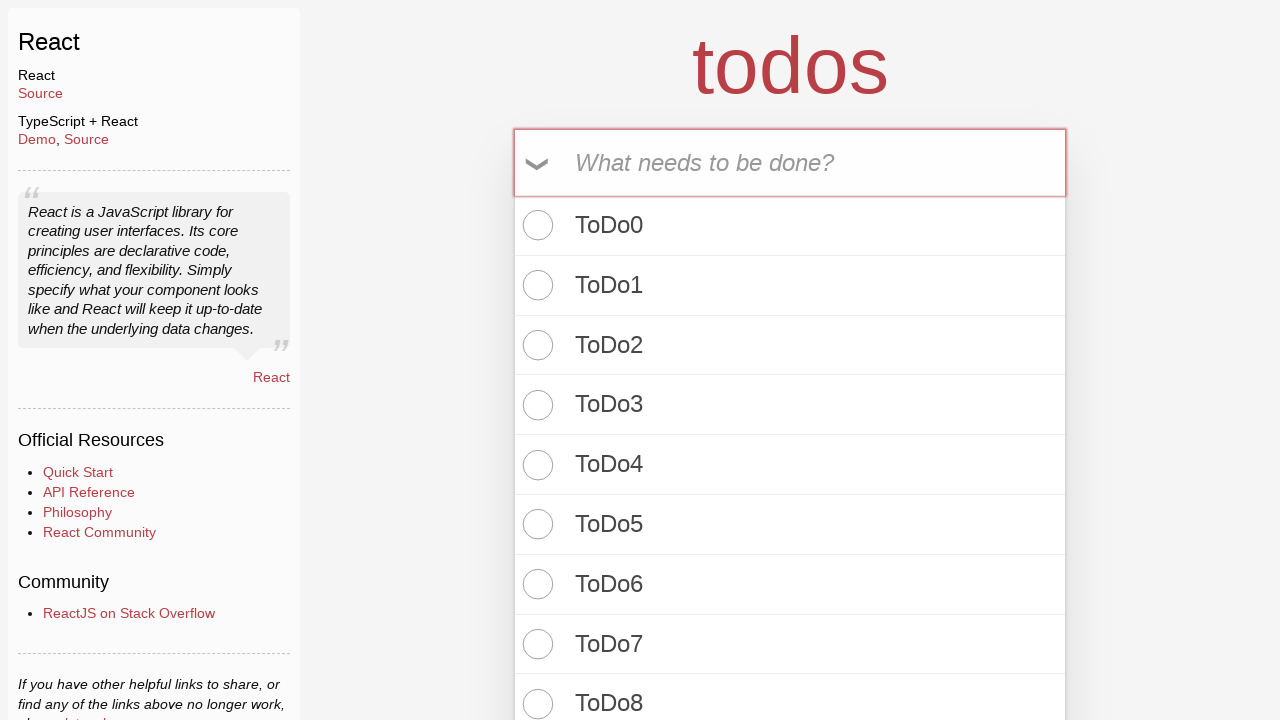

Filled todo input with 'ToDo45' on input.new-todo
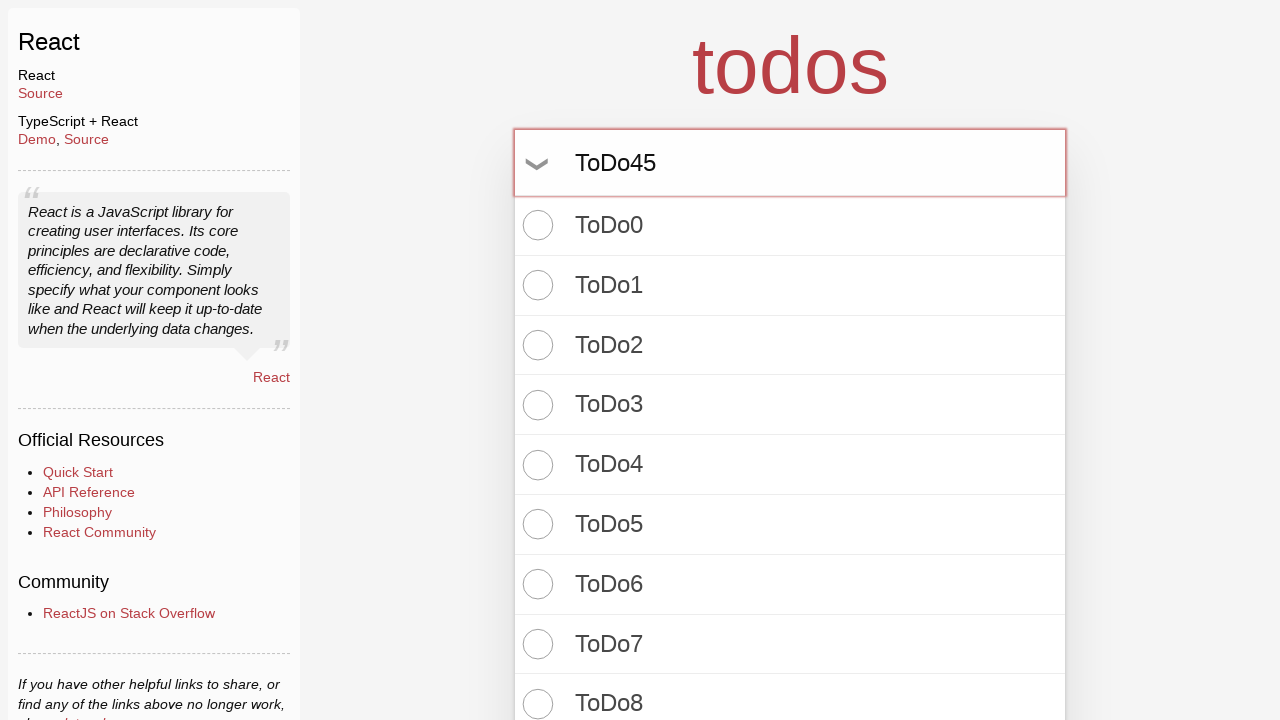

Pressed Enter to create todo item 46 on input.new-todo
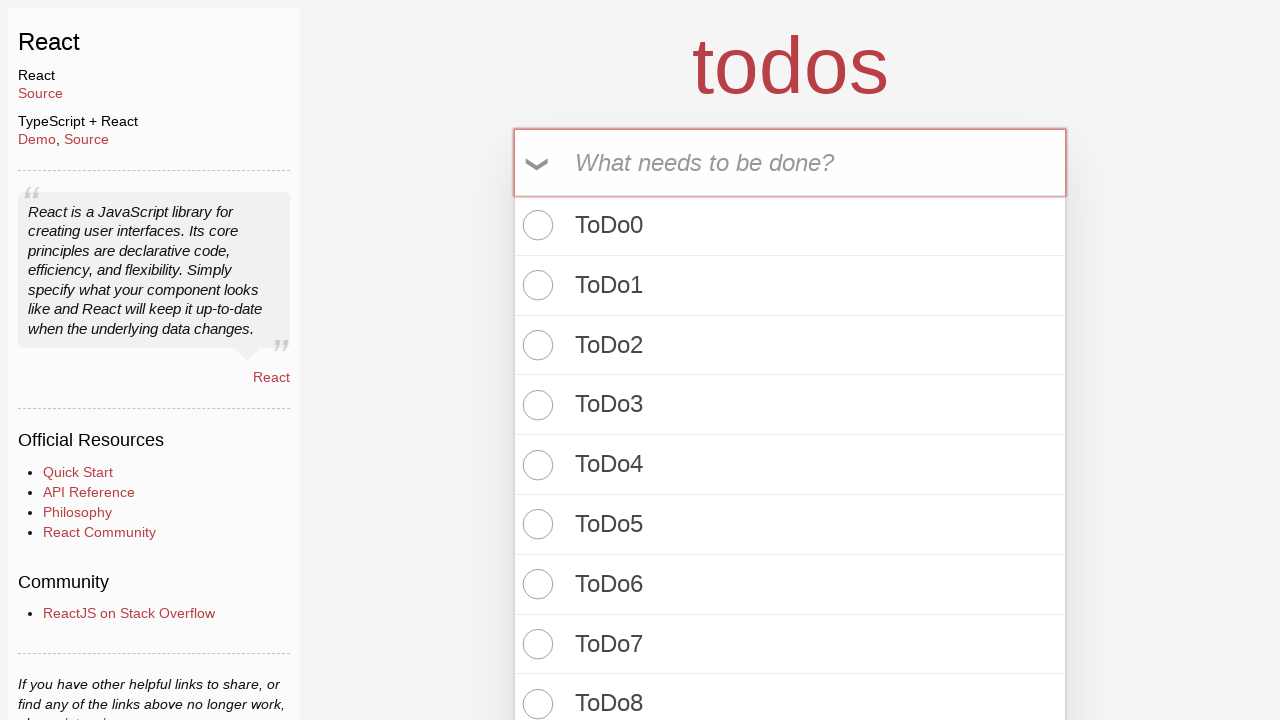

Filled todo input with 'ToDo46' on input.new-todo
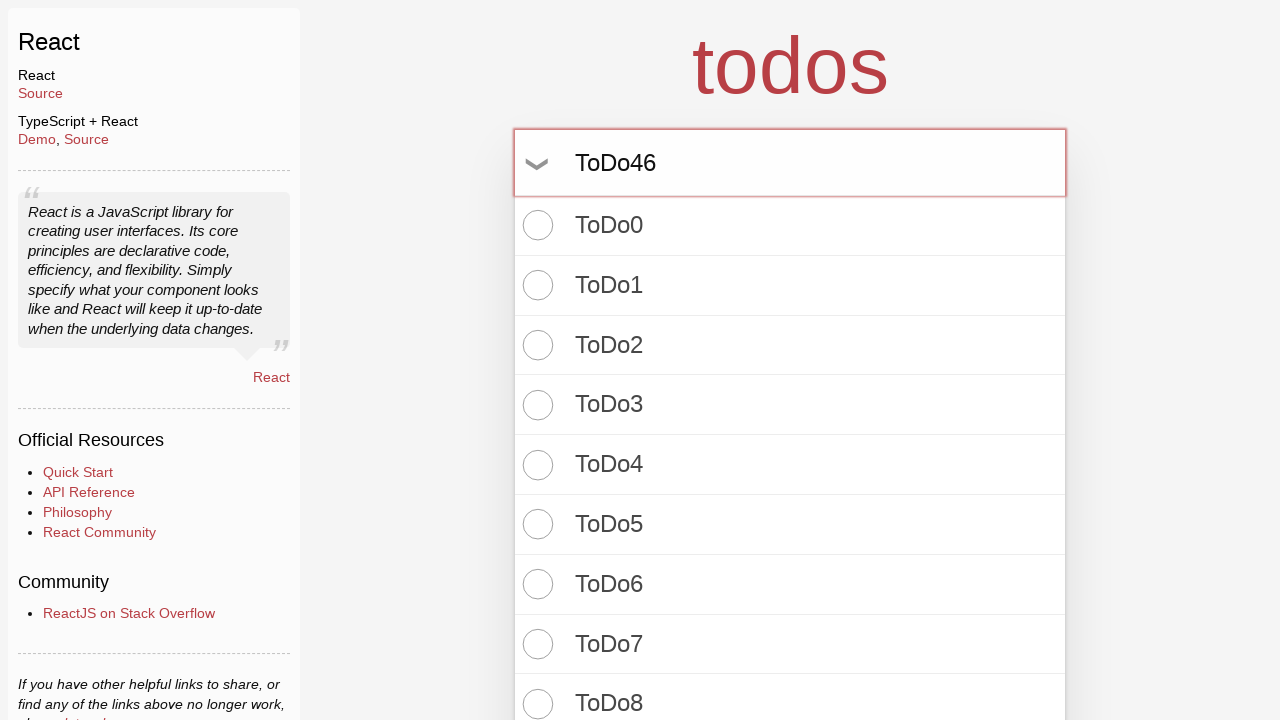

Pressed Enter to create todo item 47 on input.new-todo
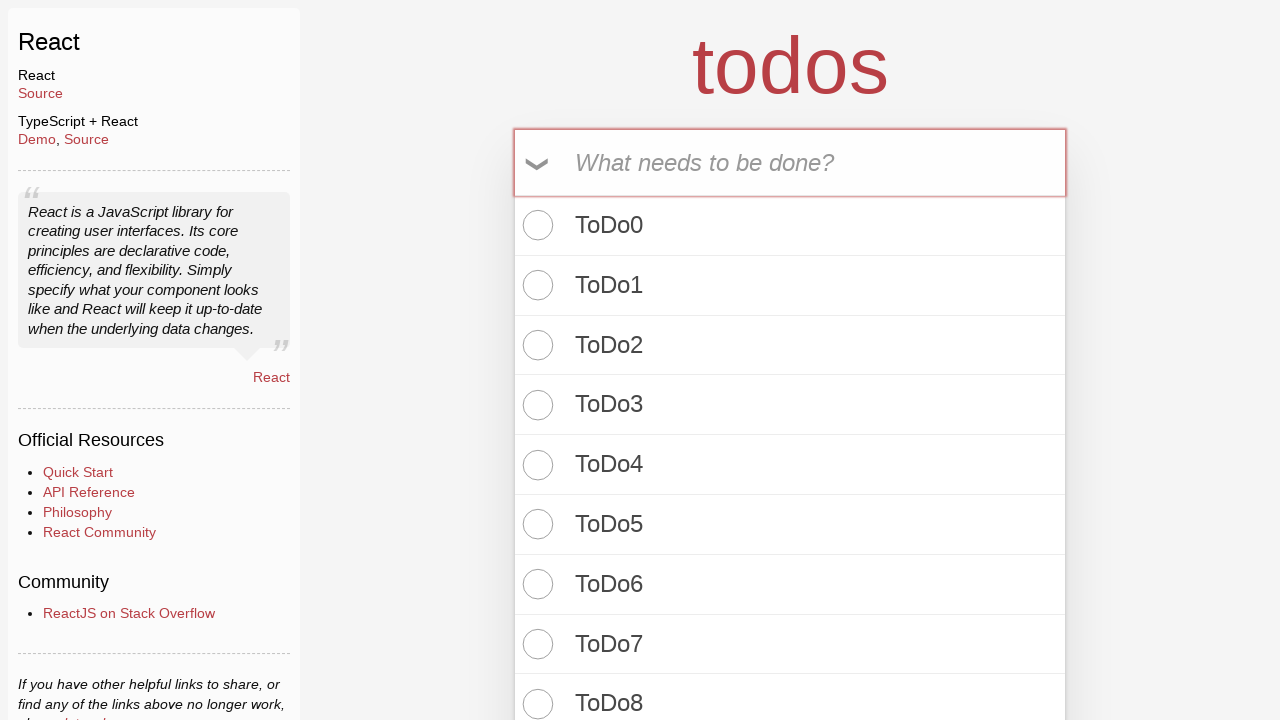

Filled todo input with 'ToDo47' on input.new-todo
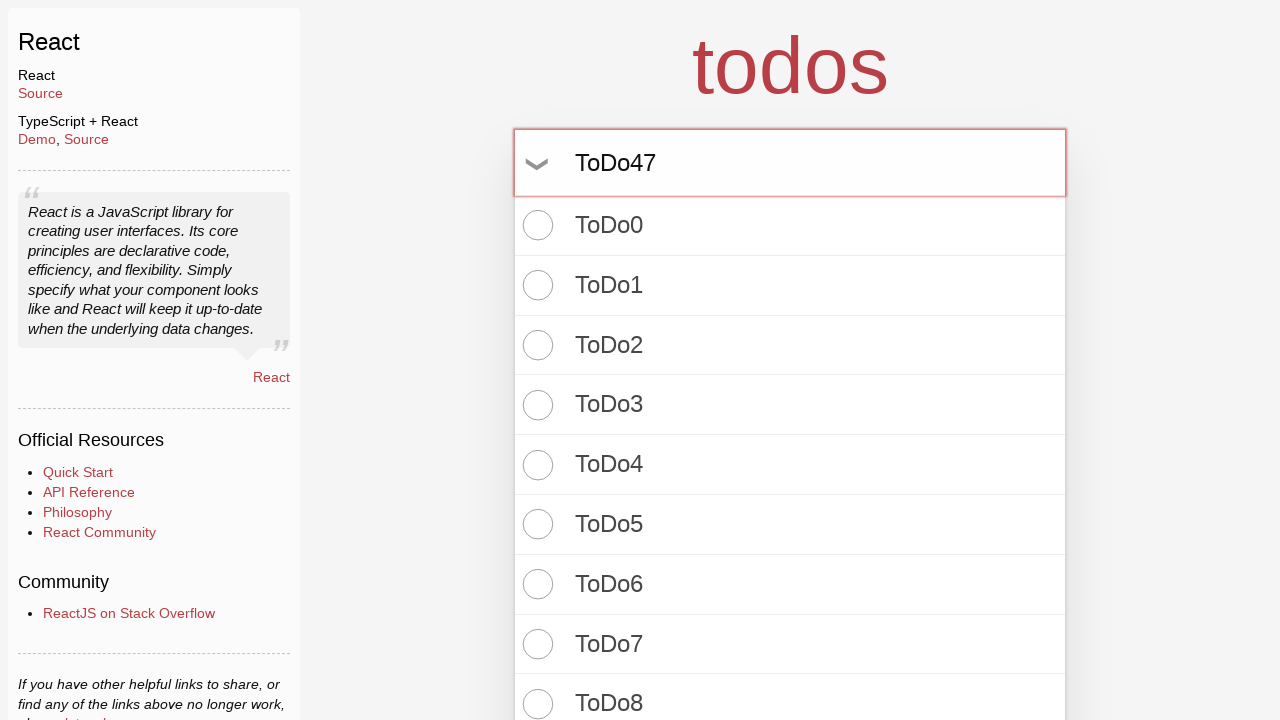

Pressed Enter to create todo item 48 on input.new-todo
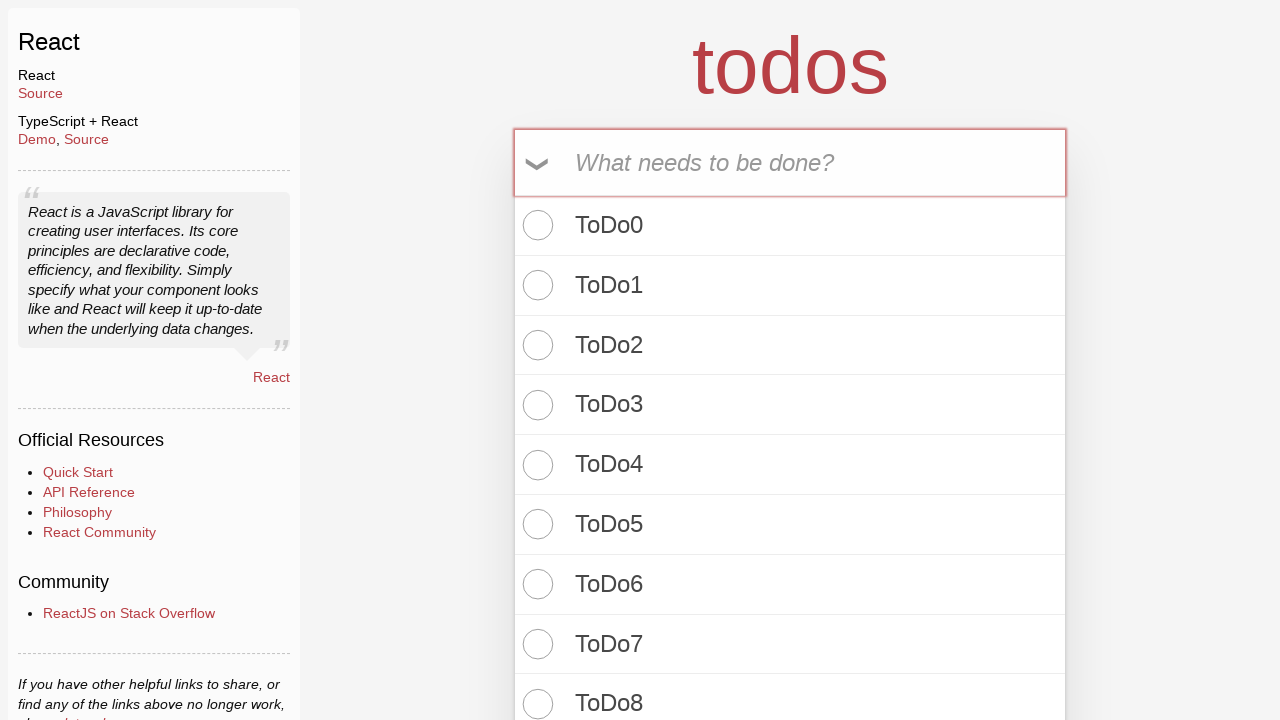

Filled todo input with 'ToDo48' on input.new-todo
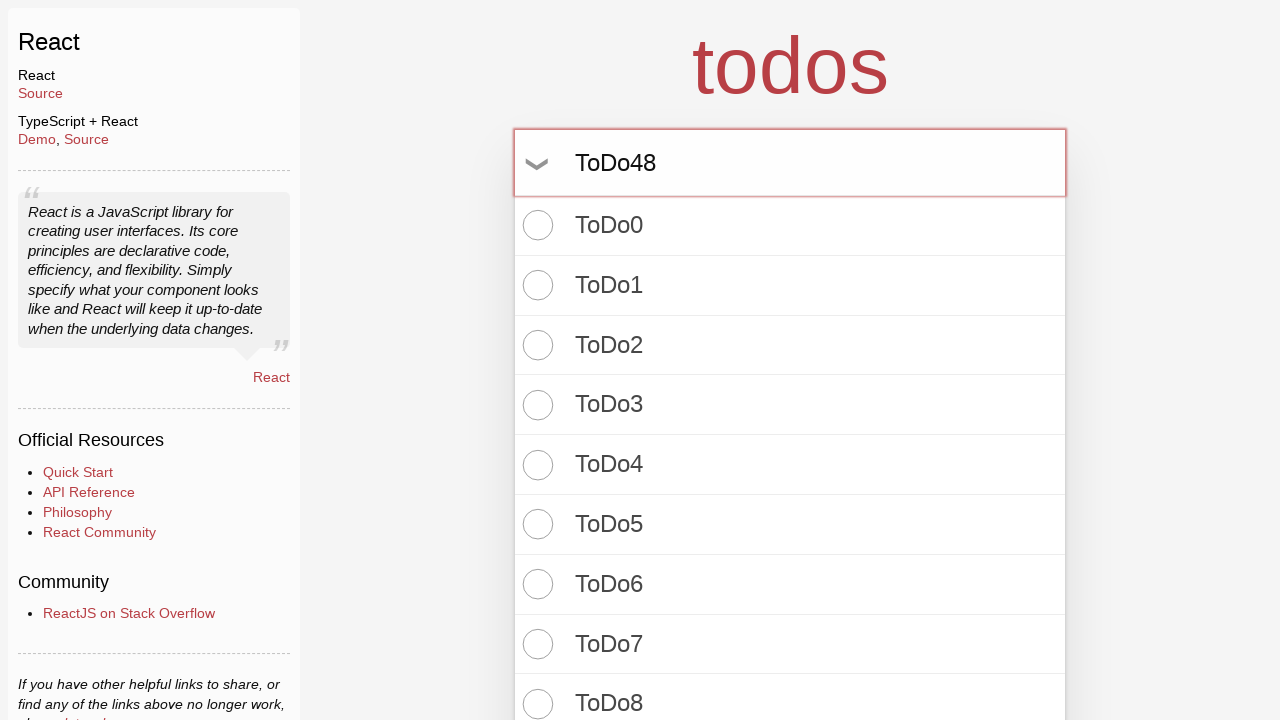

Pressed Enter to create todo item 49 on input.new-todo
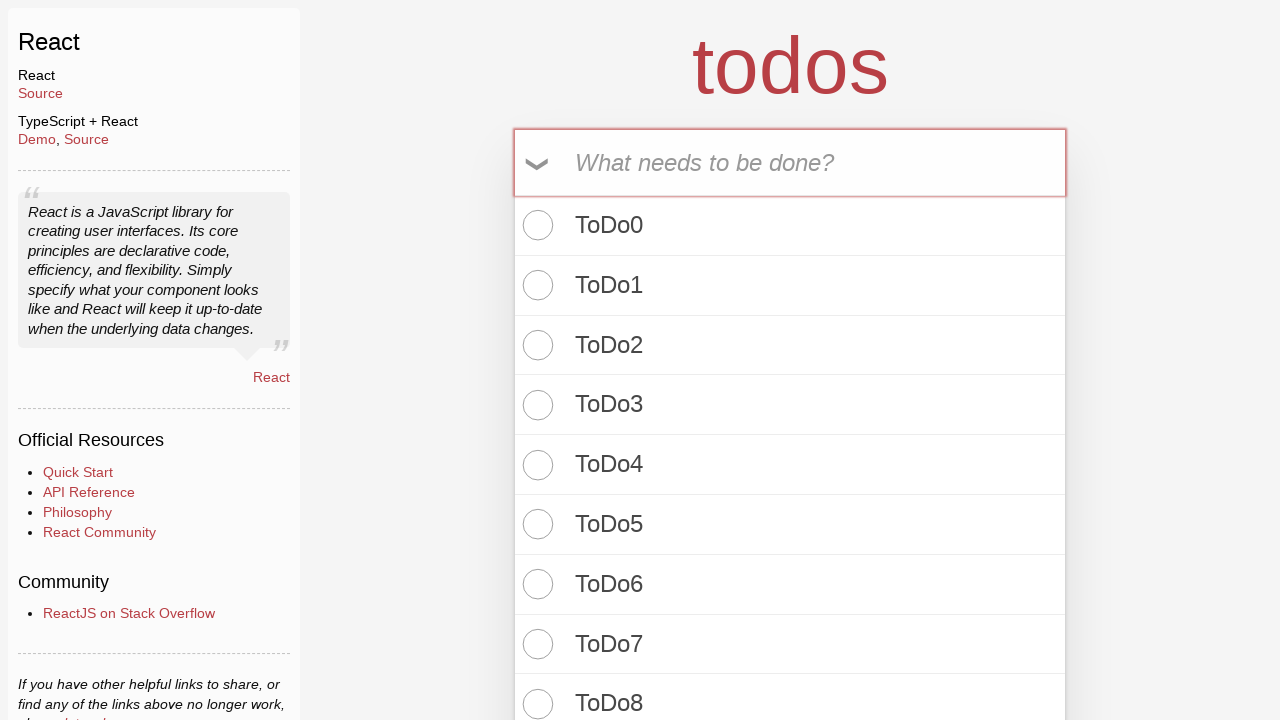

Filled todo input with 'ToDo49' on input.new-todo
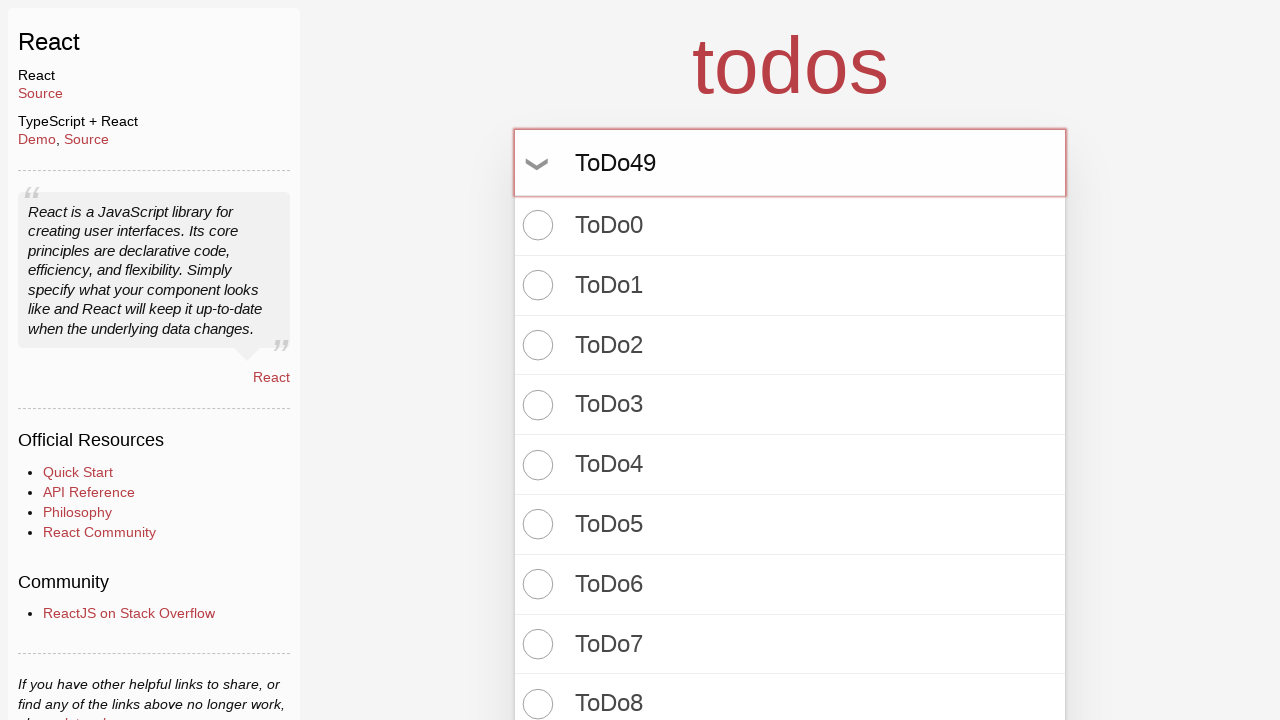

Pressed Enter to create todo item 50 on input.new-todo
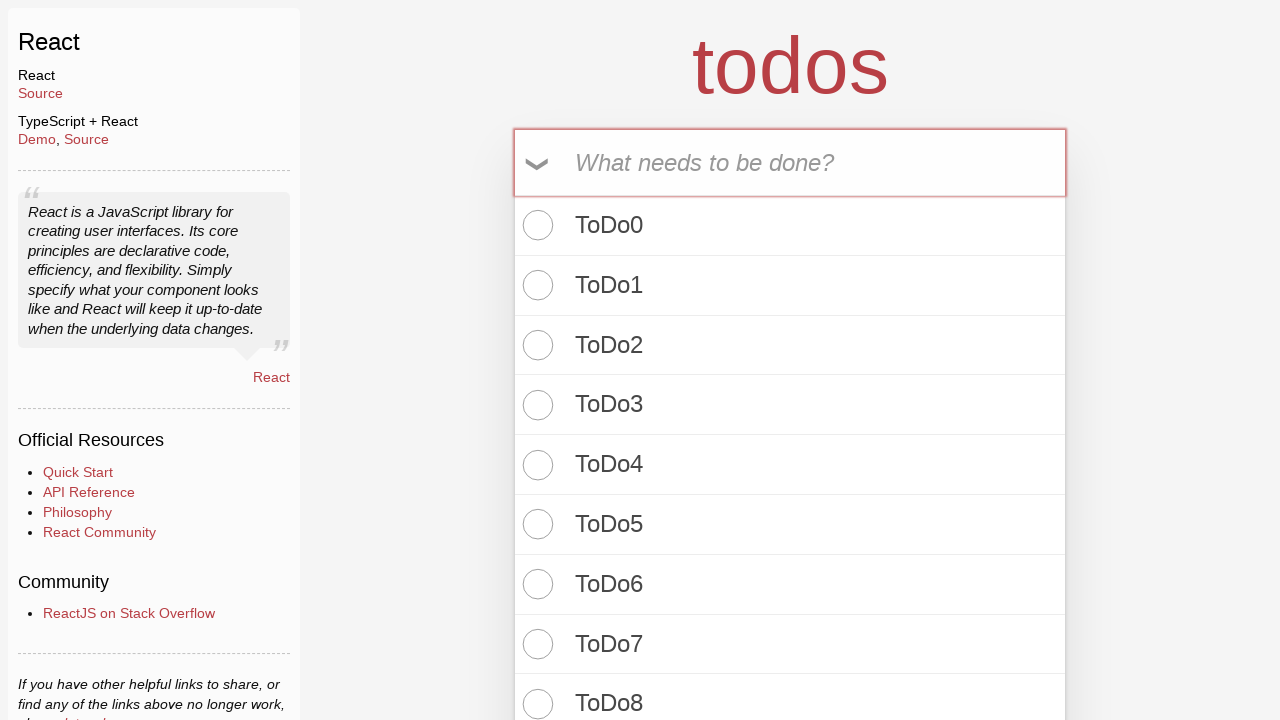

Filled todo input with 'ToDo50' on input.new-todo
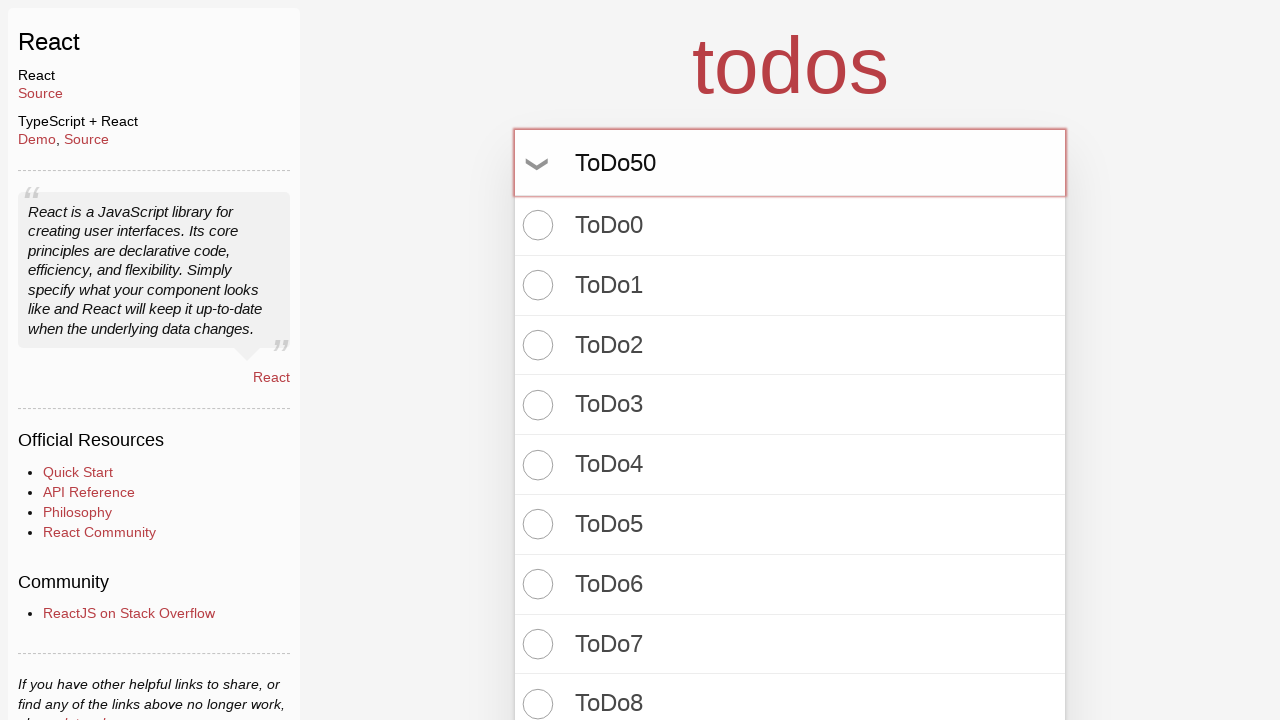

Pressed Enter to create todo item 51 on input.new-todo
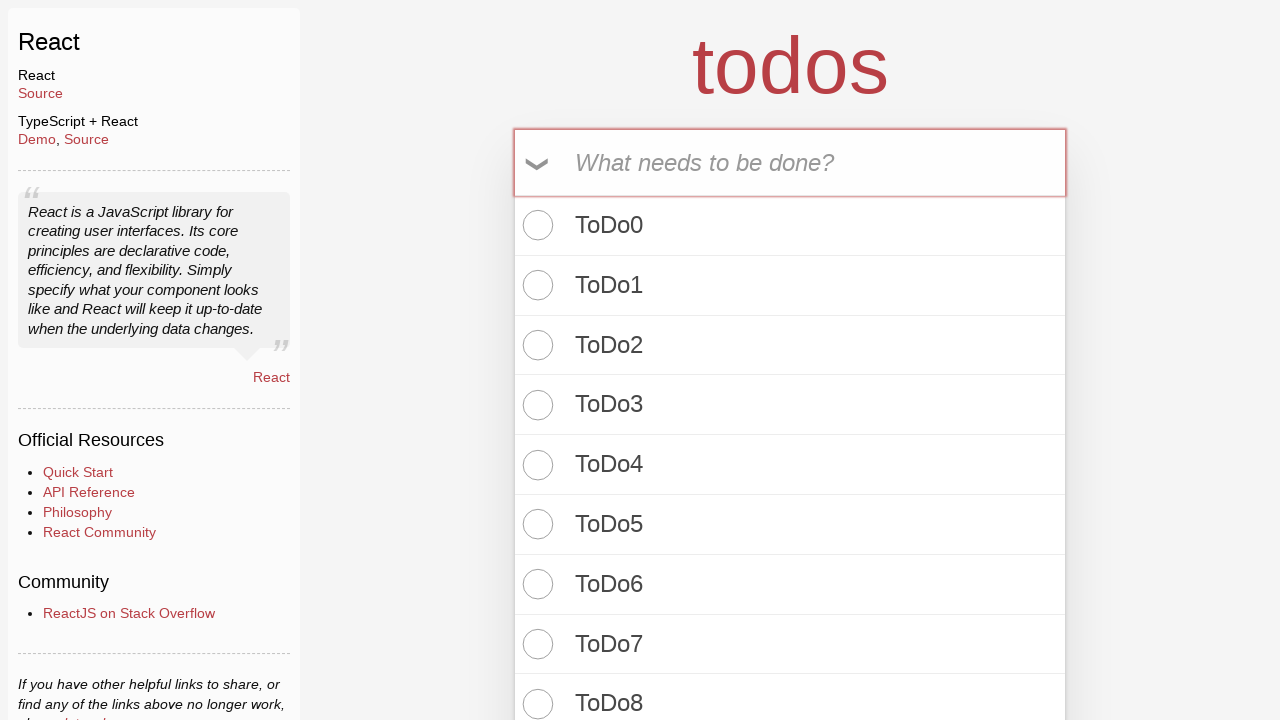

Filled todo input with 'ToDo51' on input.new-todo
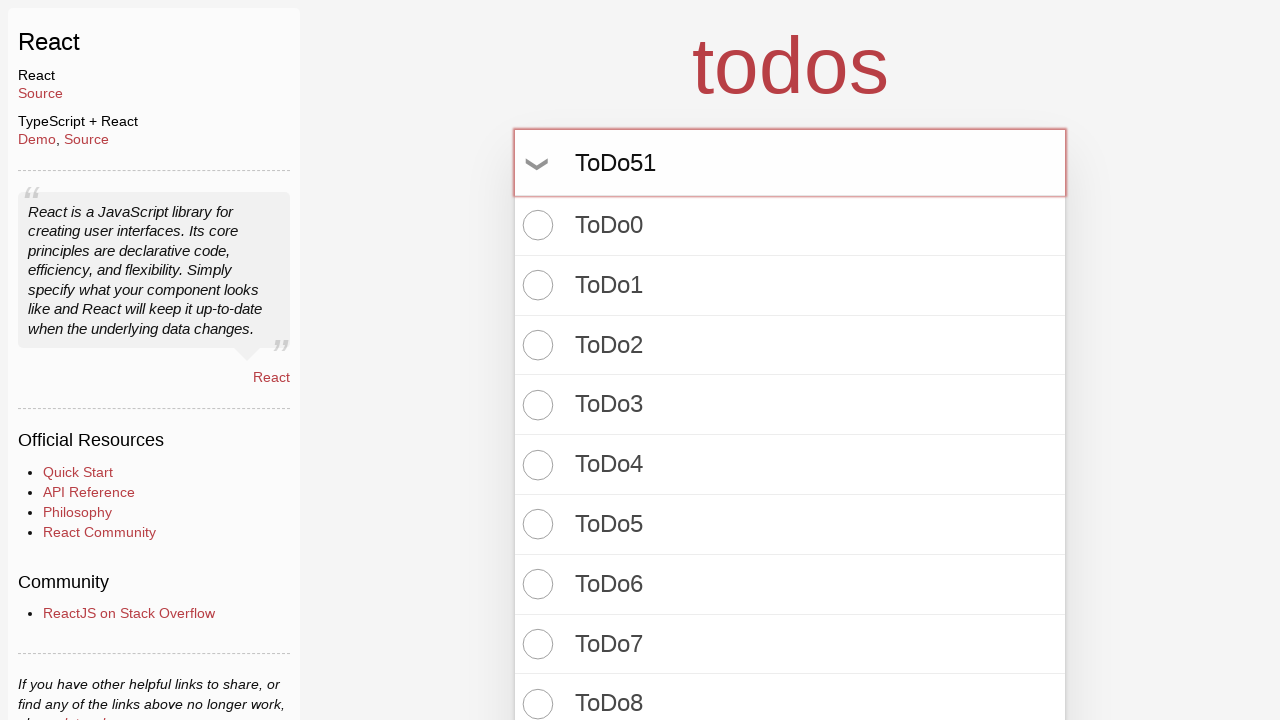

Pressed Enter to create todo item 52 on input.new-todo
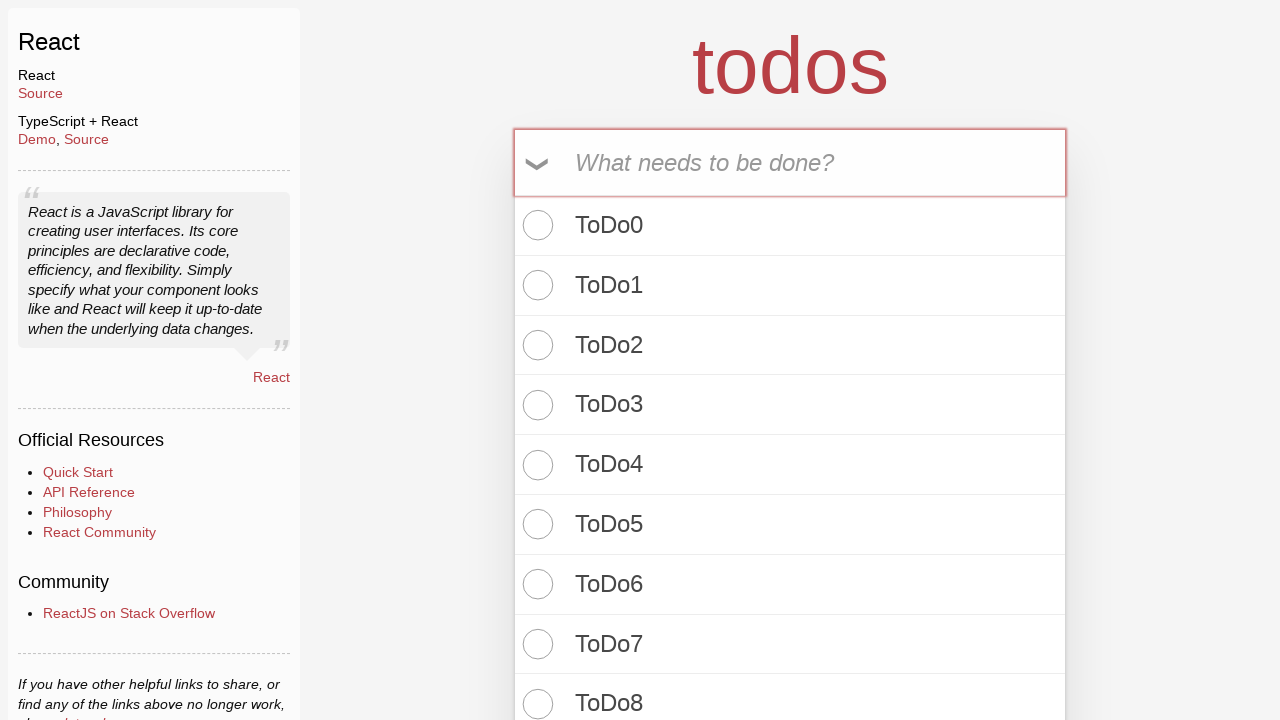

Filled todo input with 'ToDo52' on input.new-todo
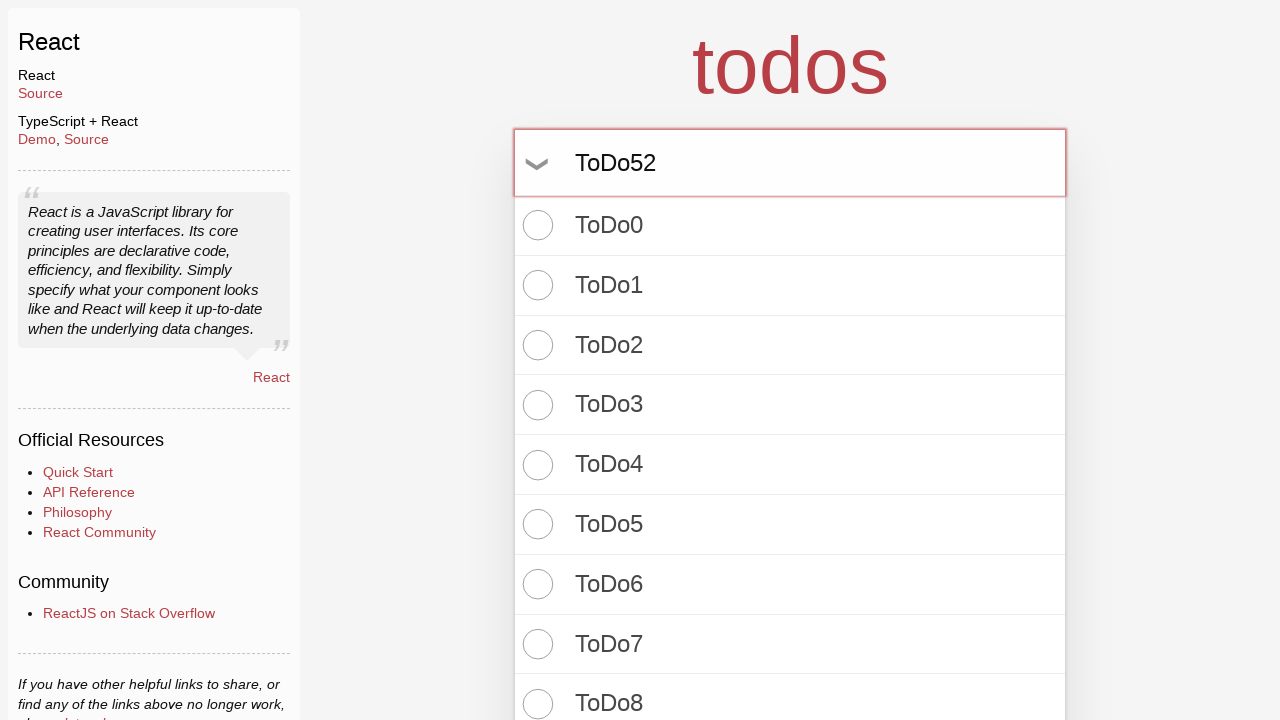

Pressed Enter to create todo item 53 on input.new-todo
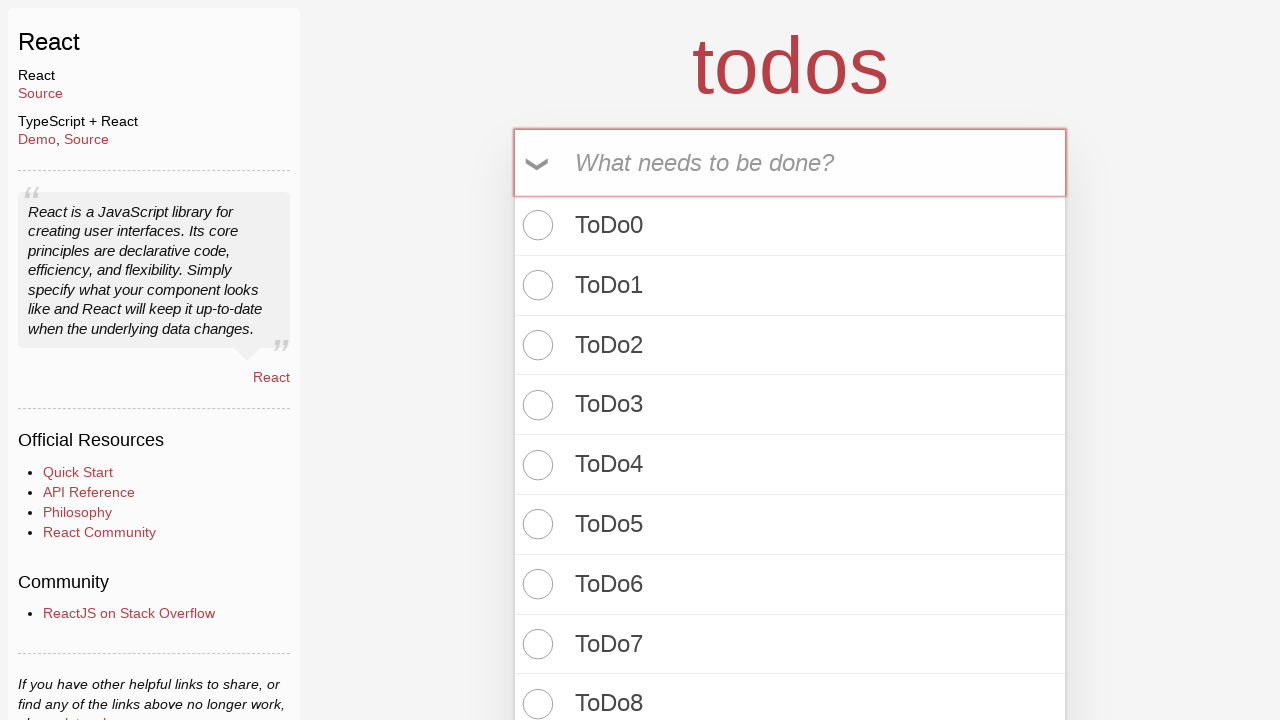

Filled todo input with 'ToDo53' on input.new-todo
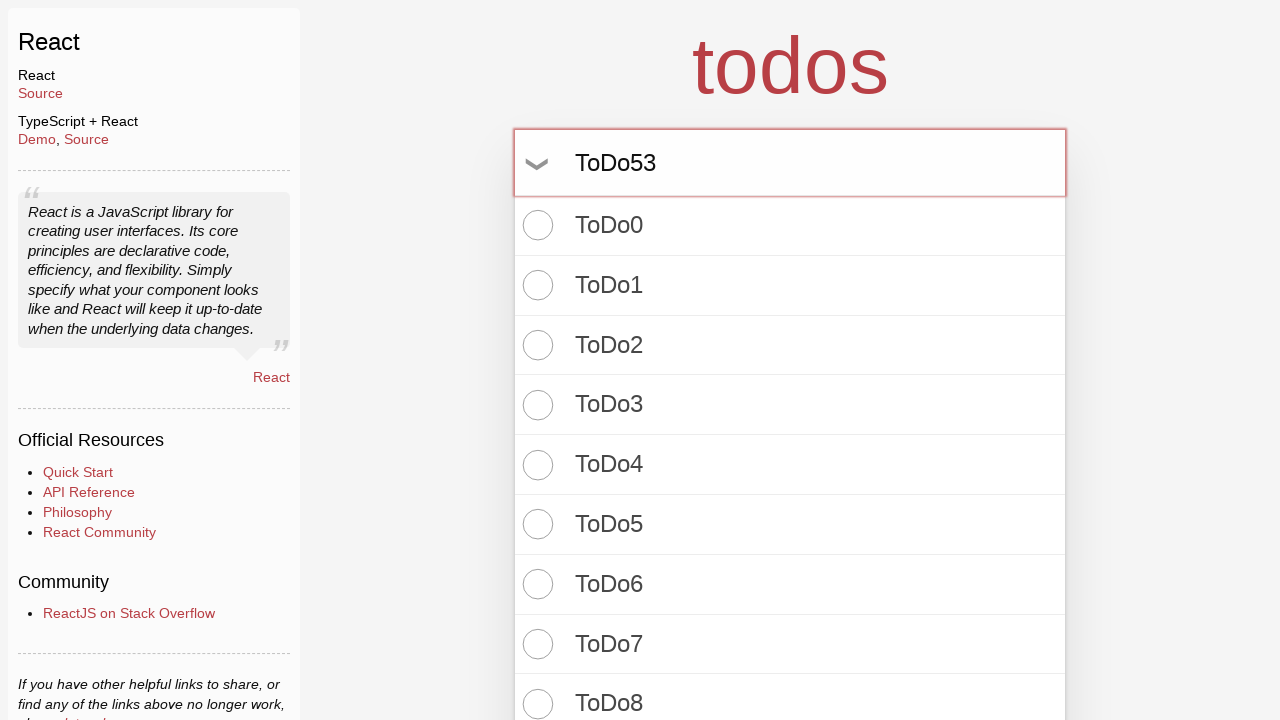

Pressed Enter to create todo item 54 on input.new-todo
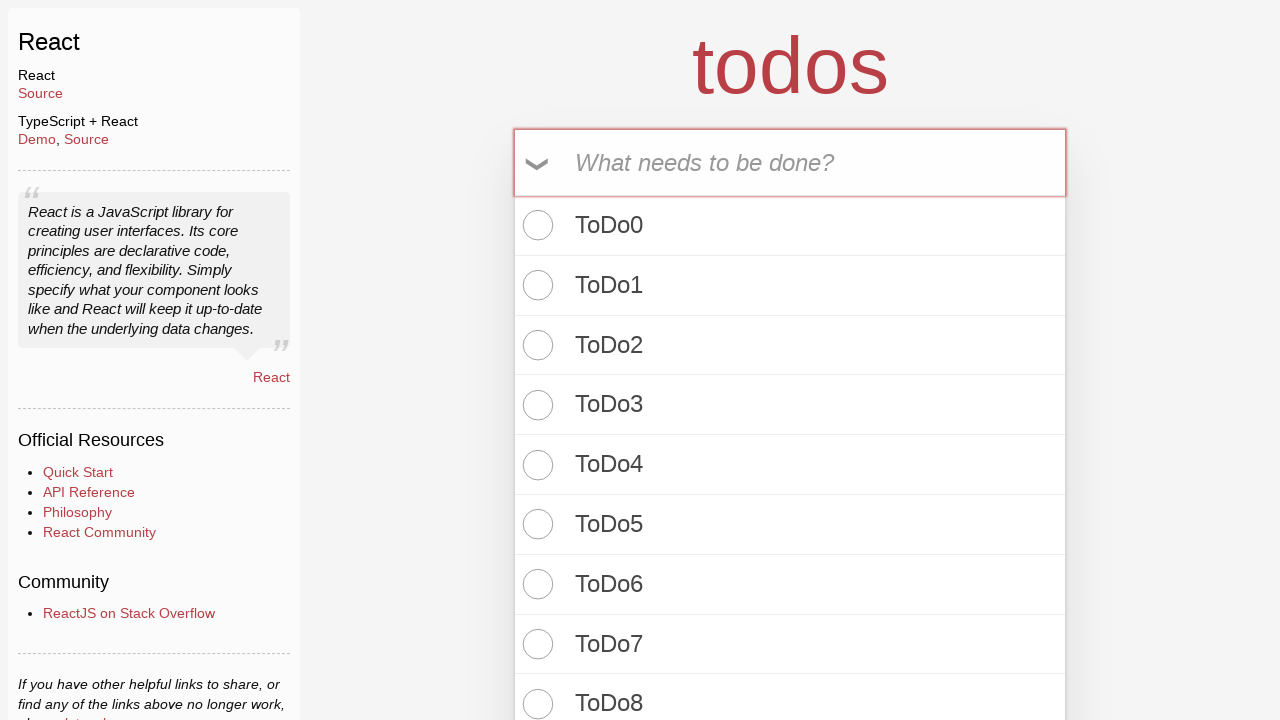

Filled todo input with 'ToDo54' on input.new-todo
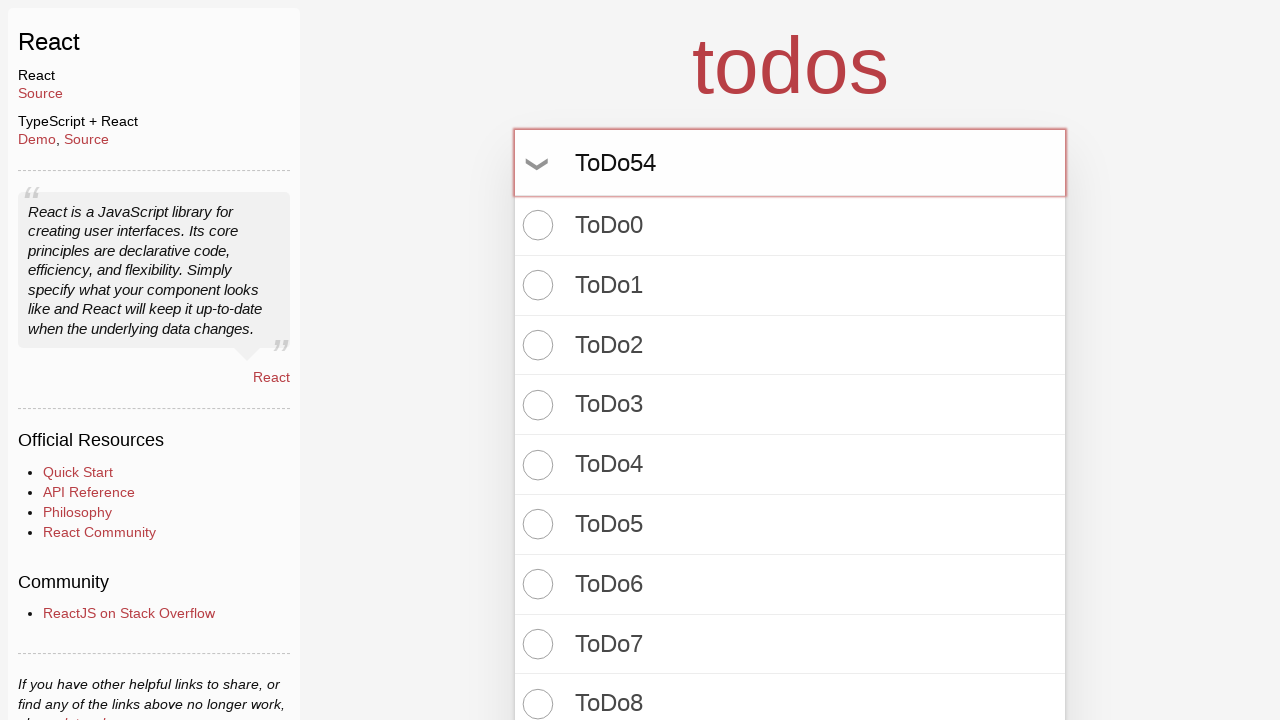

Pressed Enter to create todo item 55 on input.new-todo
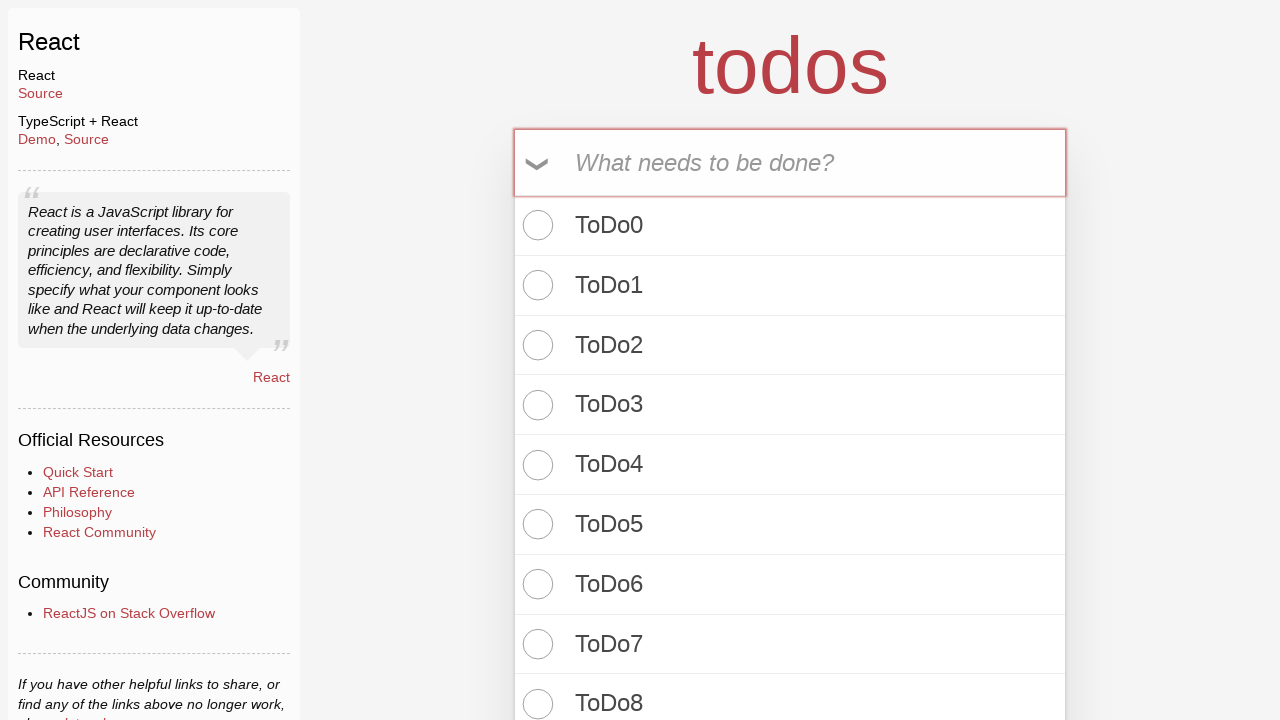

Filled todo input with 'ToDo55' on input.new-todo
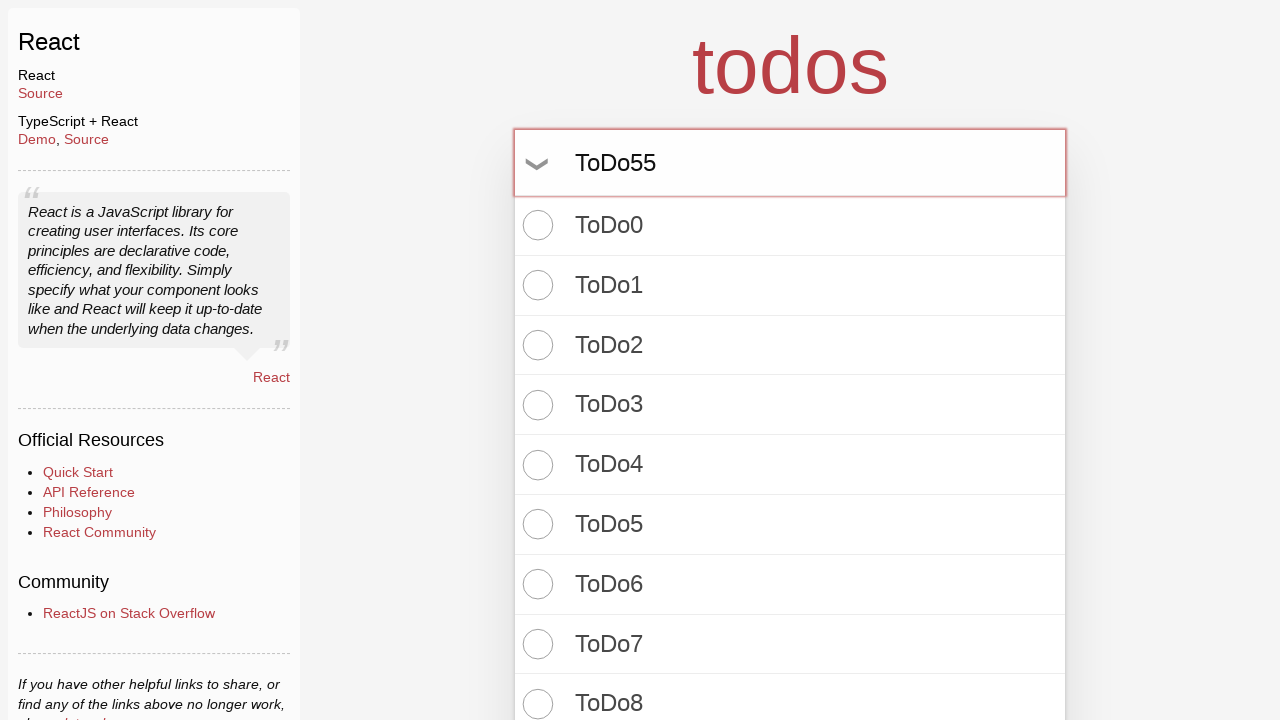

Pressed Enter to create todo item 56 on input.new-todo
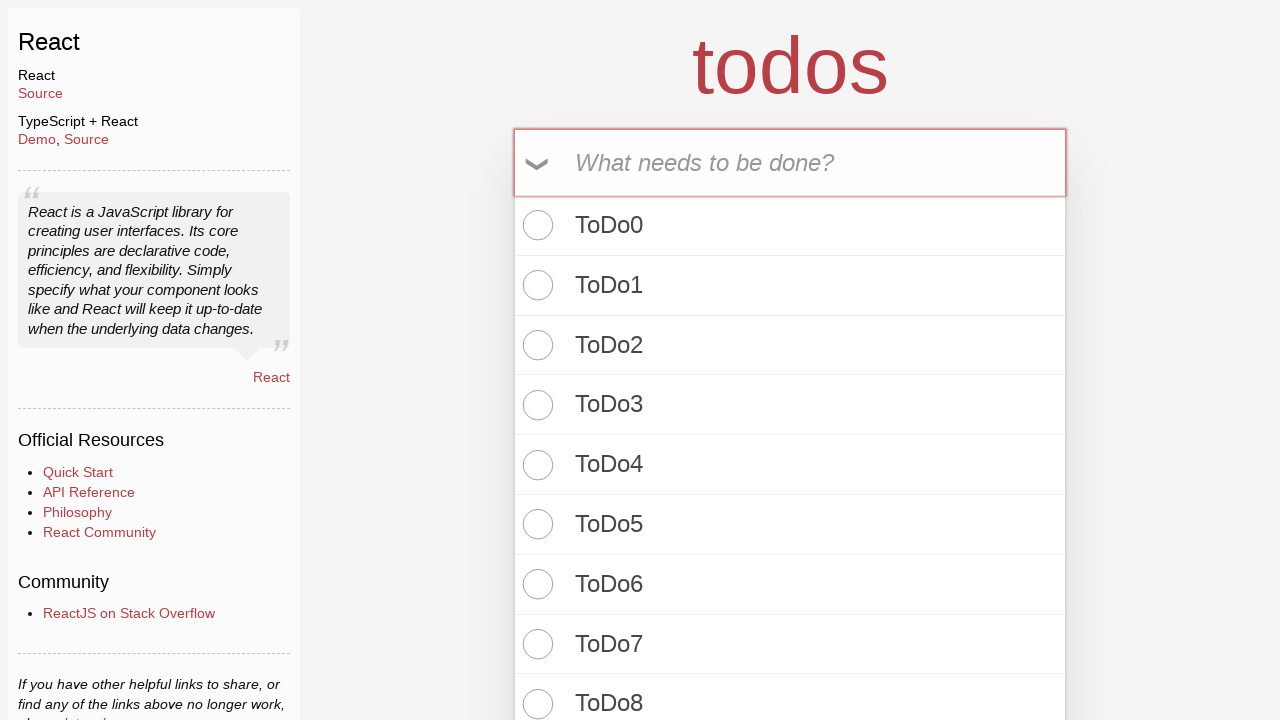

Filled todo input with 'ToDo56' on input.new-todo
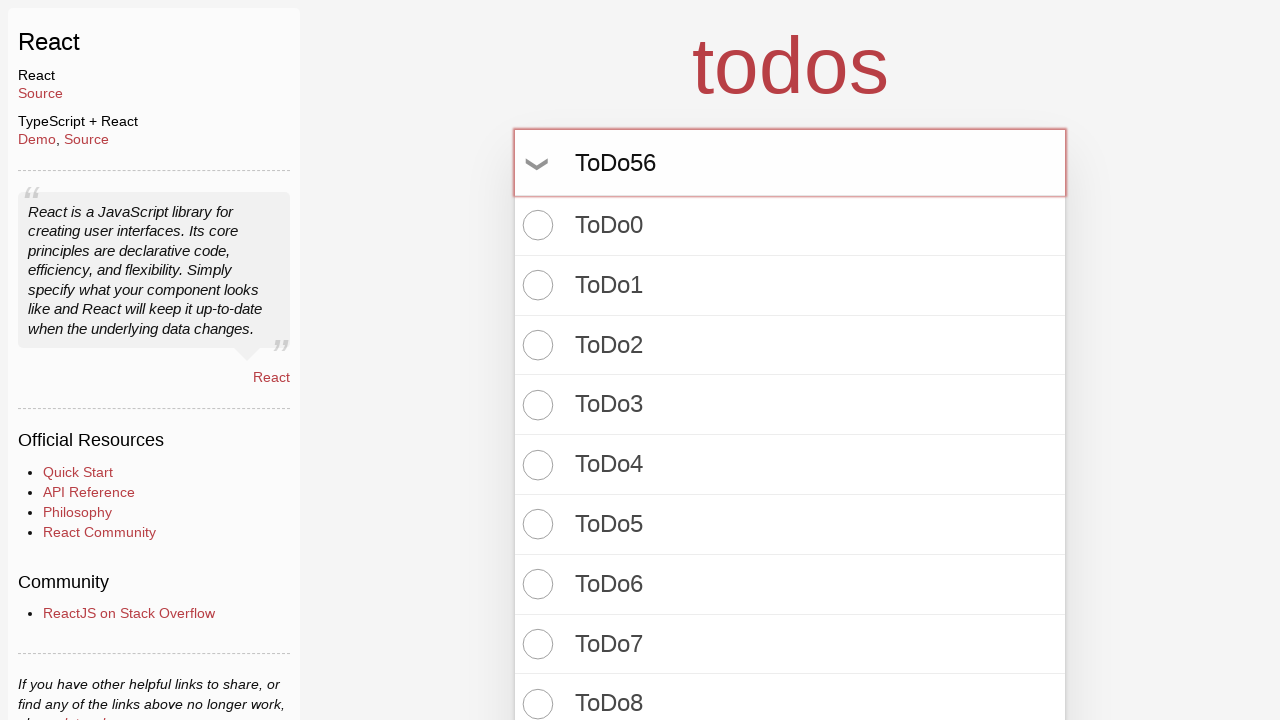

Pressed Enter to create todo item 57 on input.new-todo
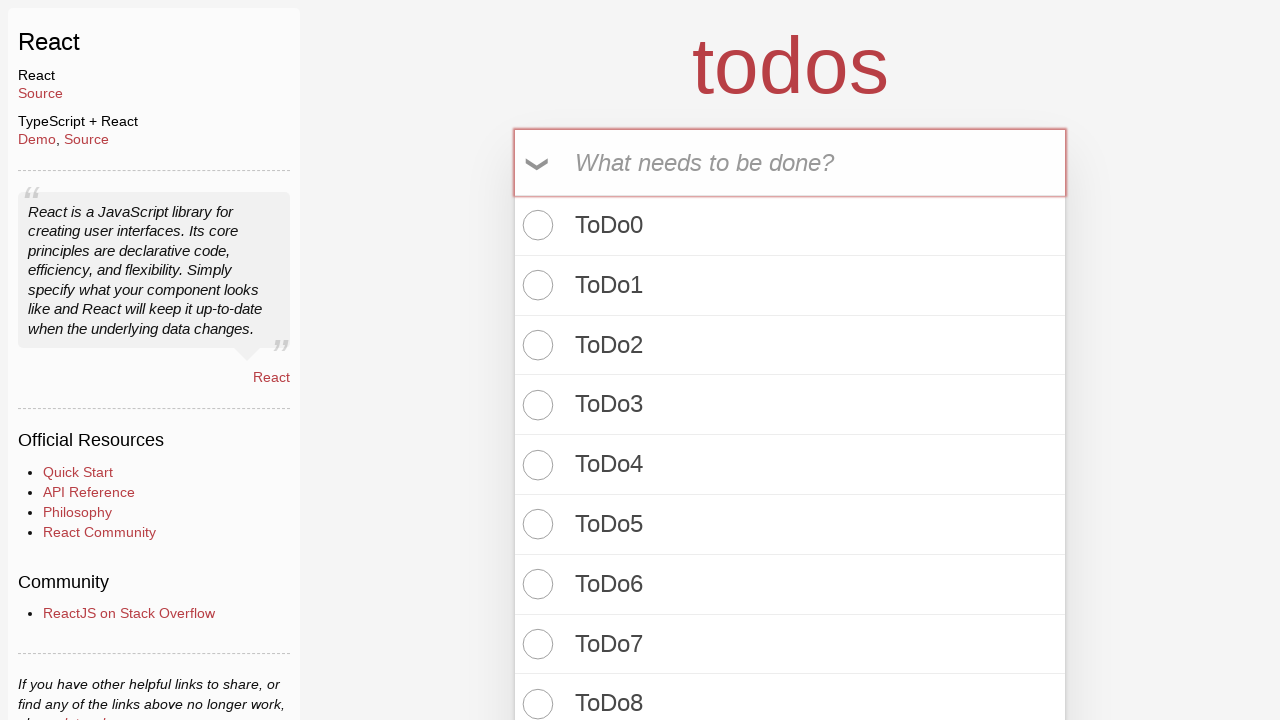

Filled todo input with 'ToDo57' on input.new-todo
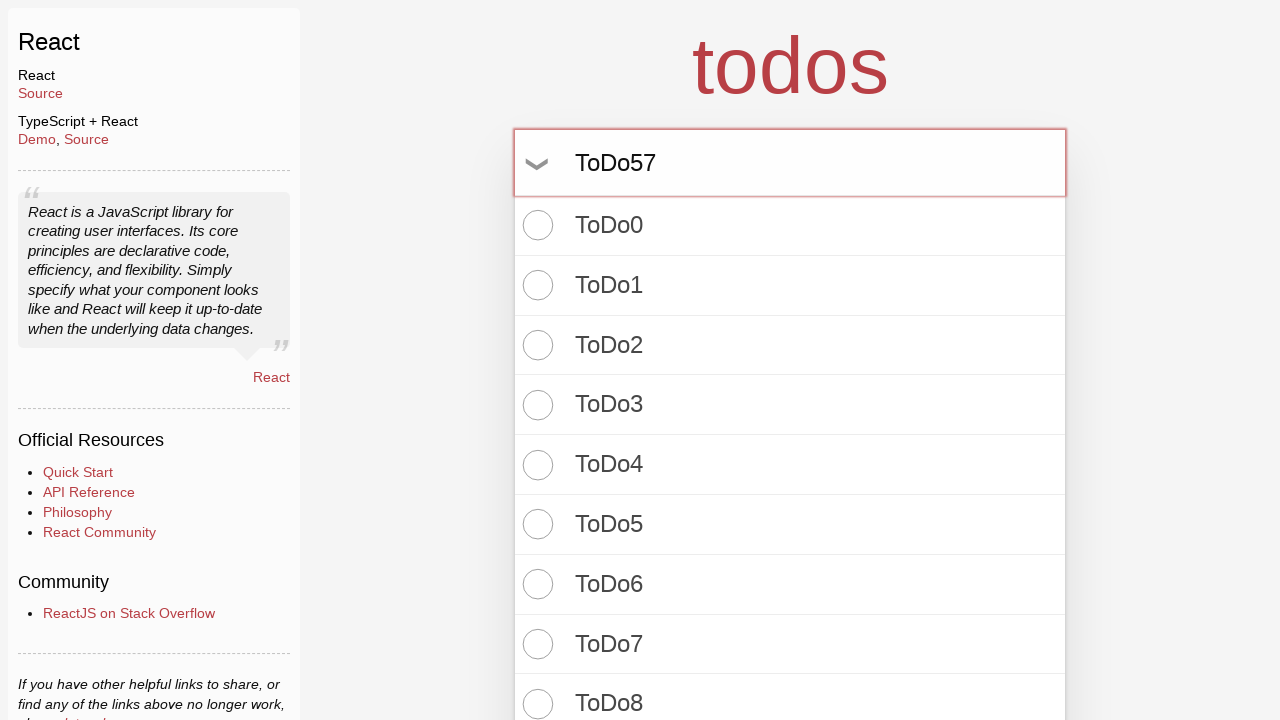

Pressed Enter to create todo item 58 on input.new-todo
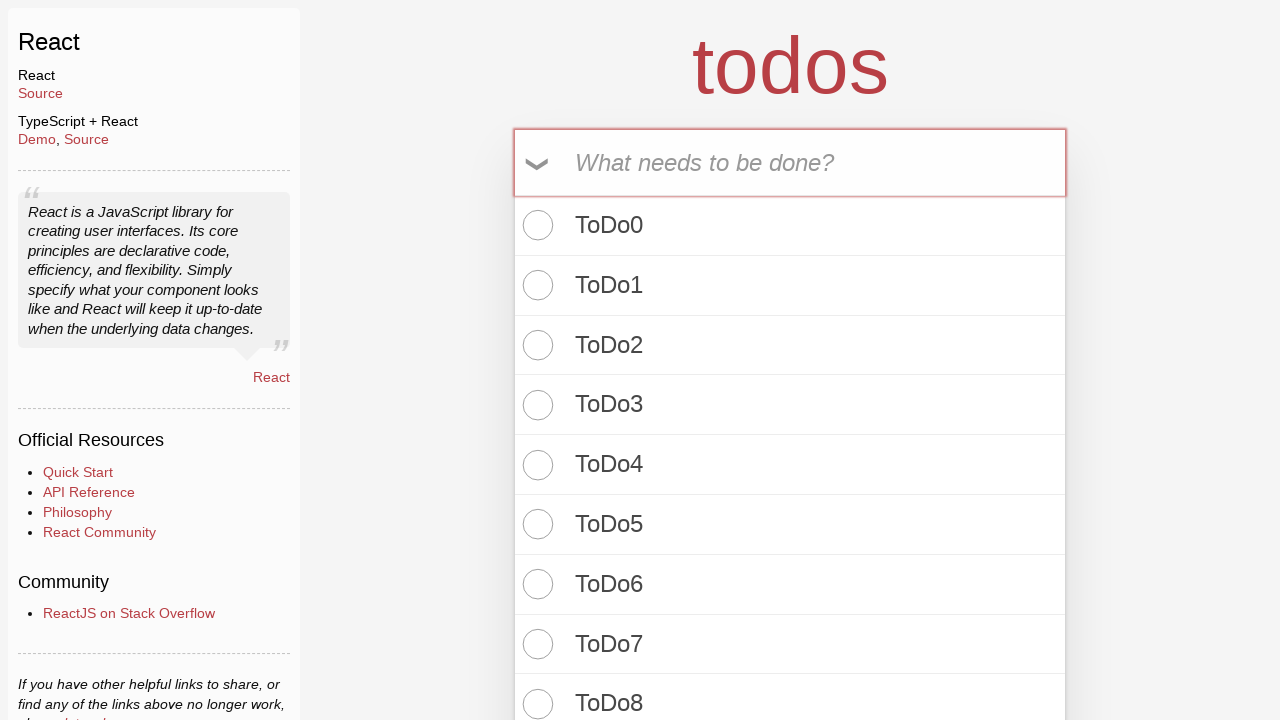

Filled todo input with 'ToDo58' on input.new-todo
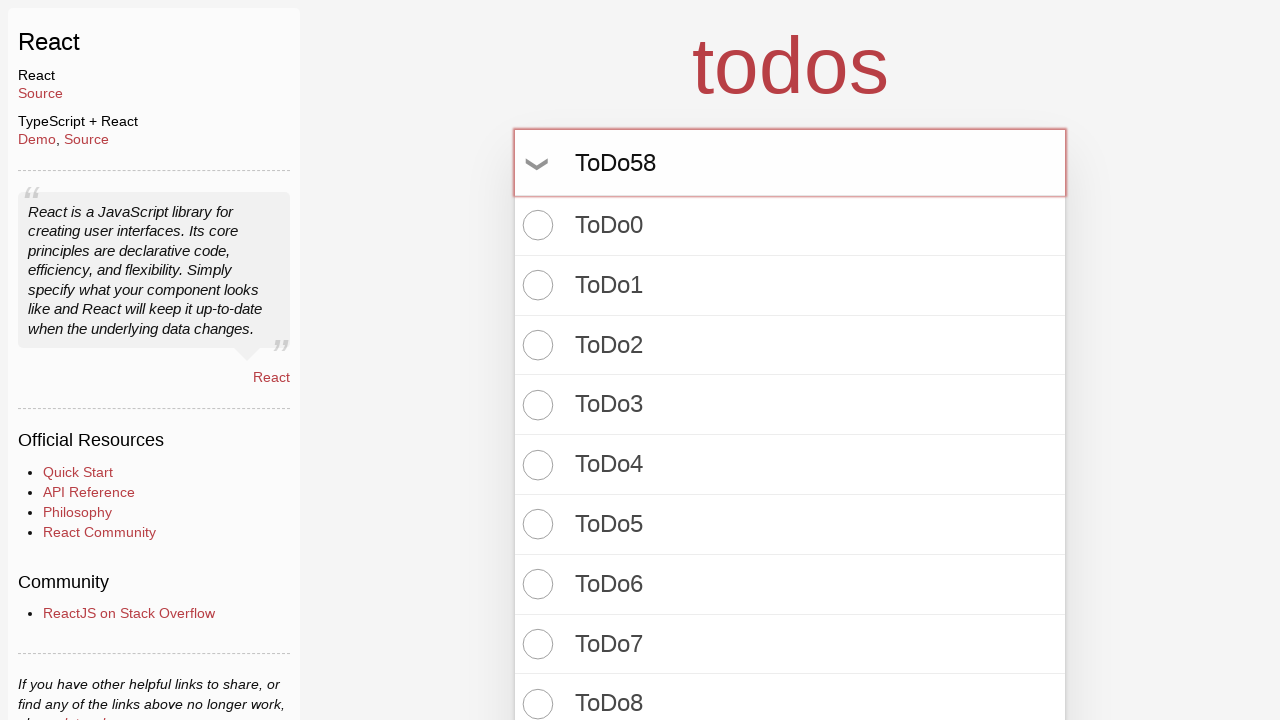

Pressed Enter to create todo item 59 on input.new-todo
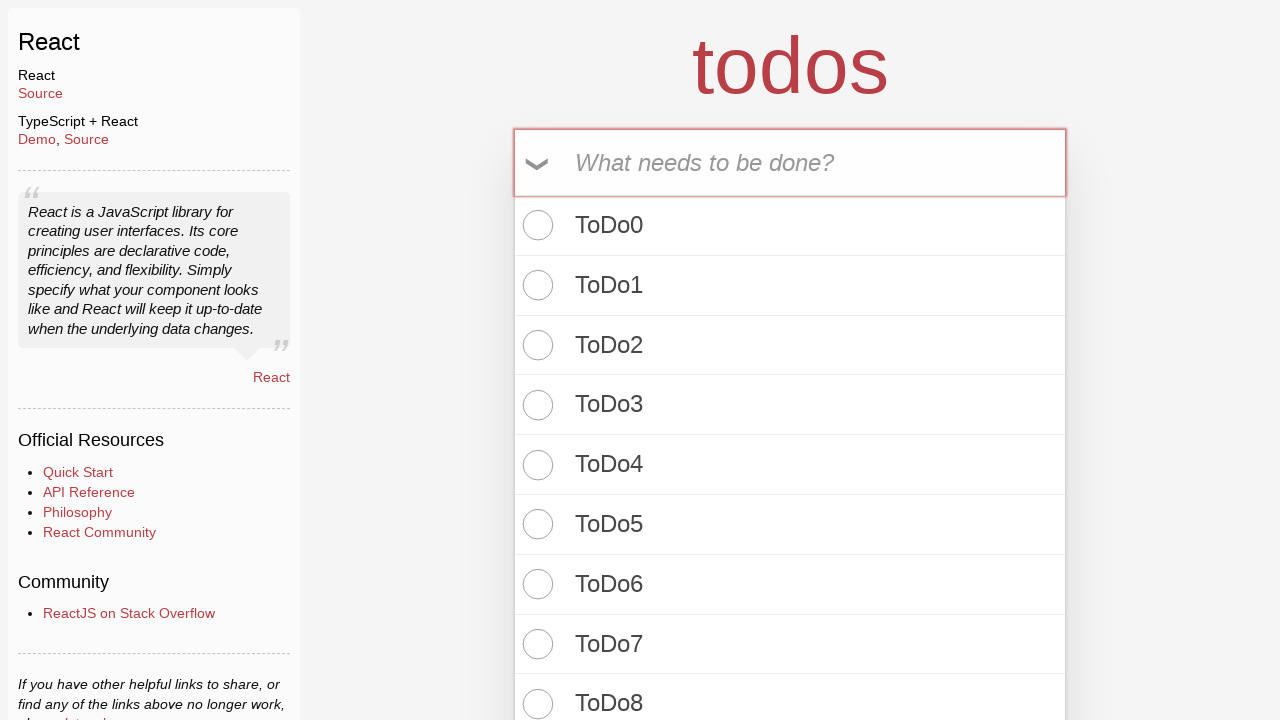

Filled todo input with 'ToDo59' on input.new-todo
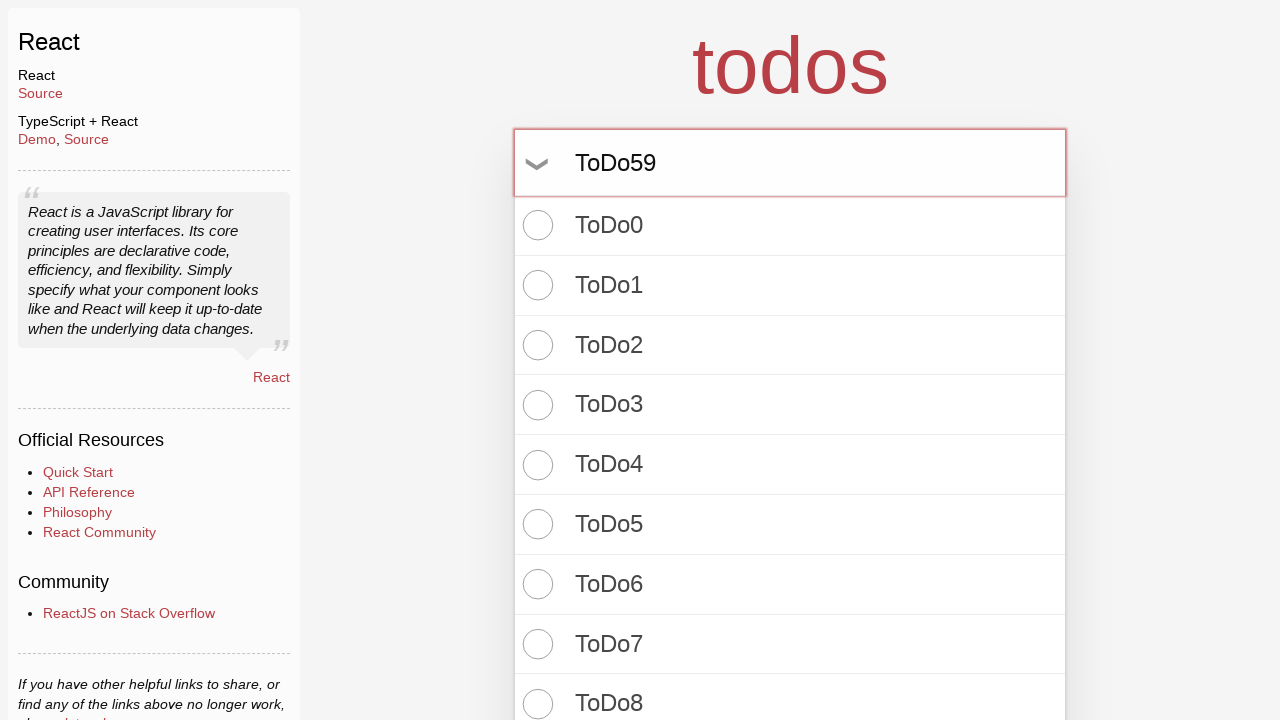

Pressed Enter to create todo item 60 on input.new-todo
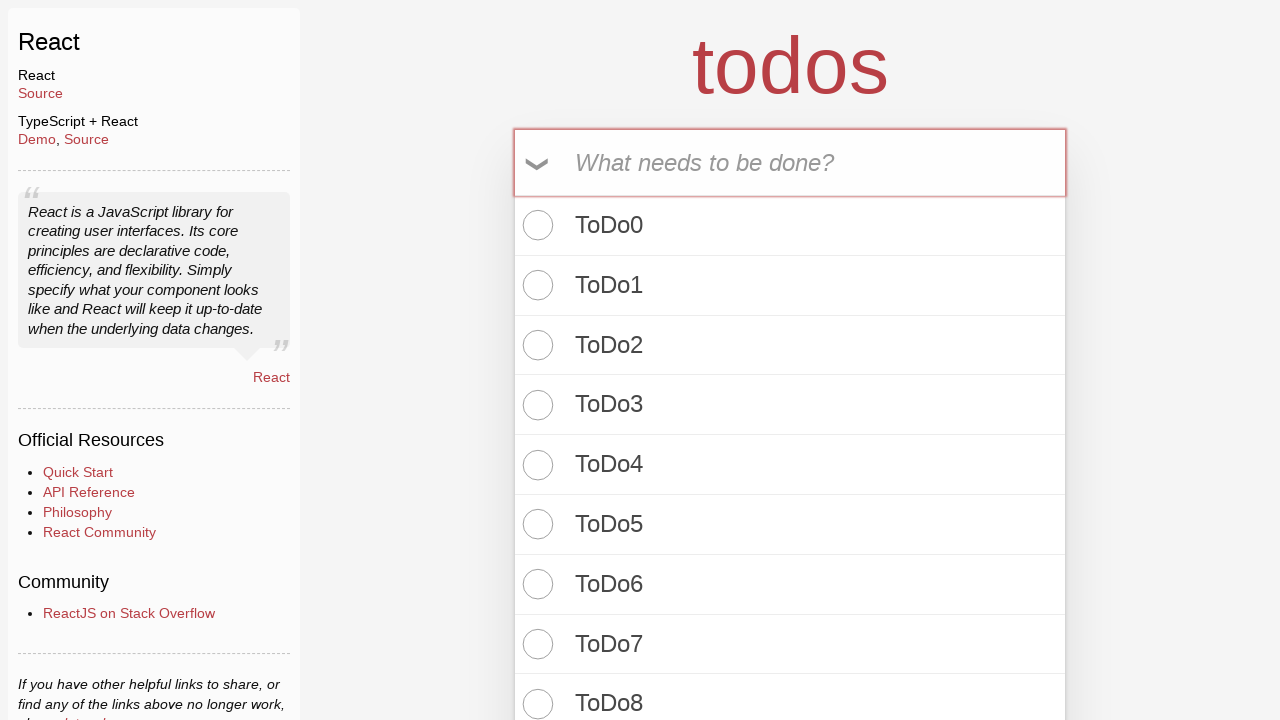

Filled todo input with 'ToDo60' on input.new-todo
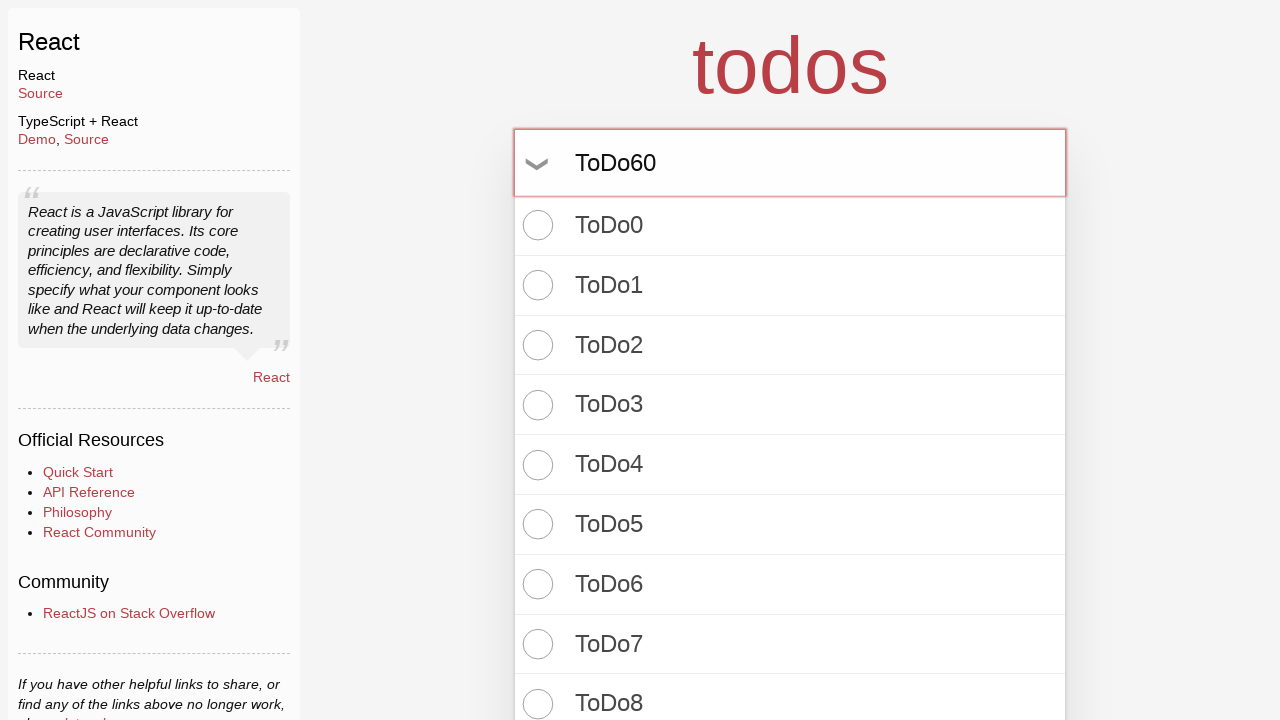

Pressed Enter to create todo item 61 on input.new-todo
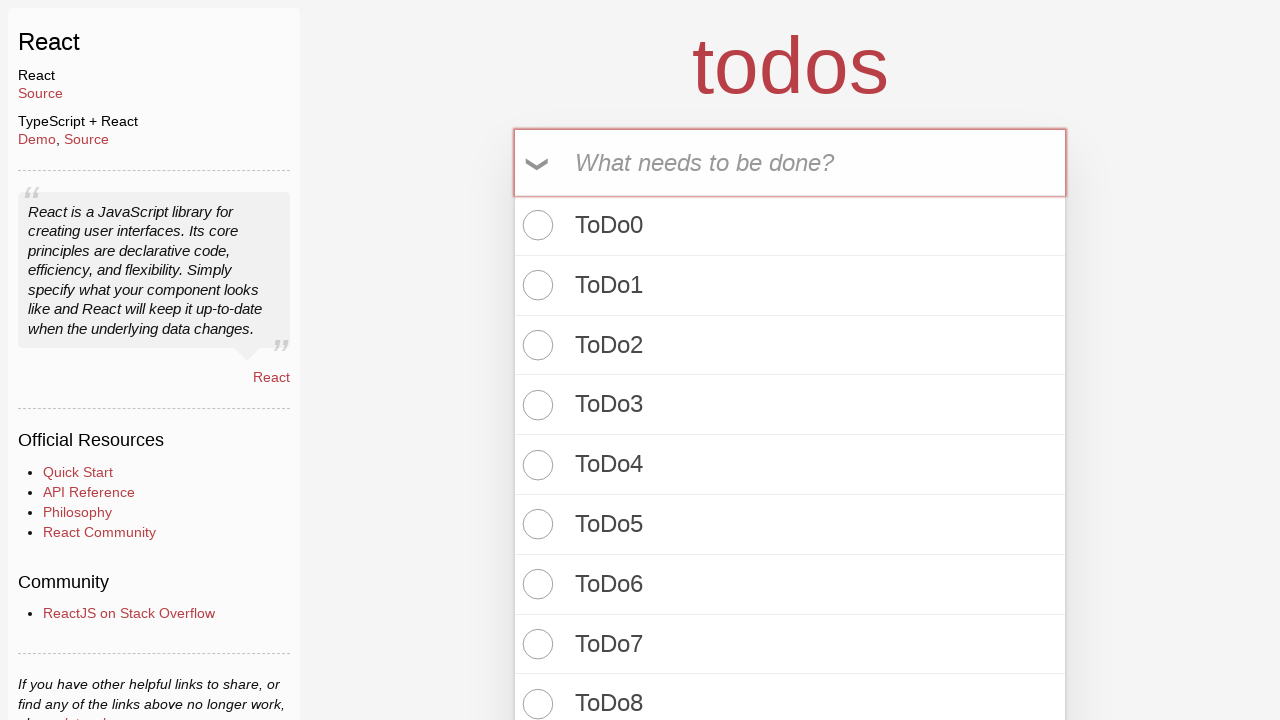

Filled todo input with 'ToDo61' on input.new-todo
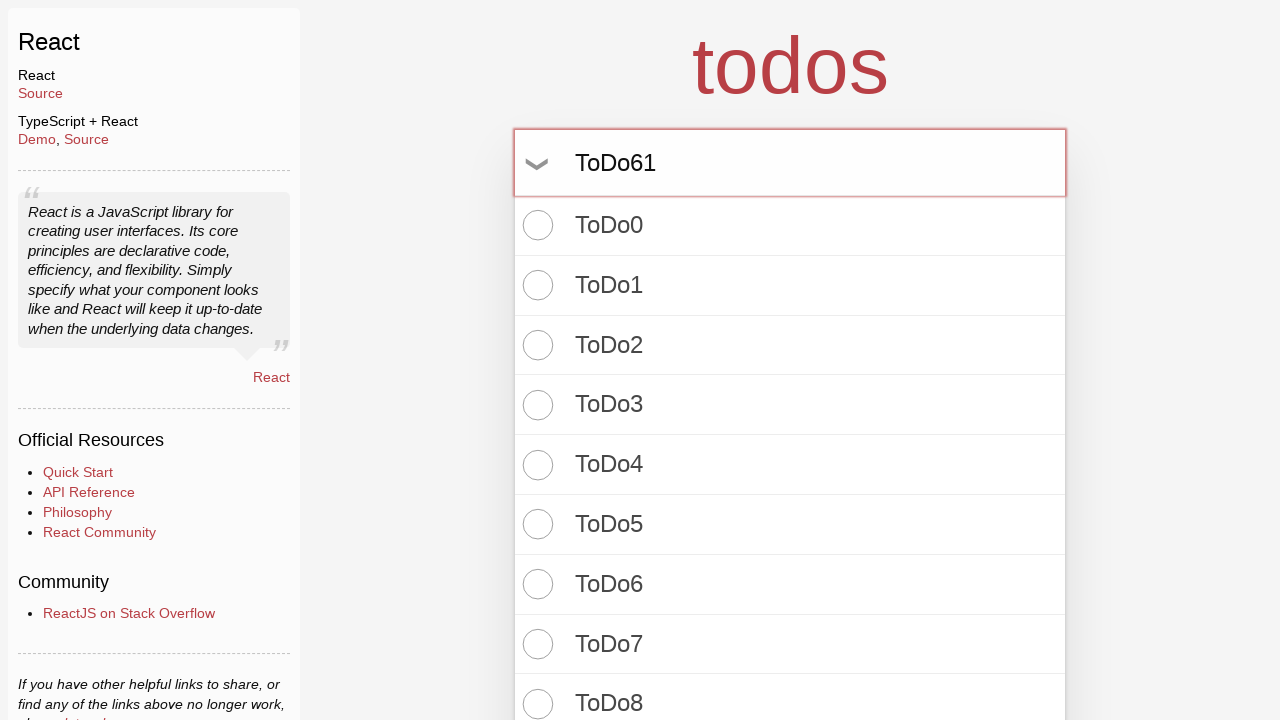

Pressed Enter to create todo item 62 on input.new-todo
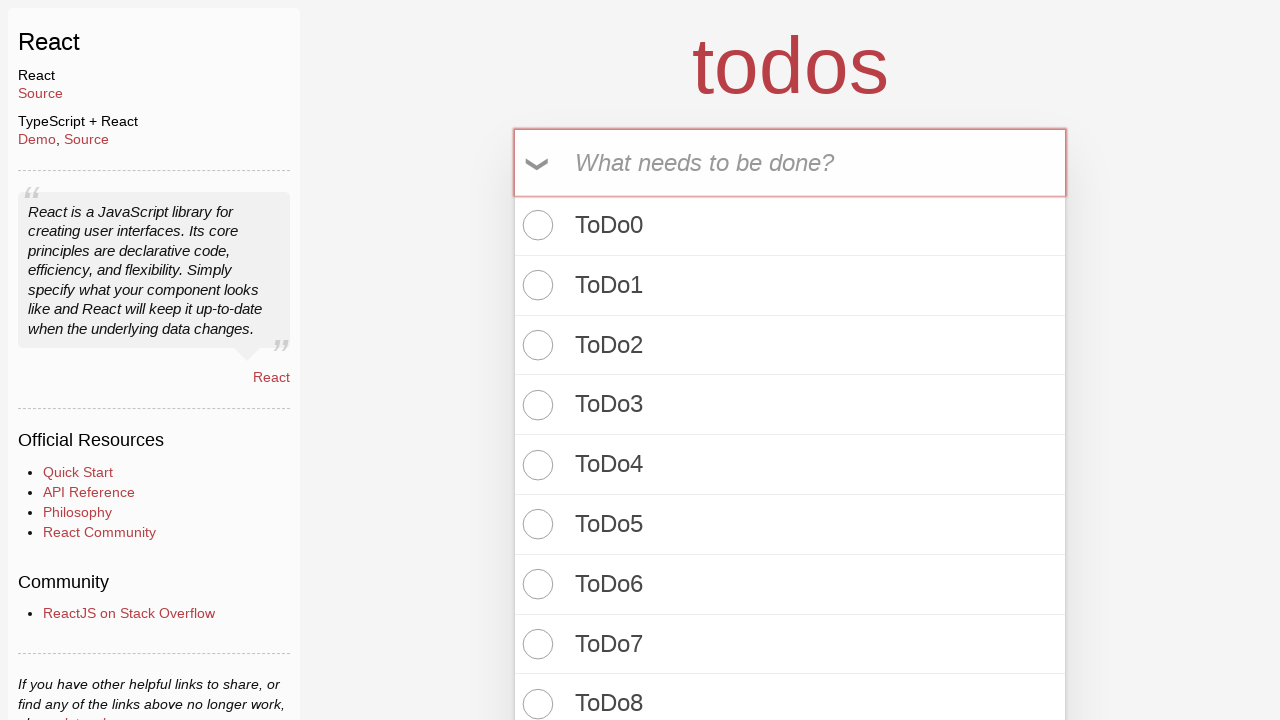

Filled todo input with 'ToDo62' on input.new-todo
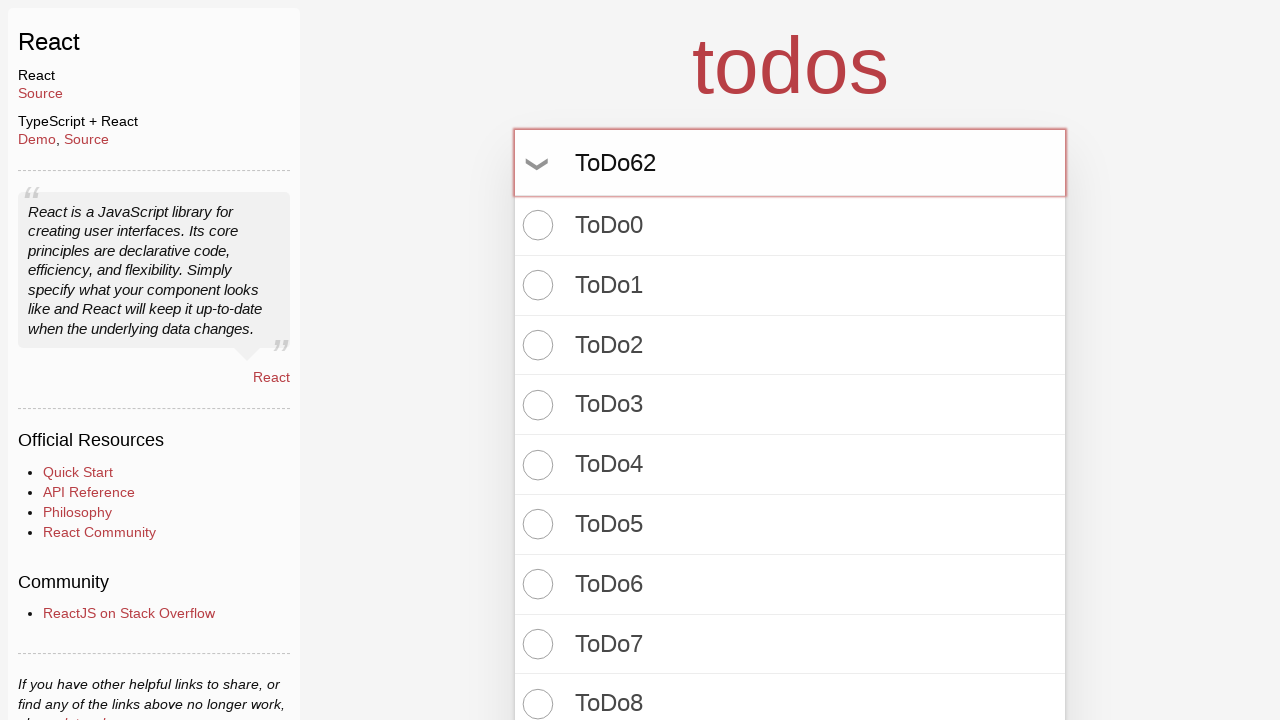

Pressed Enter to create todo item 63 on input.new-todo
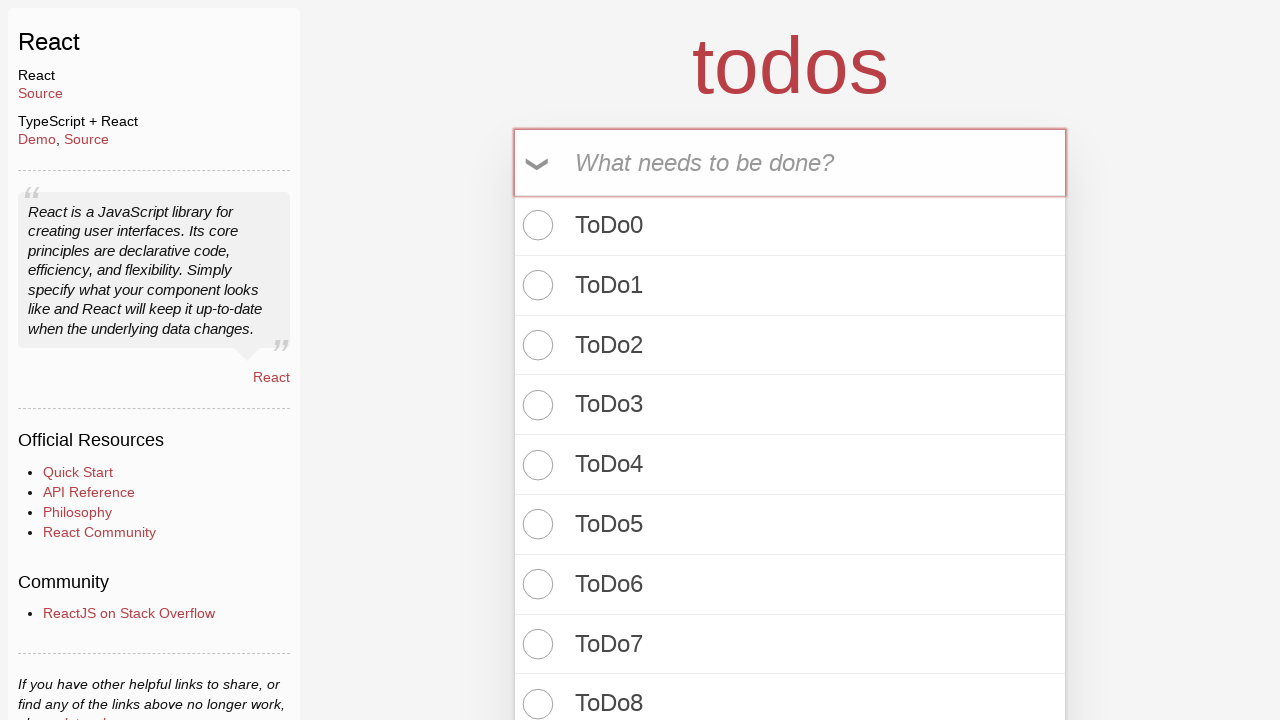

Filled todo input with 'ToDo63' on input.new-todo
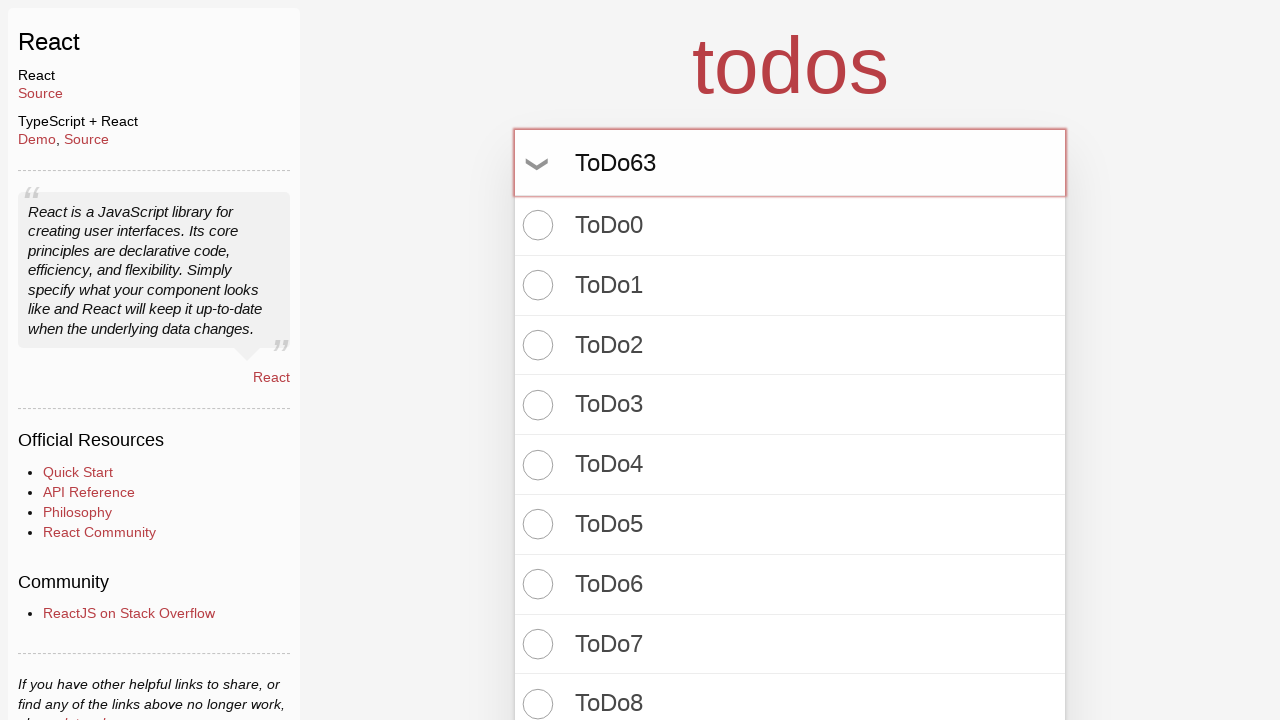

Pressed Enter to create todo item 64 on input.new-todo
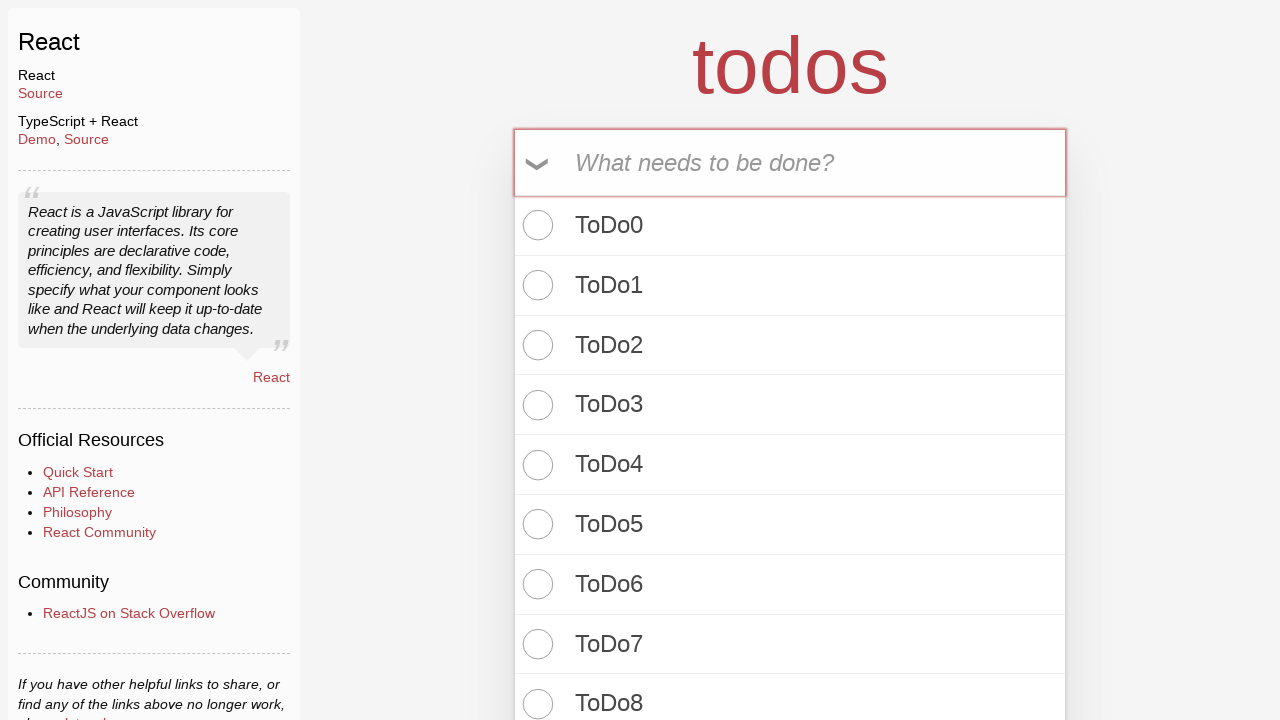

Filled todo input with 'ToDo64' on input.new-todo
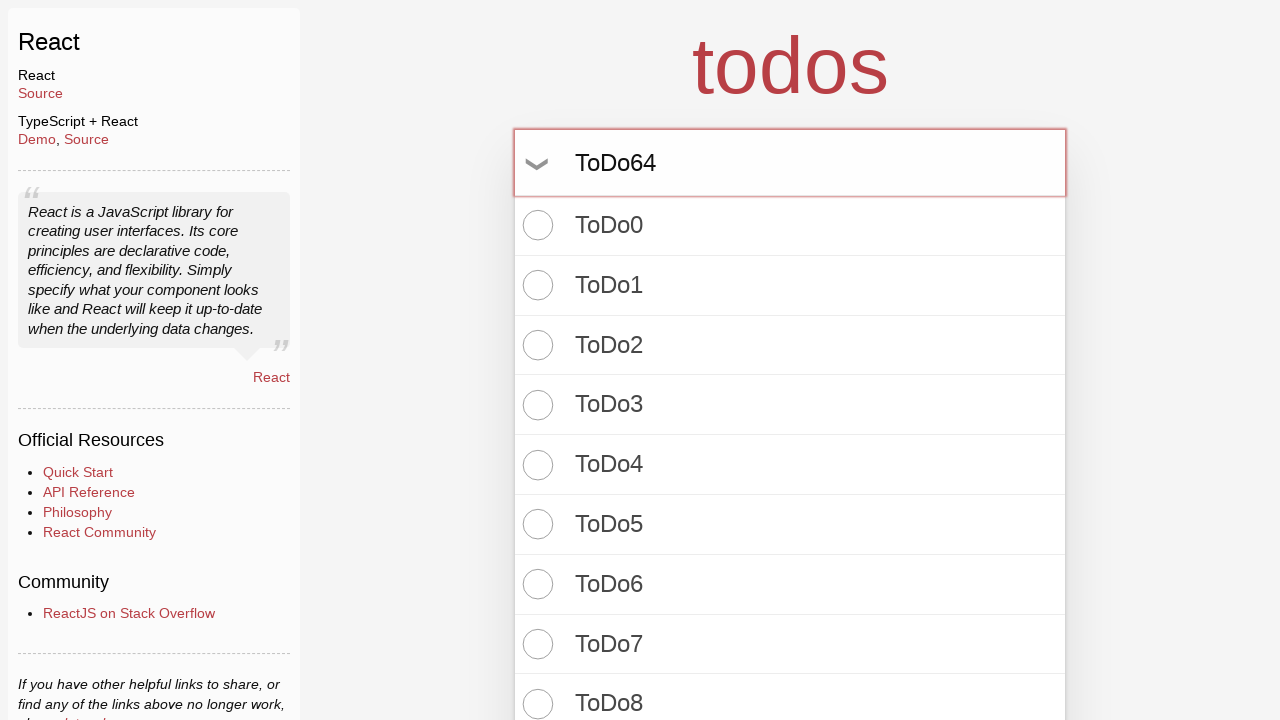

Pressed Enter to create todo item 65 on input.new-todo
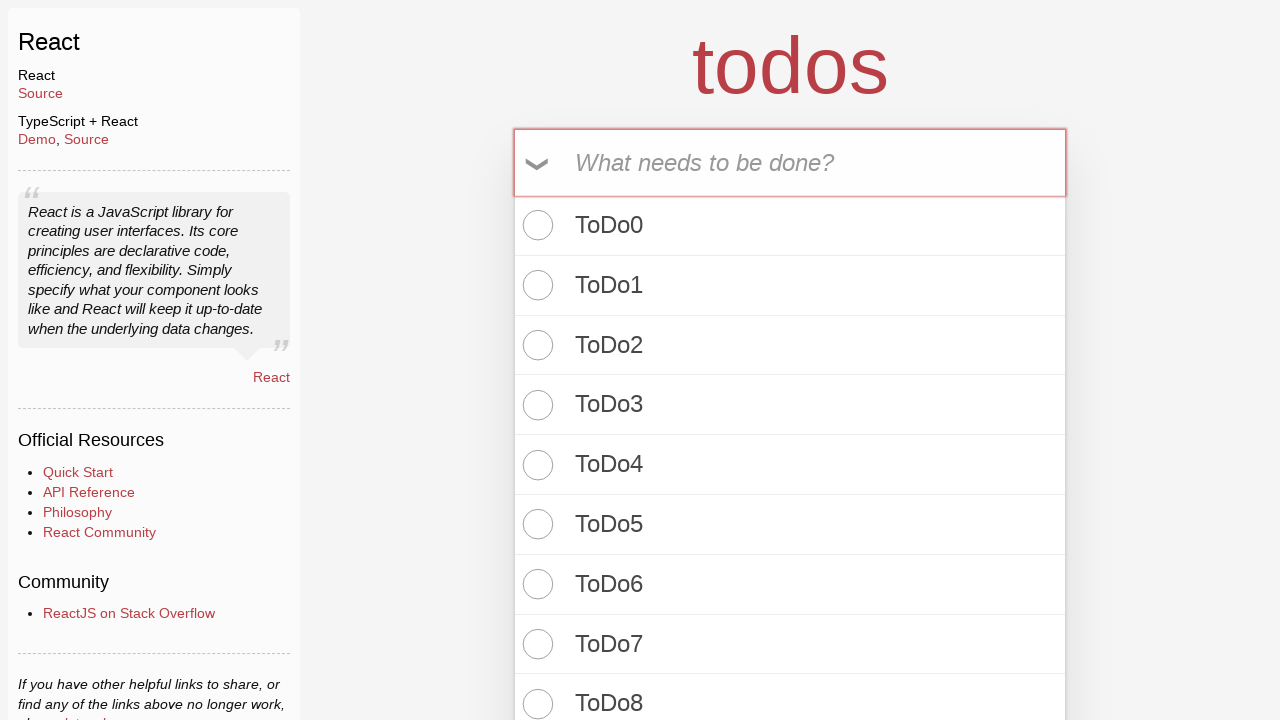

Filled todo input with 'ToDo65' on input.new-todo
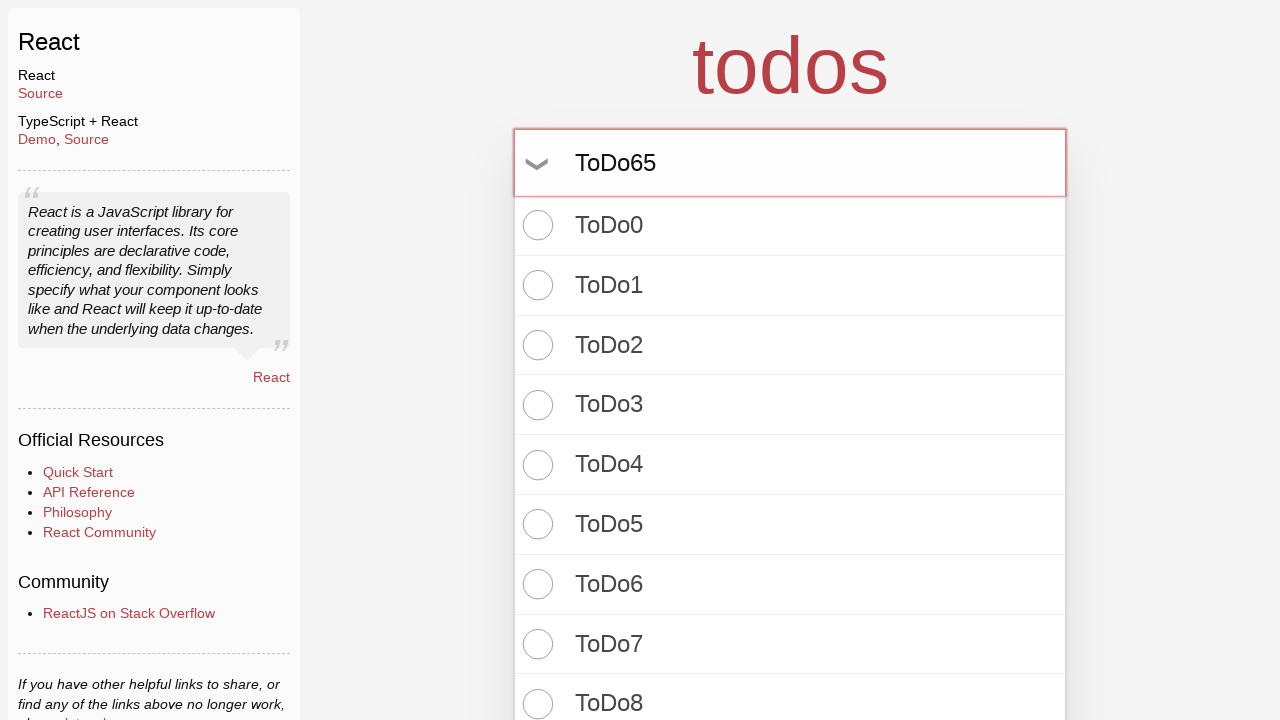

Pressed Enter to create todo item 66 on input.new-todo
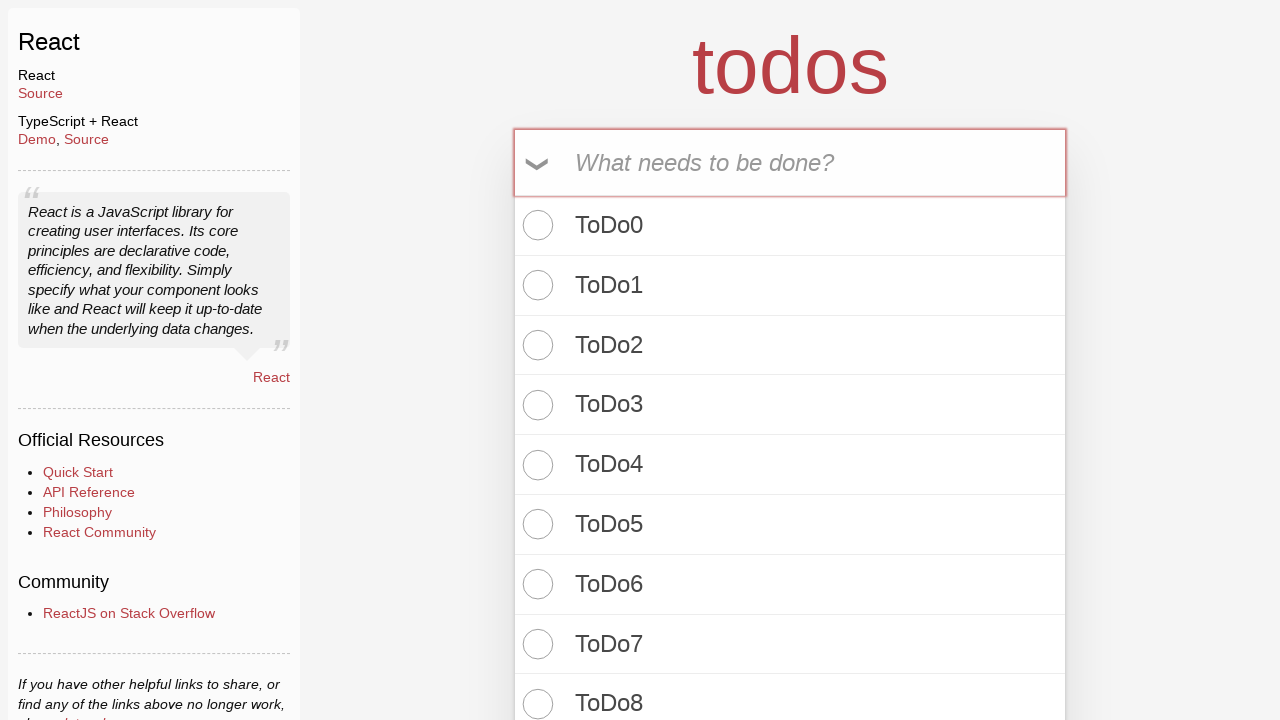

Filled todo input with 'ToDo66' on input.new-todo
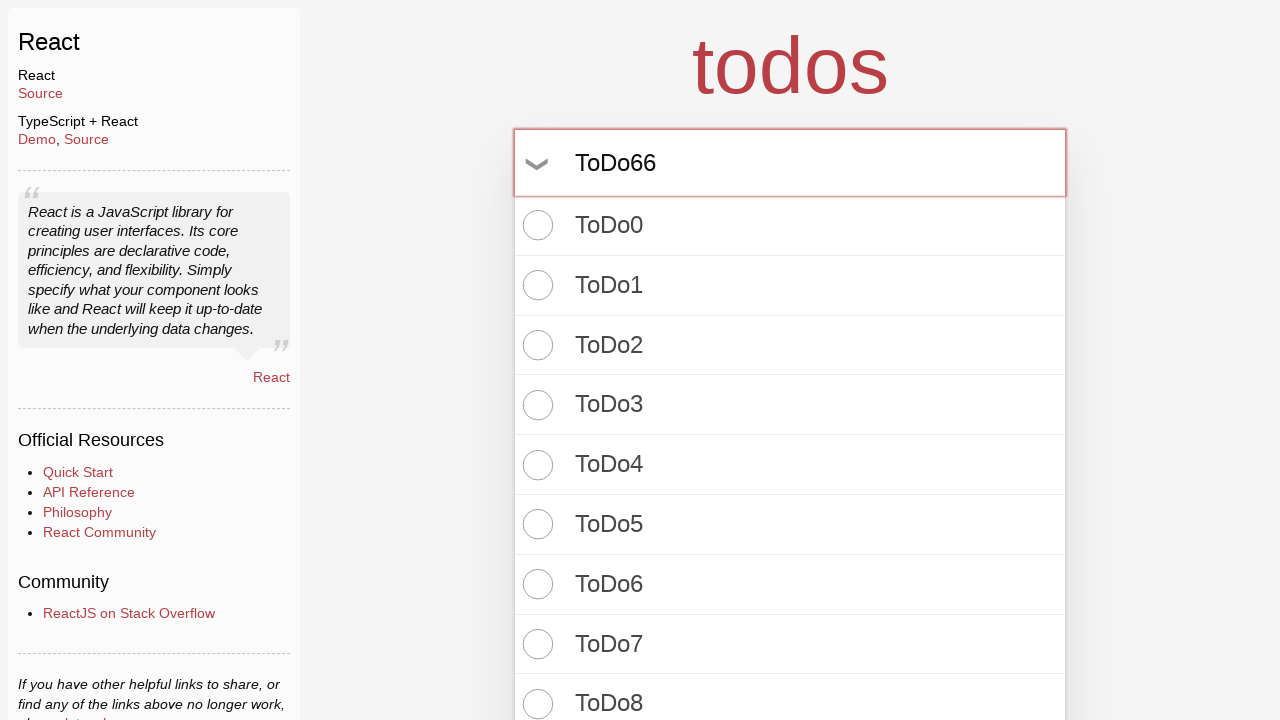

Pressed Enter to create todo item 67 on input.new-todo
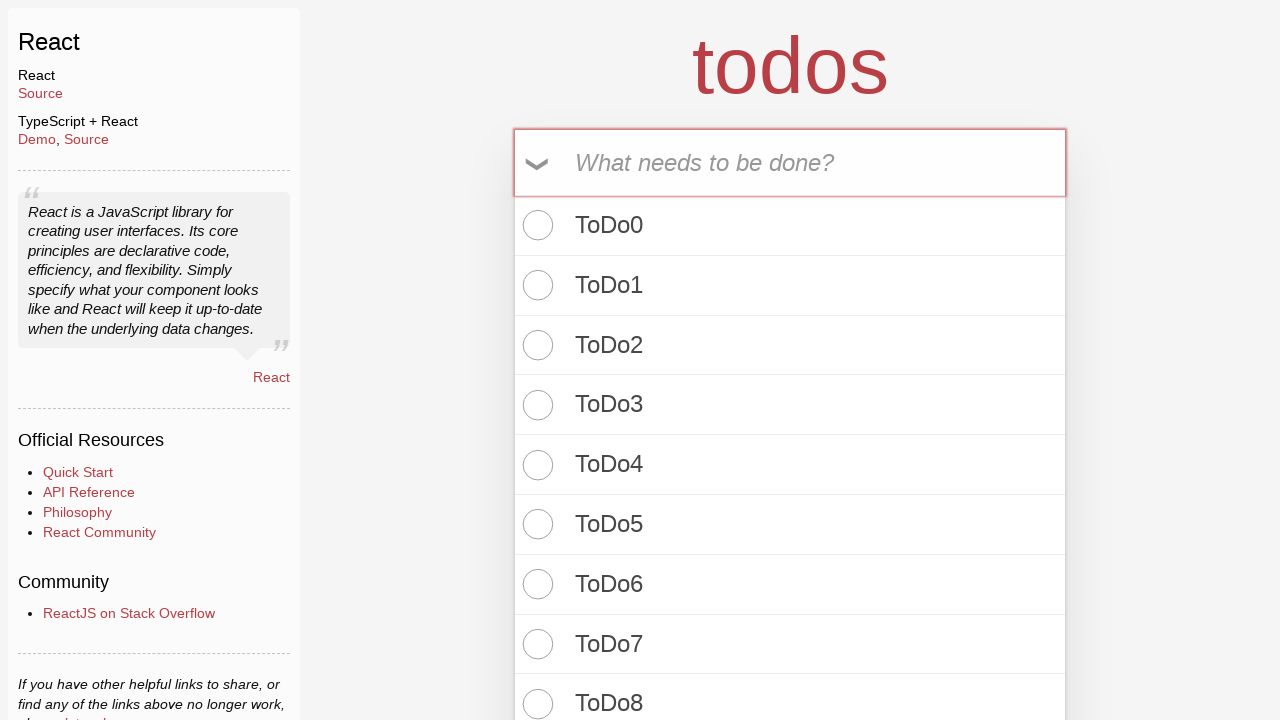

Filled todo input with 'ToDo67' on input.new-todo
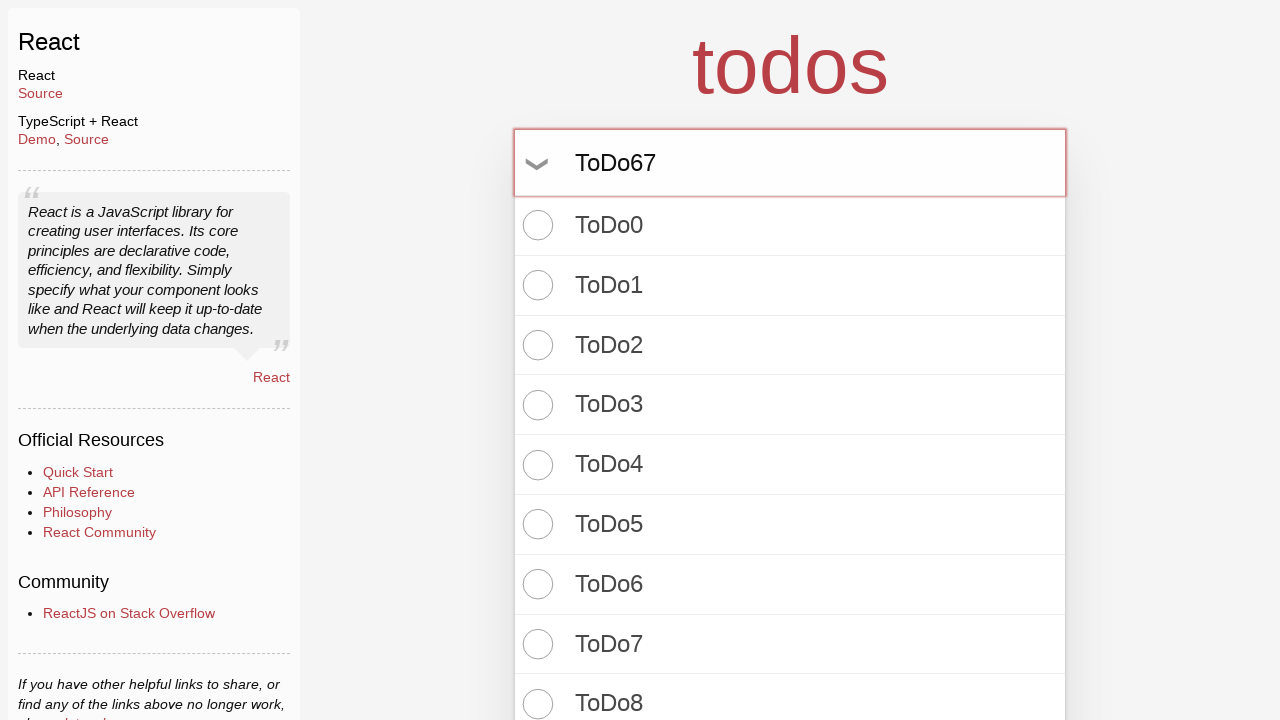

Pressed Enter to create todo item 68 on input.new-todo
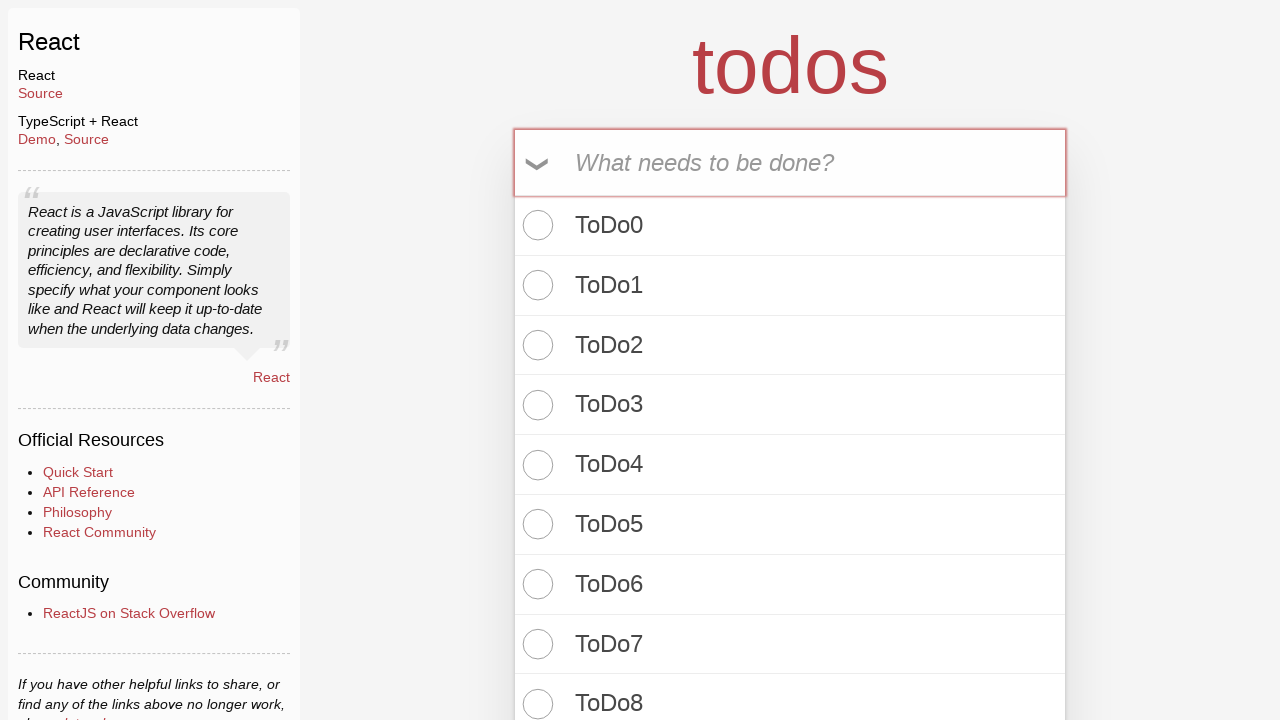

Filled todo input with 'ToDo68' on input.new-todo
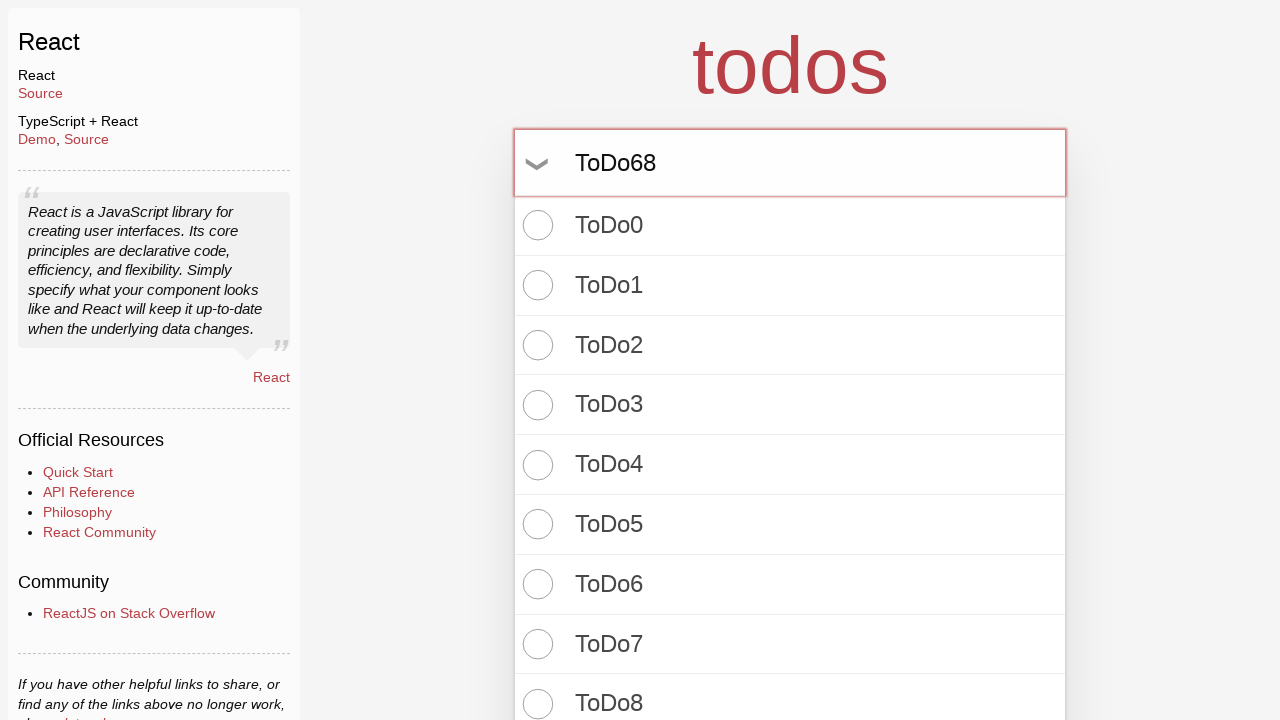

Pressed Enter to create todo item 69 on input.new-todo
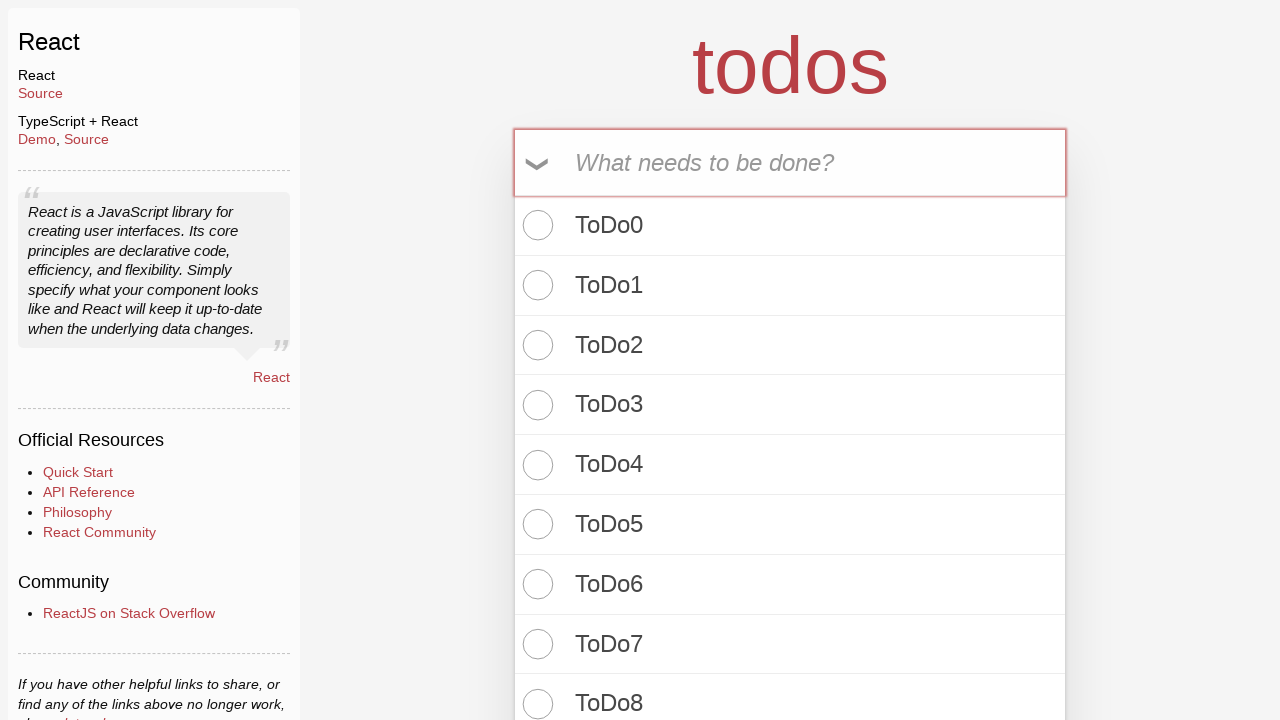

Filled todo input with 'ToDo69' on input.new-todo
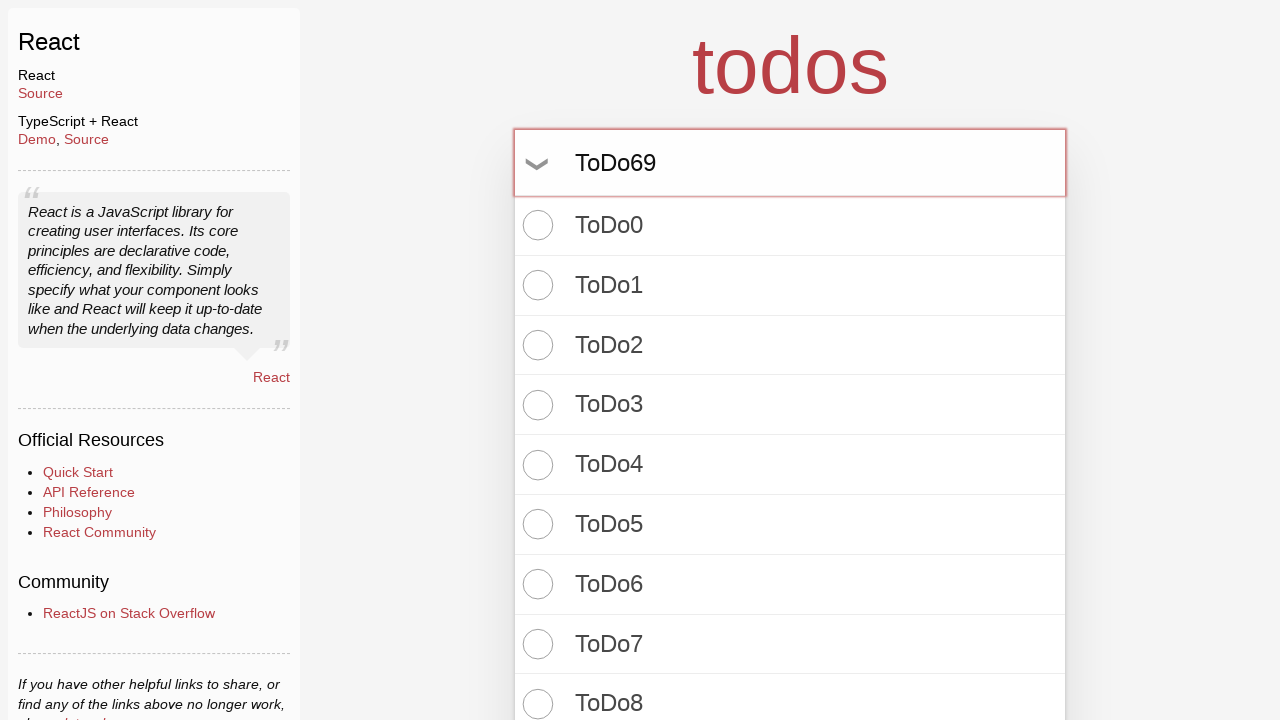

Pressed Enter to create todo item 70 on input.new-todo
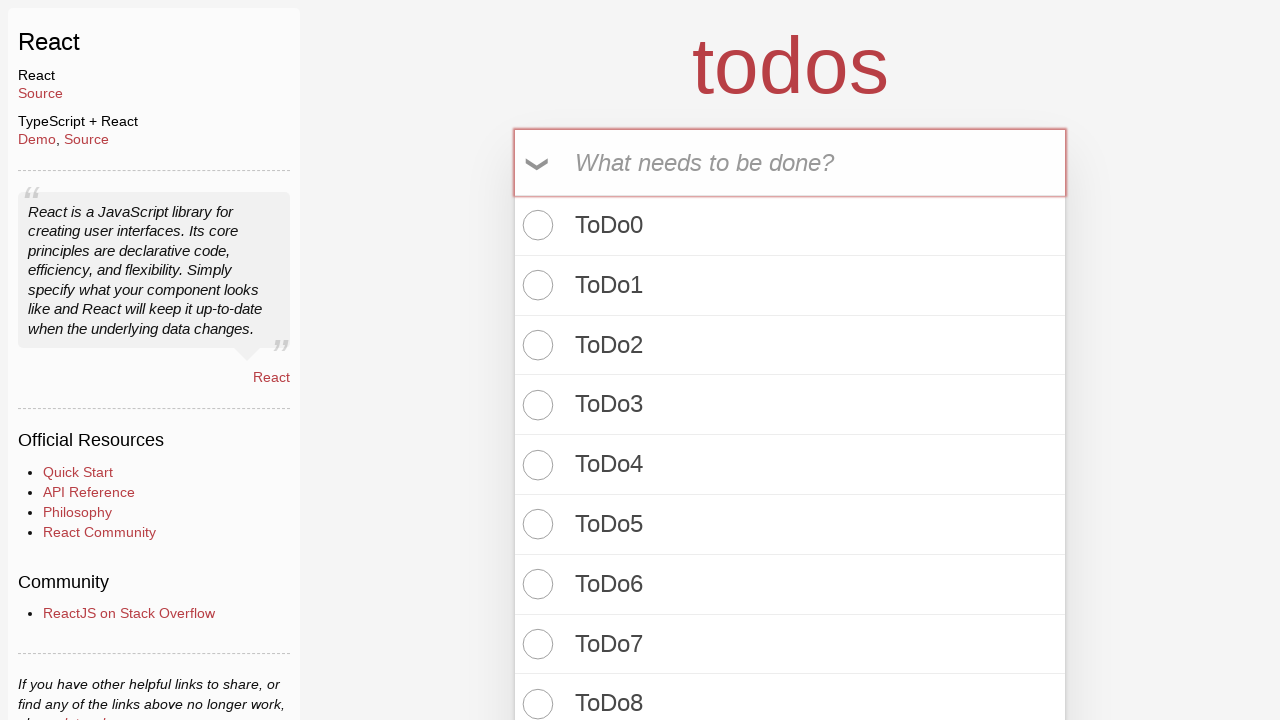

Filled todo input with 'ToDo70' on input.new-todo
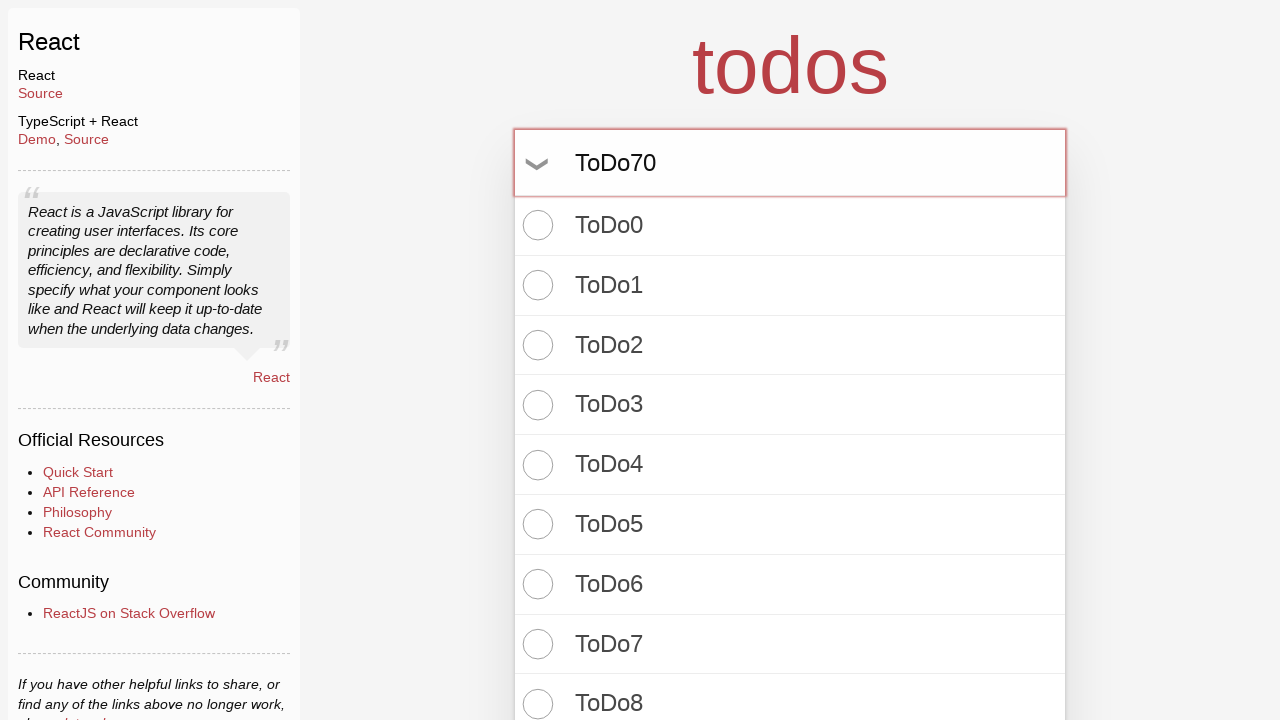

Pressed Enter to create todo item 71 on input.new-todo
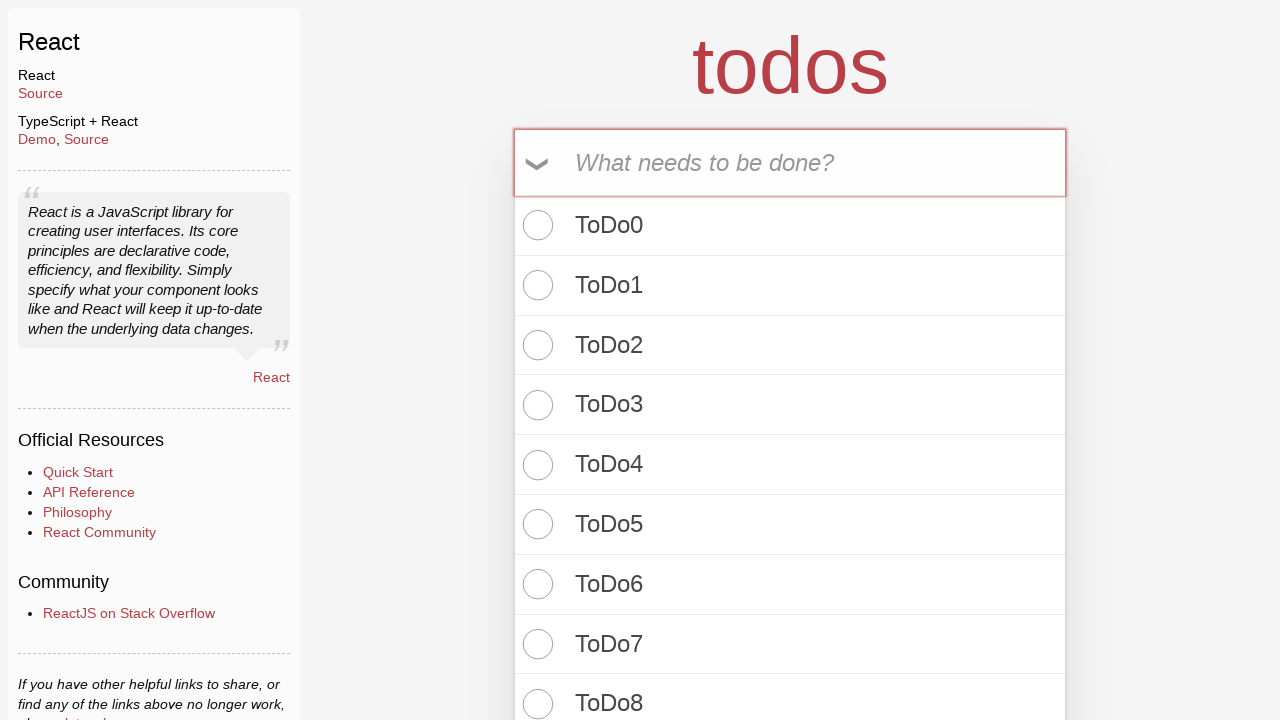

Filled todo input with 'ToDo71' on input.new-todo
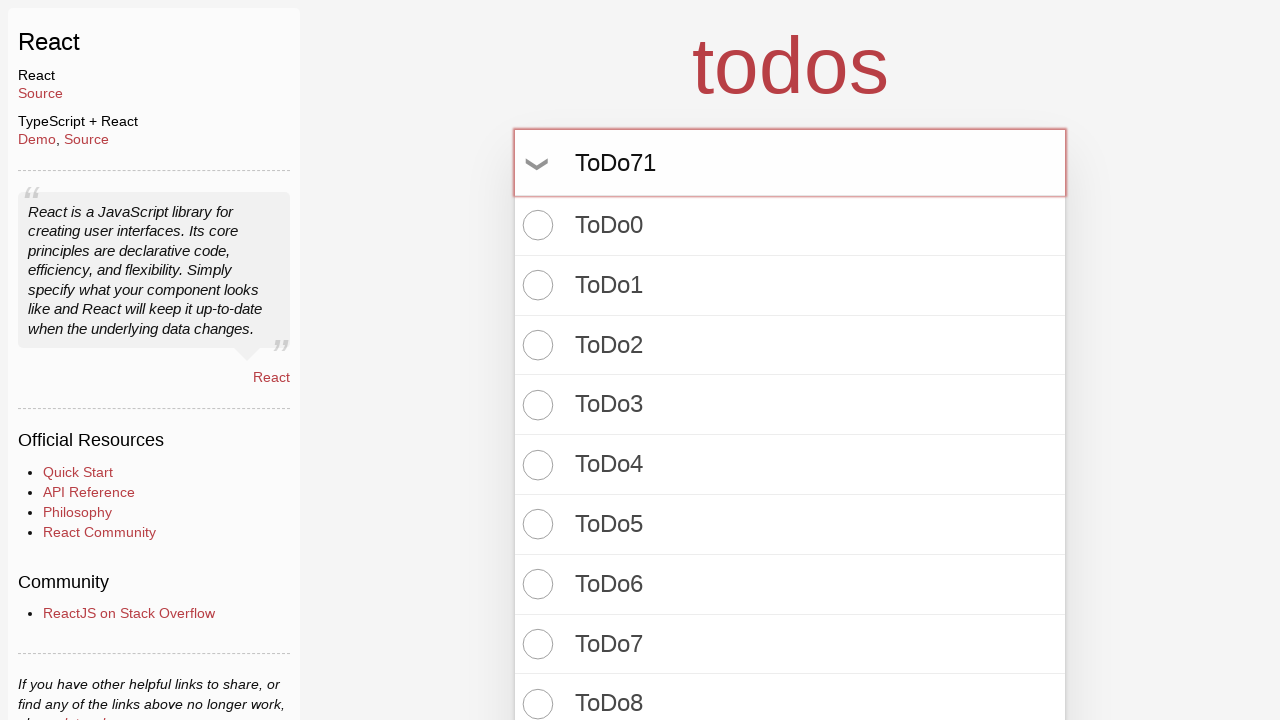

Pressed Enter to create todo item 72 on input.new-todo
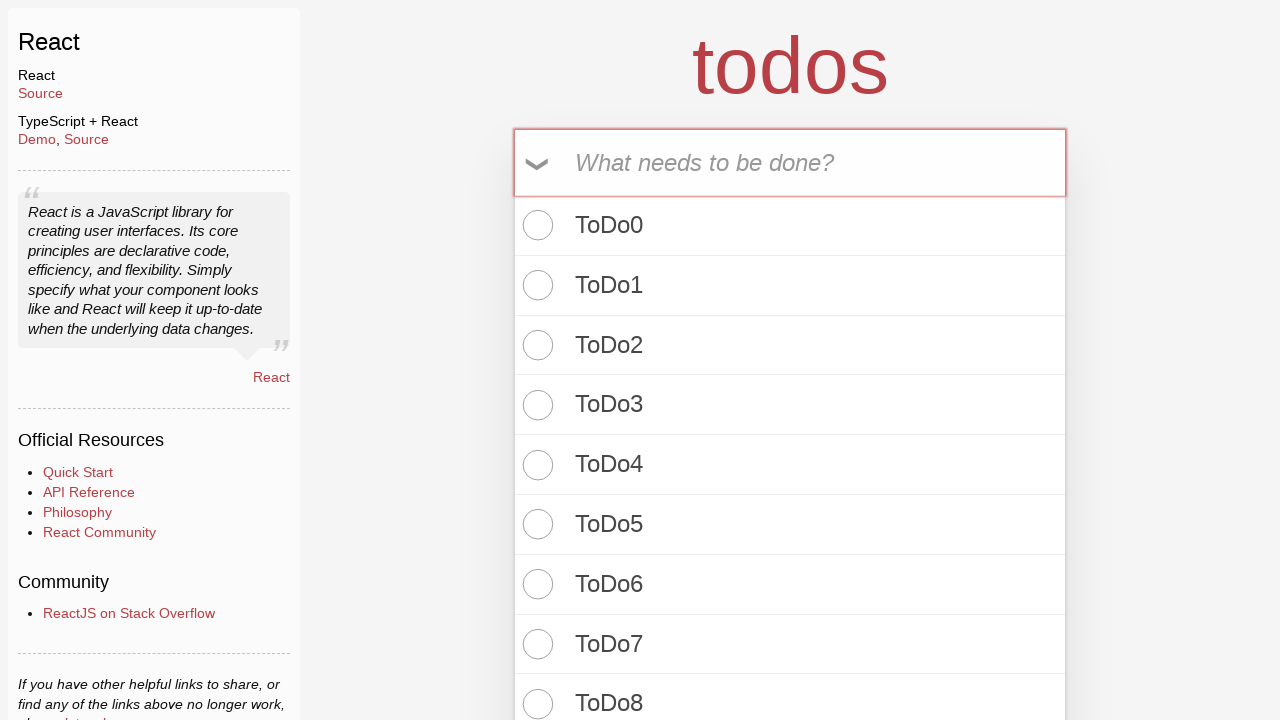

Filled todo input with 'ToDo72' on input.new-todo
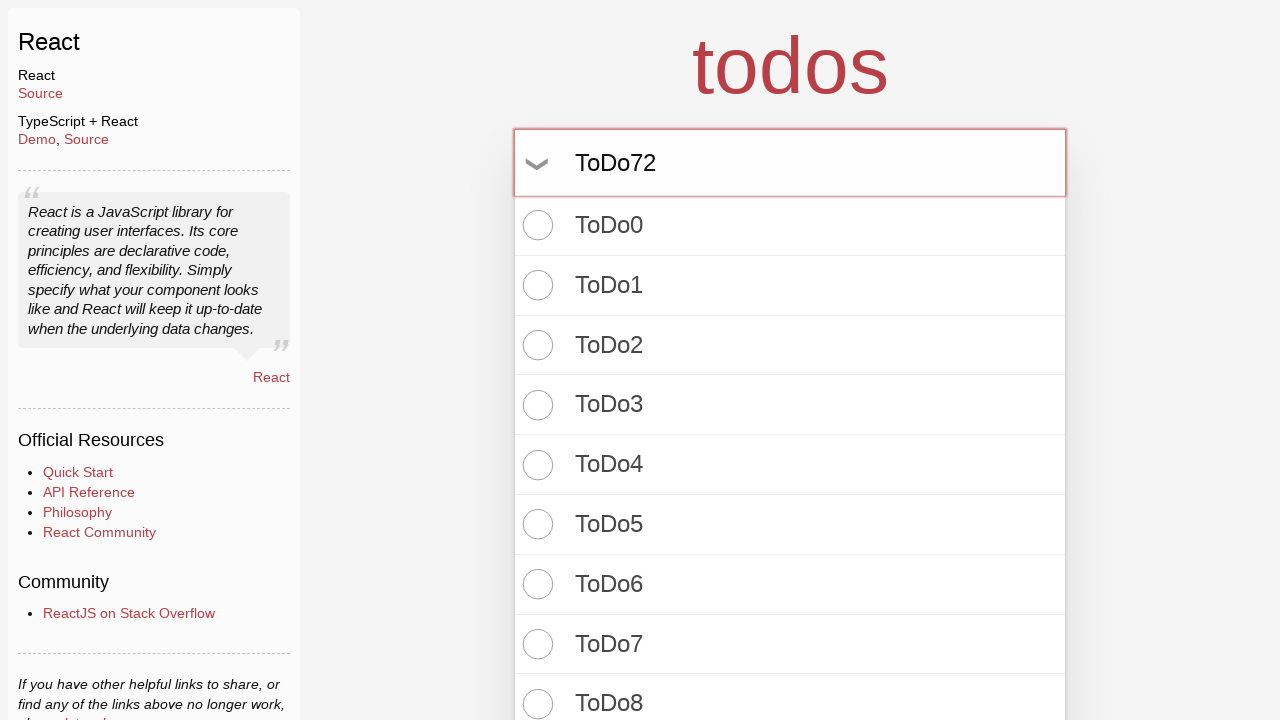

Pressed Enter to create todo item 73 on input.new-todo
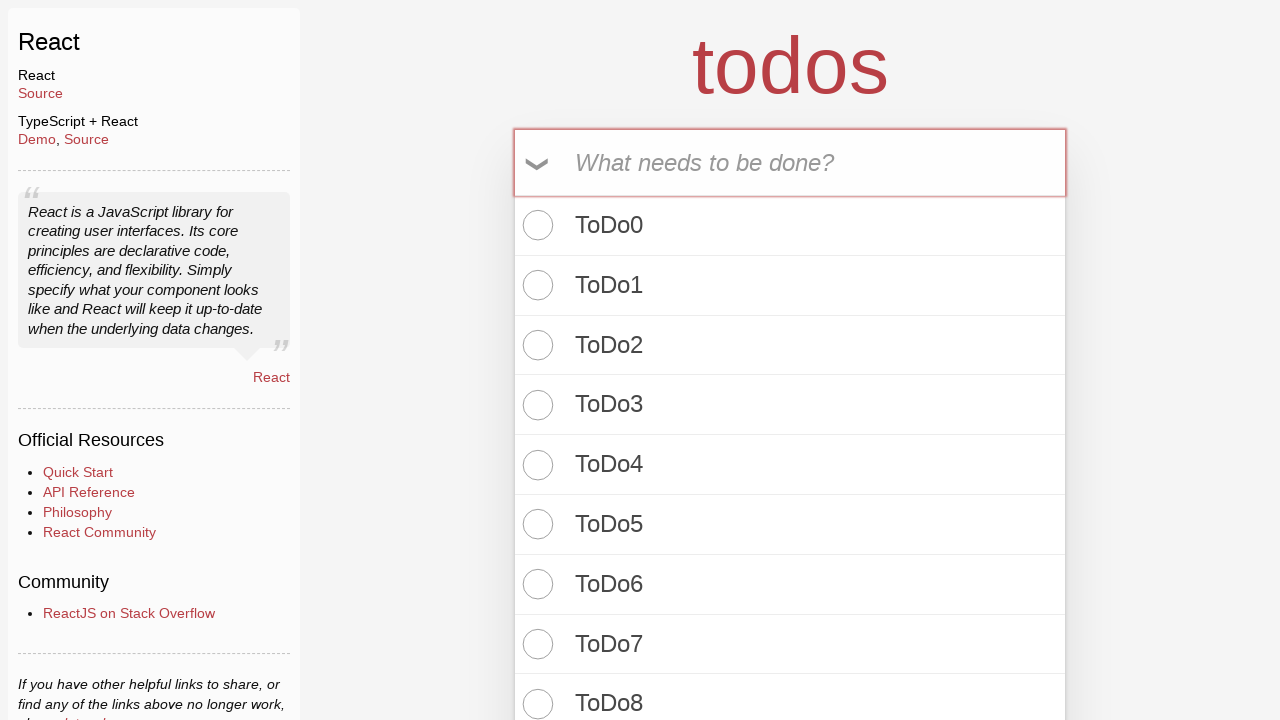

Filled todo input with 'ToDo73' on input.new-todo
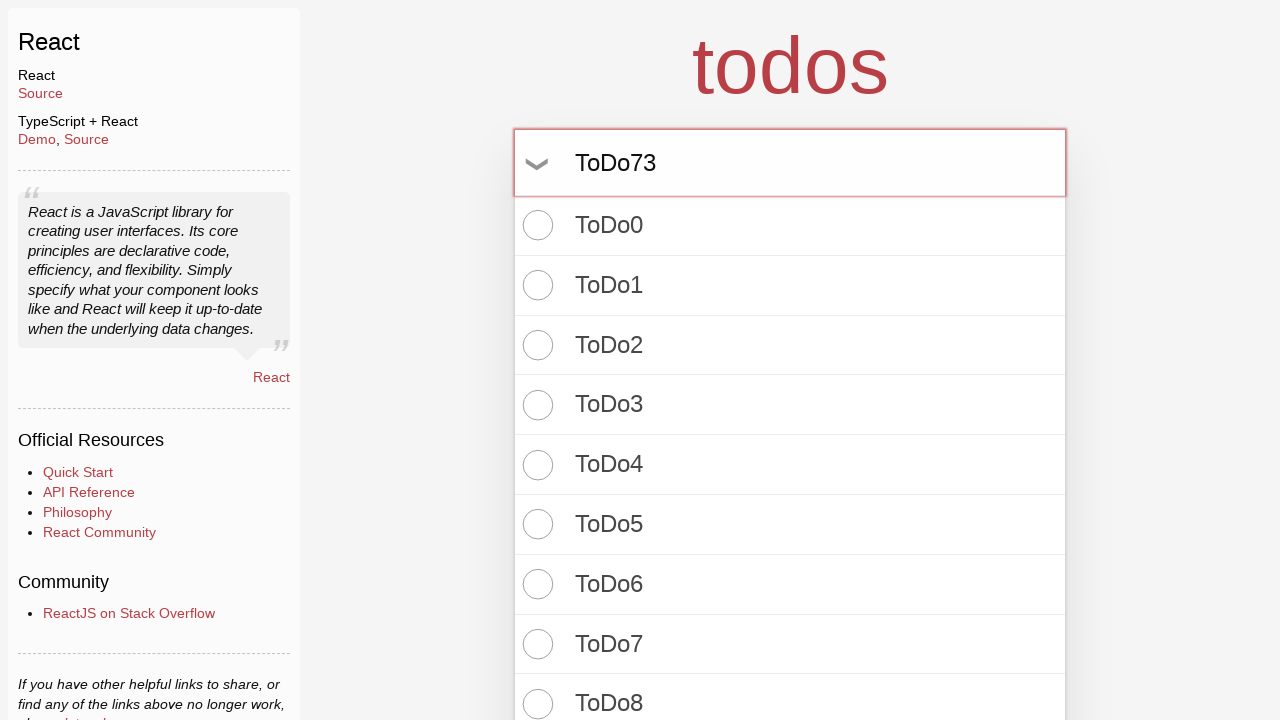

Pressed Enter to create todo item 74 on input.new-todo
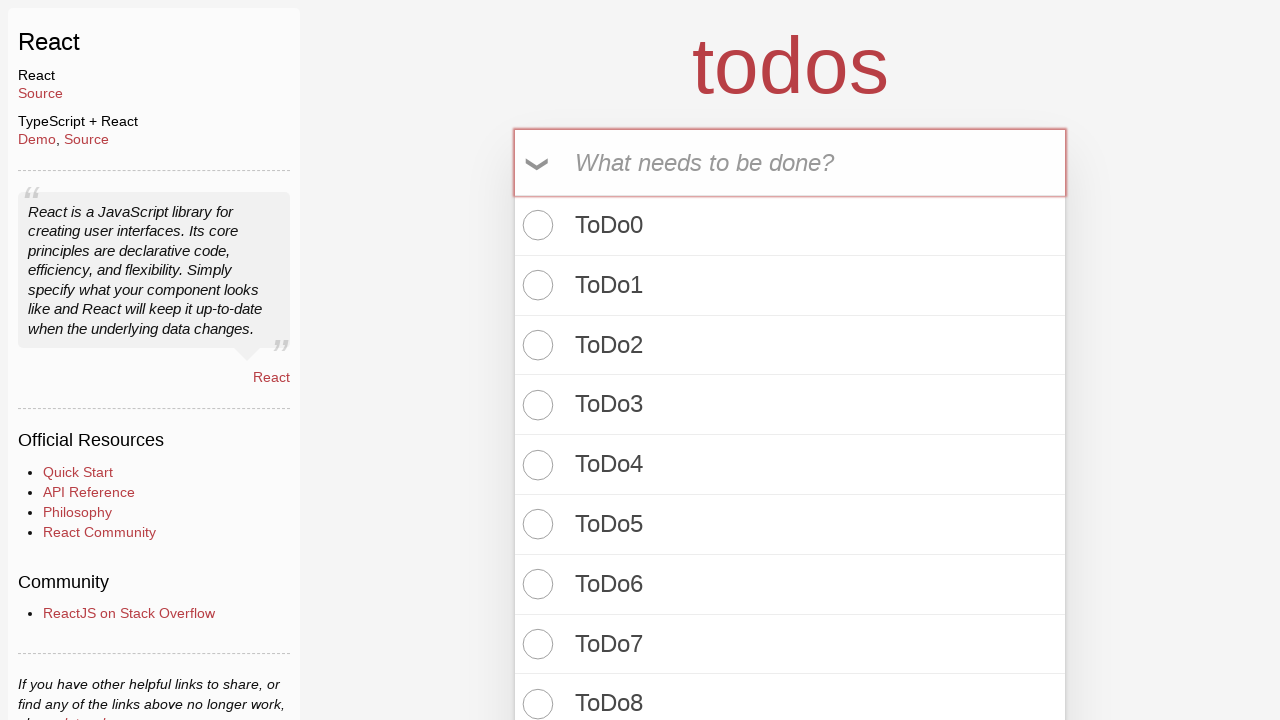

Filled todo input with 'ToDo74' on input.new-todo
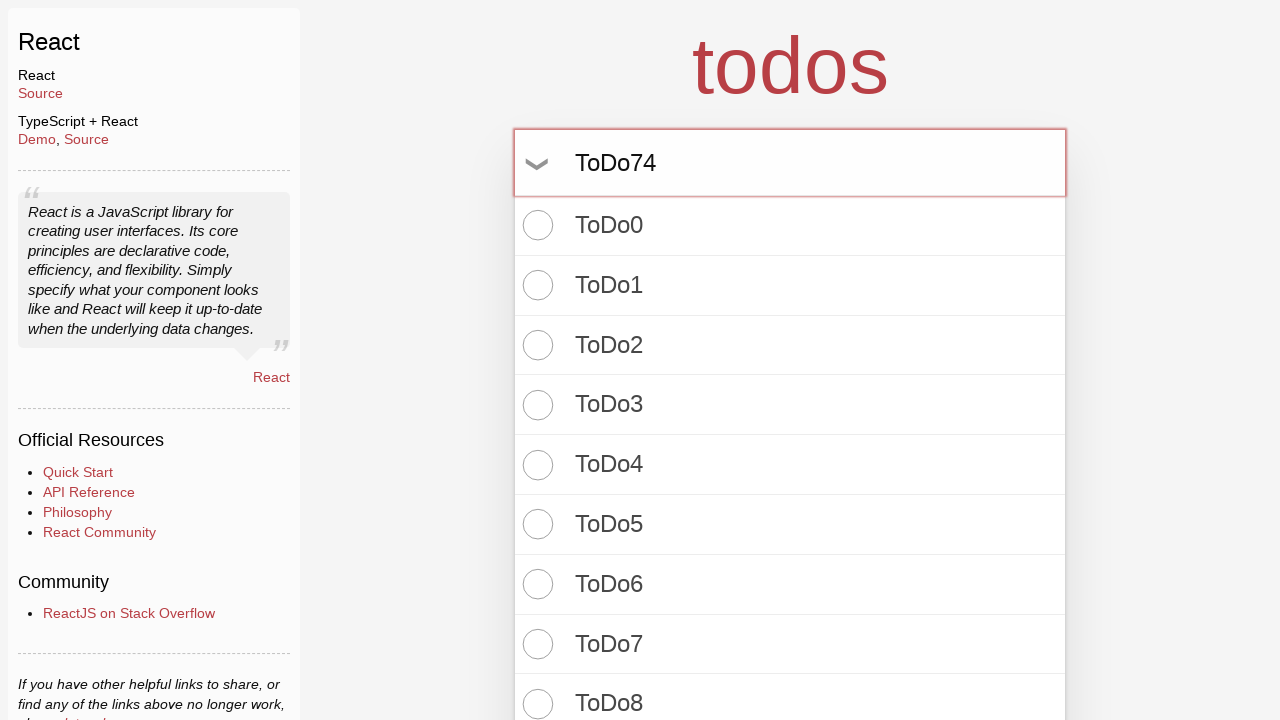

Pressed Enter to create todo item 75 on input.new-todo
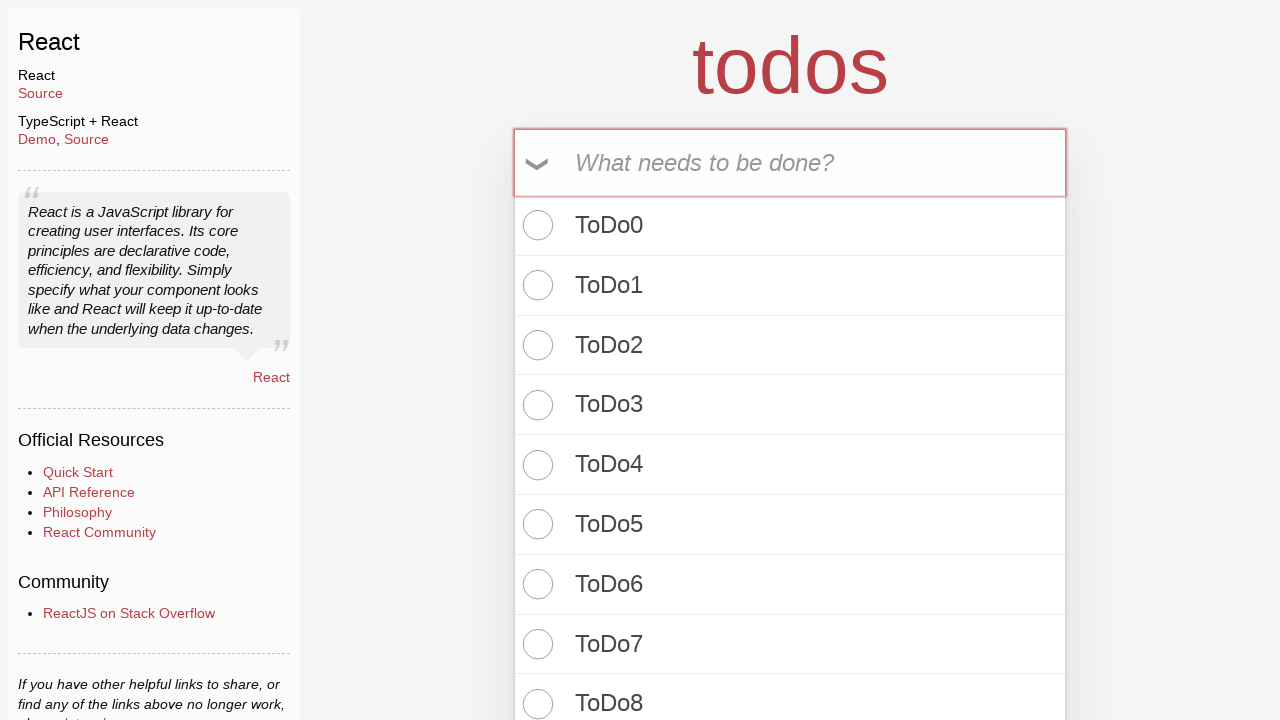

Filled todo input with 'ToDo75' on input.new-todo
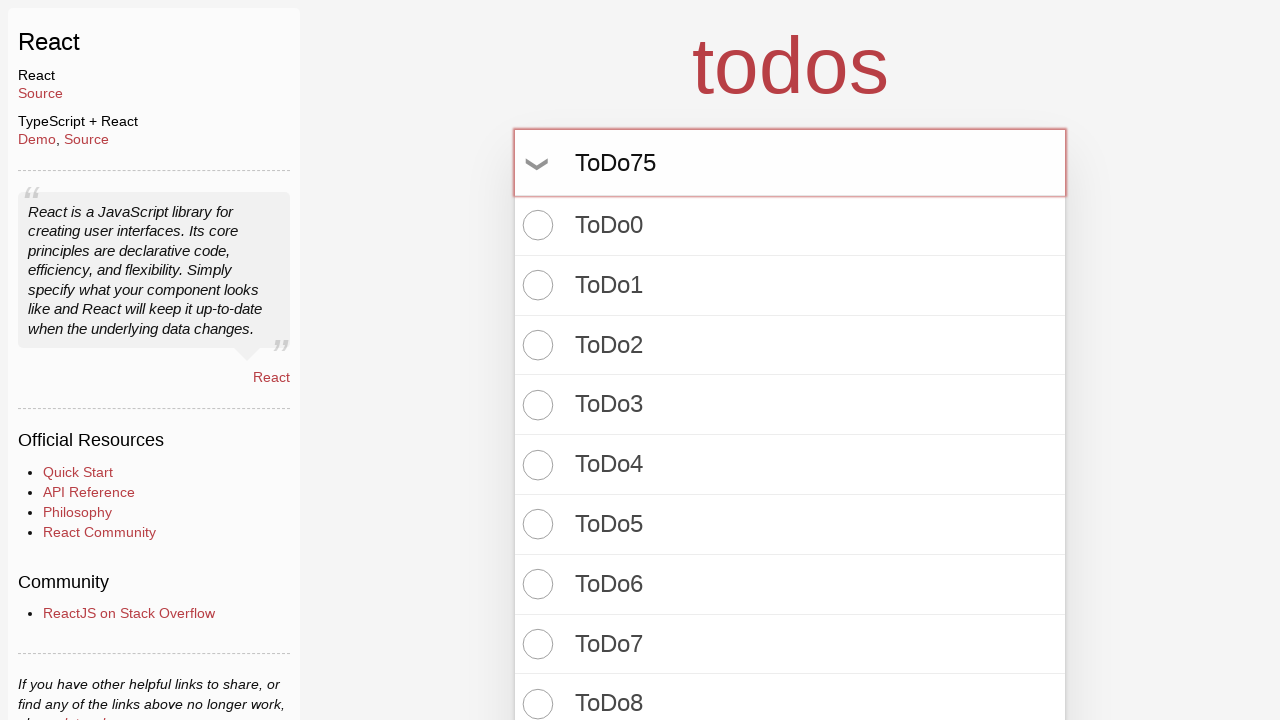

Pressed Enter to create todo item 76 on input.new-todo
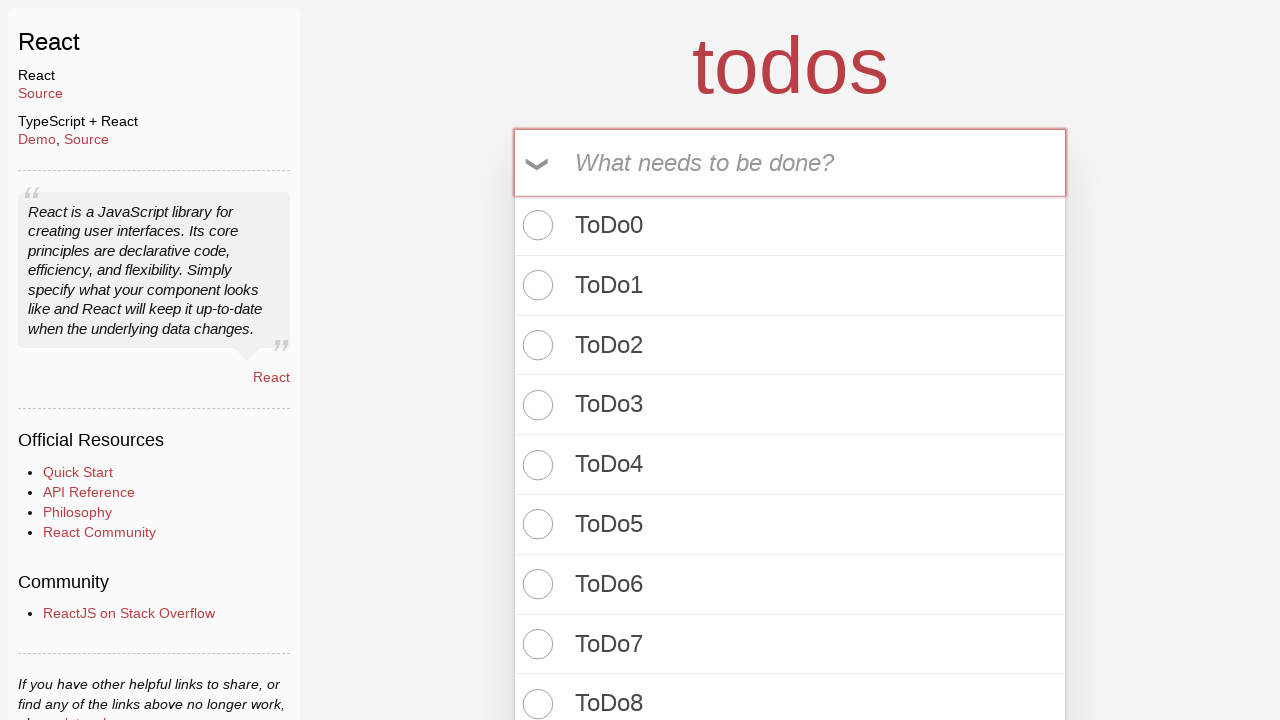

Filled todo input with 'ToDo76' on input.new-todo
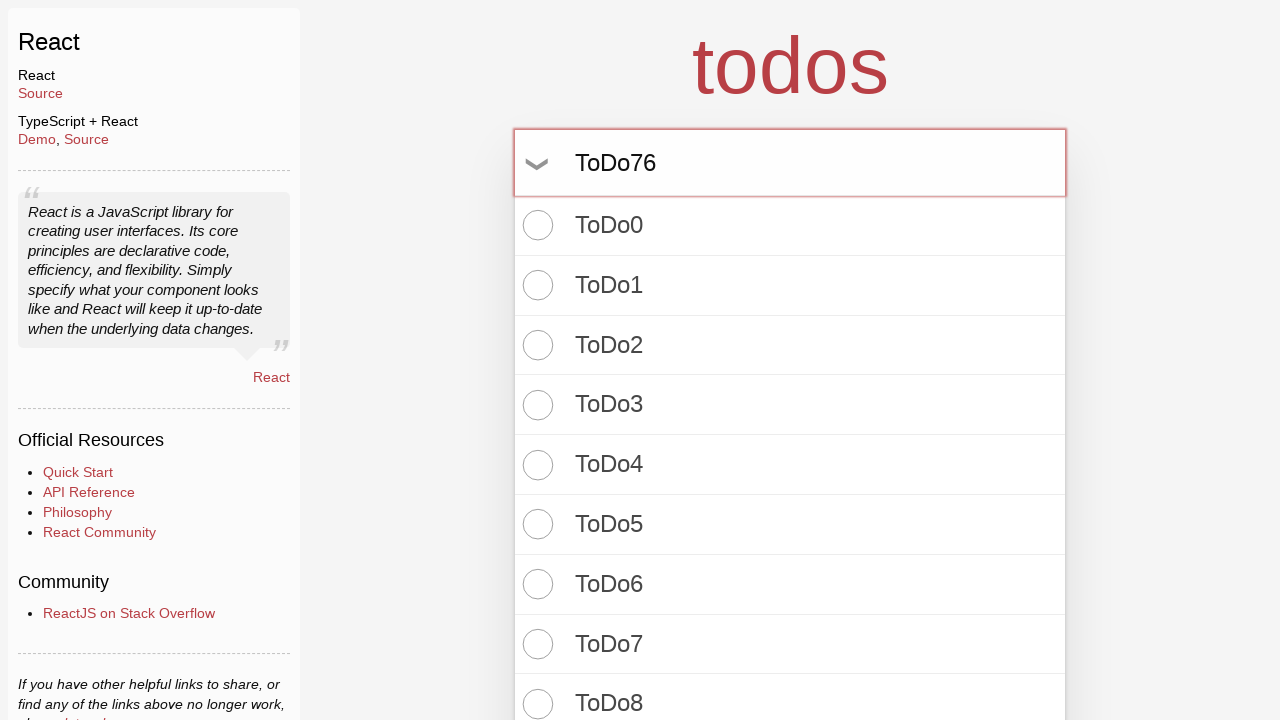

Pressed Enter to create todo item 77 on input.new-todo
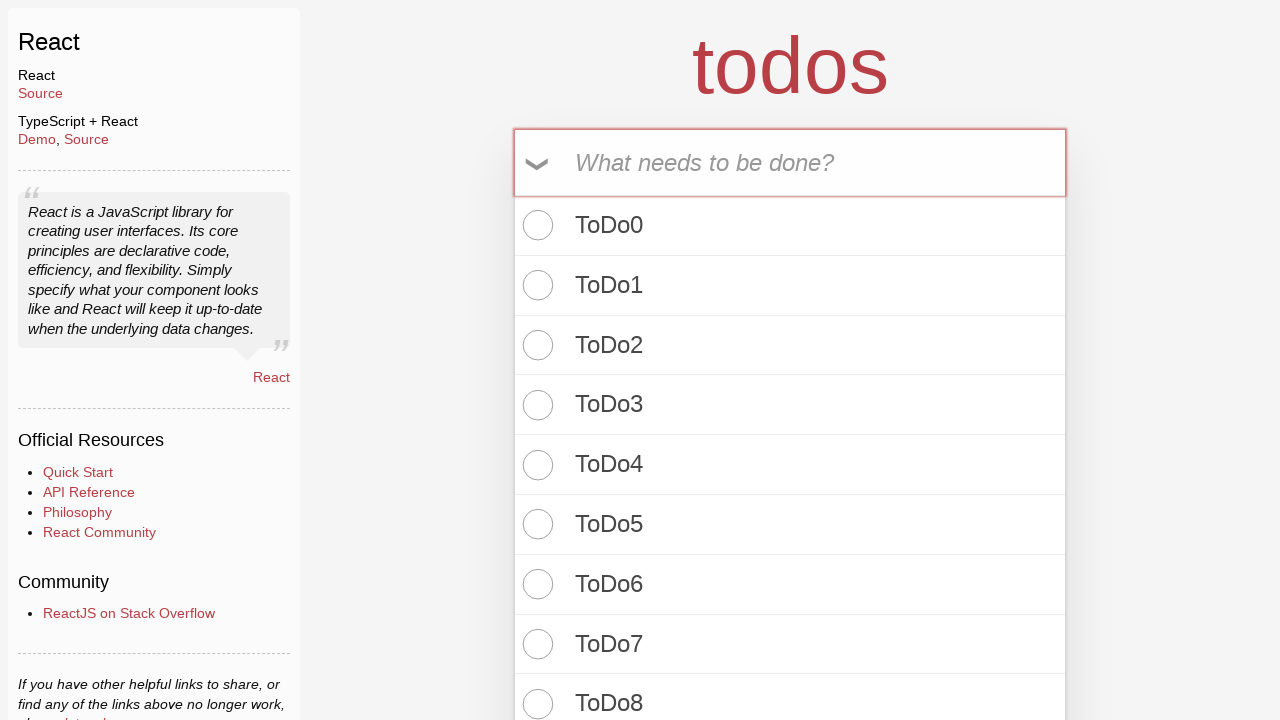

Filled todo input with 'ToDo77' on input.new-todo
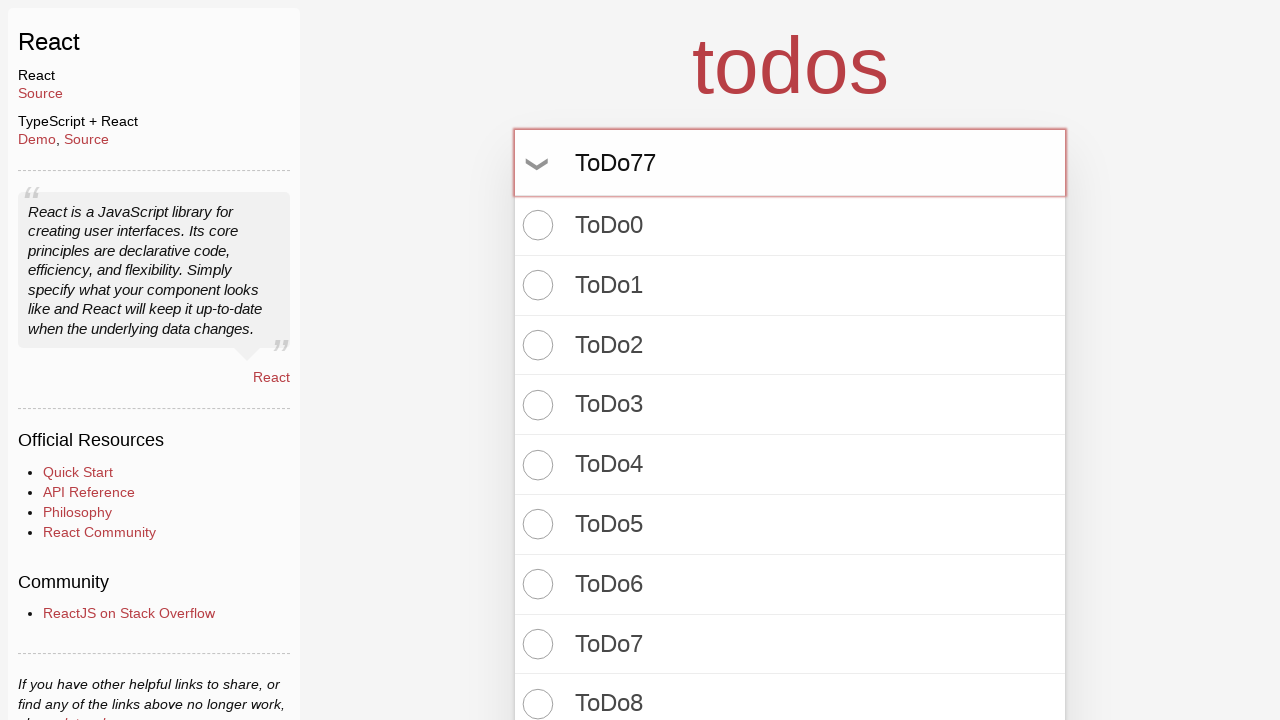

Pressed Enter to create todo item 78 on input.new-todo
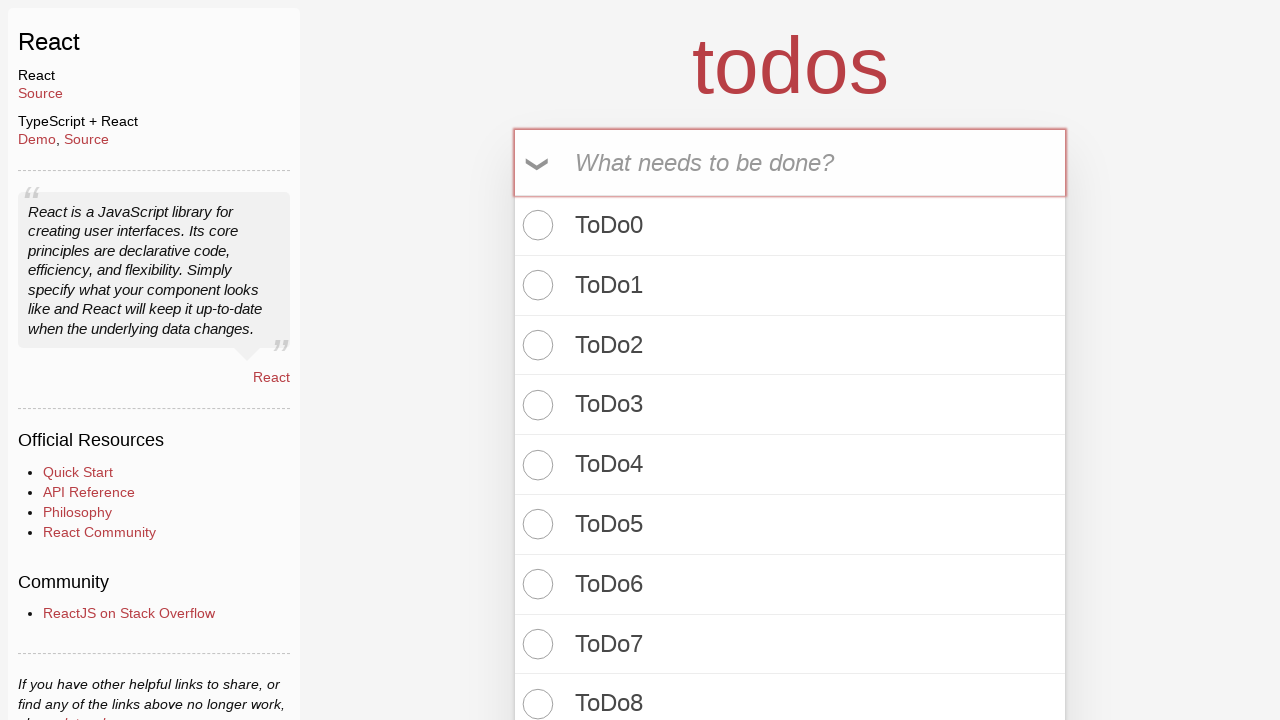

Filled todo input with 'ToDo78' on input.new-todo
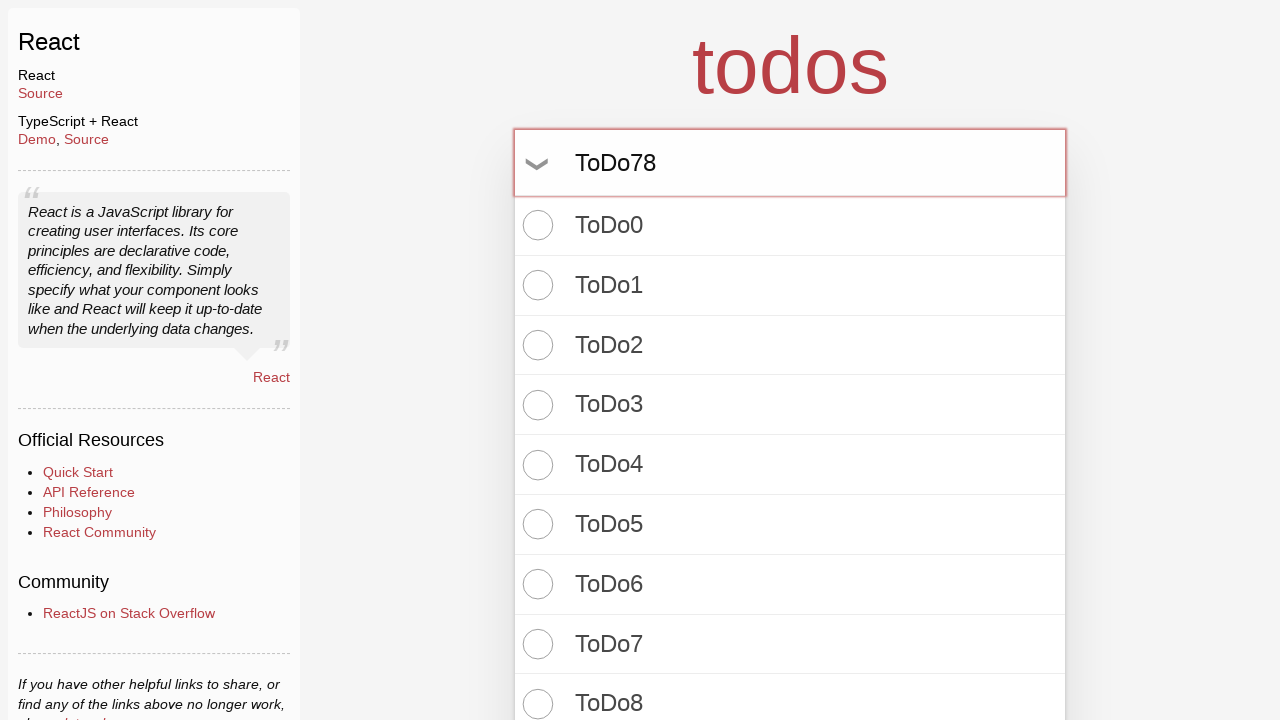

Pressed Enter to create todo item 79 on input.new-todo
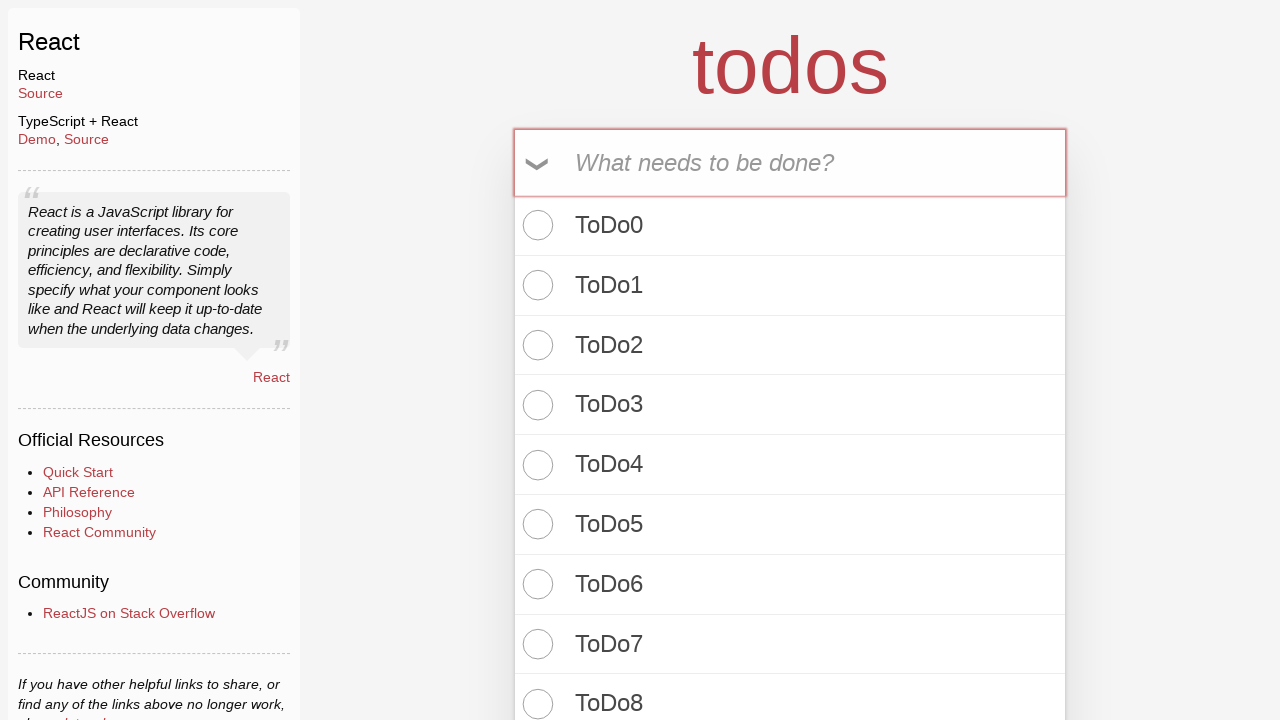

Filled todo input with 'ToDo79' on input.new-todo
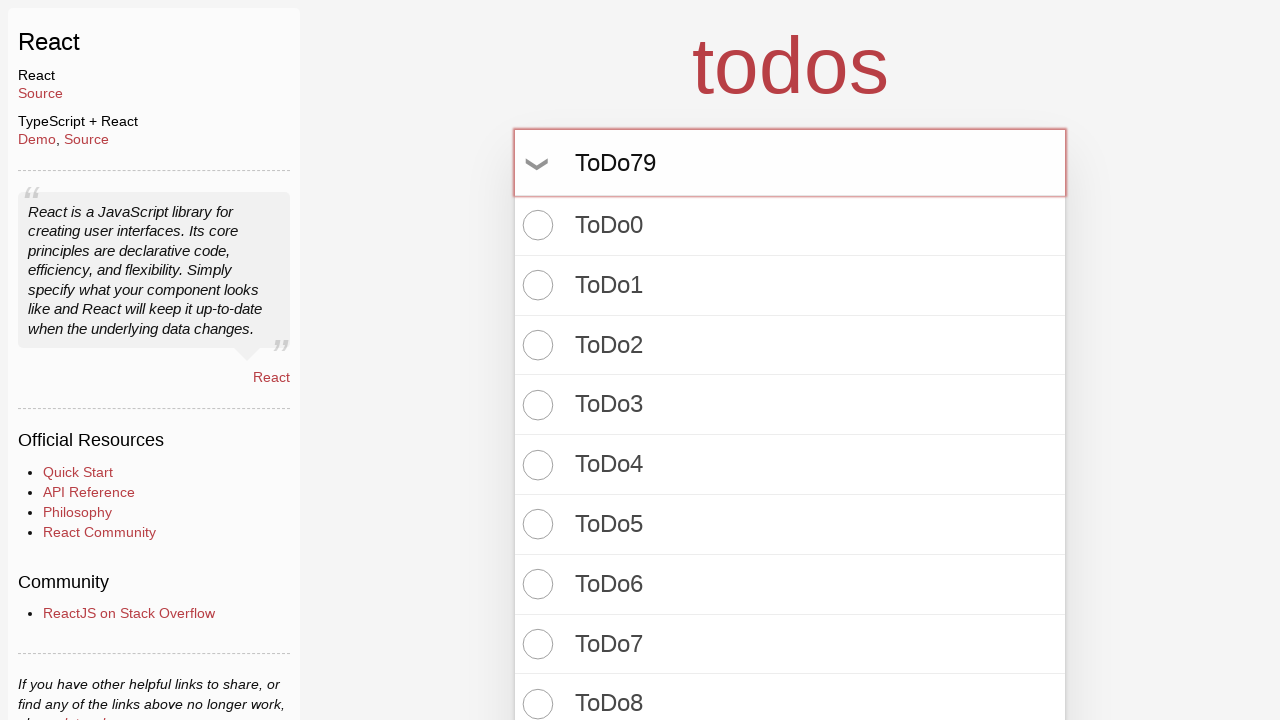

Pressed Enter to create todo item 80 on input.new-todo
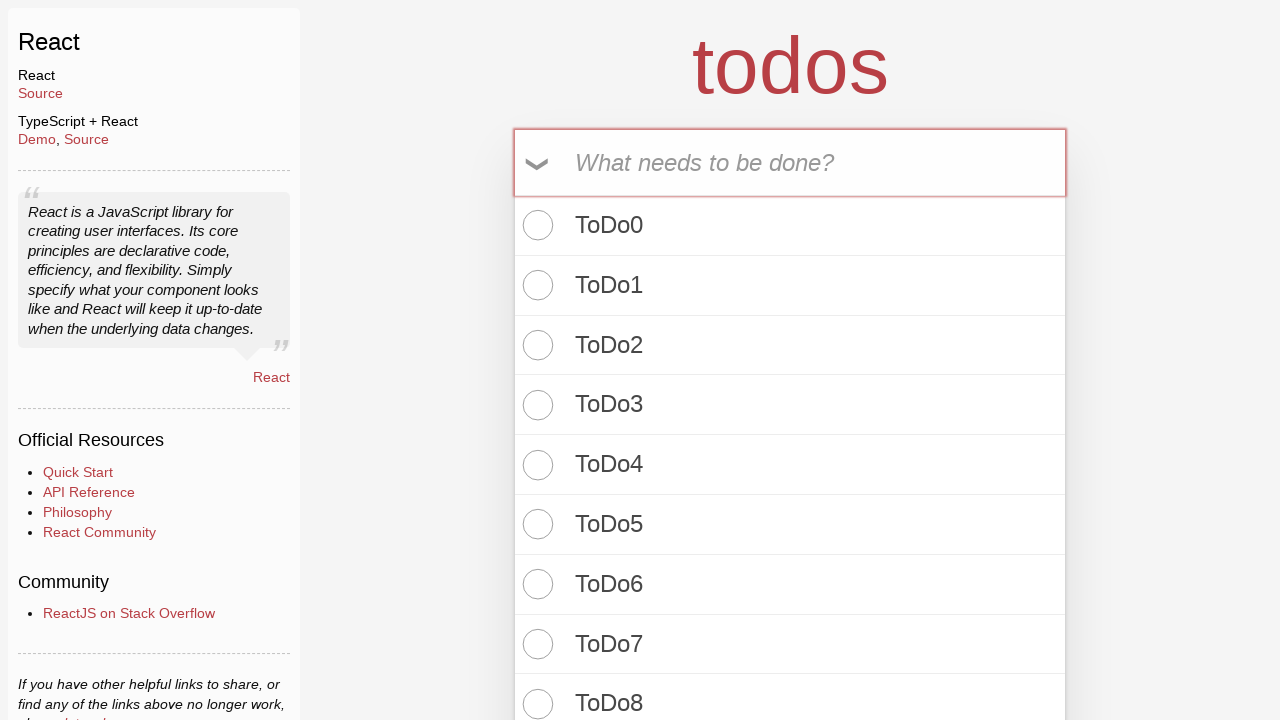

Filled todo input with 'ToDo80' on input.new-todo
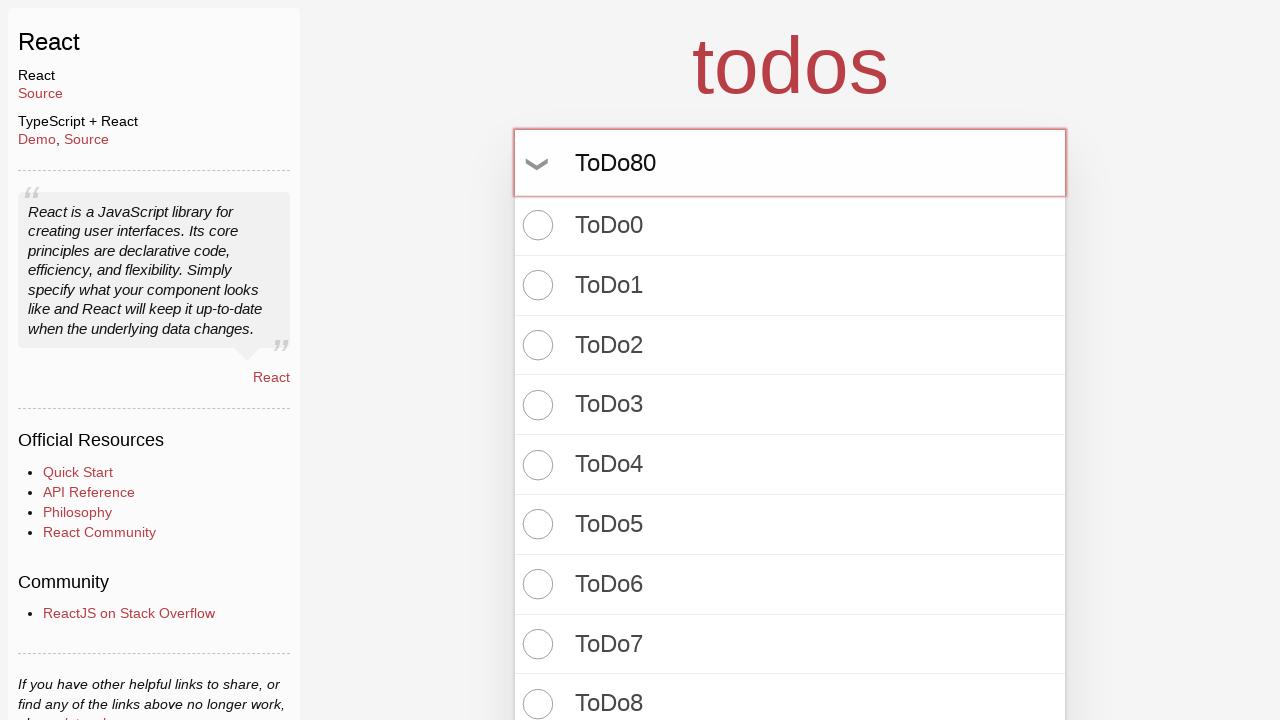

Pressed Enter to create todo item 81 on input.new-todo
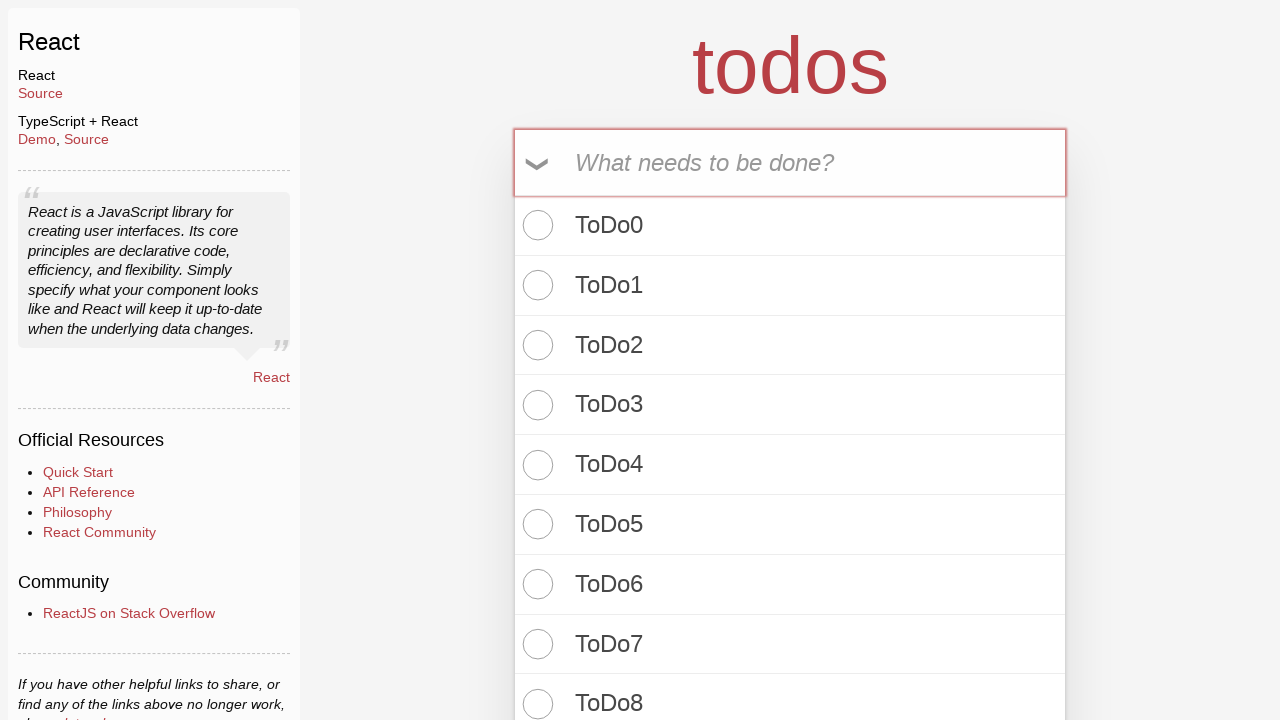

Filled todo input with 'ToDo81' on input.new-todo
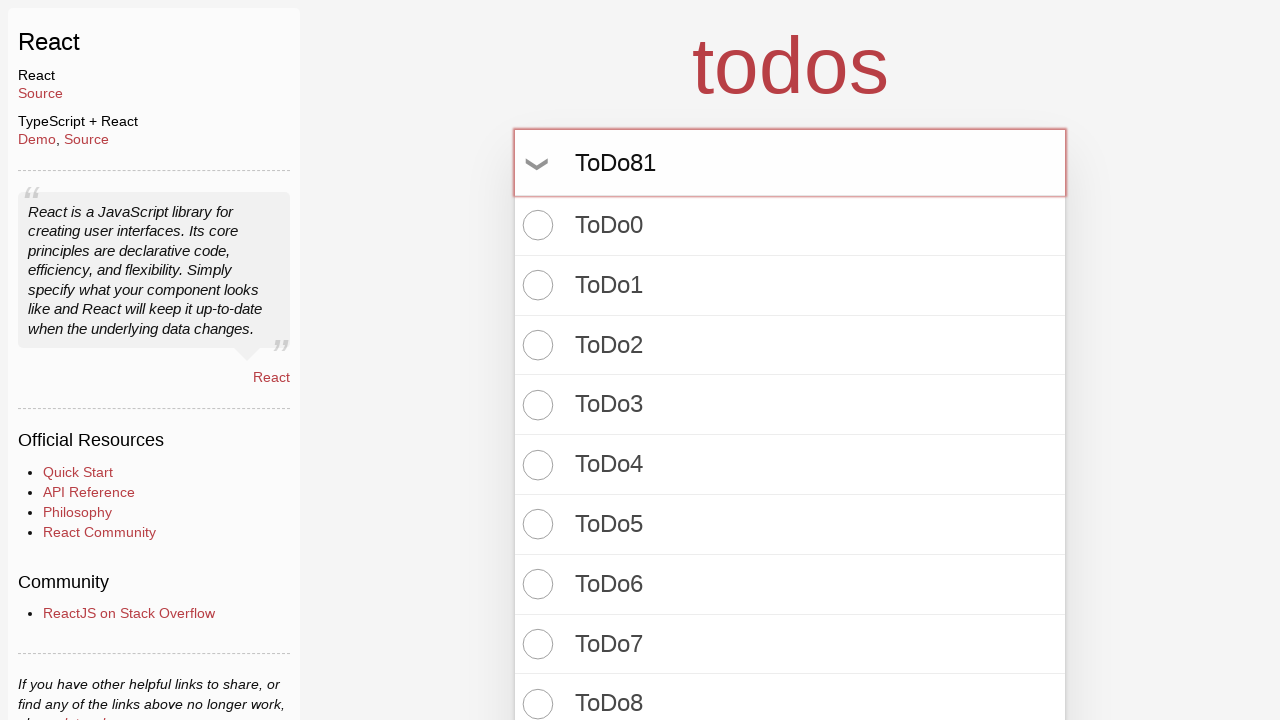

Pressed Enter to create todo item 82 on input.new-todo
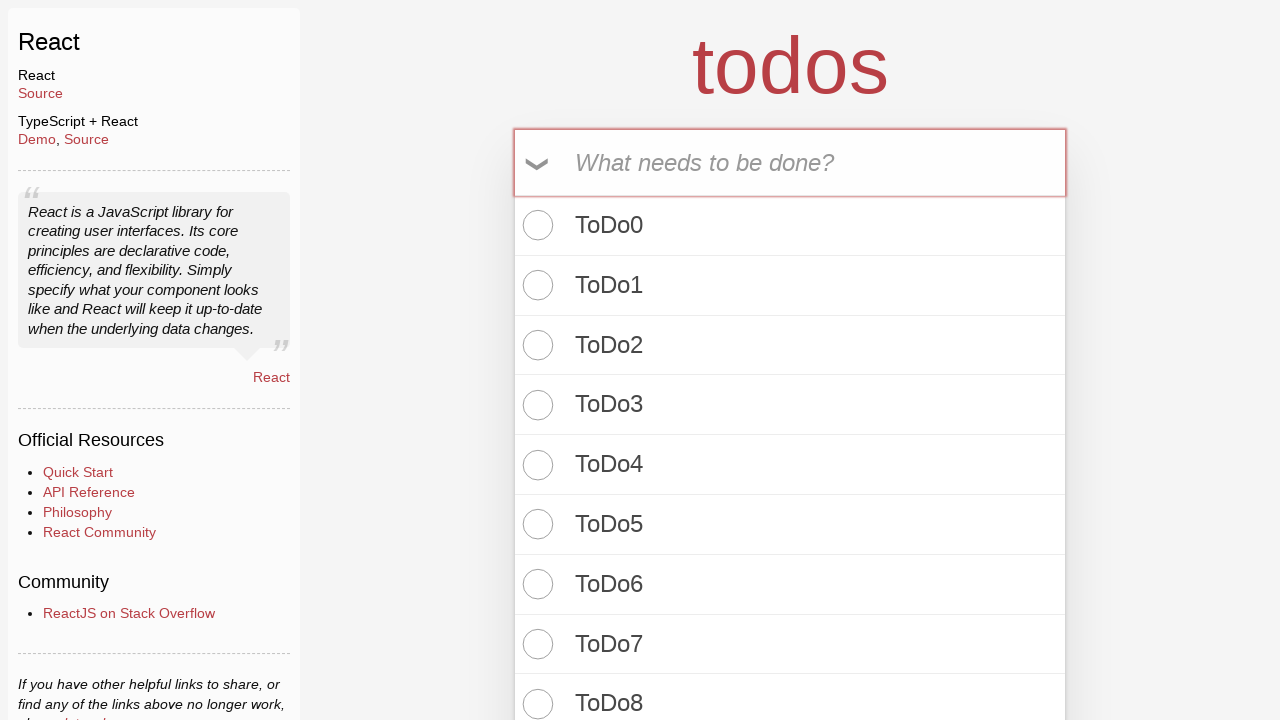

Filled todo input with 'ToDo82' on input.new-todo
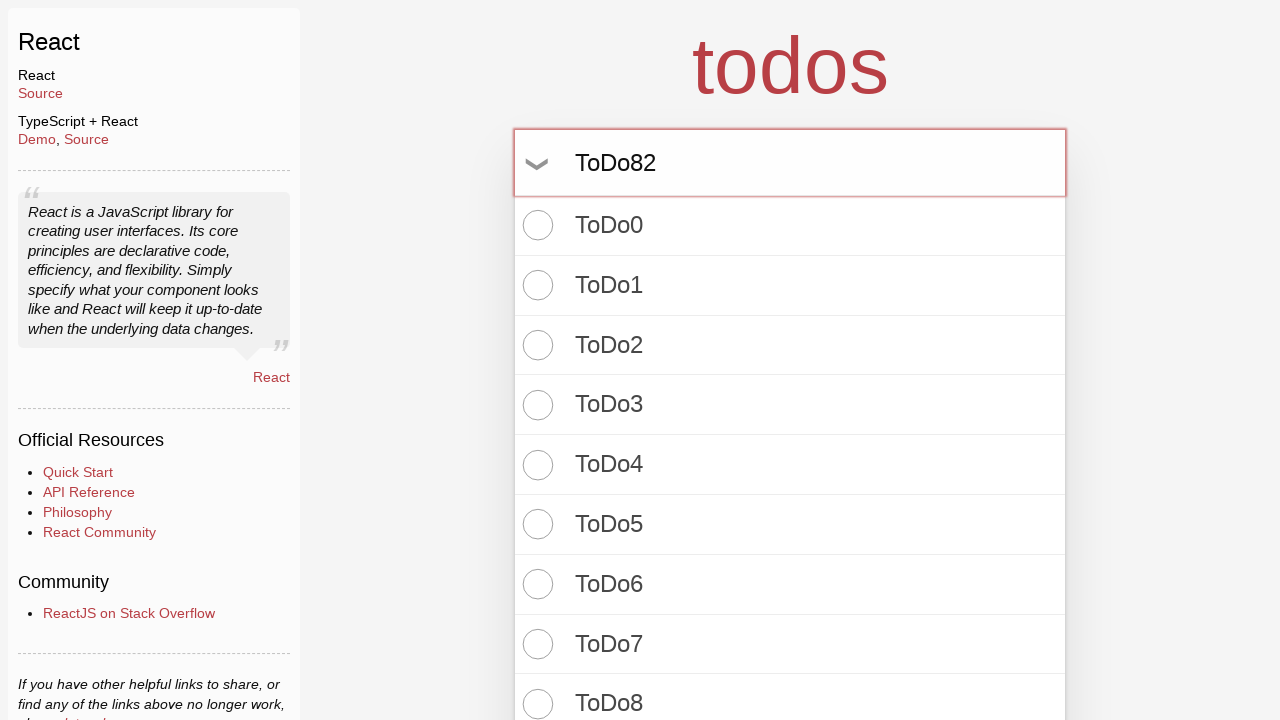

Pressed Enter to create todo item 83 on input.new-todo
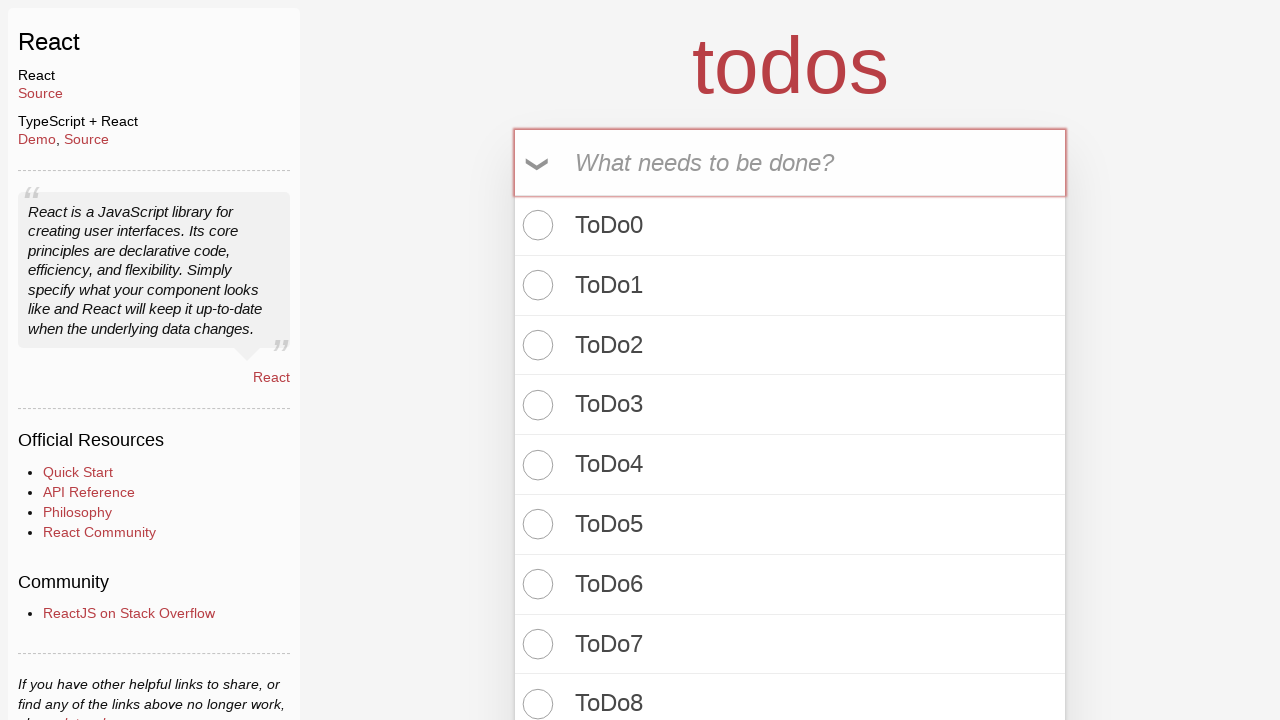

Filled todo input with 'ToDo83' on input.new-todo
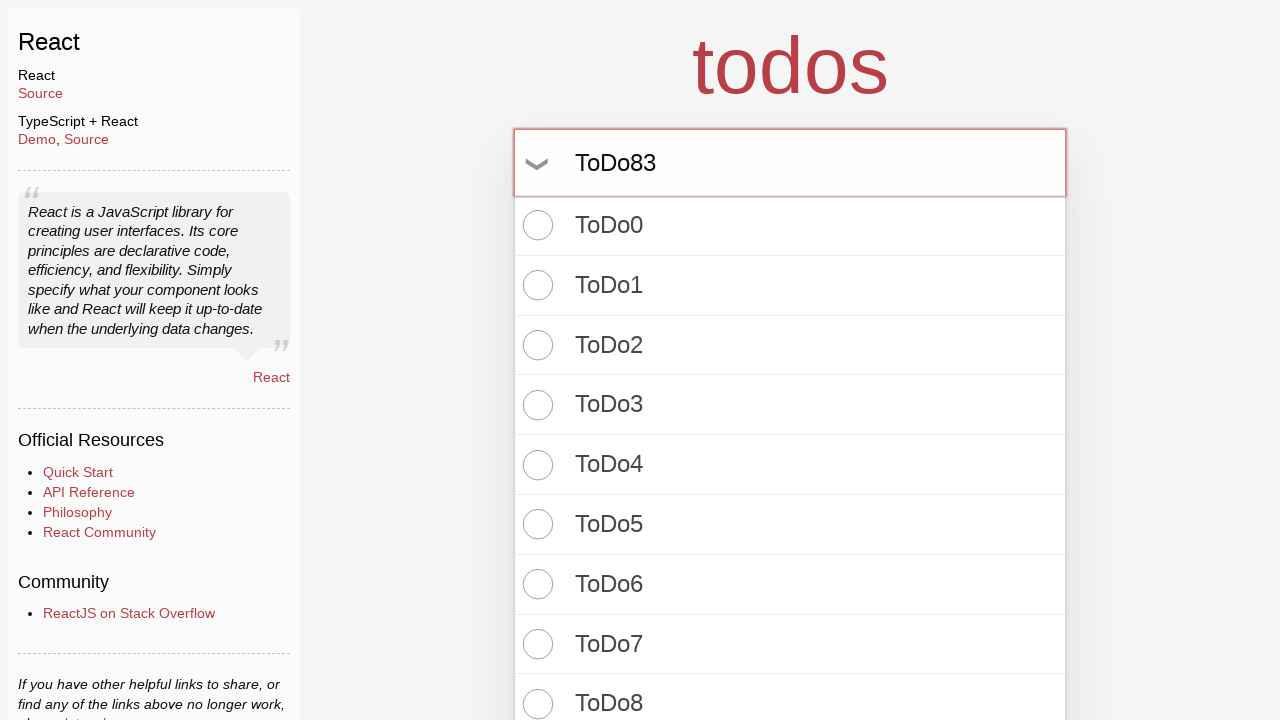

Pressed Enter to create todo item 84 on input.new-todo
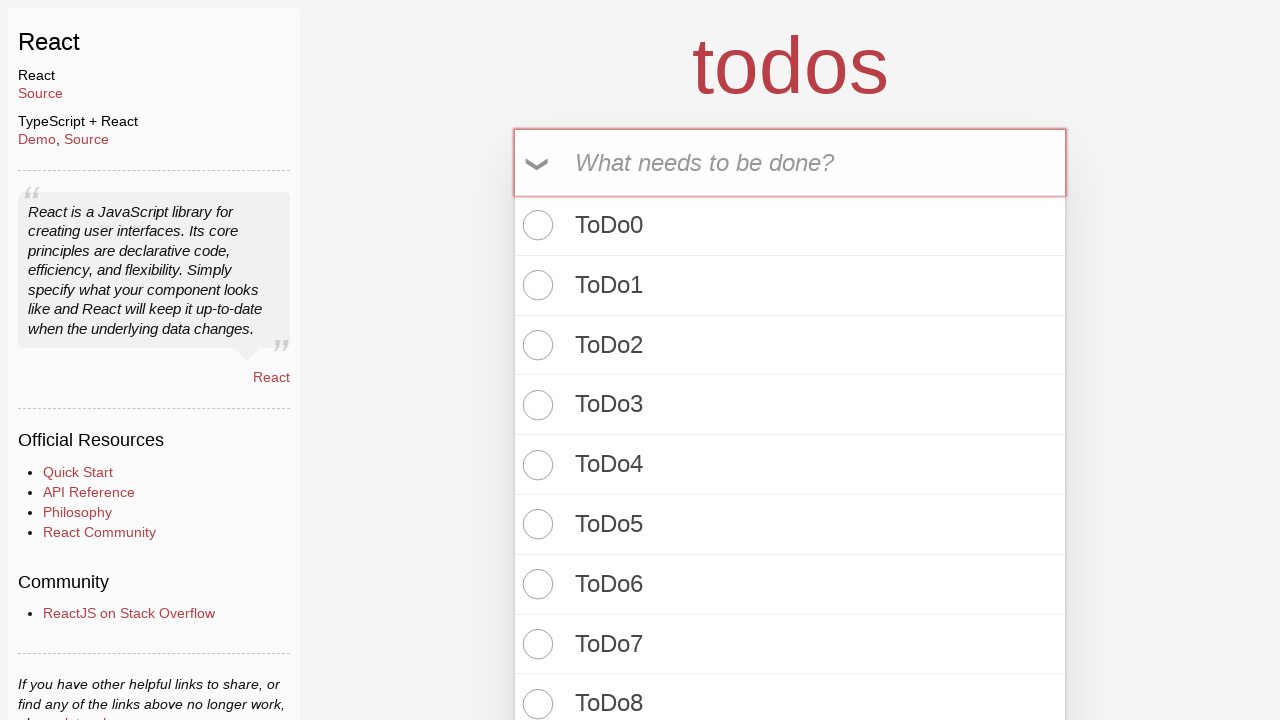

Filled todo input with 'ToDo84' on input.new-todo
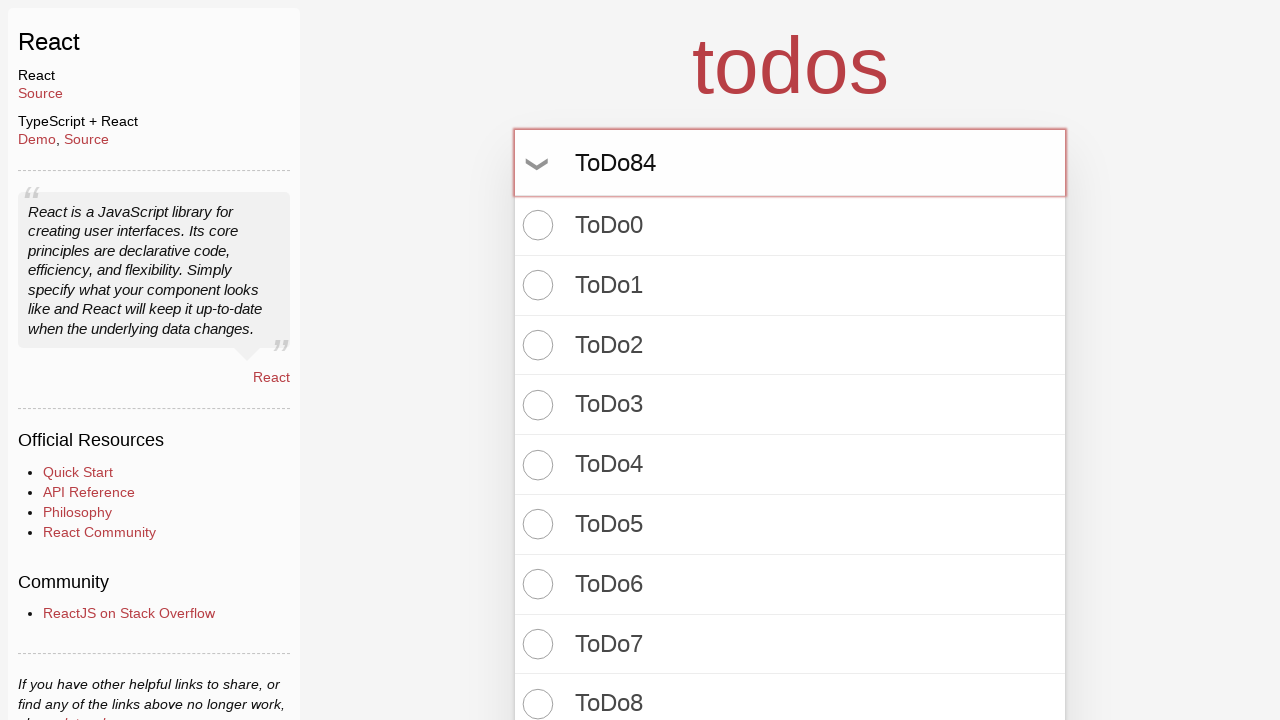

Pressed Enter to create todo item 85 on input.new-todo
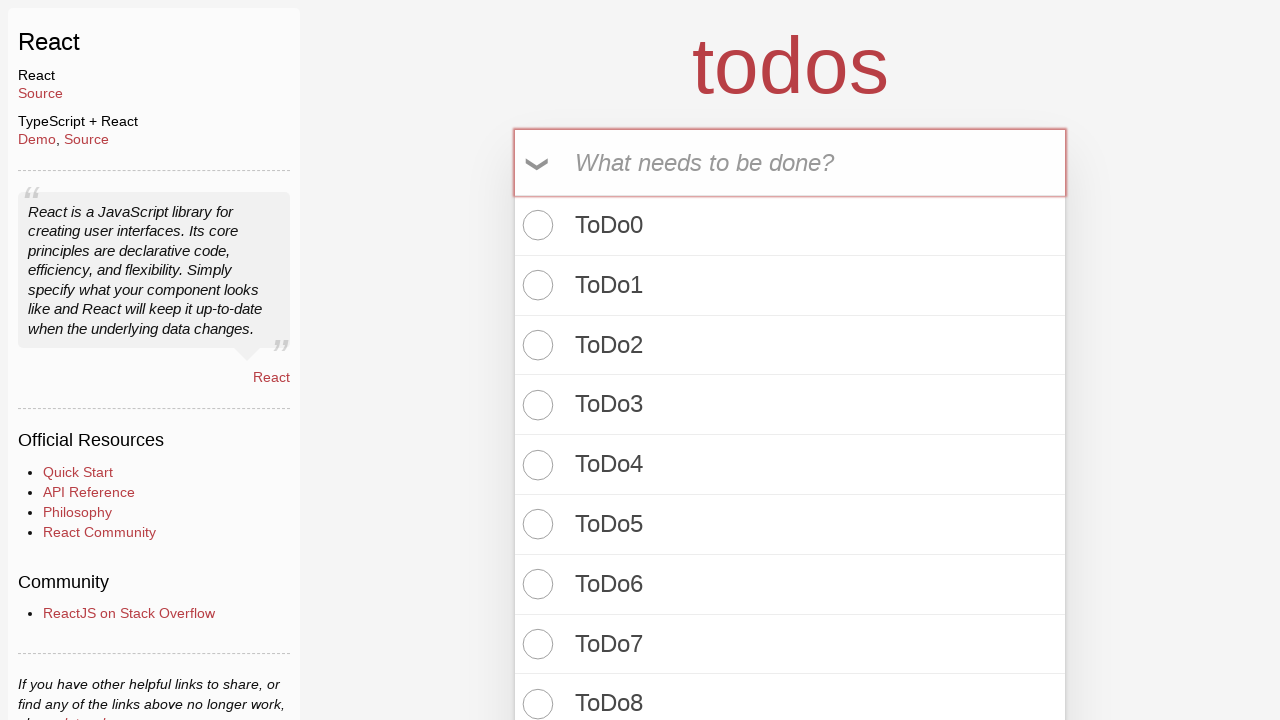

Filled todo input with 'ToDo85' on input.new-todo
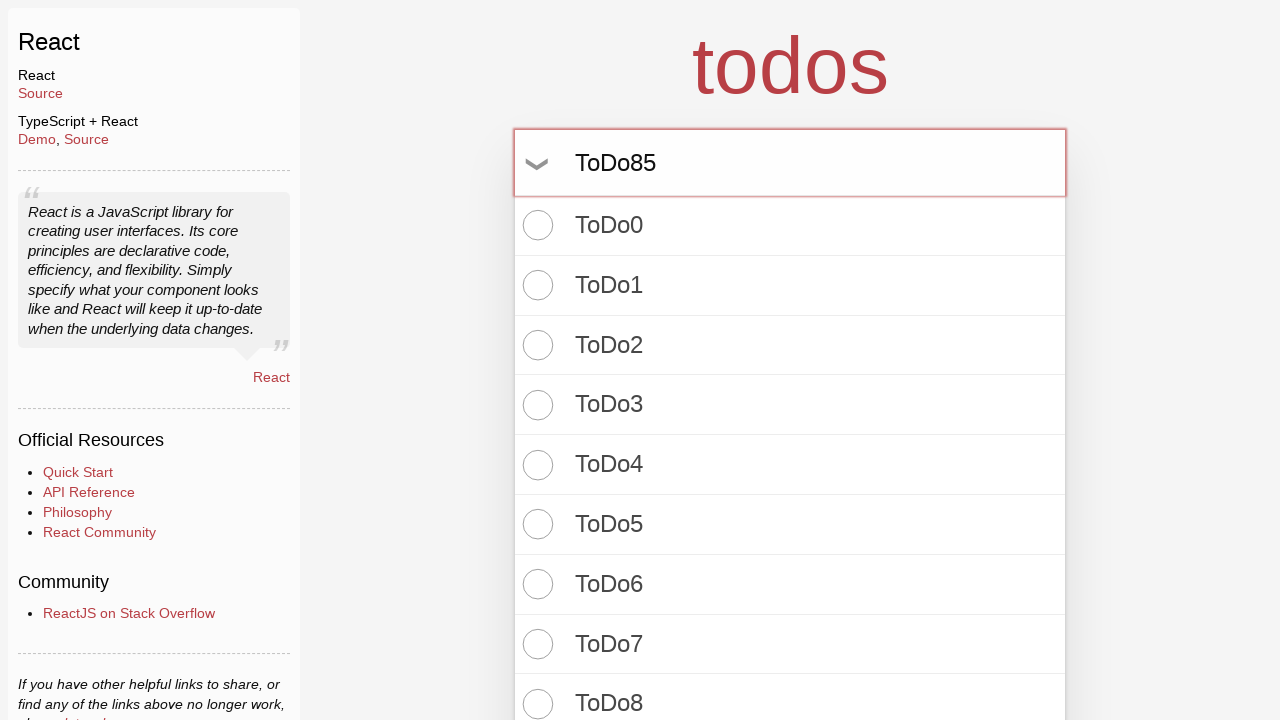

Pressed Enter to create todo item 86 on input.new-todo
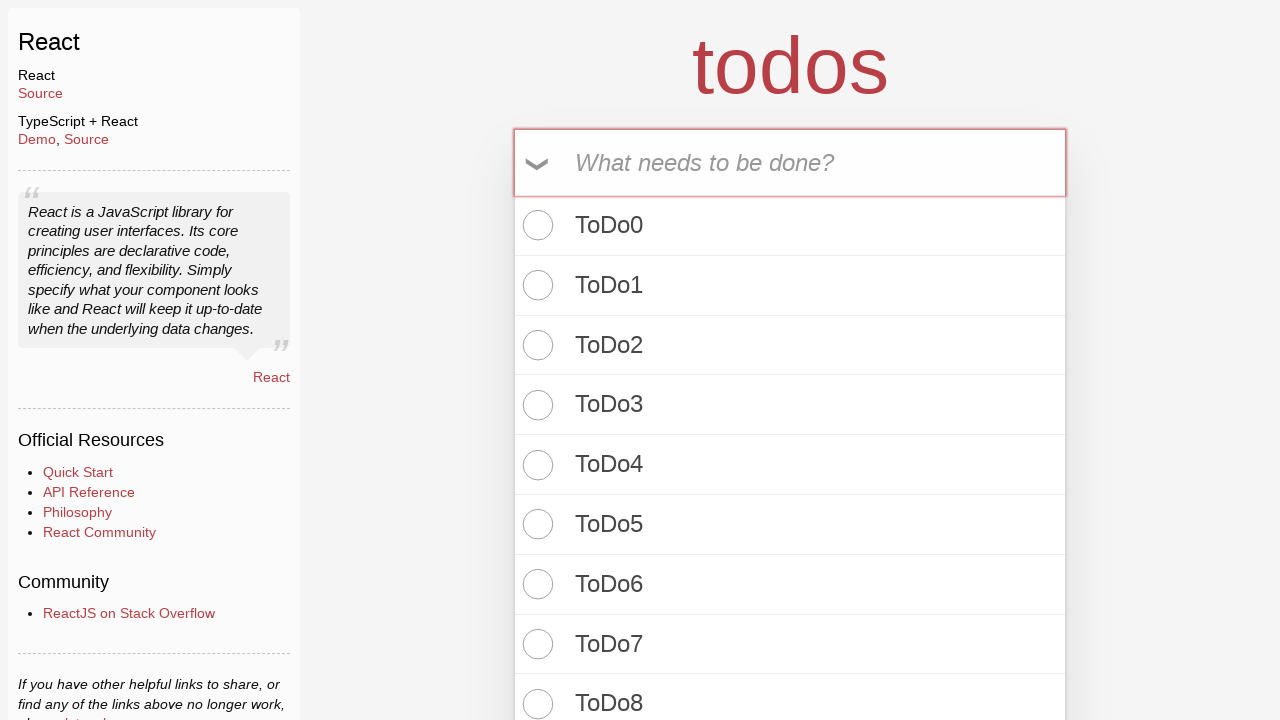

Filled todo input with 'ToDo86' on input.new-todo
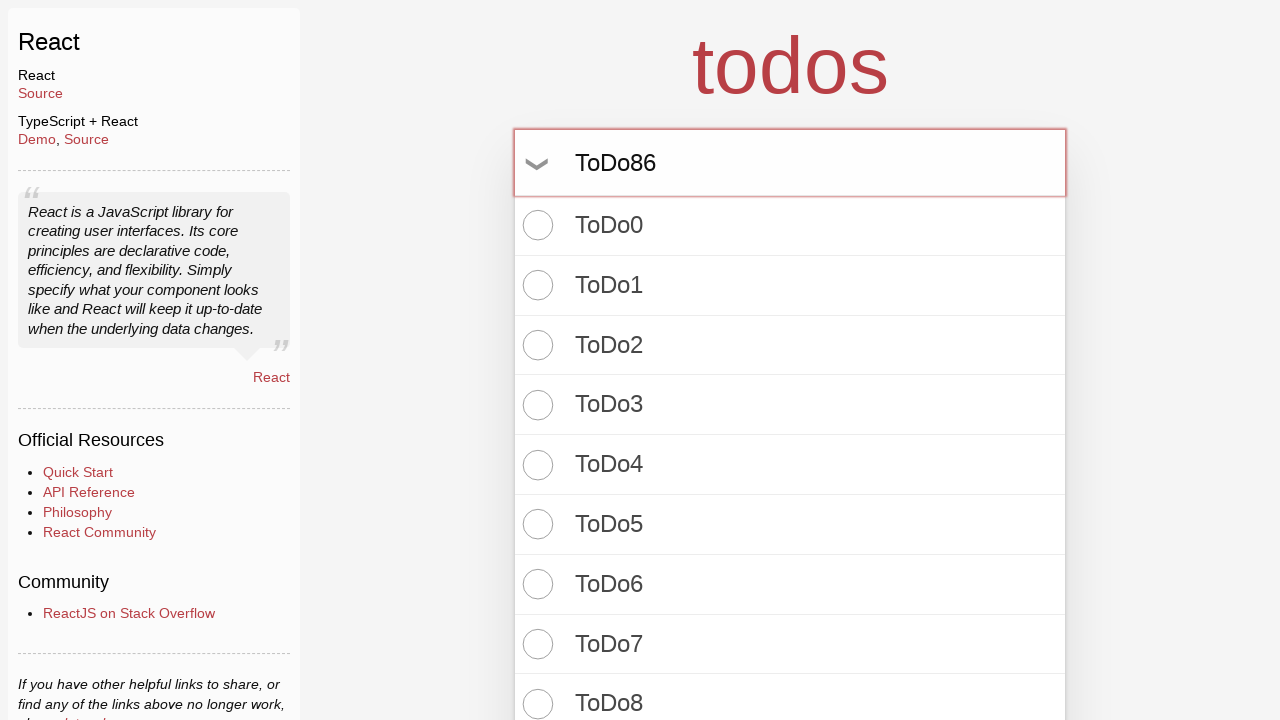

Pressed Enter to create todo item 87 on input.new-todo
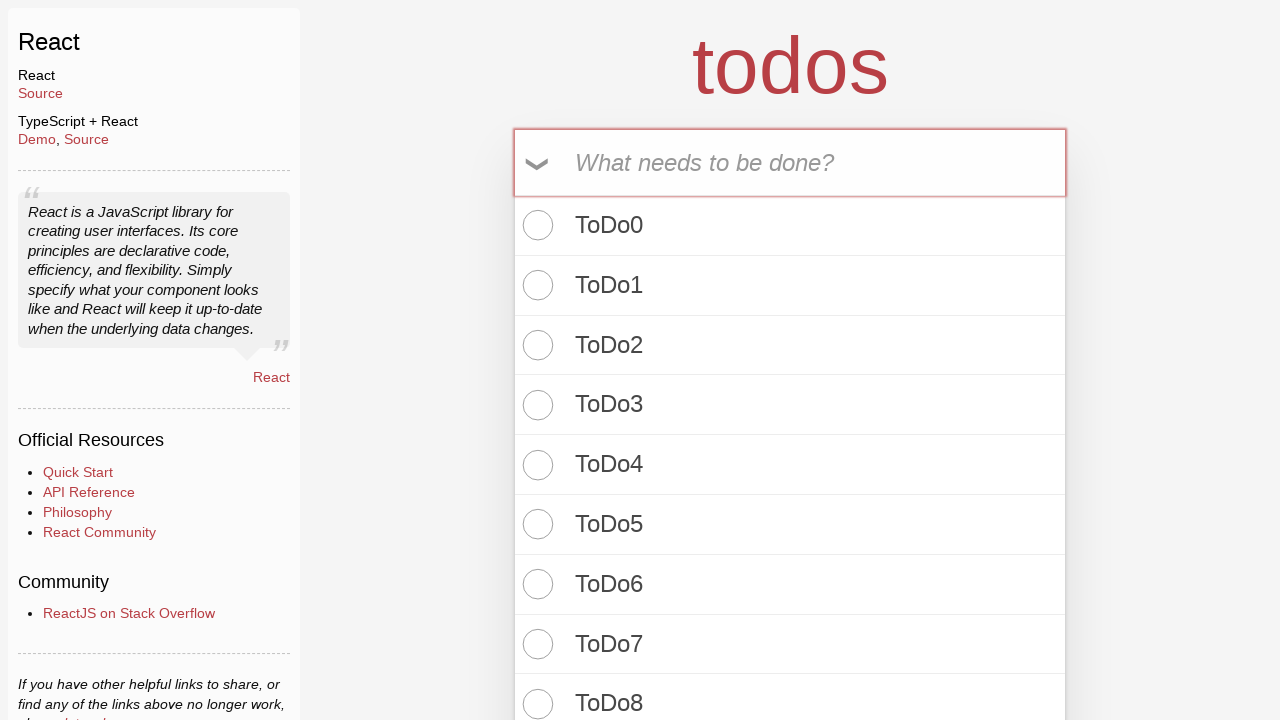

Filled todo input with 'ToDo87' on input.new-todo
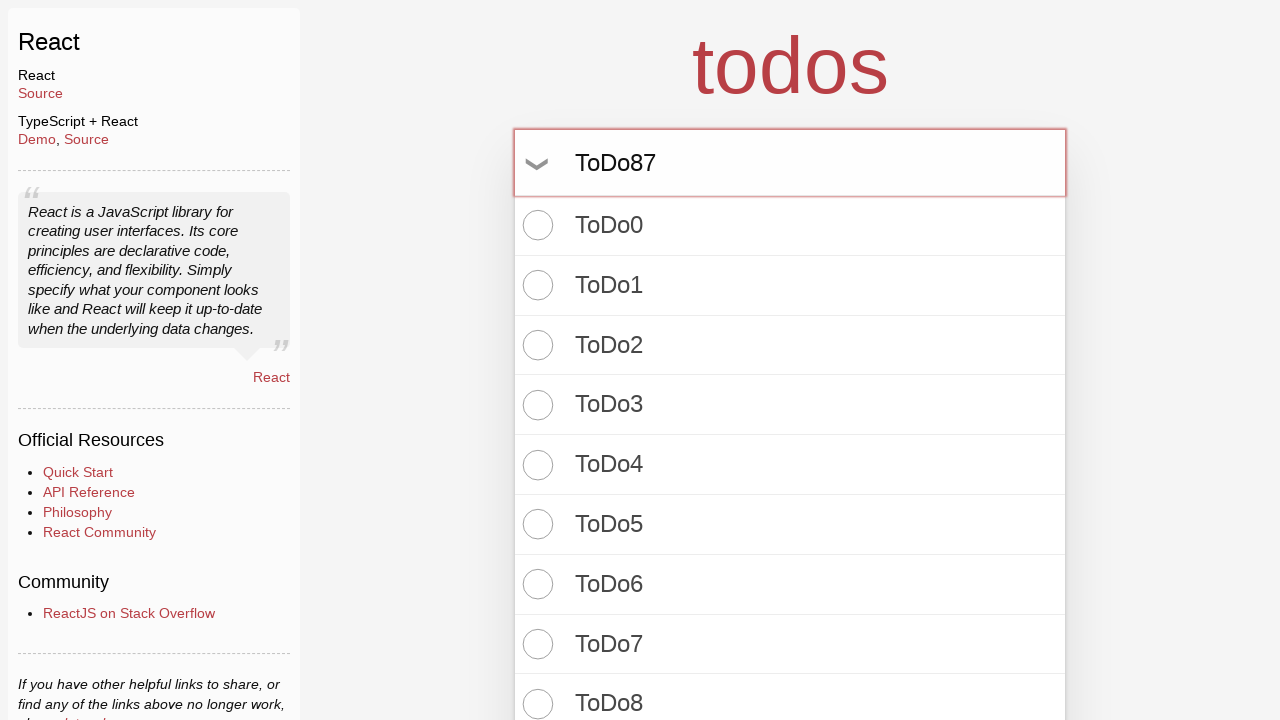

Pressed Enter to create todo item 88 on input.new-todo
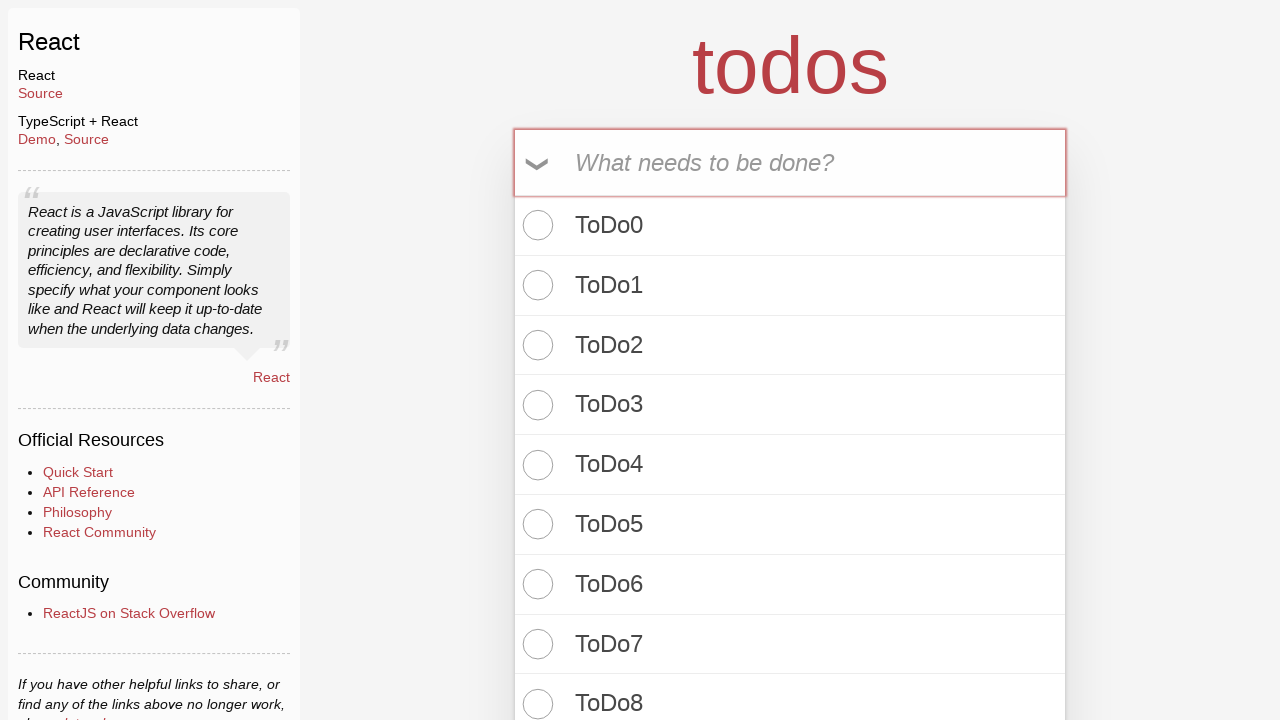

Filled todo input with 'ToDo88' on input.new-todo
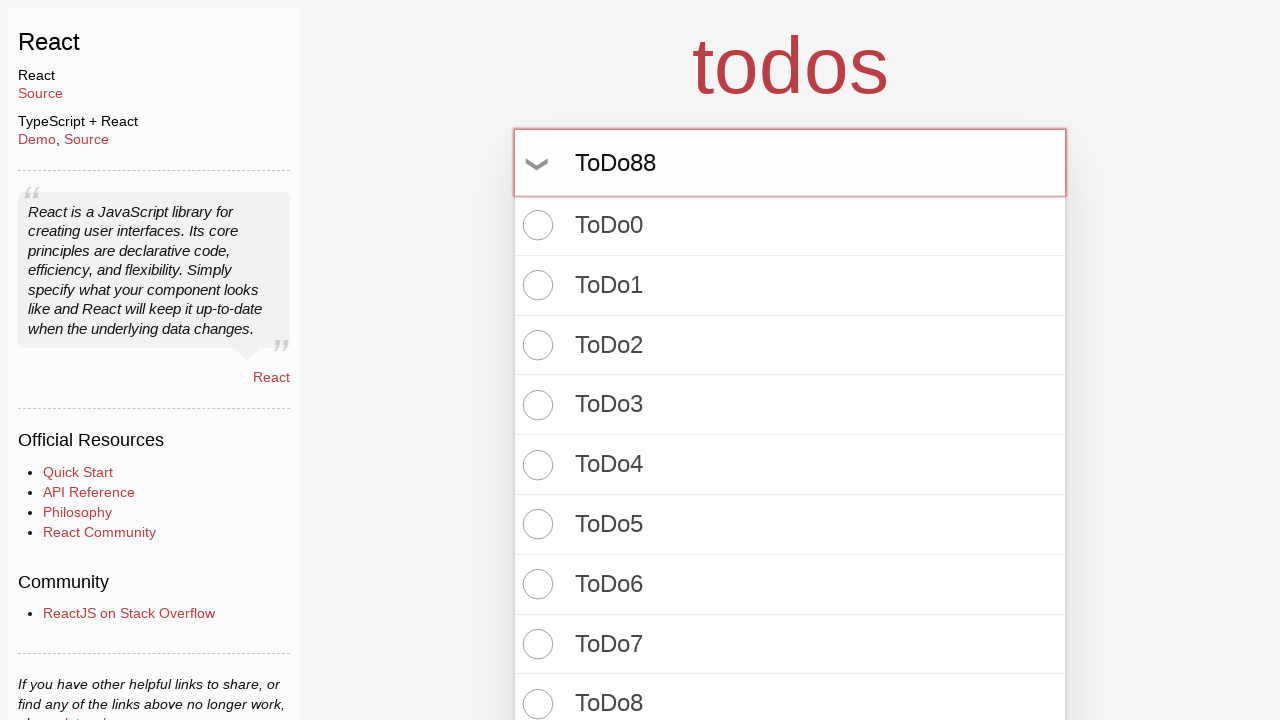

Pressed Enter to create todo item 89 on input.new-todo
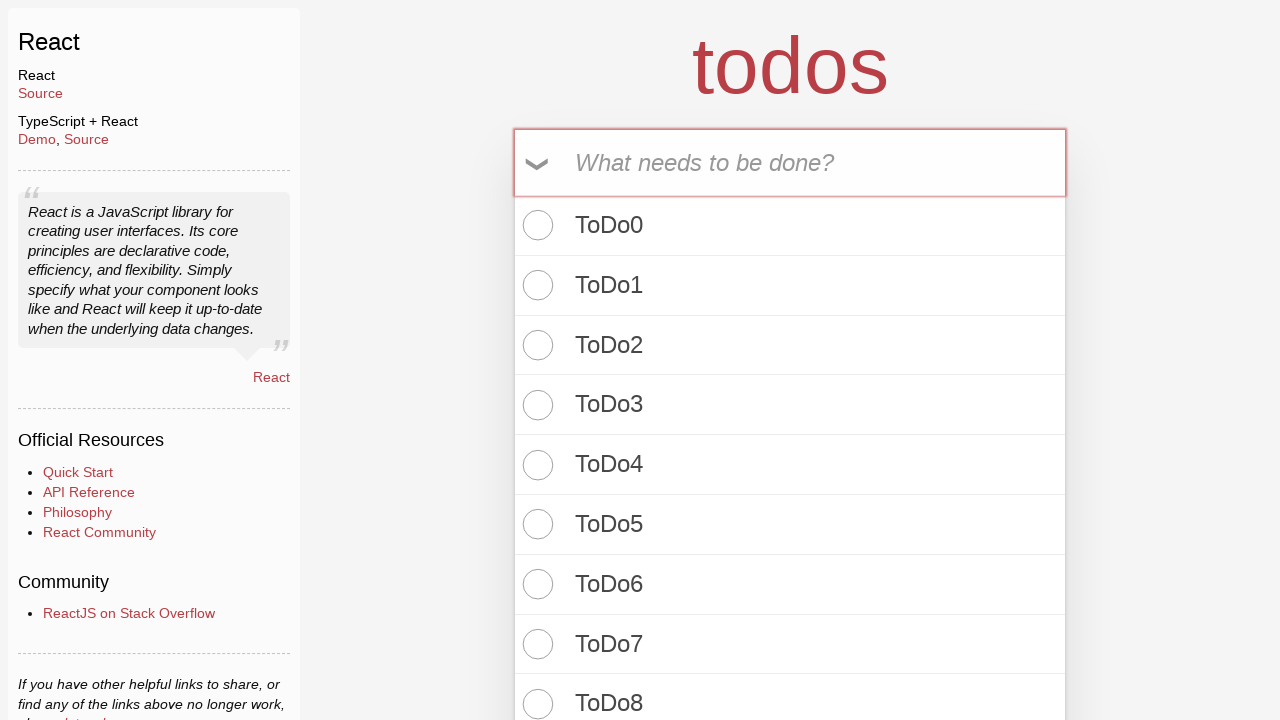

Filled todo input with 'ToDo89' on input.new-todo
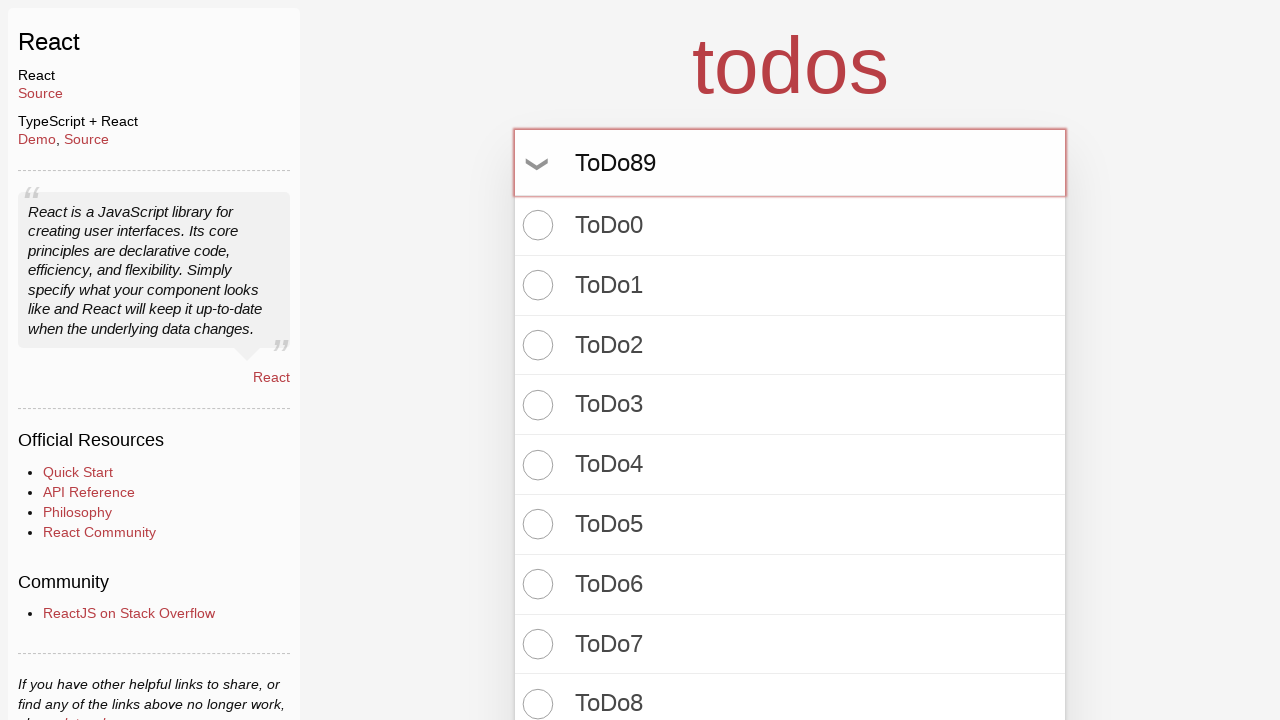

Pressed Enter to create todo item 90 on input.new-todo
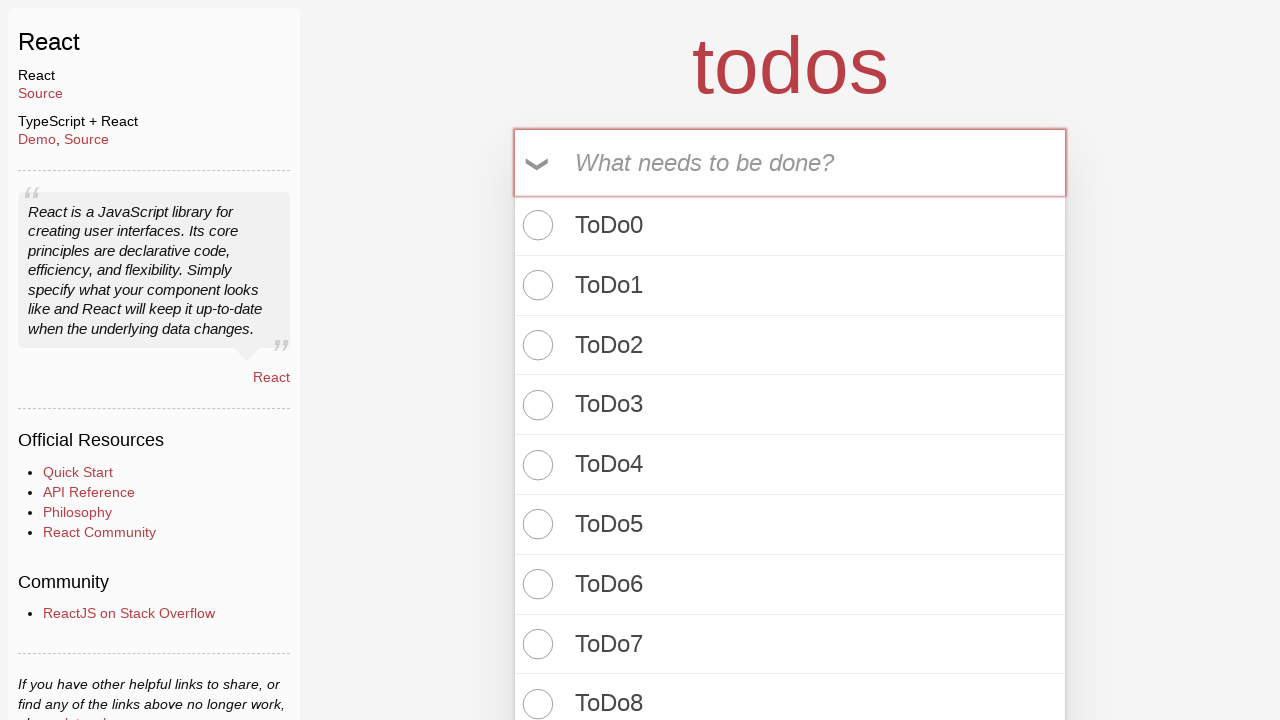

Filled todo input with 'ToDo90' on input.new-todo
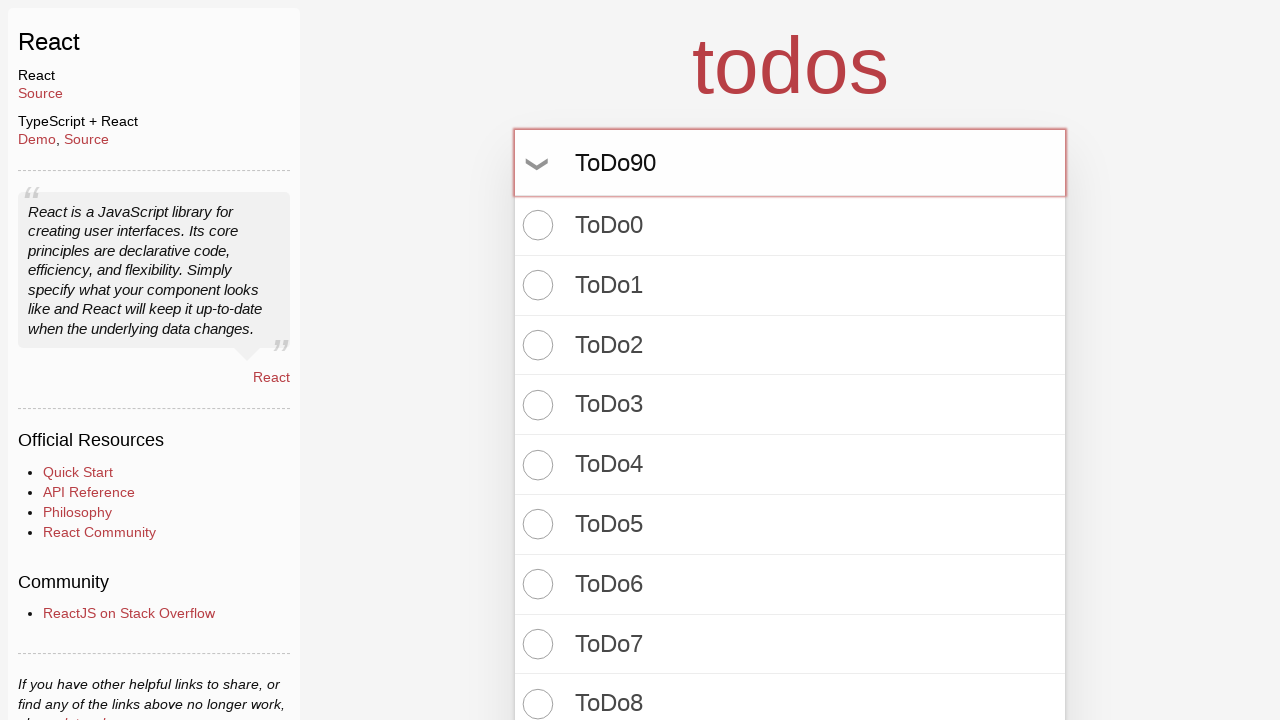

Pressed Enter to create todo item 91 on input.new-todo
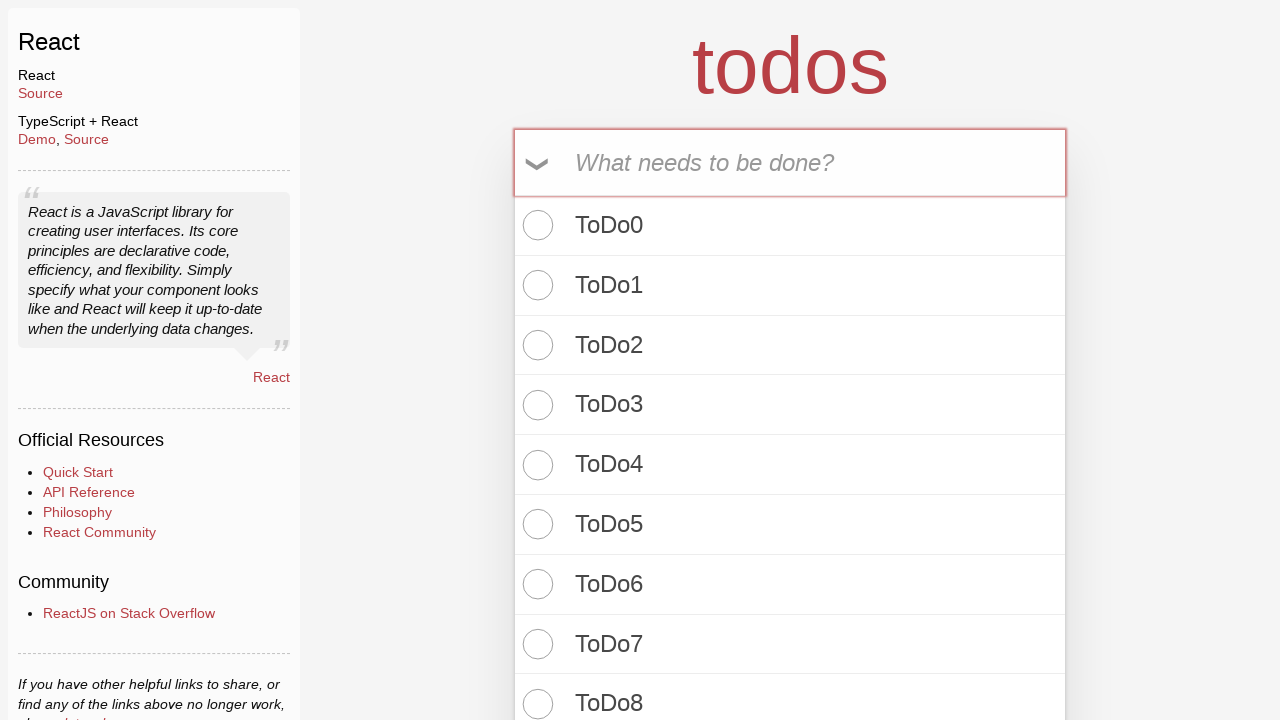

Filled todo input with 'ToDo91' on input.new-todo
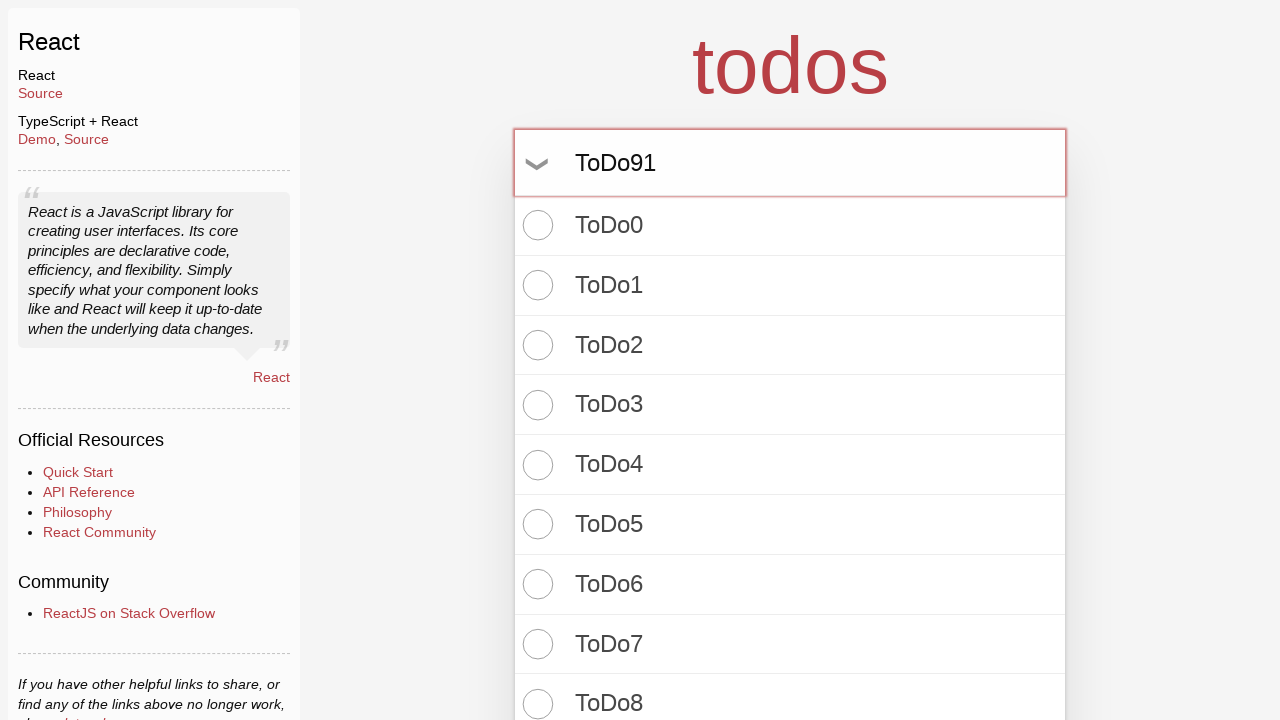

Pressed Enter to create todo item 92 on input.new-todo
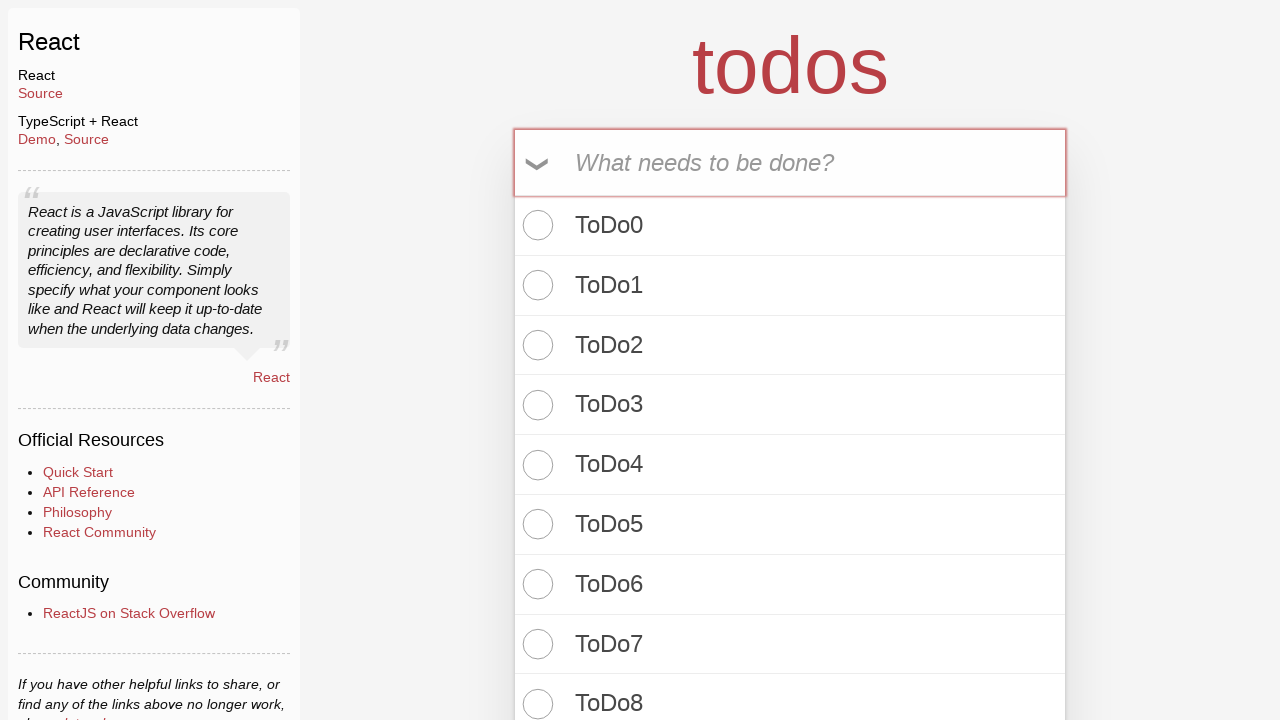

Filled todo input with 'ToDo92' on input.new-todo
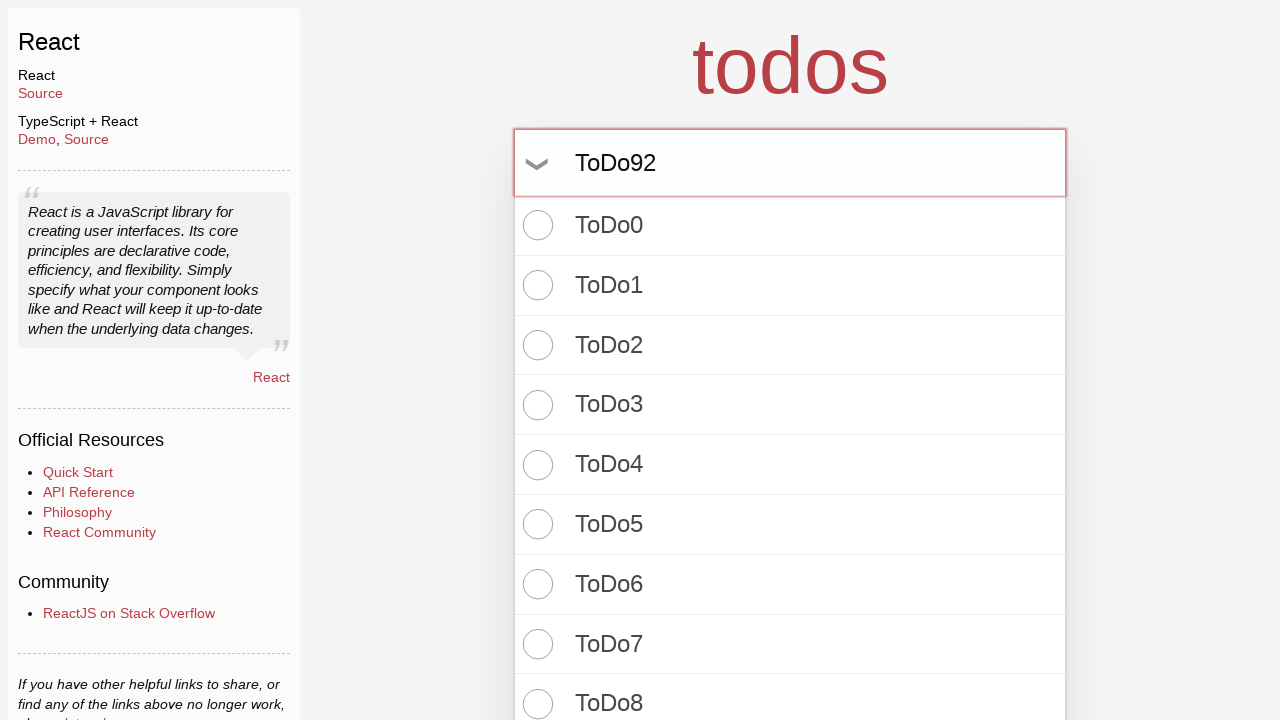

Pressed Enter to create todo item 93 on input.new-todo
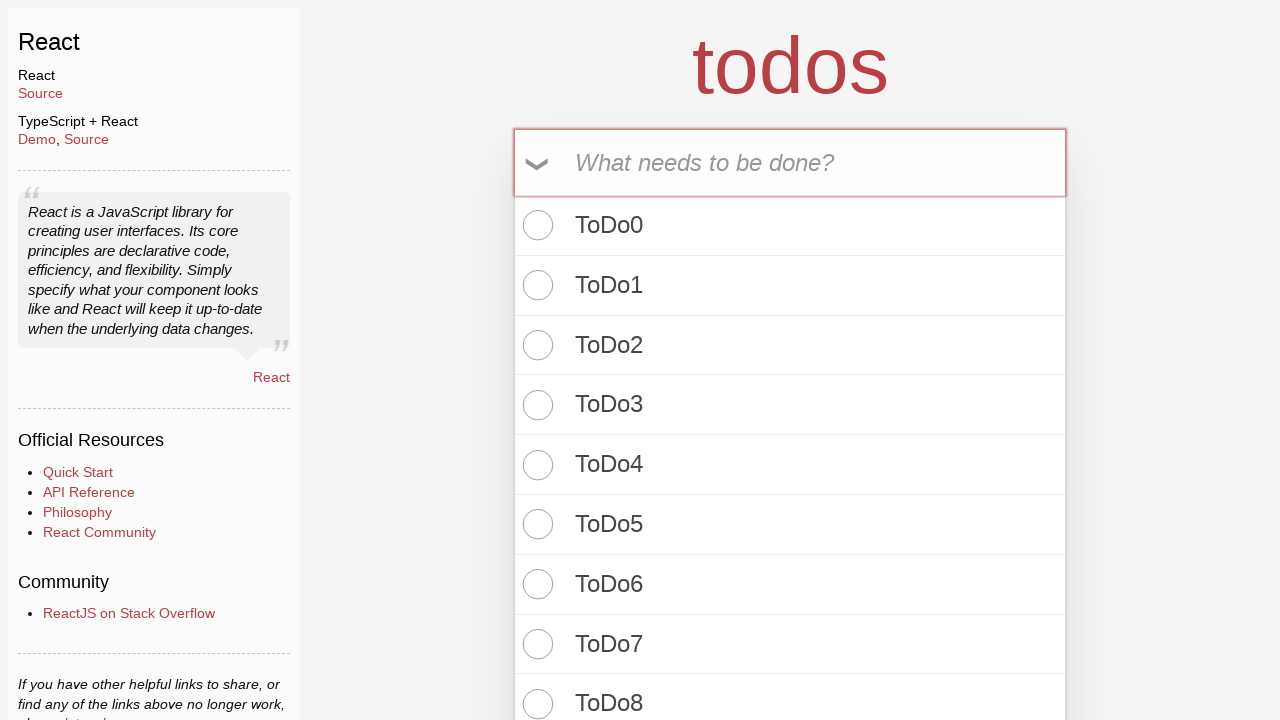

Filled todo input with 'ToDo93' on input.new-todo
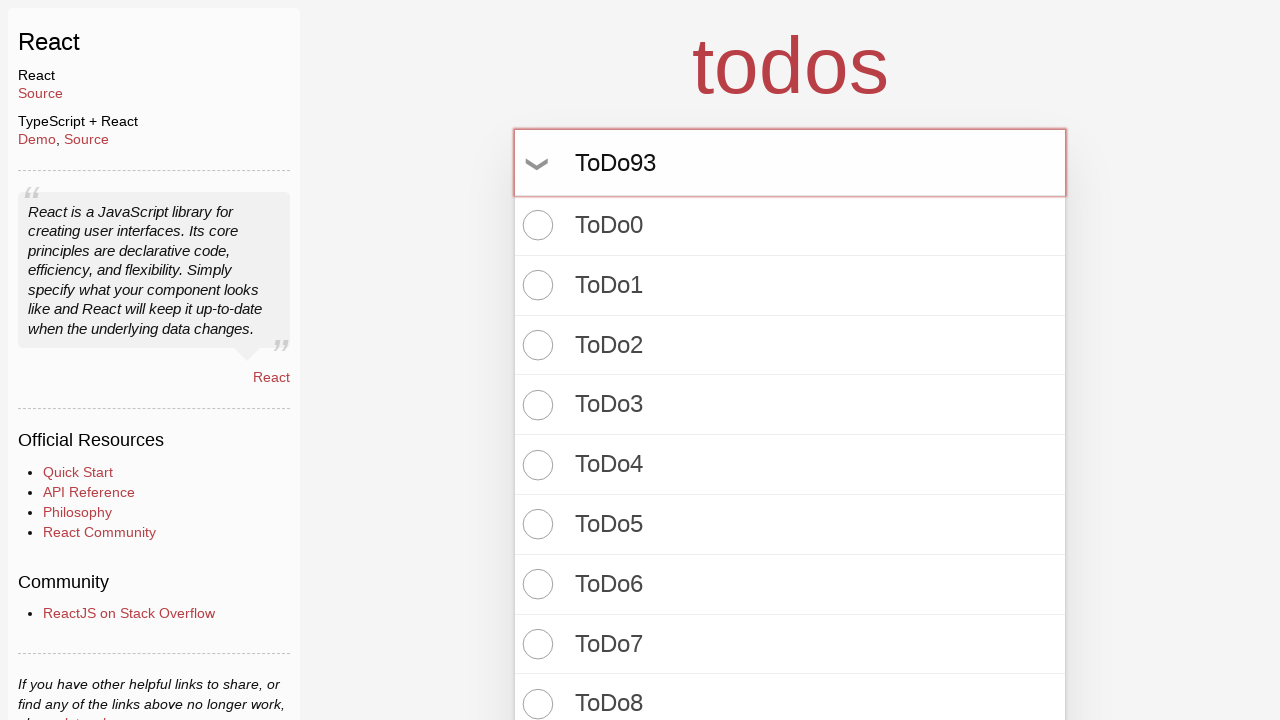

Pressed Enter to create todo item 94 on input.new-todo
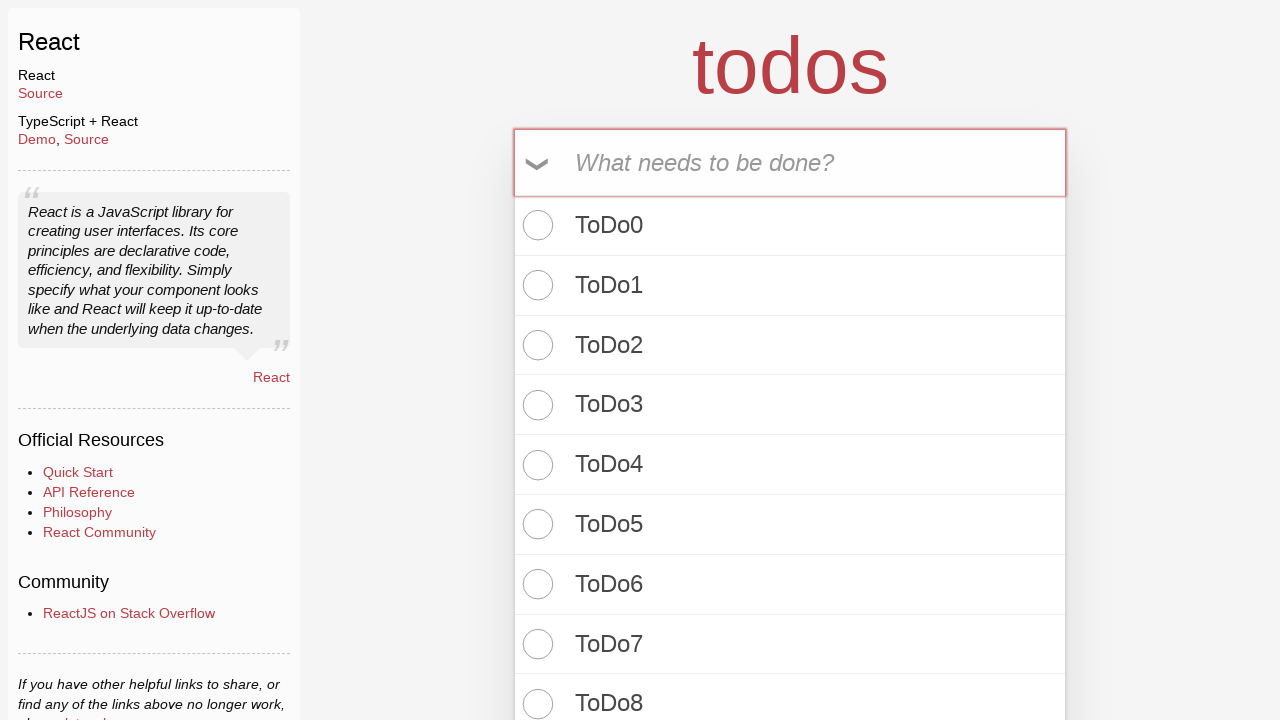

Filled todo input with 'ToDo94' on input.new-todo
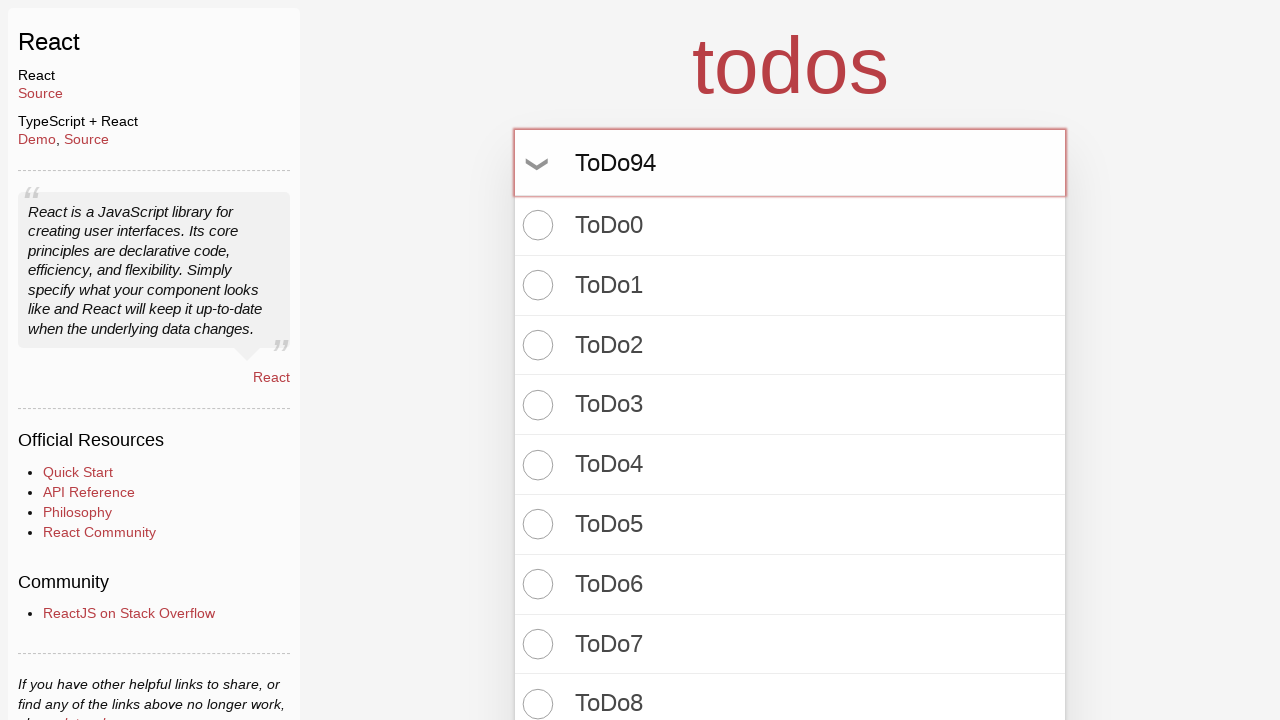

Pressed Enter to create todo item 95 on input.new-todo
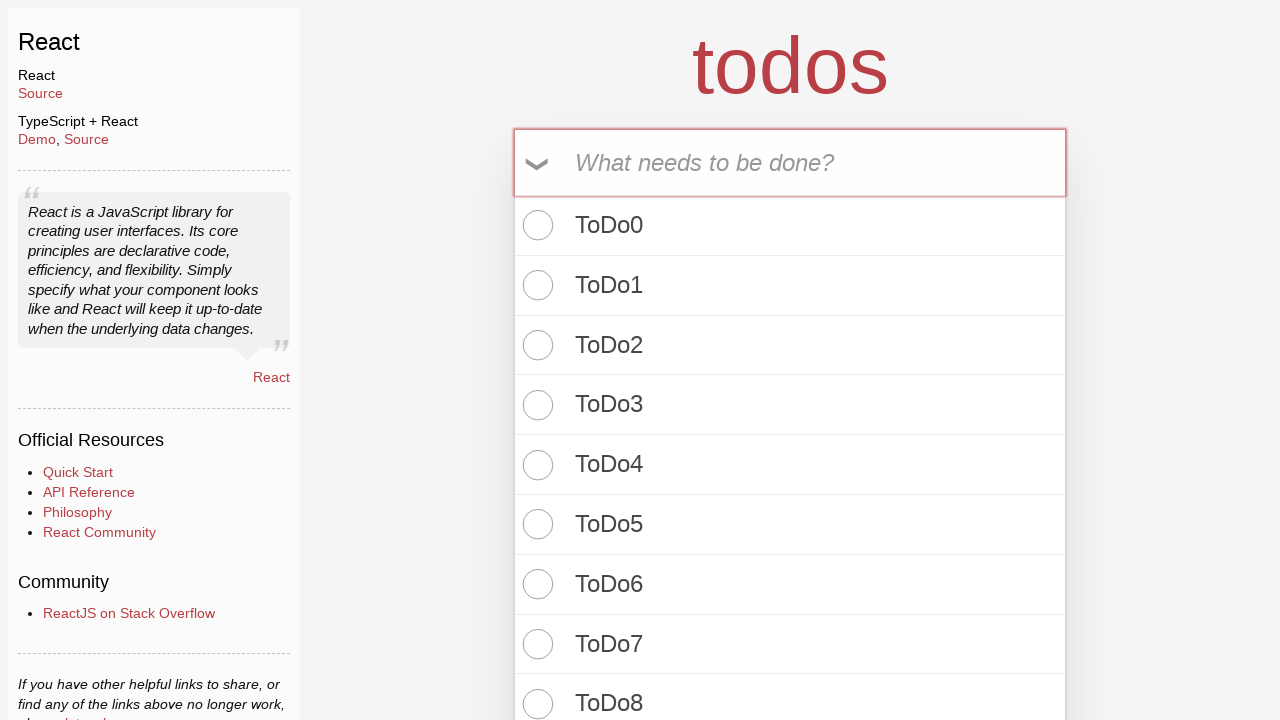

Filled todo input with 'ToDo95' on input.new-todo
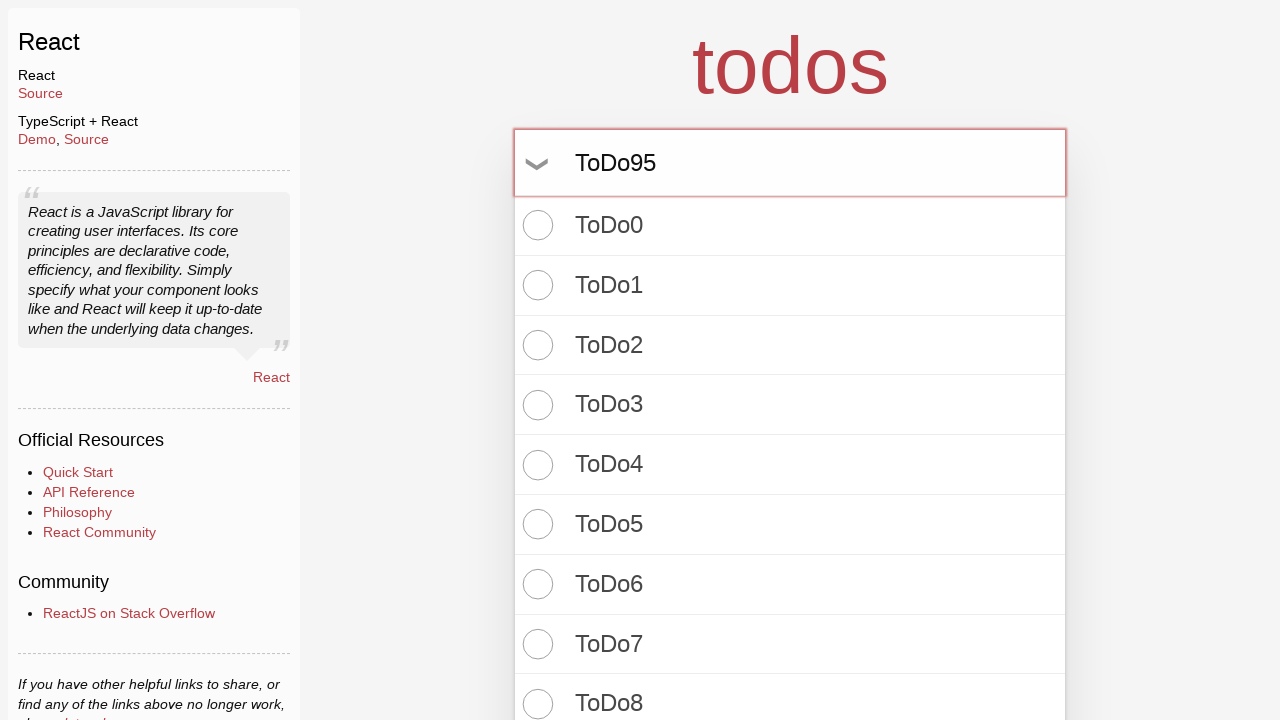

Pressed Enter to create todo item 96 on input.new-todo
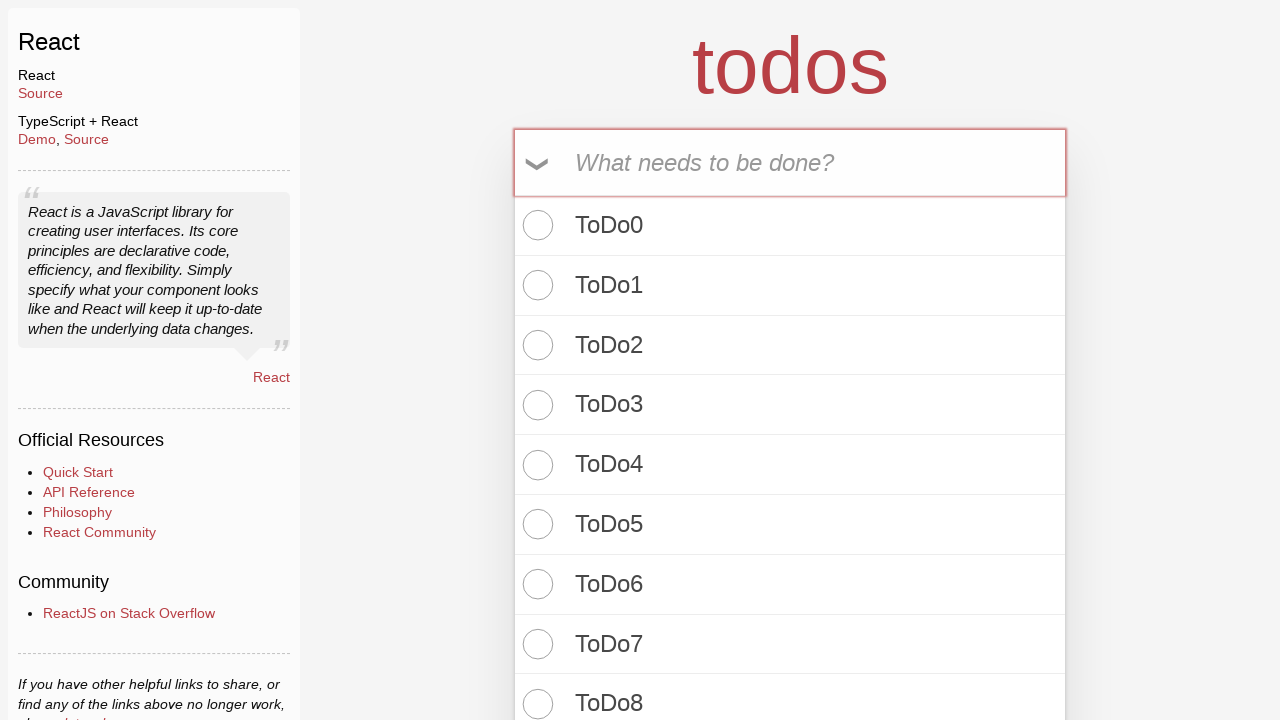

Filled todo input with 'ToDo96' on input.new-todo
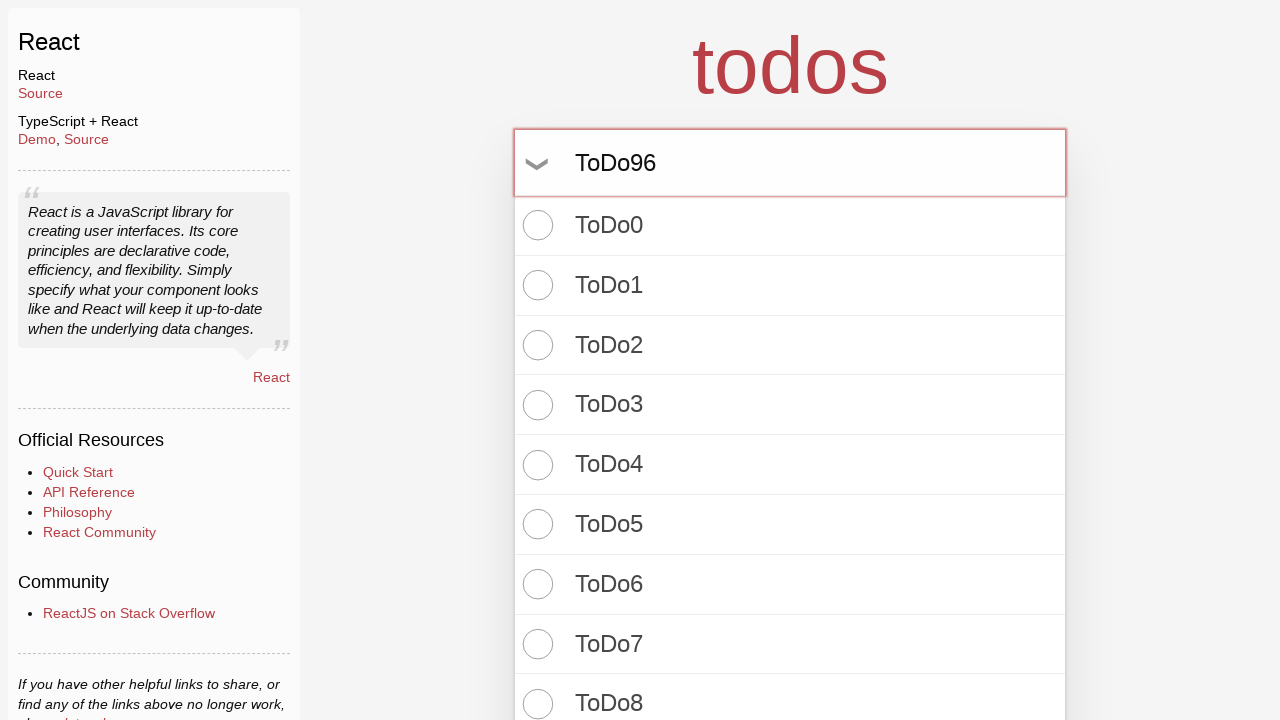

Pressed Enter to create todo item 97 on input.new-todo
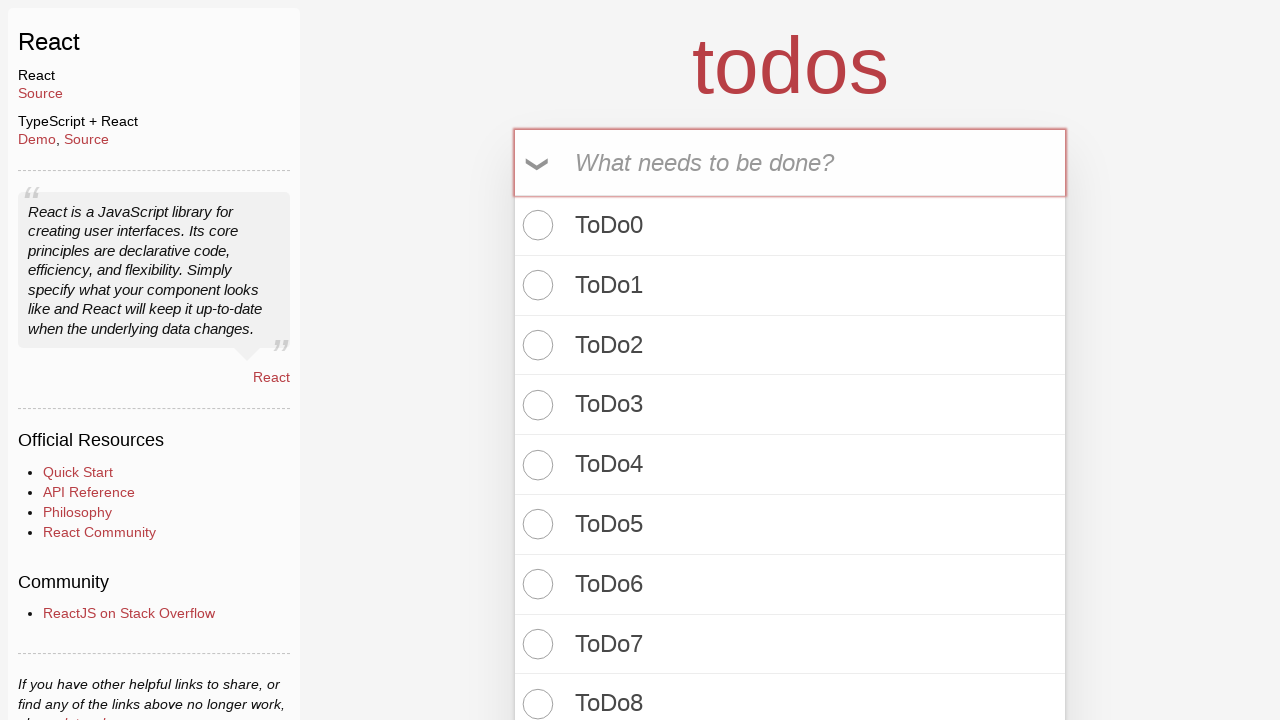

Filled todo input with 'ToDo97' on input.new-todo
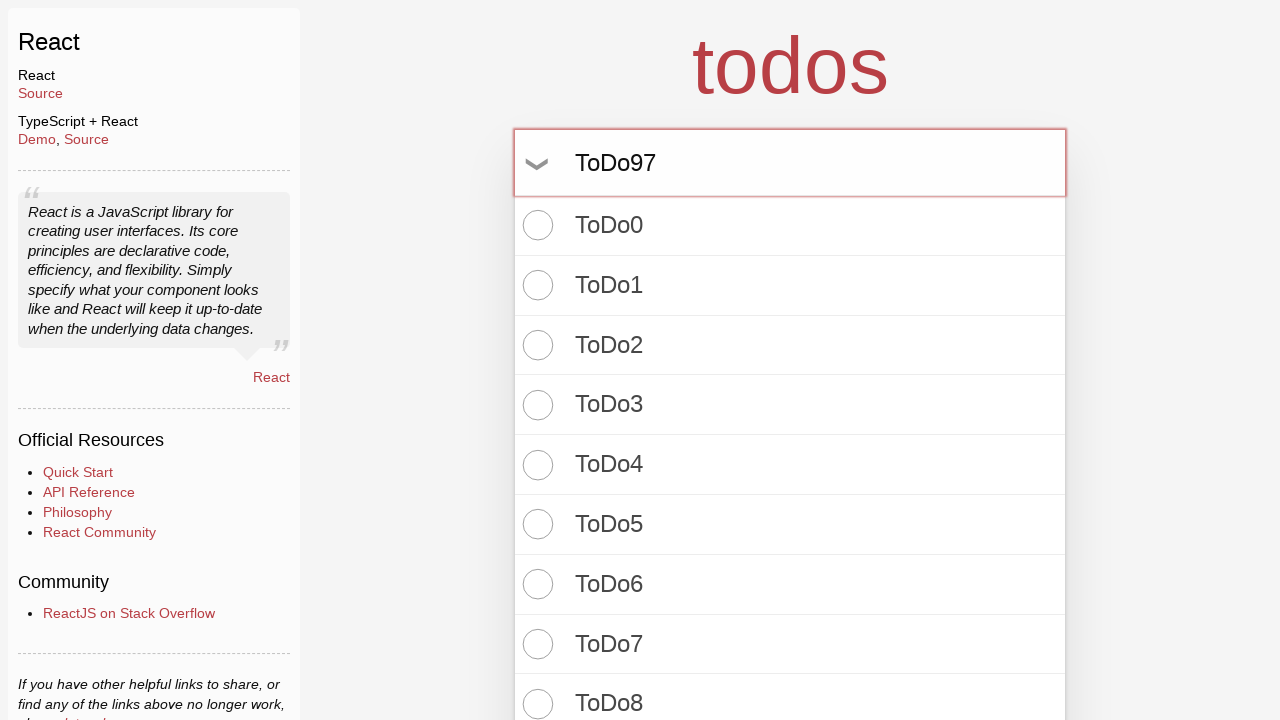

Pressed Enter to create todo item 98 on input.new-todo
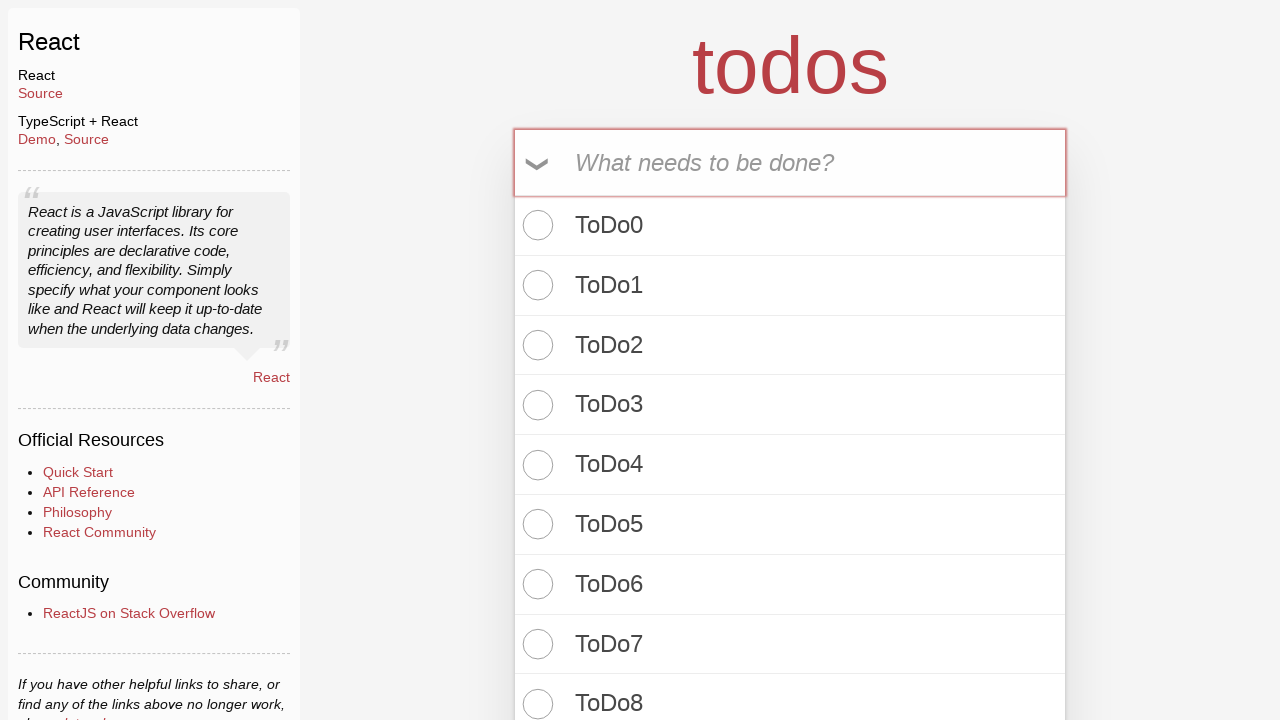

Filled todo input with 'ToDo98' on input.new-todo
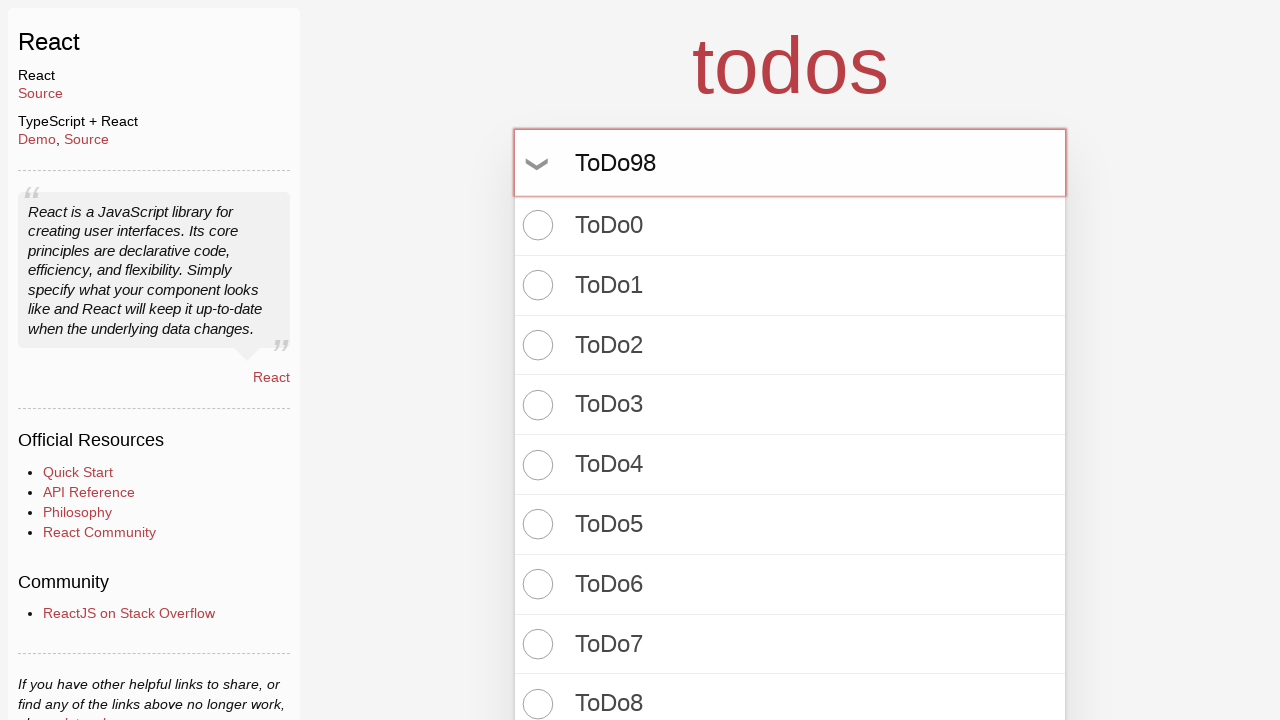

Pressed Enter to create todo item 99 on input.new-todo
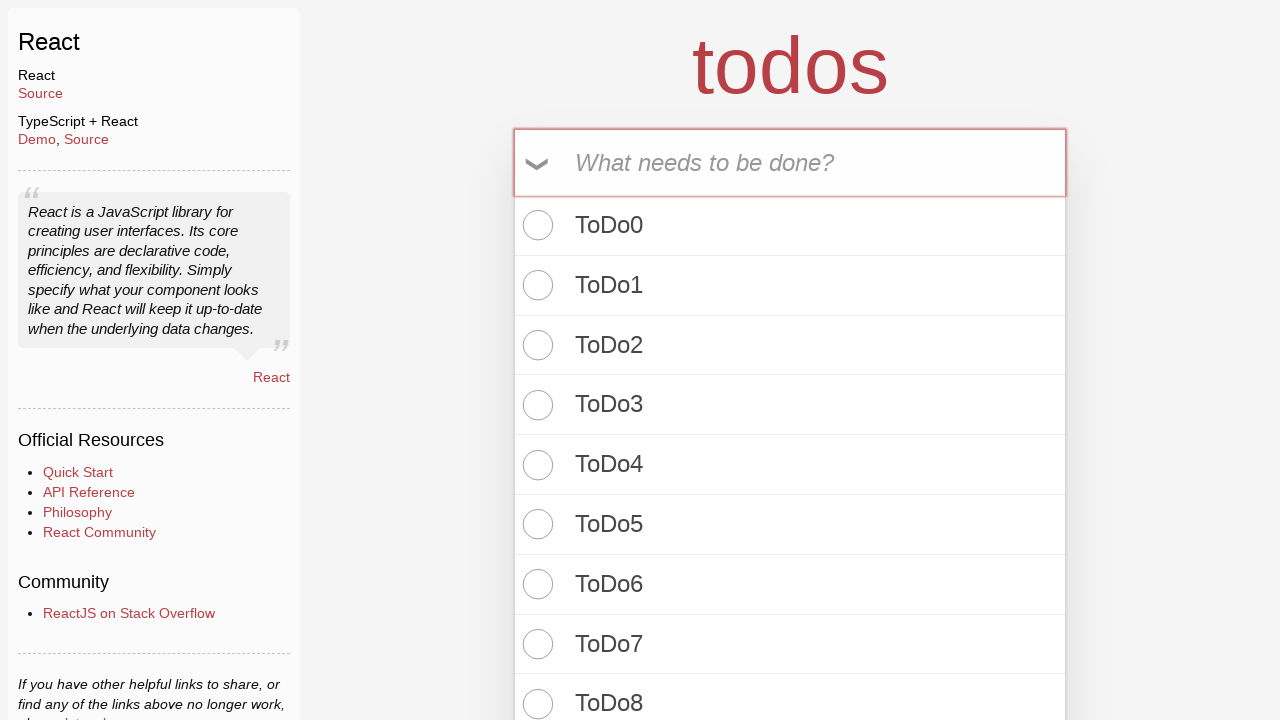

Filled todo input with 'ToDo99' on input.new-todo
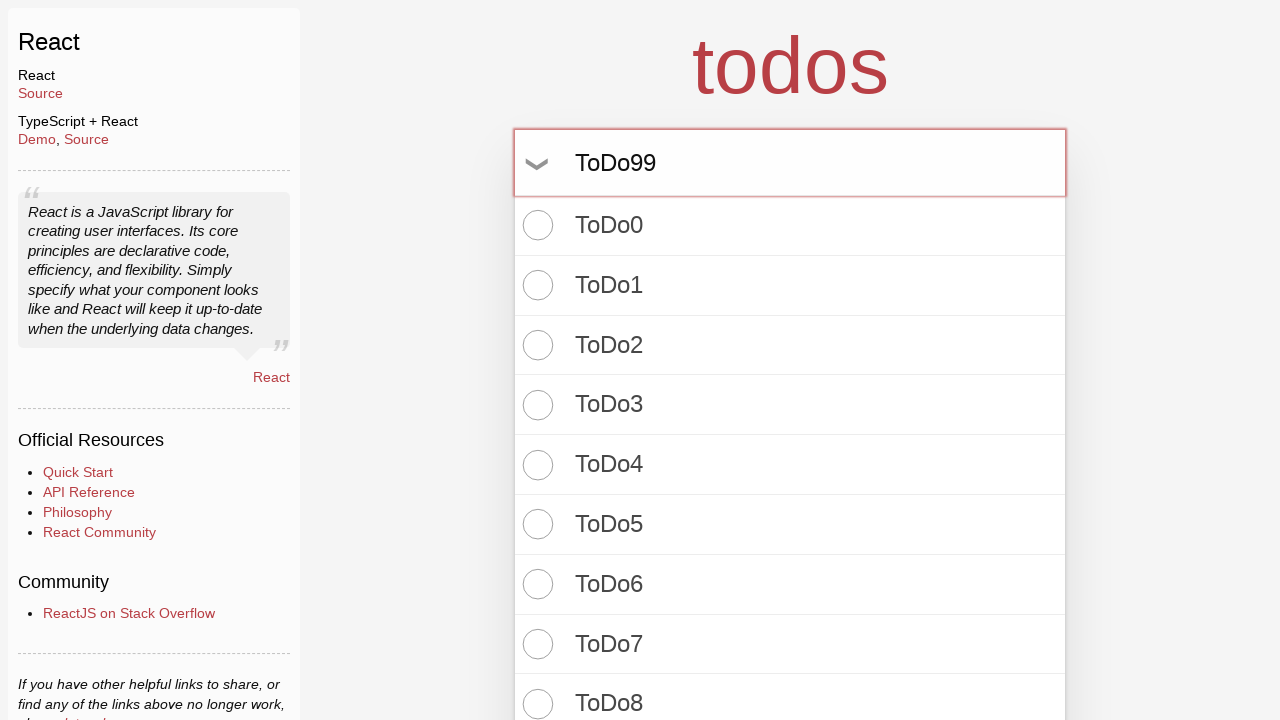

Pressed Enter to create todo item 100 on input.new-todo
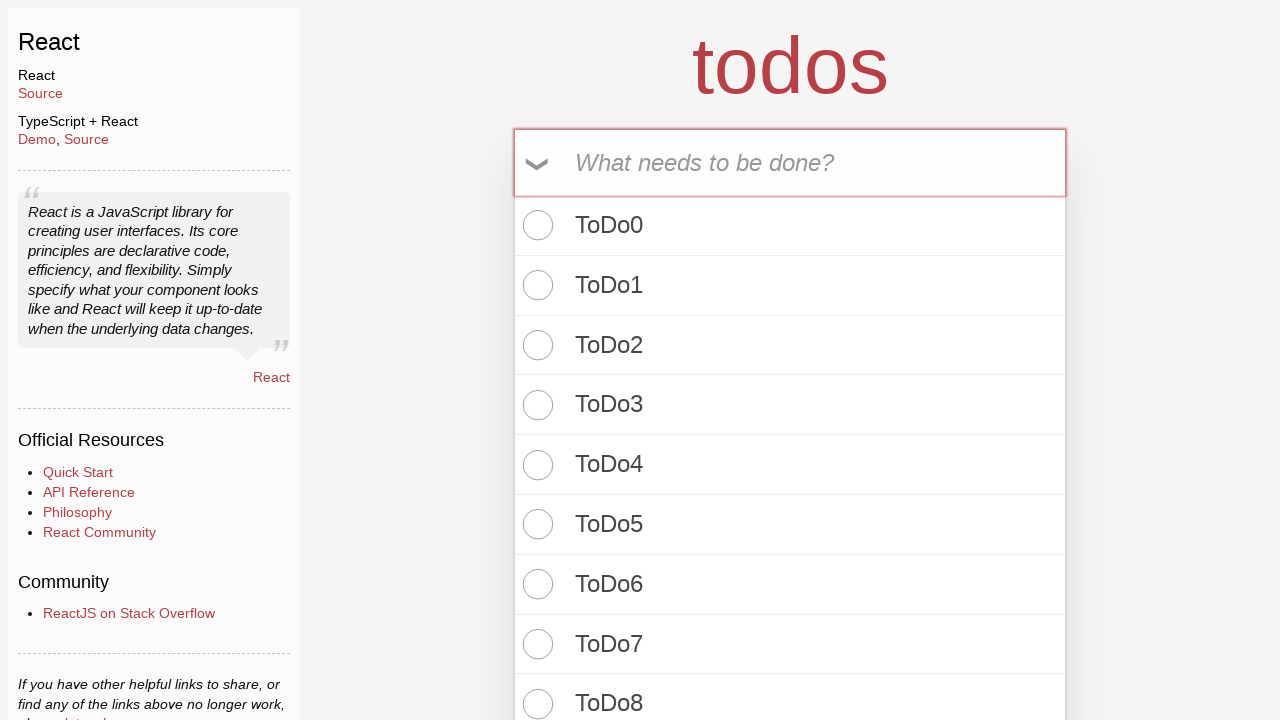

Waited for todo counter to appear - all 100 items created
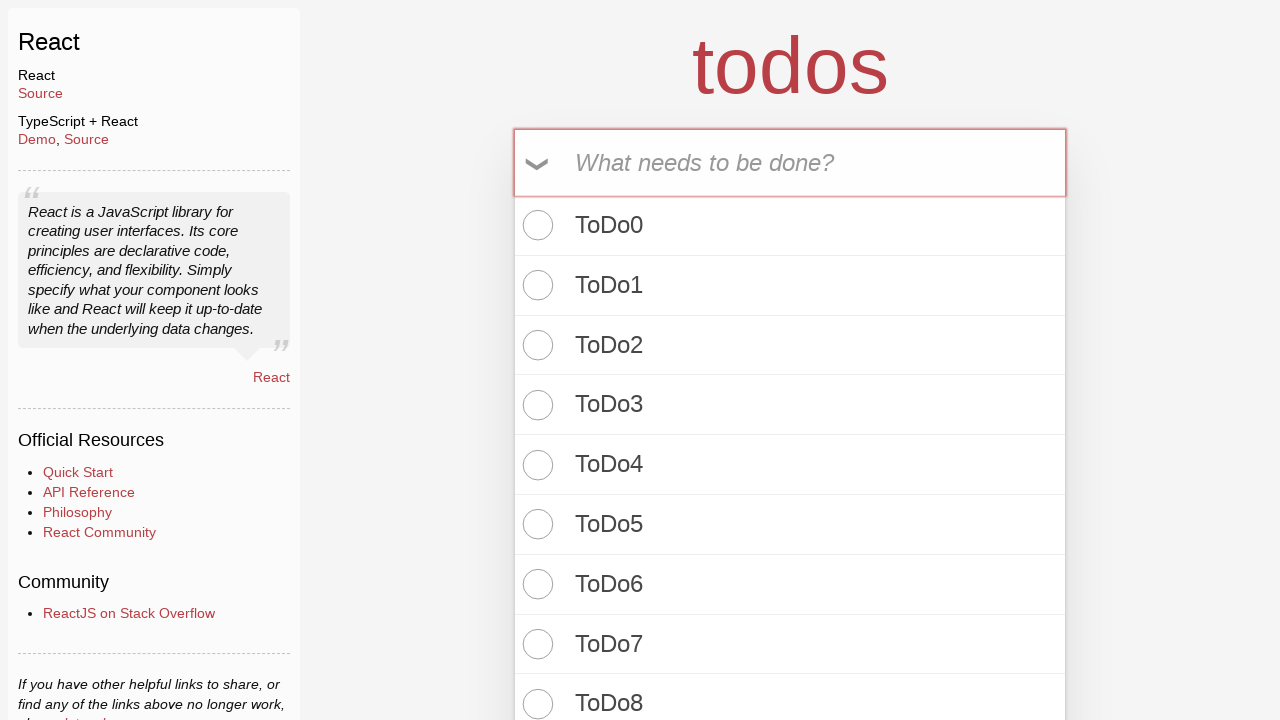

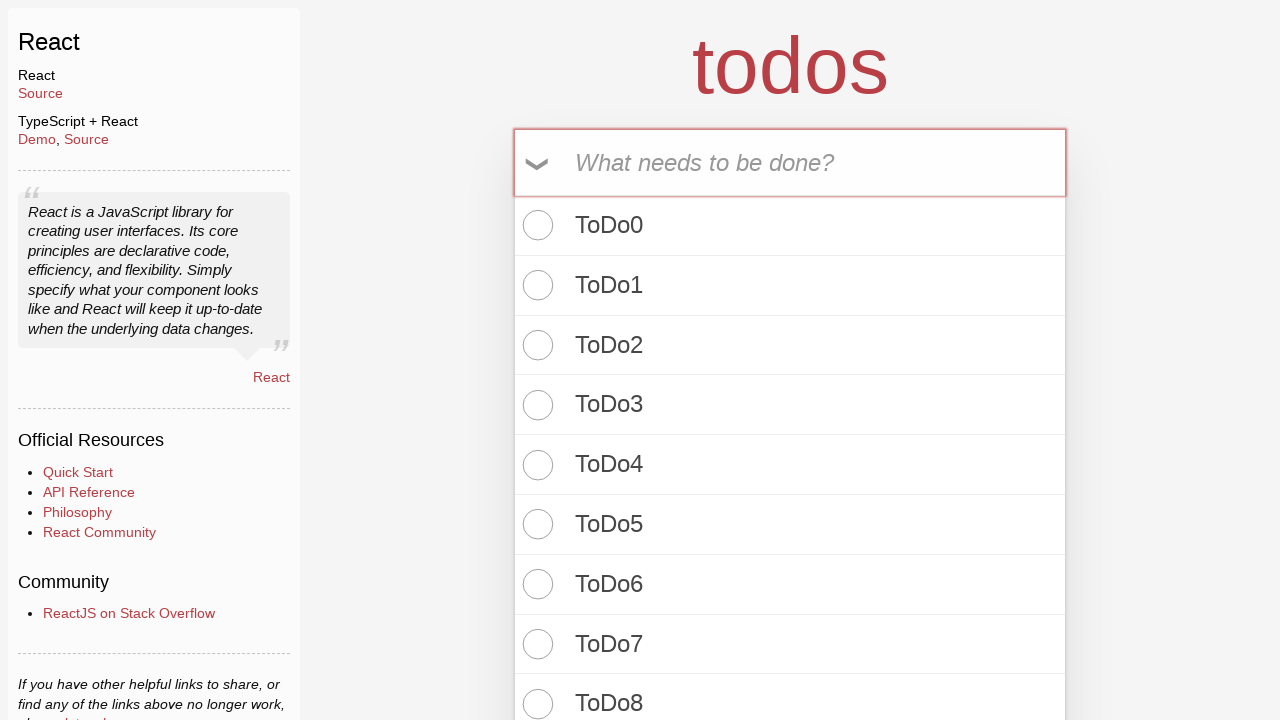